Tests date picker calendar widget by navigating to July 2007 and selecting the 4th day, then verifying the result

Starting URL: https://kristinek.github.io/site/examples/actions

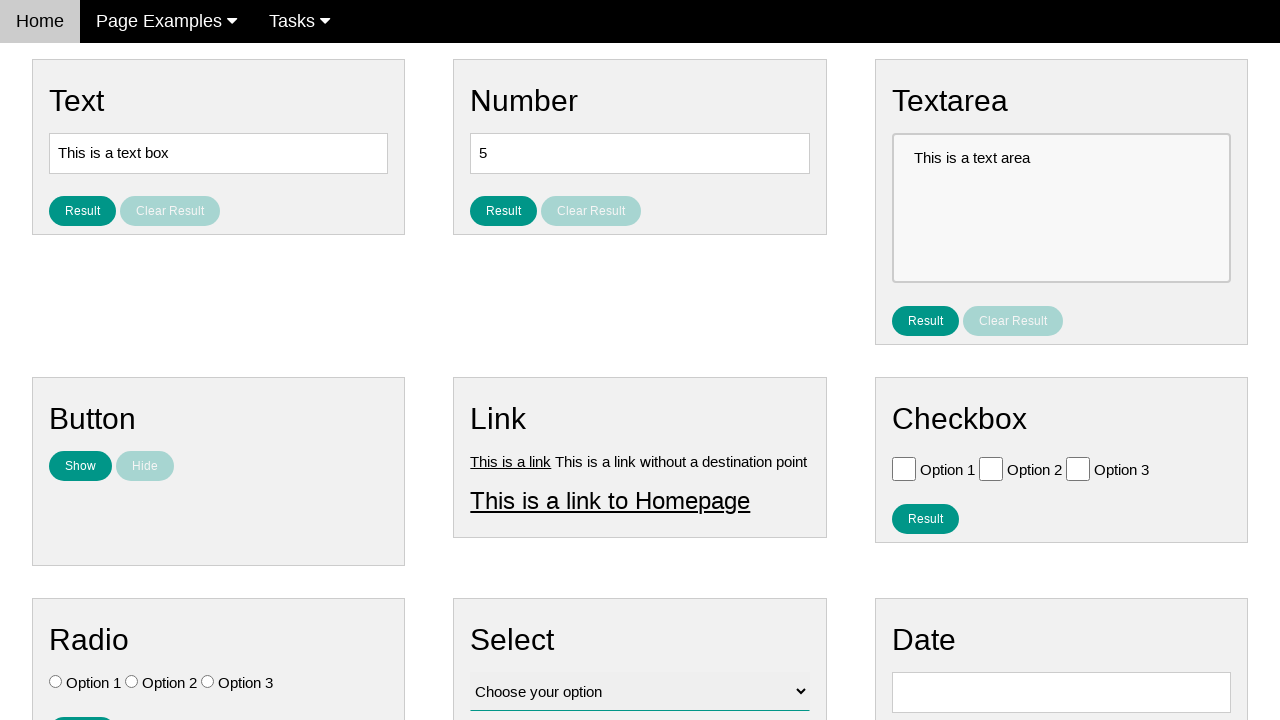

Clicked date input field to open calendar at (1061, 692) on #vfb-8
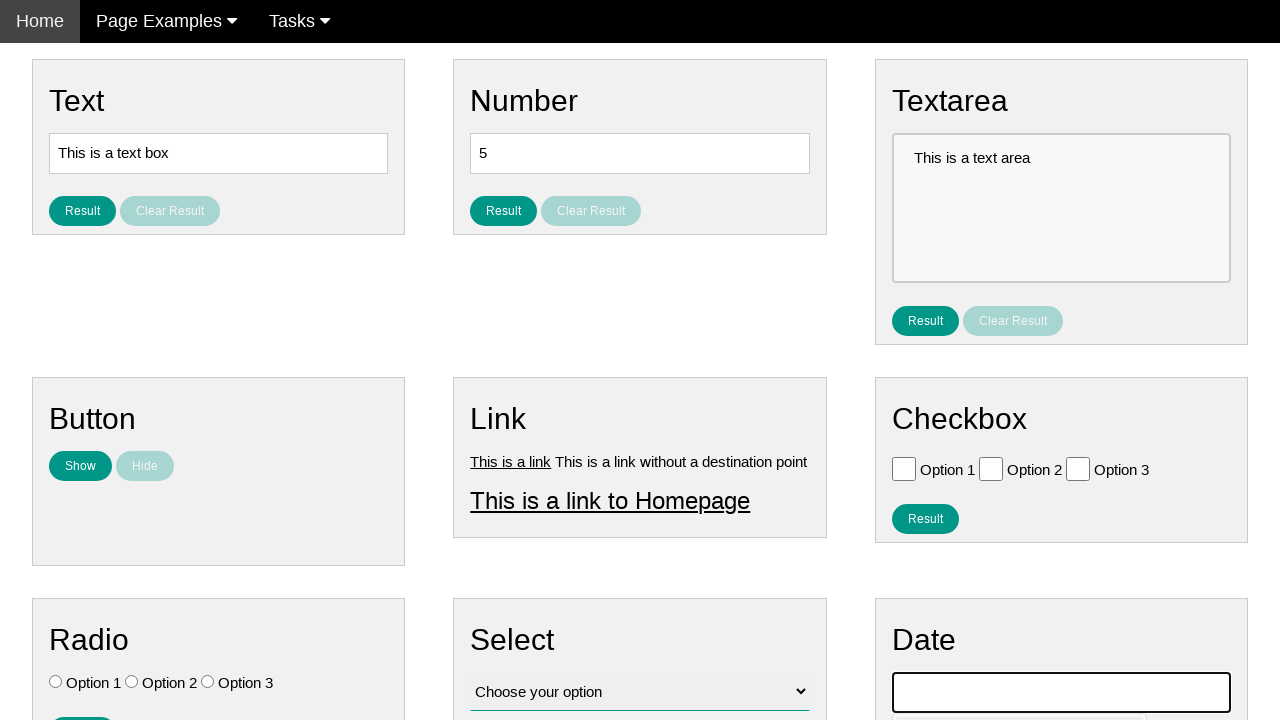

Date picker calendar widget appeared
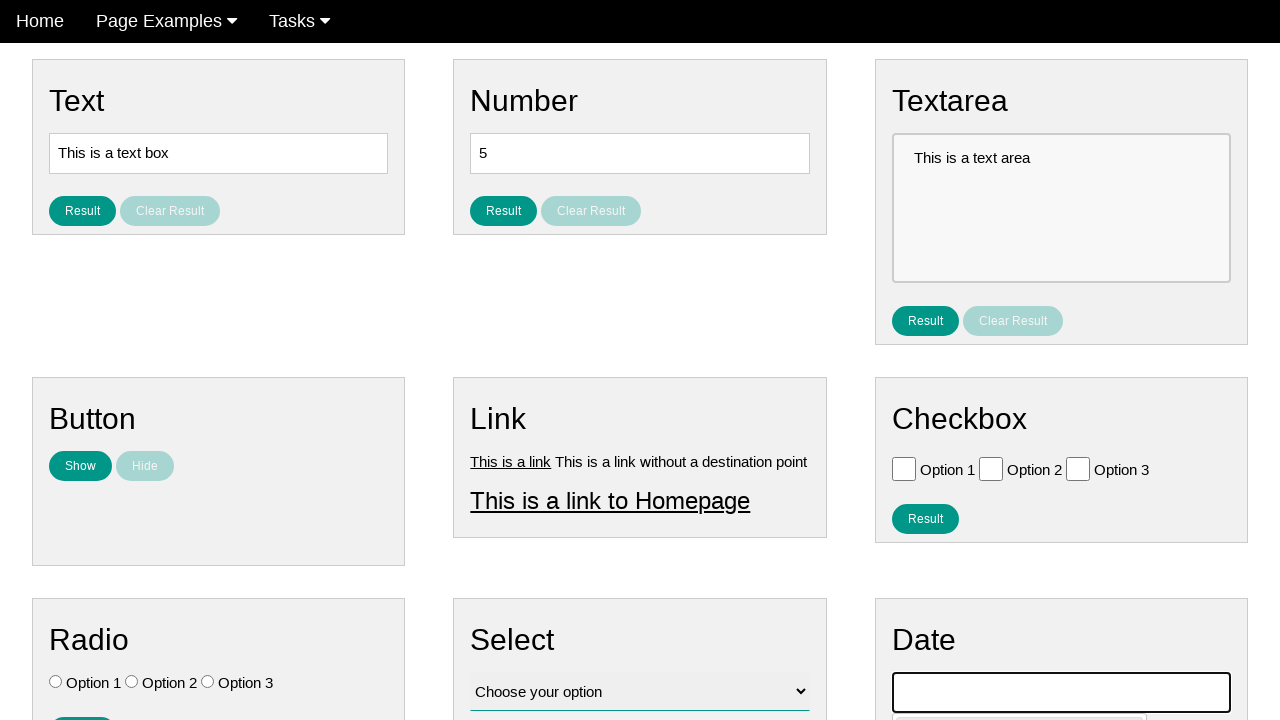

Clicked previous month button to navigate toward July 2007 at (912, 408) on .ui-datepicker-prev
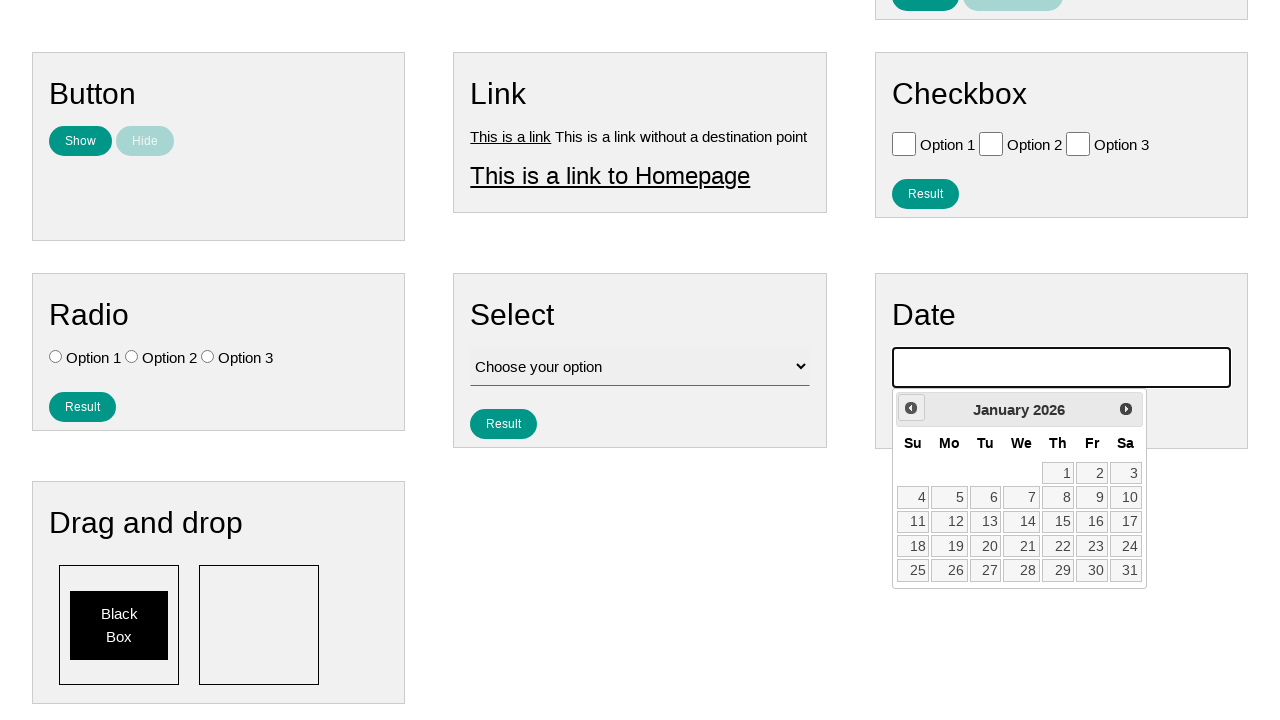

Clicked previous month button to navigate toward July 2007 at (911, 408) on .ui-datepicker-prev
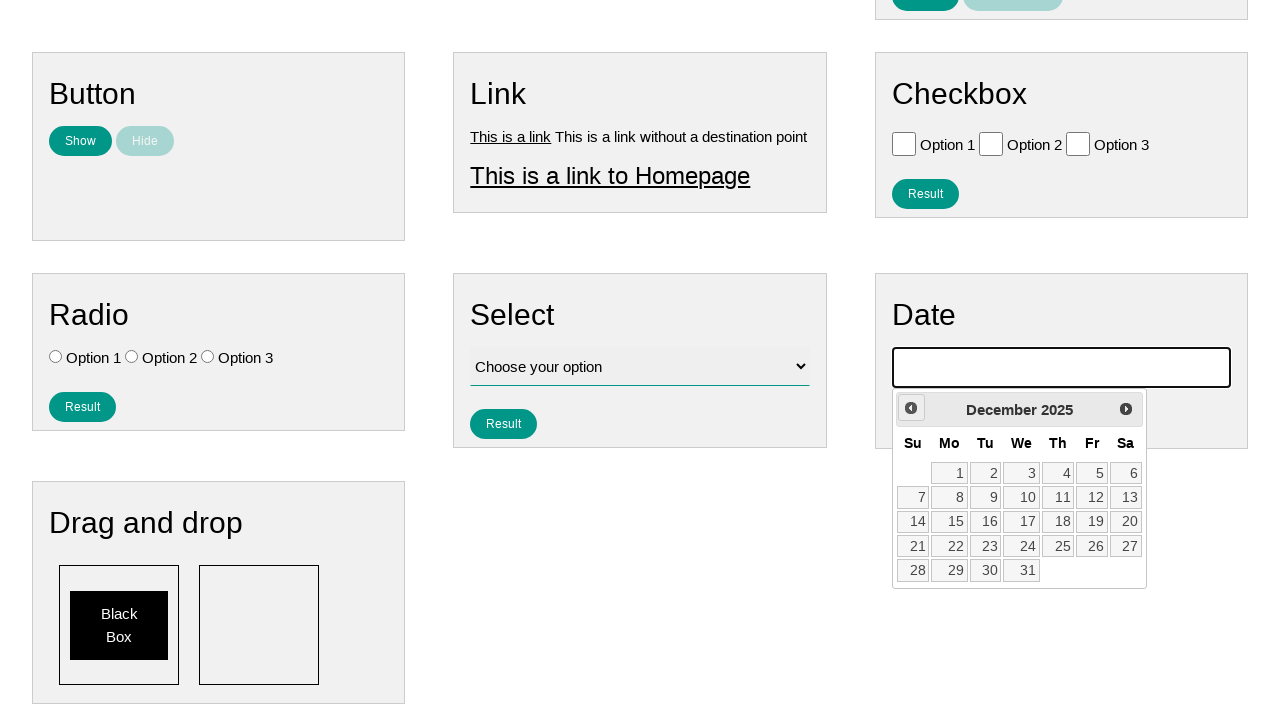

Clicked previous month button to navigate toward July 2007 at (911, 408) on .ui-datepicker-prev
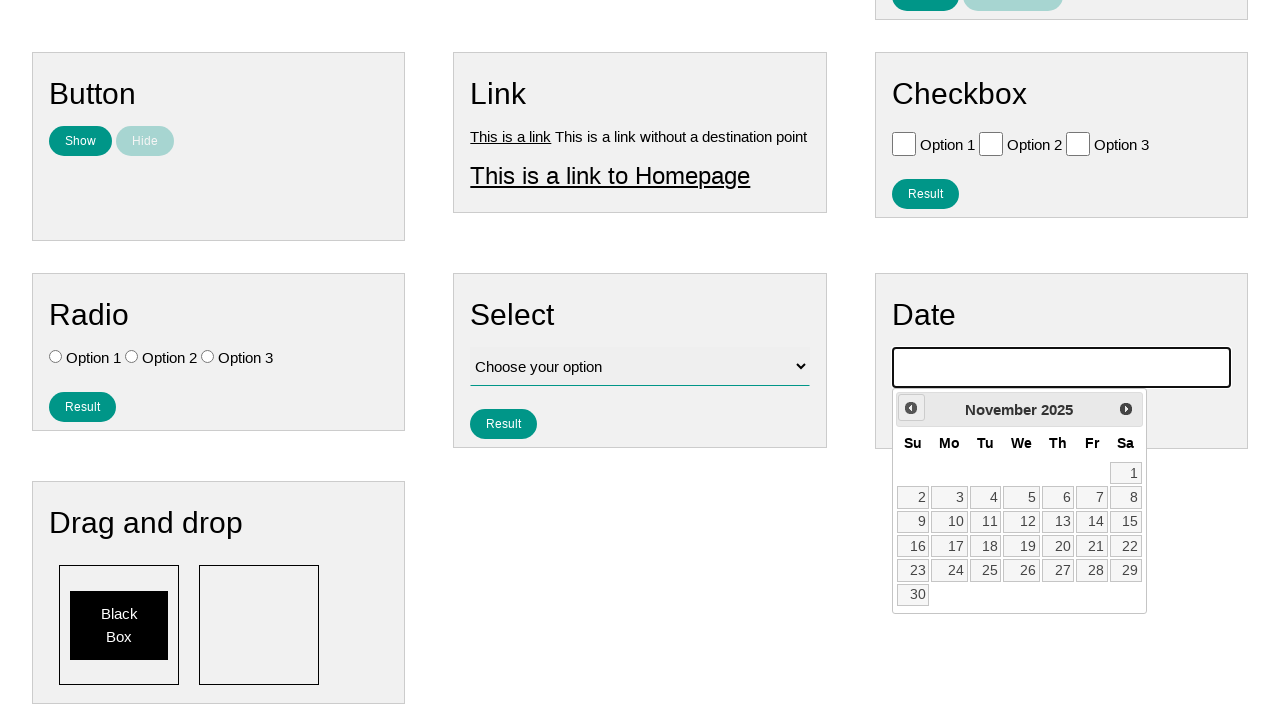

Clicked previous month button to navigate toward July 2007 at (911, 408) on .ui-datepicker-prev
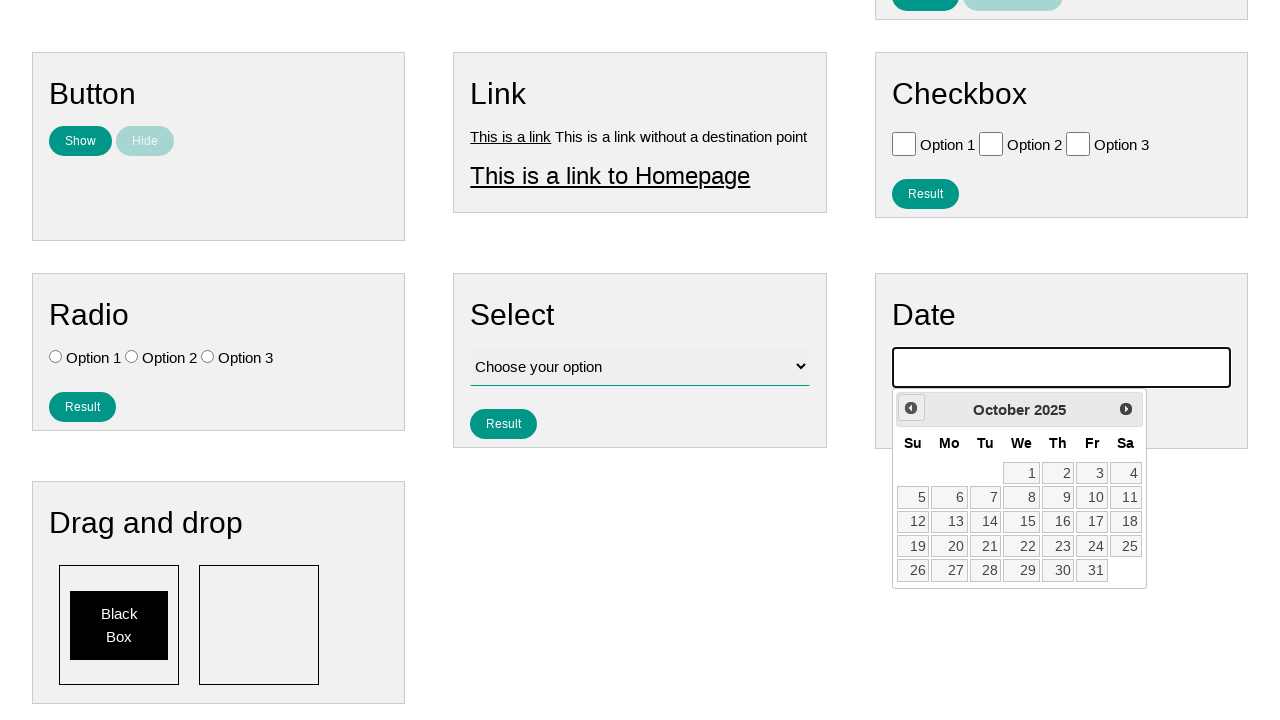

Clicked previous month button to navigate toward July 2007 at (911, 408) on .ui-datepicker-prev
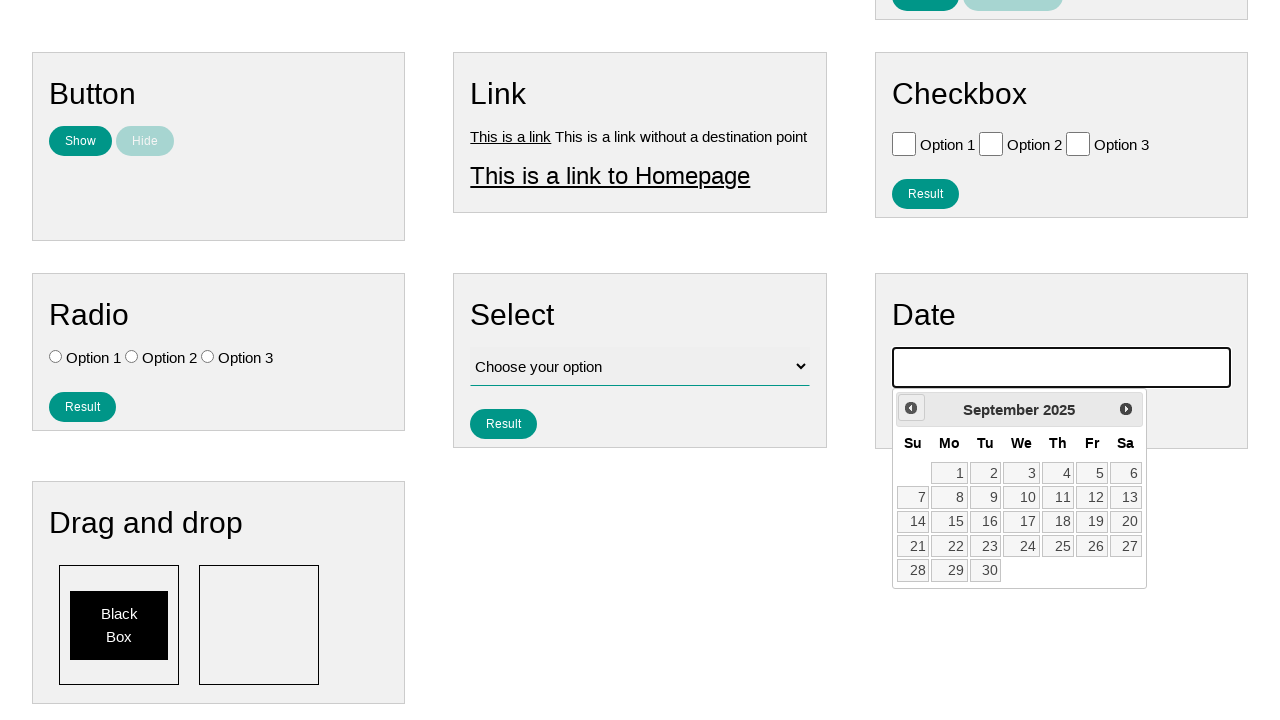

Clicked previous month button to navigate toward July 2007 at (911, 408) on .ui-datepicker-prev
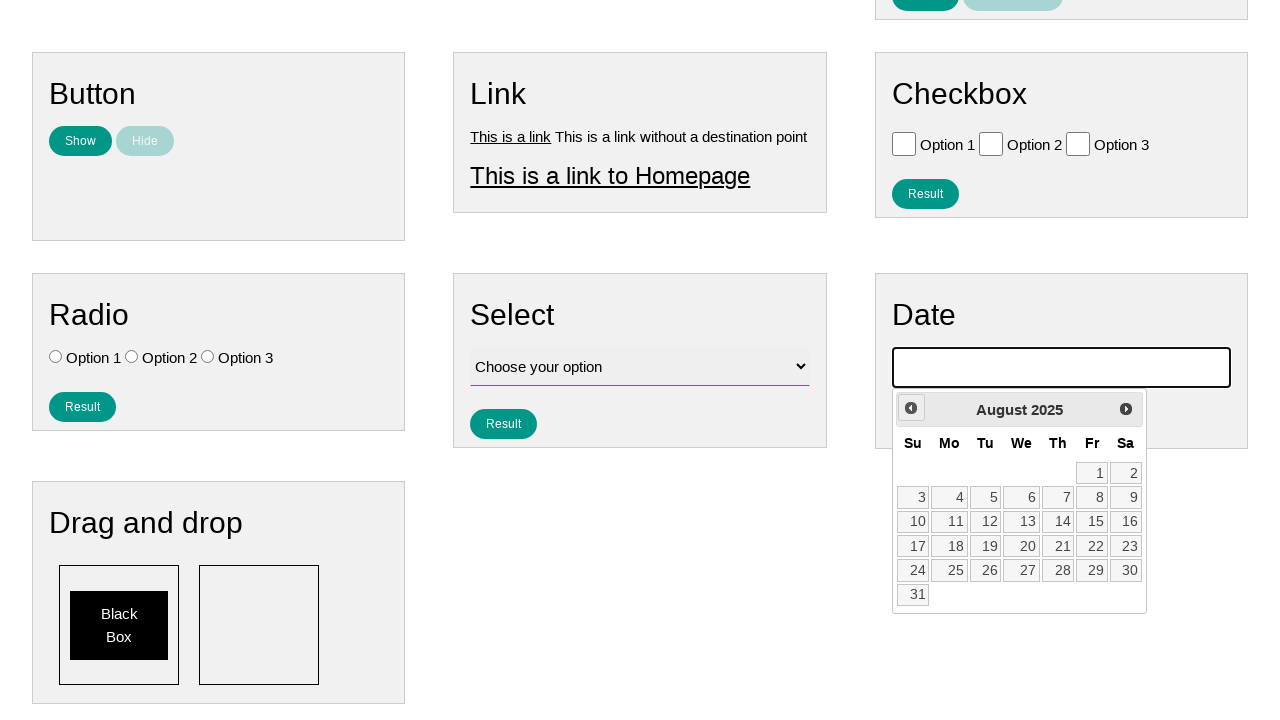

Clicked previous month button to navigate toward July 2007 at (911, 408) on .ui-datepicker-prev
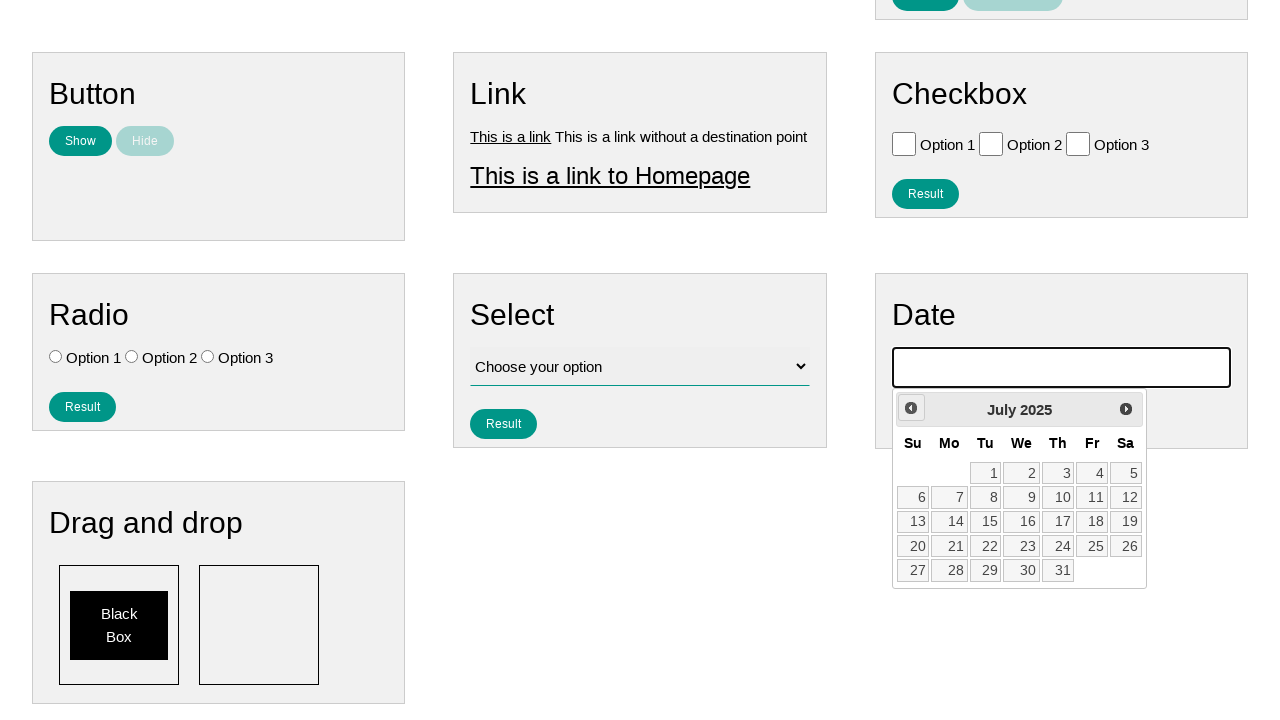

Clicked previous month button to navigate toward July 2007 at (911, 408) on .ui-datepicker-prev
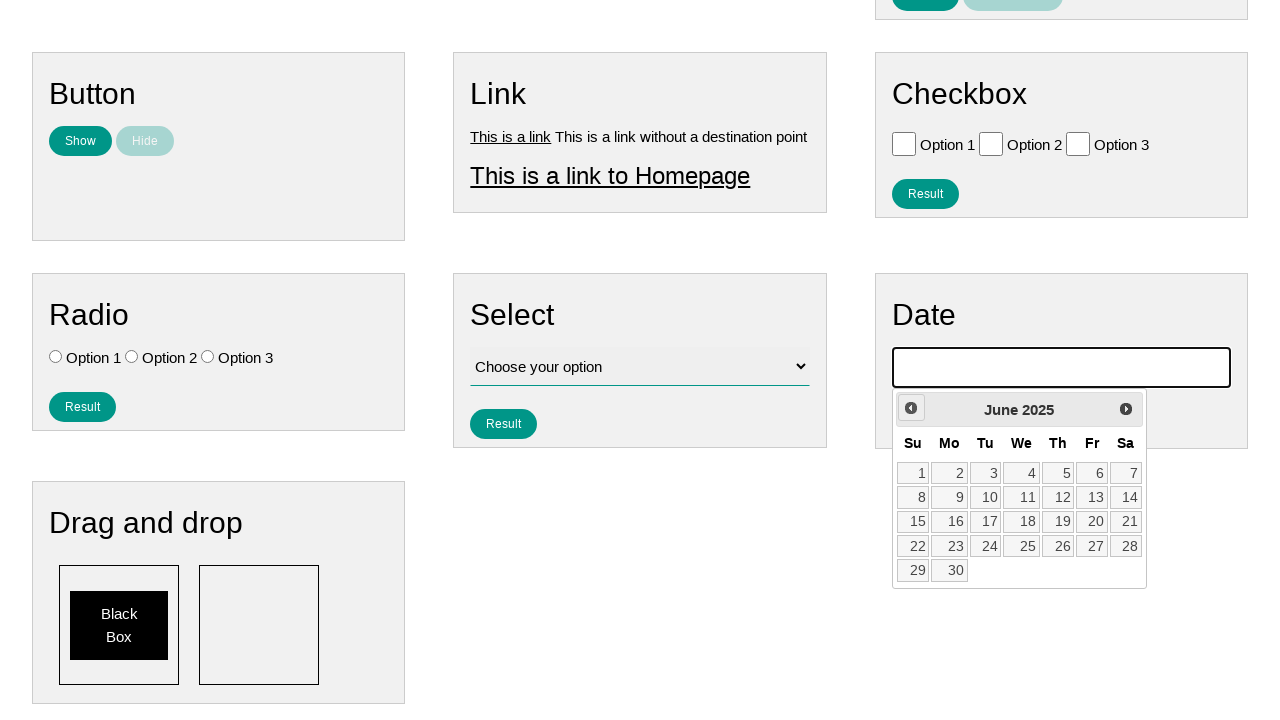

Clicked previous month button to navigate toward July 2007 at (911, 408) on .ui-datepicker-prev
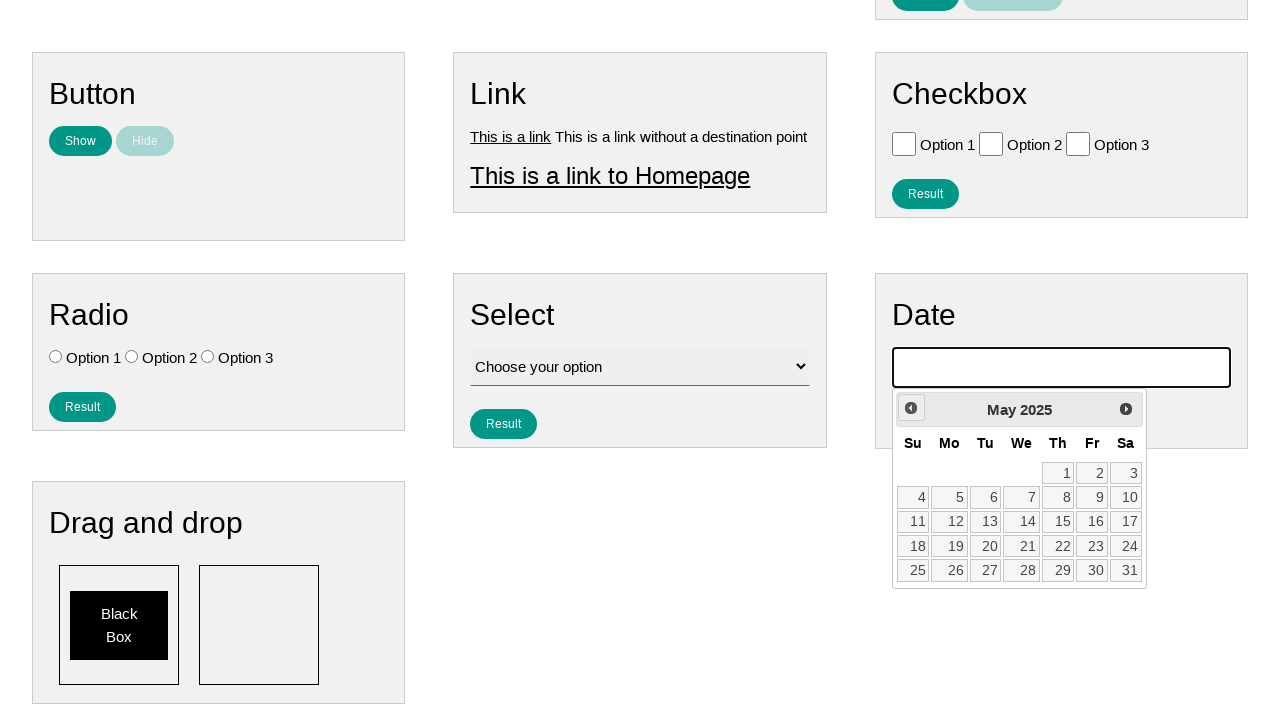

Clicked previous month button to navigate toward July 2007 at (911, 408) on .ui-datepicker-prev
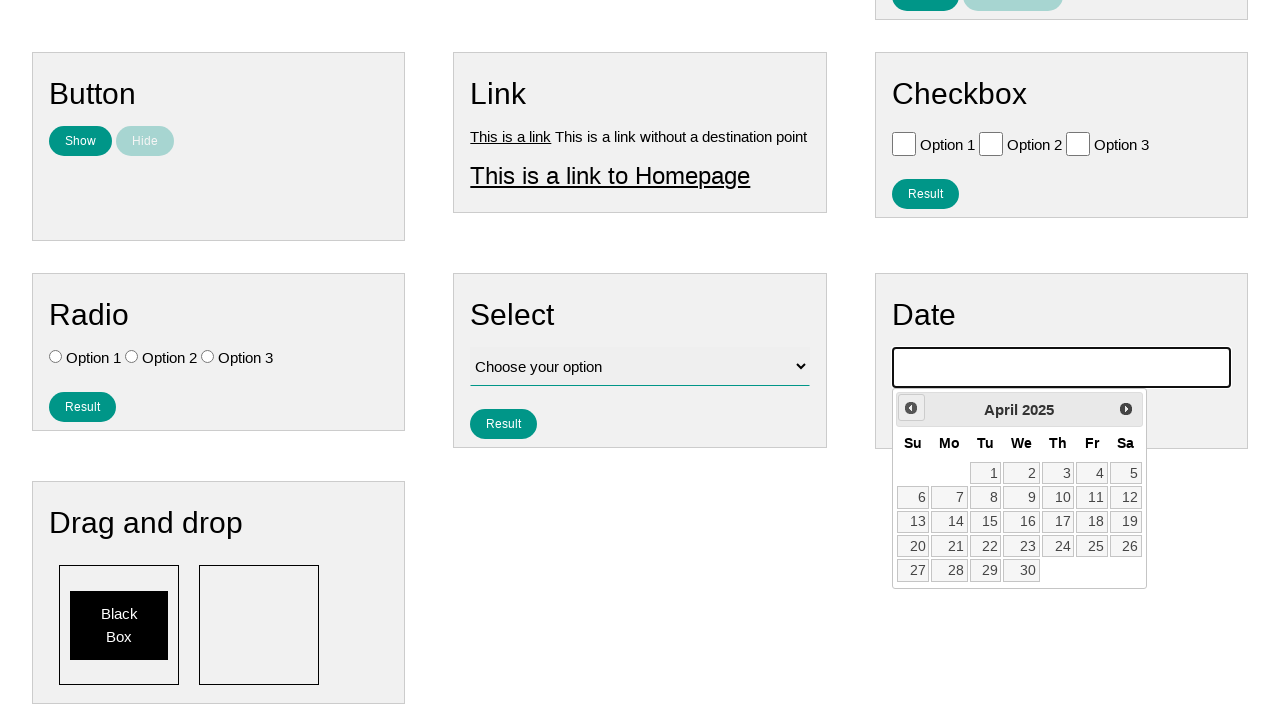

Clicked previous month button to navigate toward July 2007 at (911, 408) on .ui-datepicker-prev
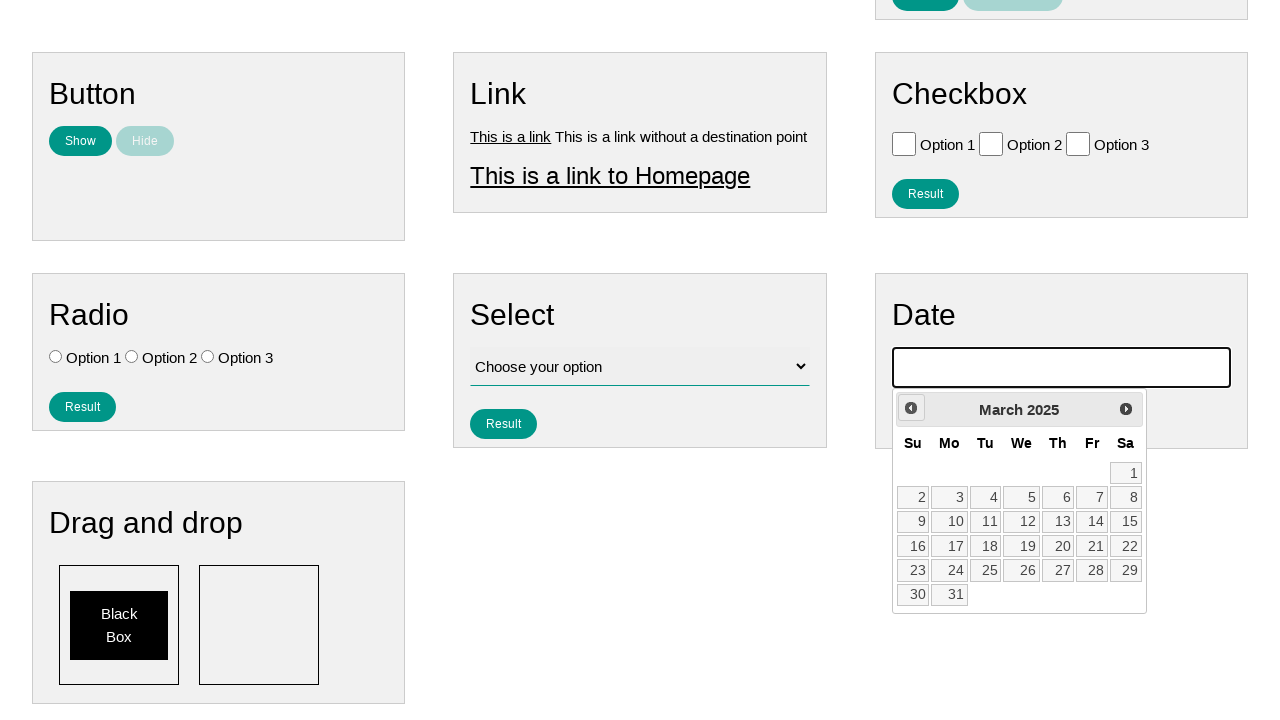

Clicked previous month button to navigate toward July 2007 at (911, 408) on .ui-datepicker-prev
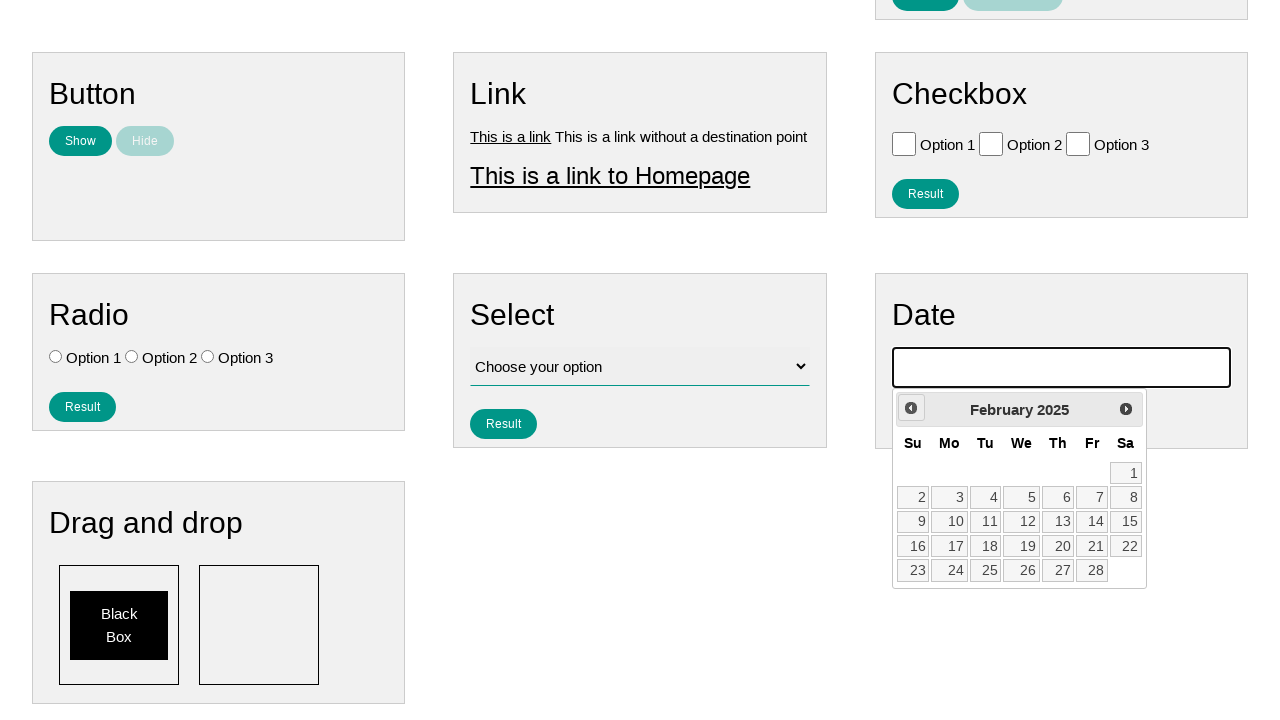

Clicked previous month button to navigate toward July 2007 at (911, 408) on .ui-datepicker-prev
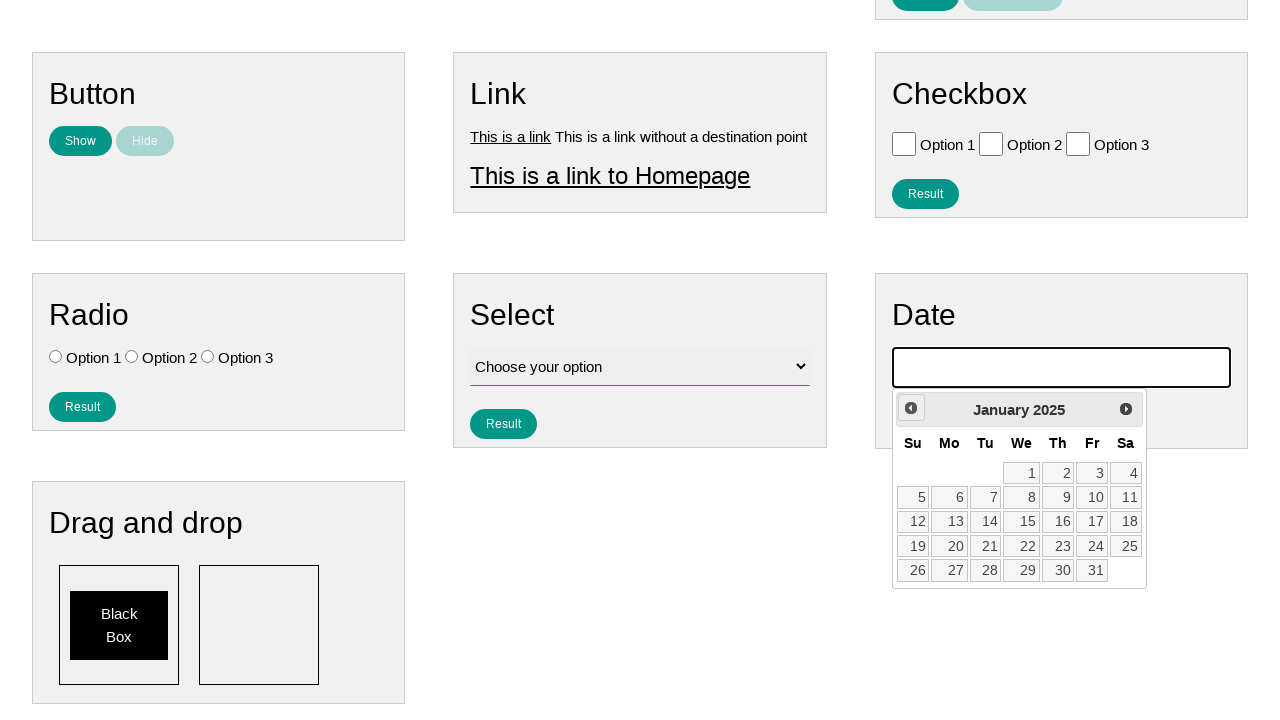

Clicked previous month button to navigate toward July 2007 at (911, 408) on .ui-datepicker-prev
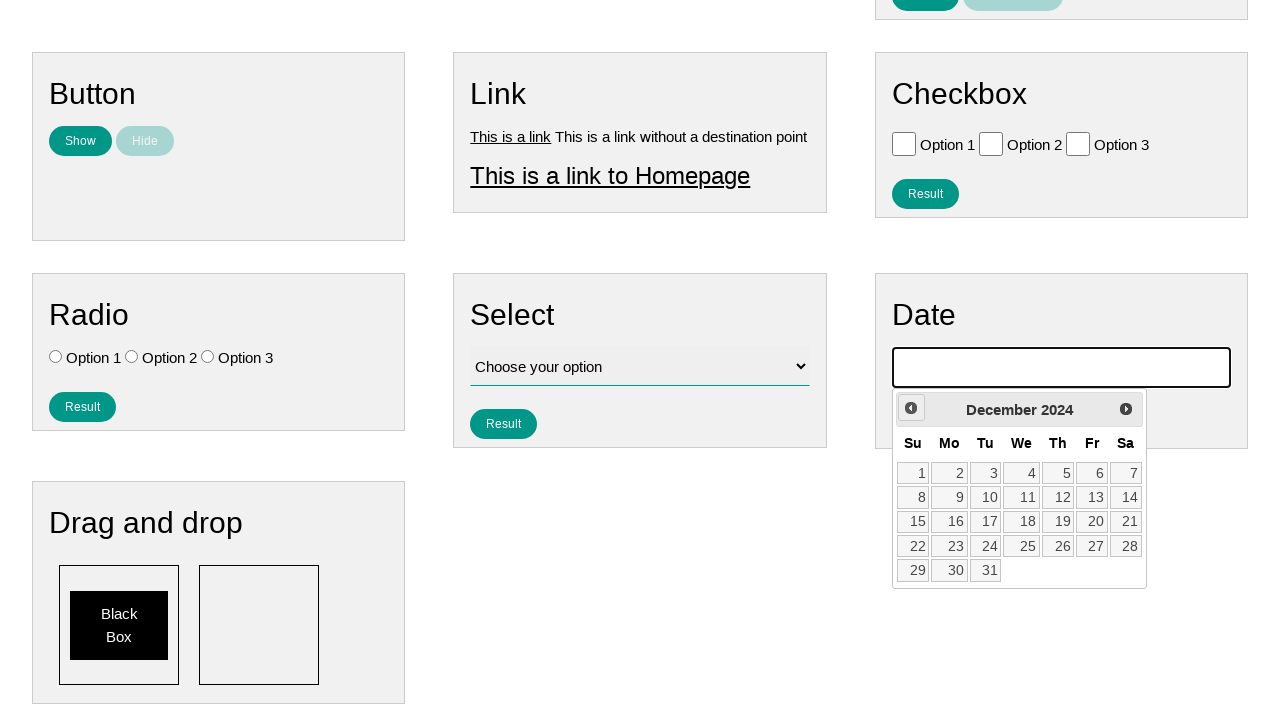

Clicked previous month button to navigate toward July 2007 at (911, 408) on .ui-datepicker-prev
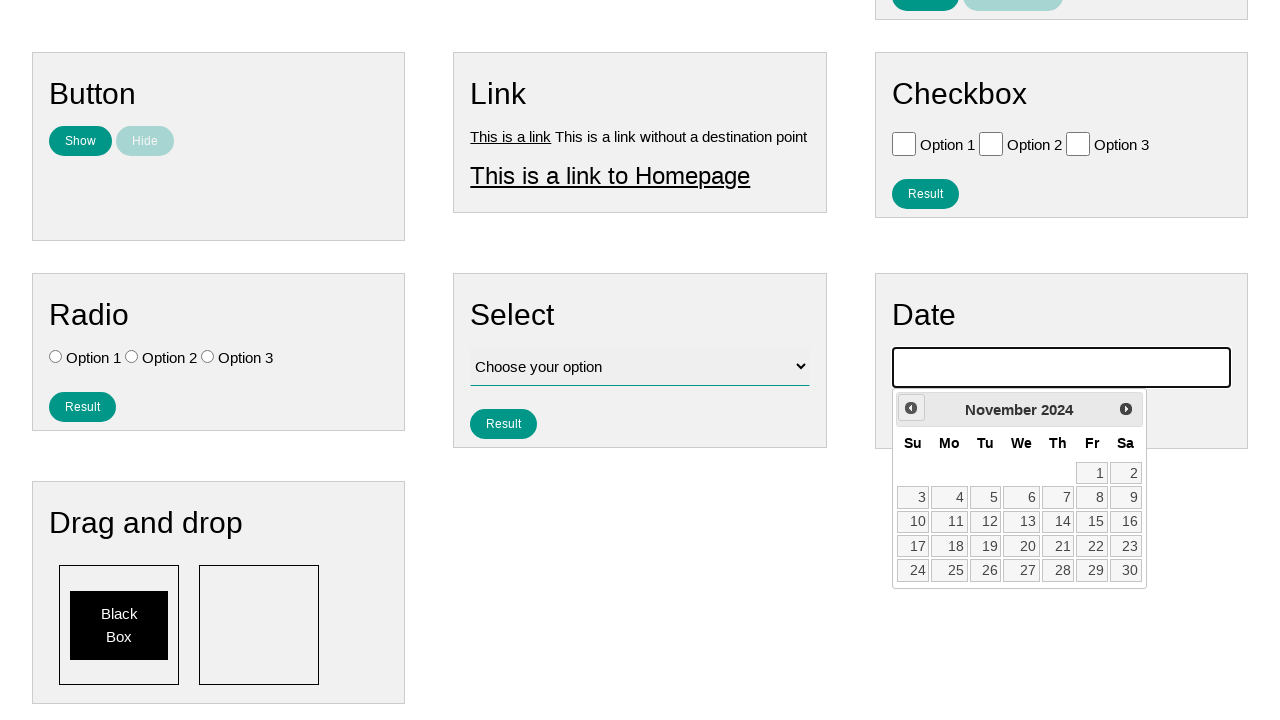

Clicked previous month button to navigate toward July 2007 at (911, 408) on .ui-datepicker-prev
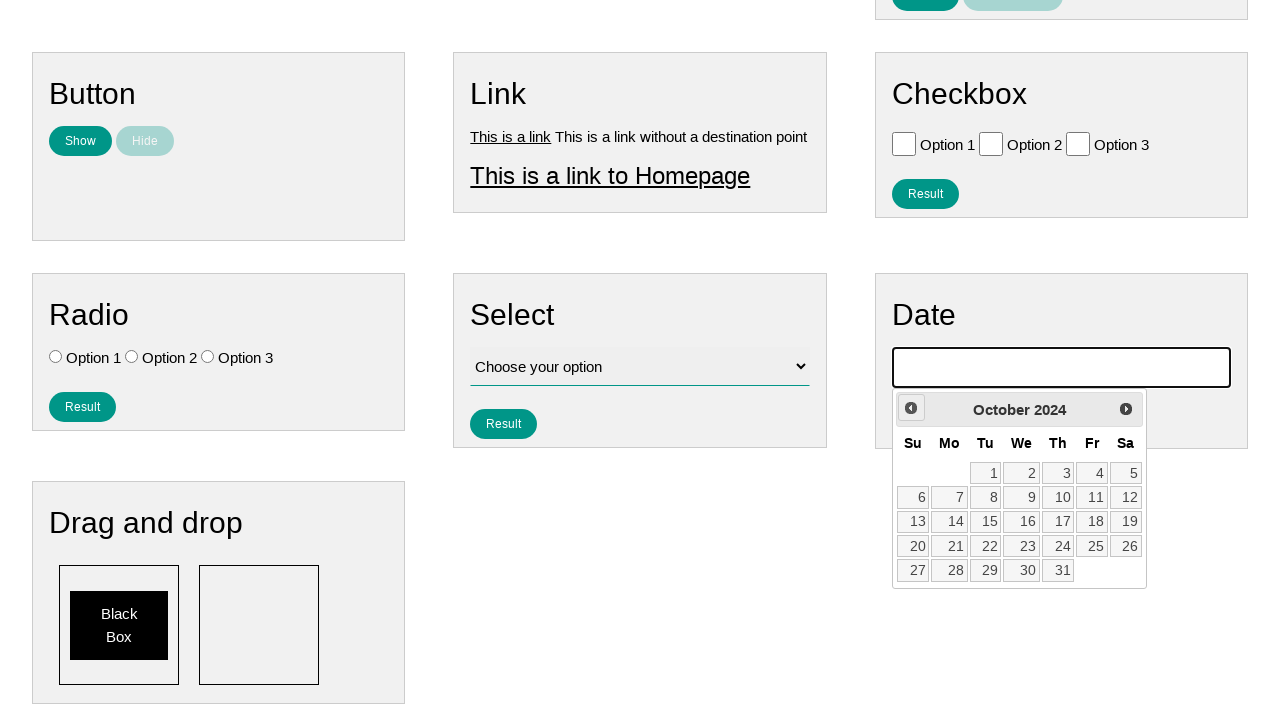

Clicked previous month button to navigate toward July 2007 at (911, 408) on .ui-datepicker-prev
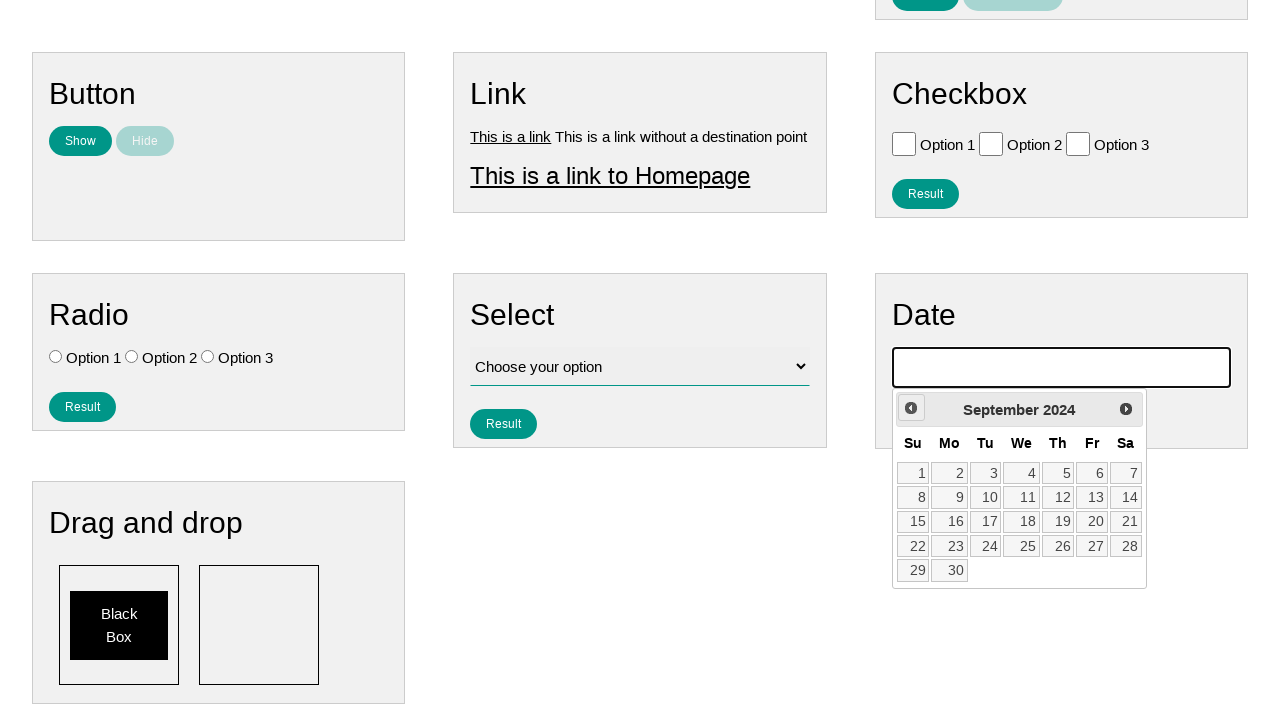

Clicked previous month button to navigate toward July 2007 at (911, 408) on .ui-datepicker-prev
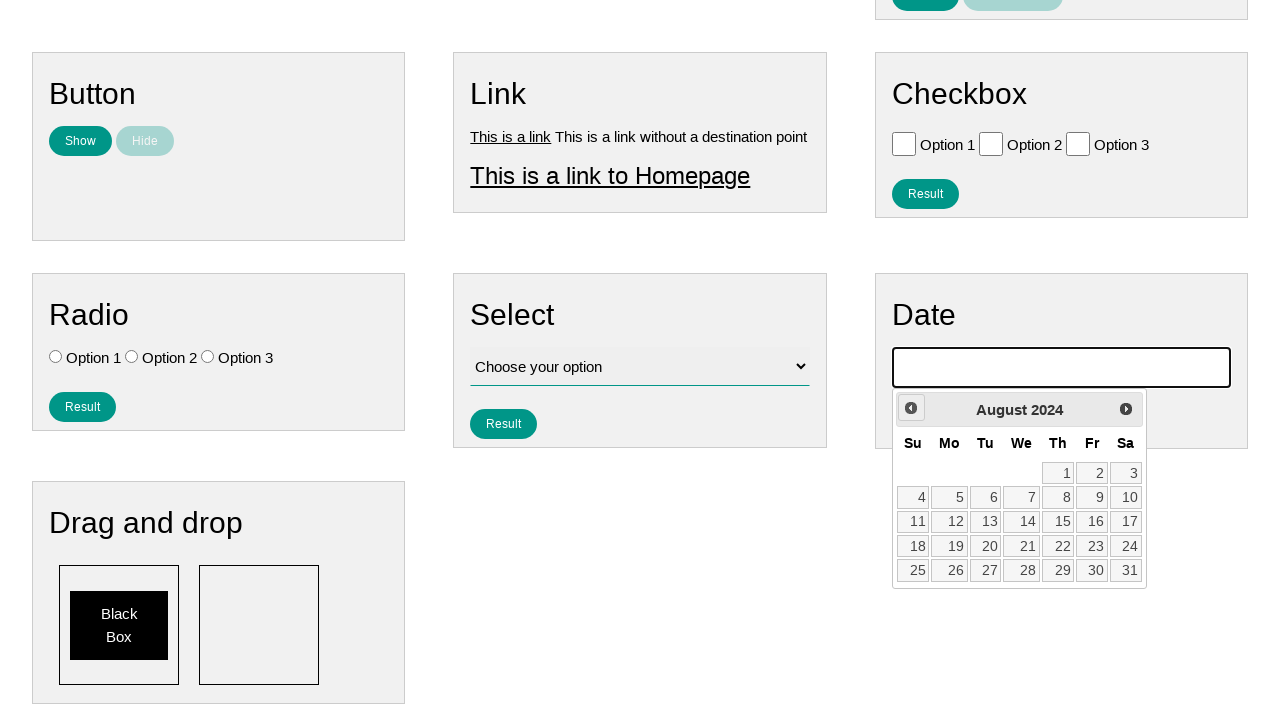

Clicked previous month button to navigate toward July 2007 at (911, 408) on .ui-datepicker-prev
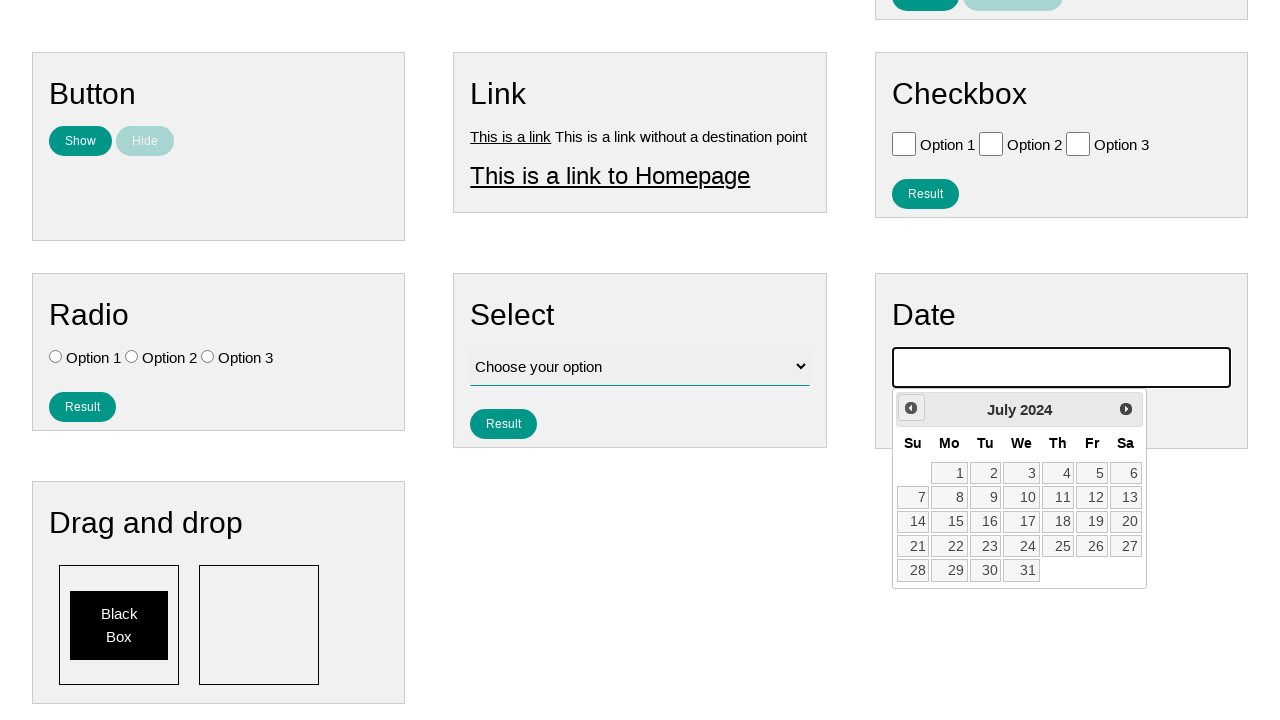

Clicked previous month button to navigate toward July 2007 at (911, 408) on .ui-datepicker-prev
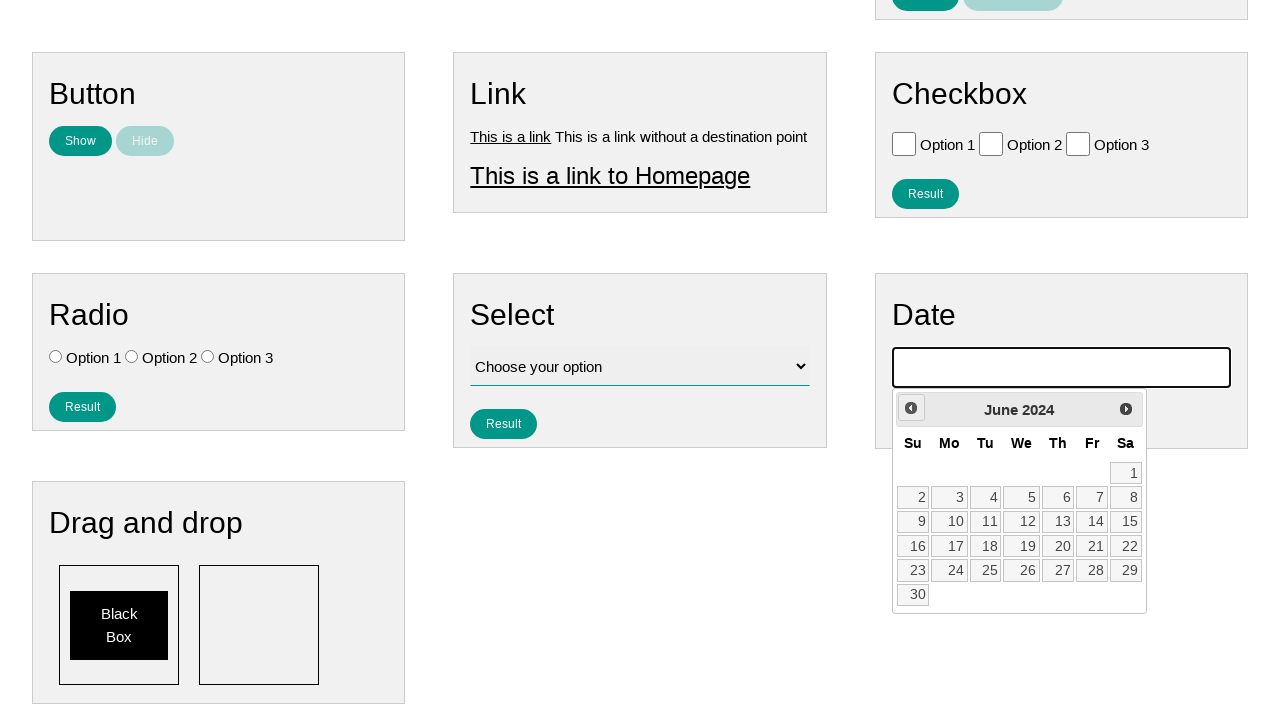

Clicked previous month button to navigate toward July 2007 at (911, 408) on .ui-datepicker-prev
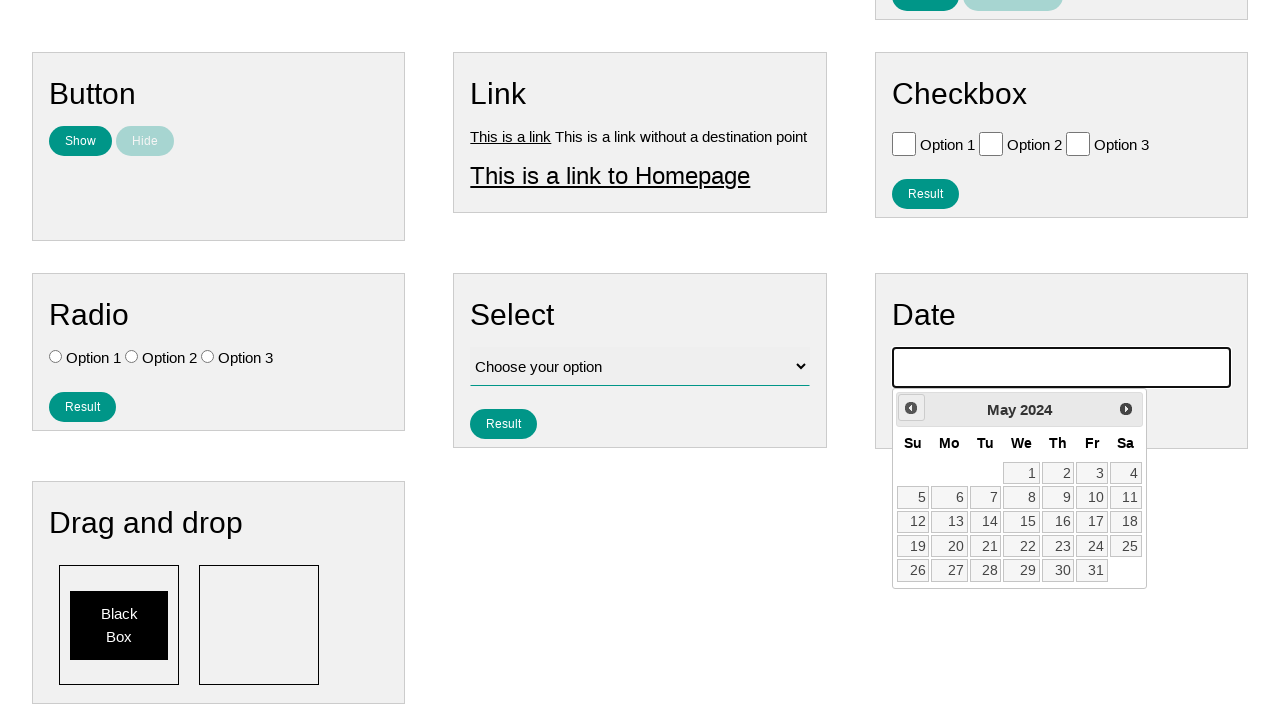

Clicked previous month button to navigate toward July 2007 at (911, 408) on .ui-datepicker-prev
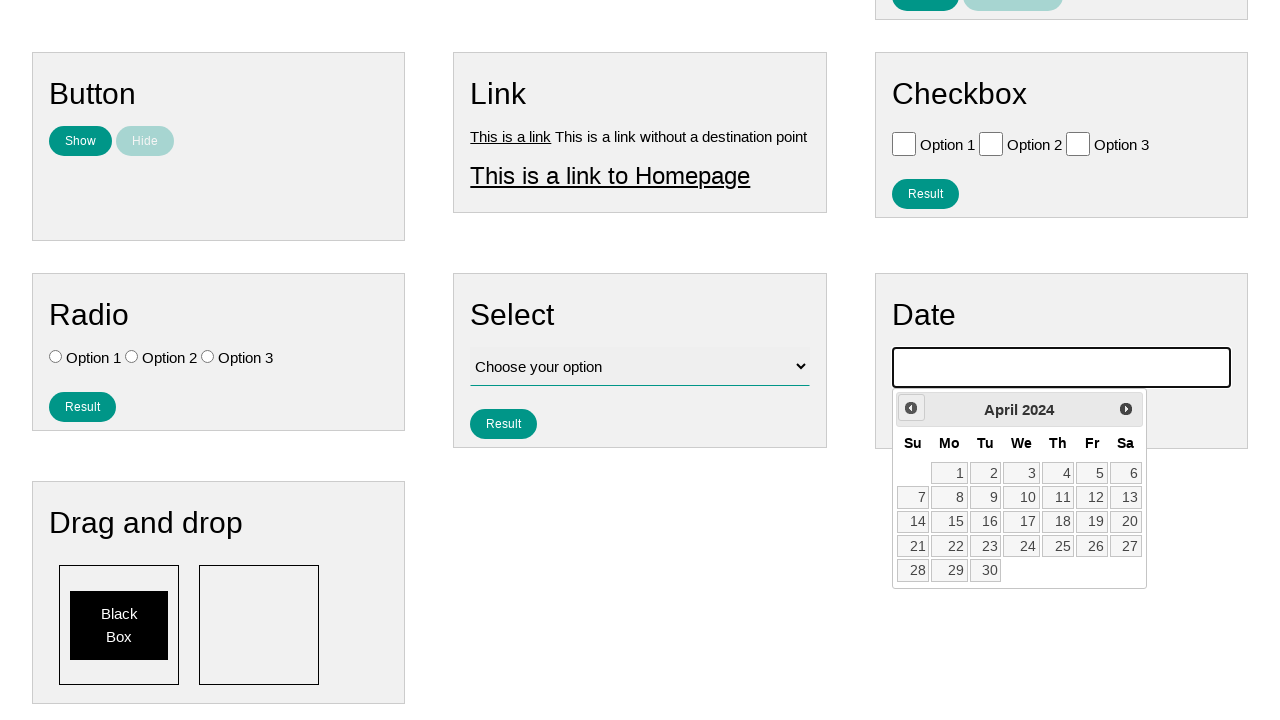

Clicked previous month button to navigate toward July 2007 at (911, 408) on .ui-datepicker-prev
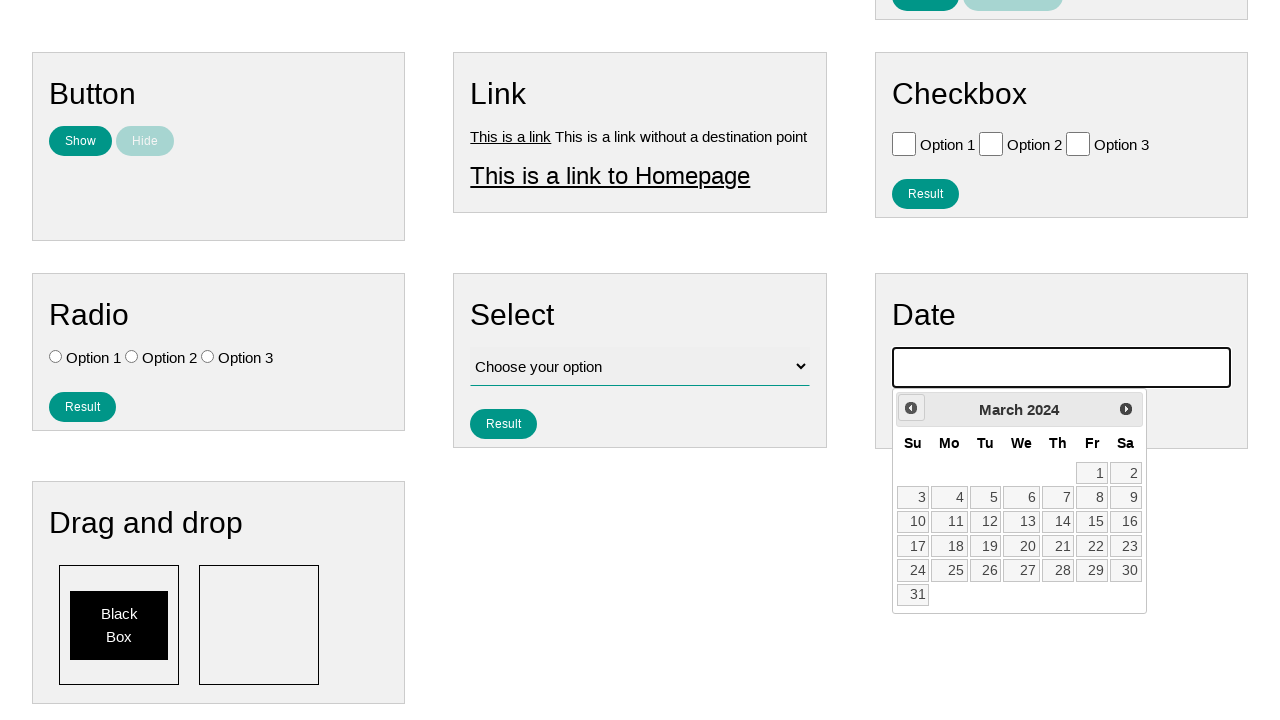

Clicked previous month button to navigate toward July 2007 at (911, 408) on .ui-datepicker-prev
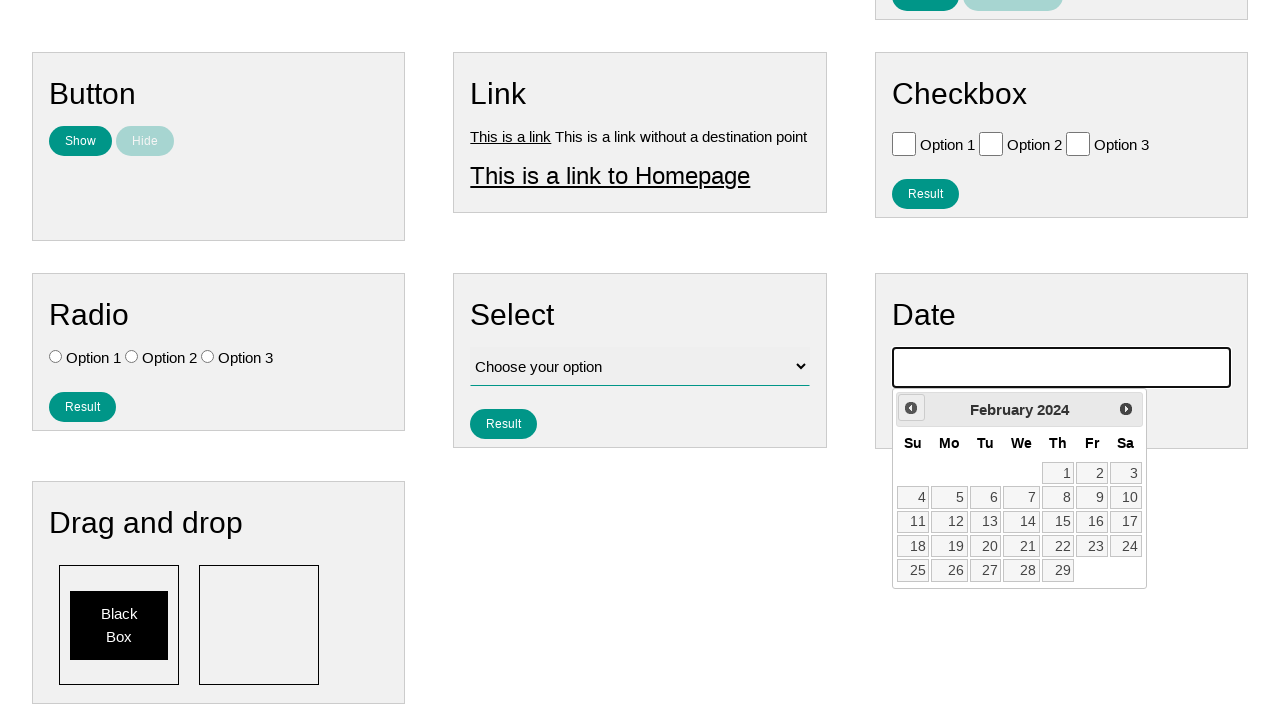

Clicked previous month button to navigate toward July 2007 at (911, 408) on .ui-datepicker-prev
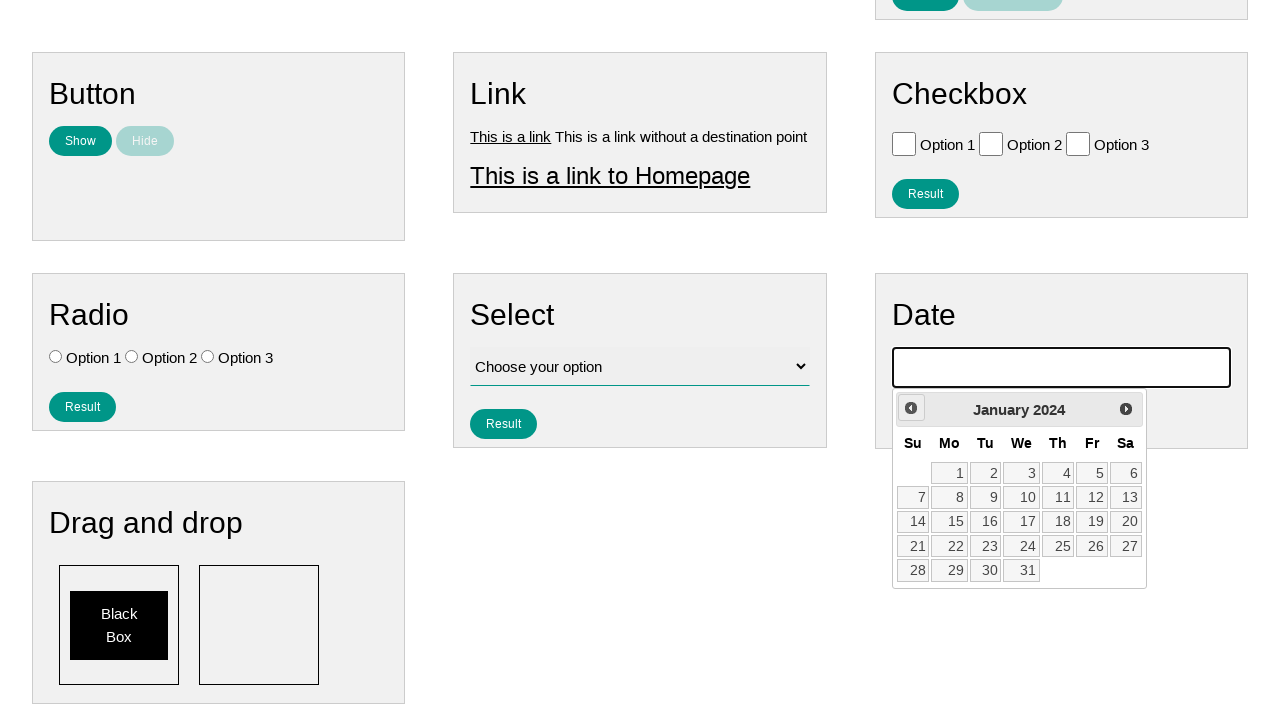

Clicked previous month button to navigate toward July 2007 at (911, 408) on .ui-datepicker-prev
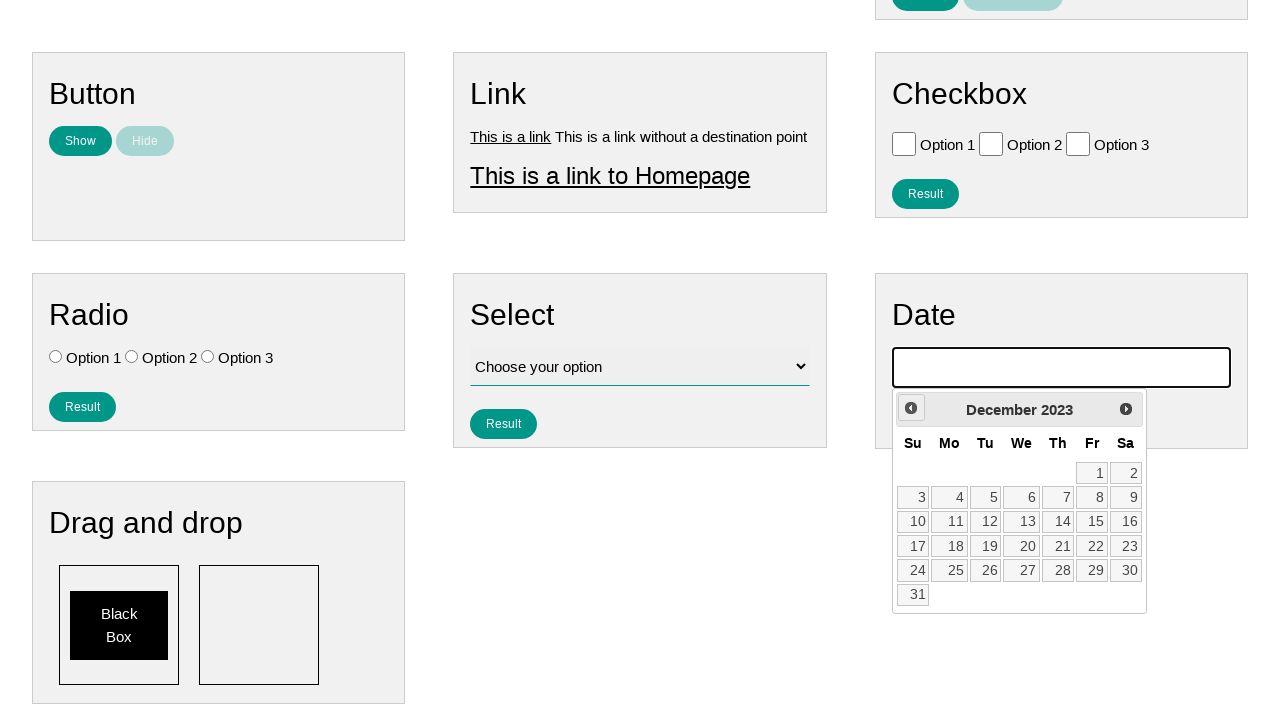

Clicked previous month button to navigate toward July 2007 at (911, 408) on .ui-datepicker-prev
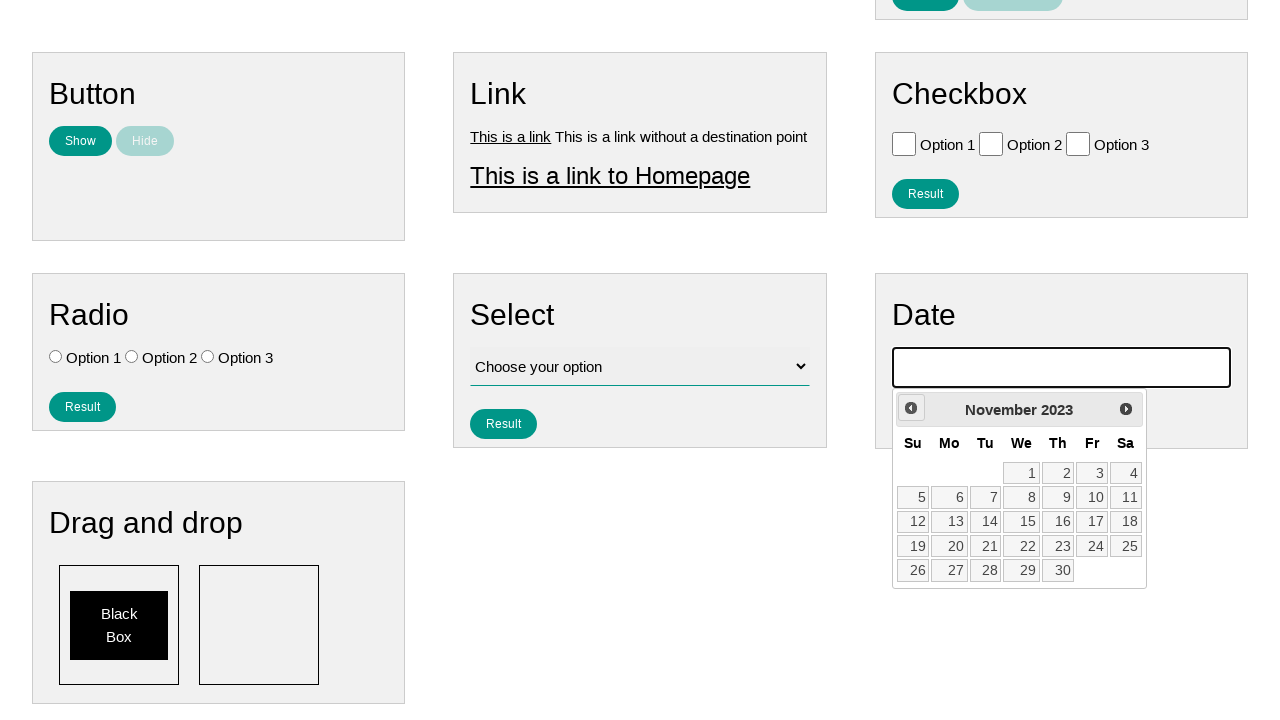

Clicked previous month button to navigate toward July 2007 at (911, 408) on .ui-datepicker-prev
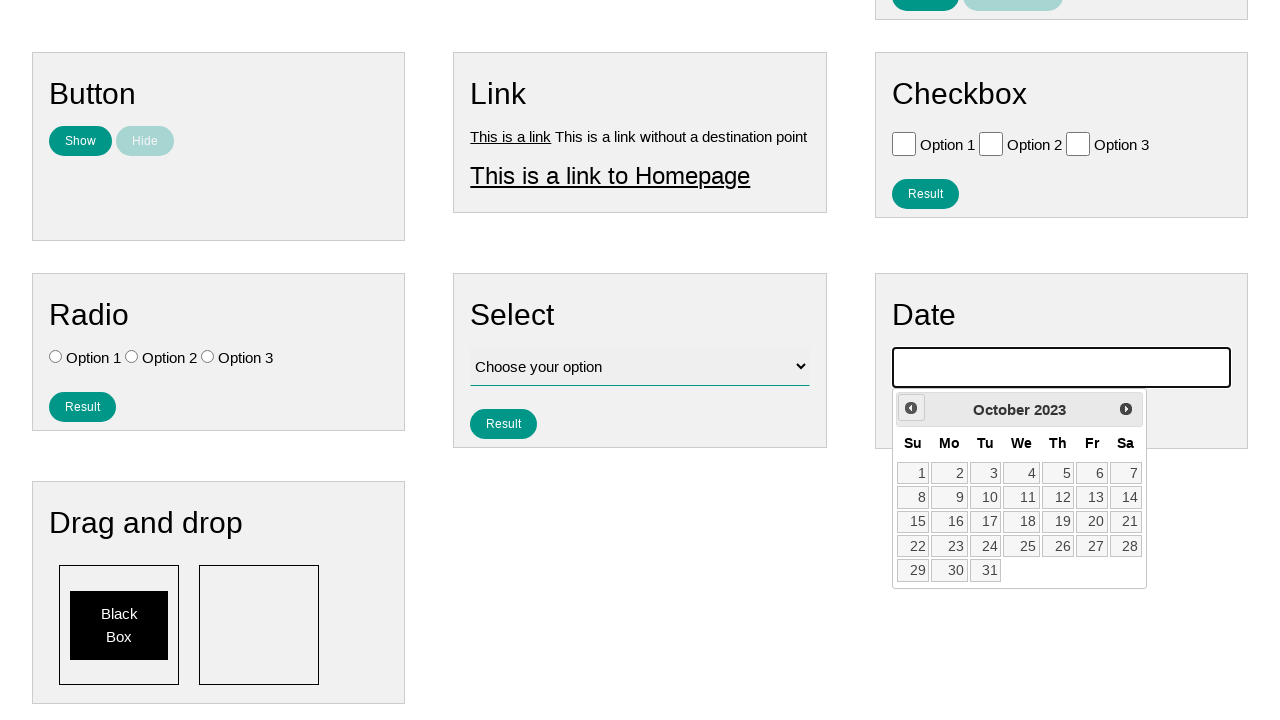

Clicked previous month button to navigate toward July 2007 at (911, 408) on .ui-datepicker-prev
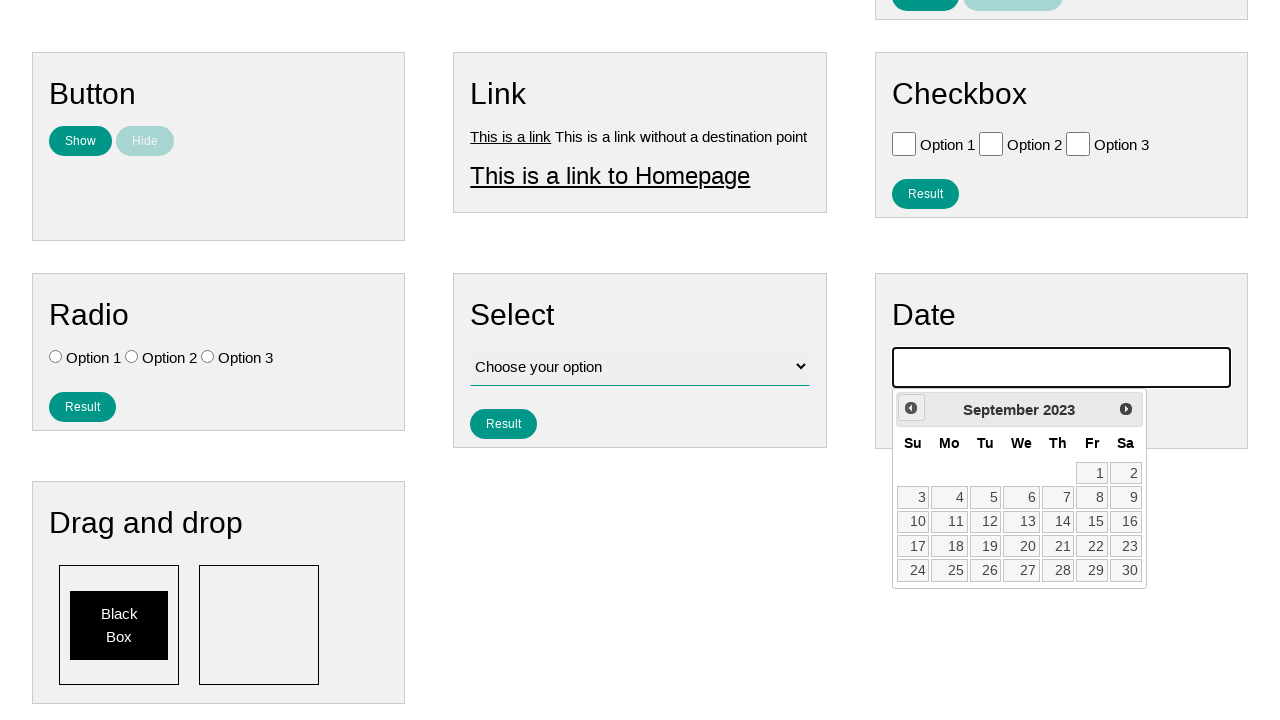

Clicked previous month button to navigate toward July 2007 at (911, 408) on .ui-datepicker-prev
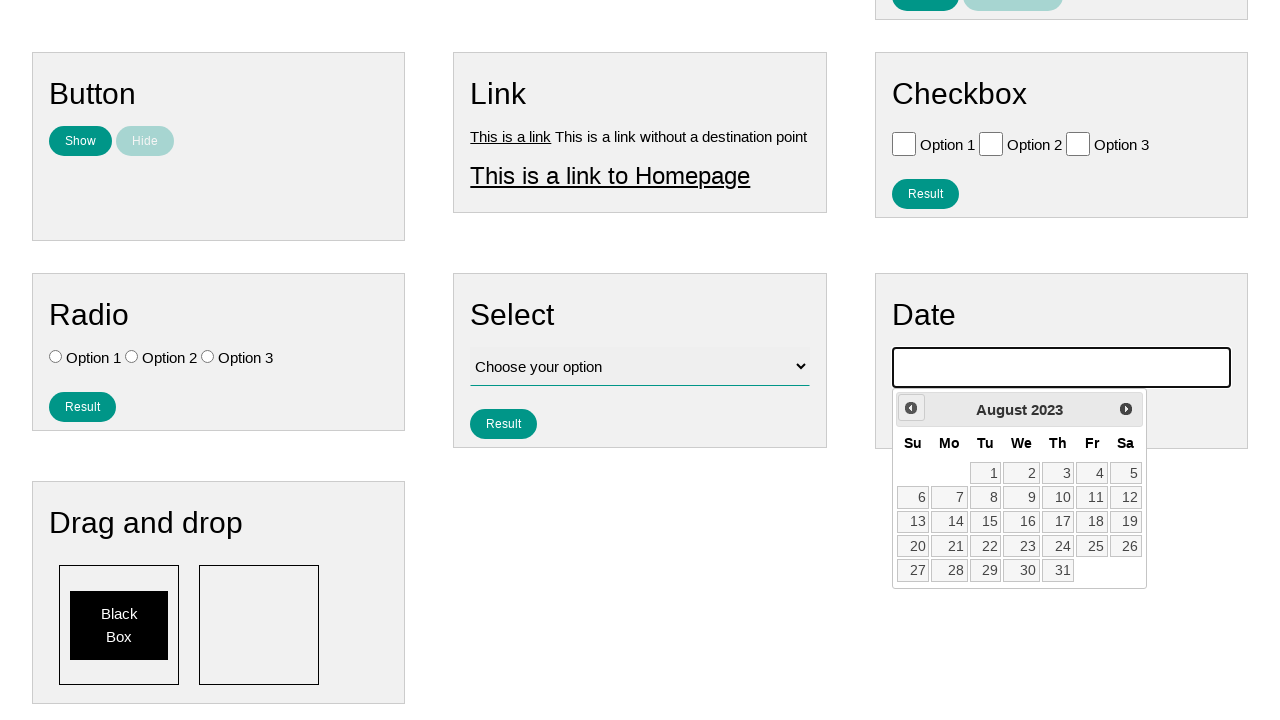

Clicked previous month button to navigate toward July 2007 at (911, 408) on .ui-datepicker-prev
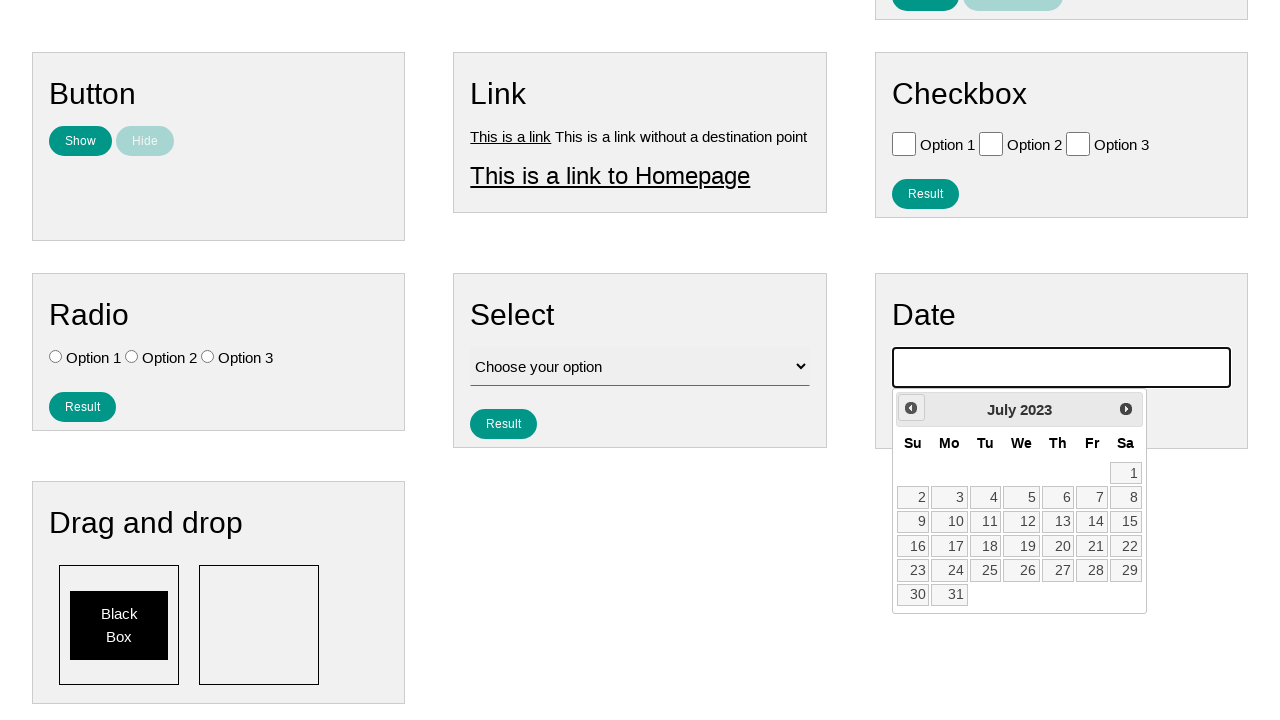

Clicked previous month button to navigate toward July 2007 at (911, 408) on .ui-datepicker-prev
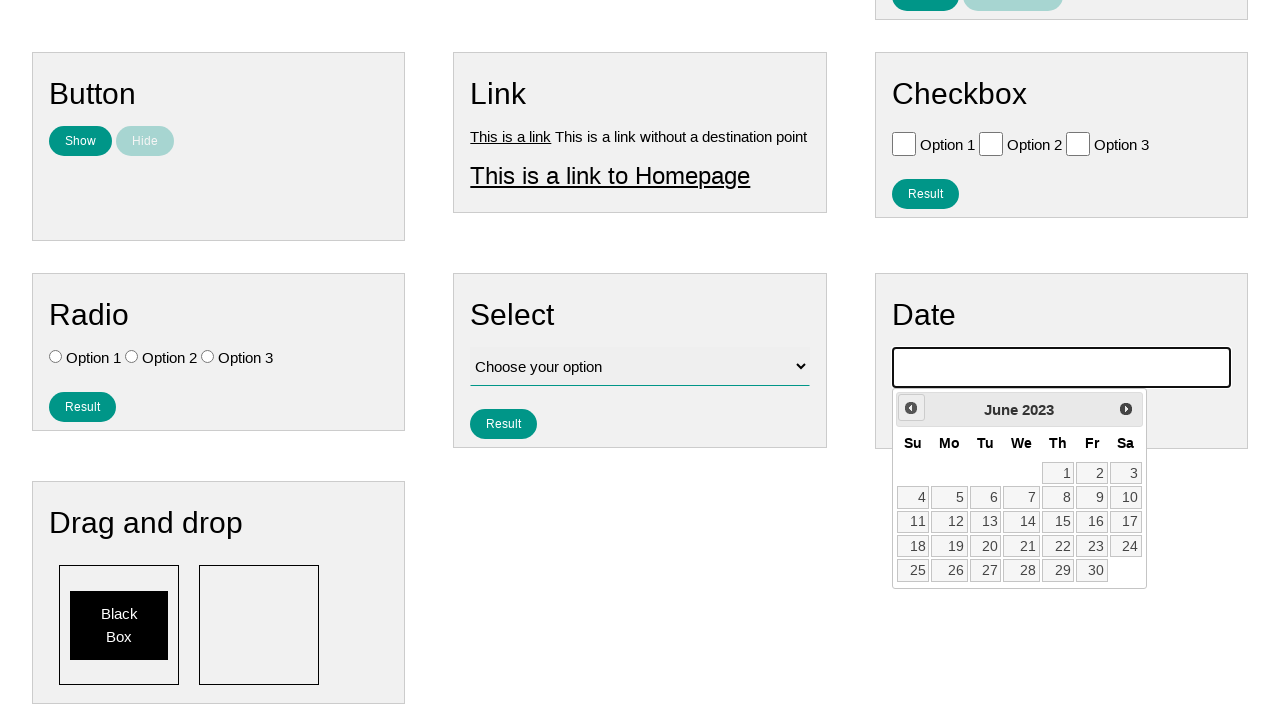

Clicked previous month button to navigate toward July 2007 at (911, 408) on .ui-datepicker-prev
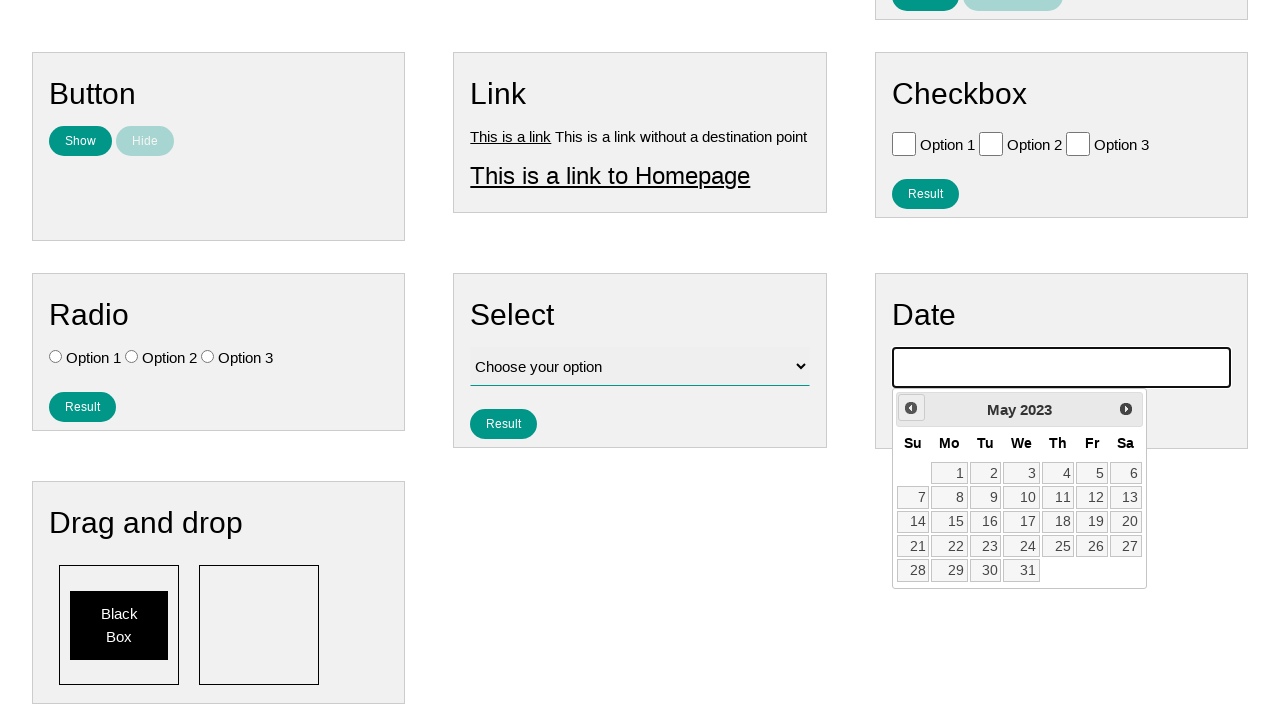

Clicked previous month button to navigate toward July 2007 at (911, 408) on .ui-datepicker-prev
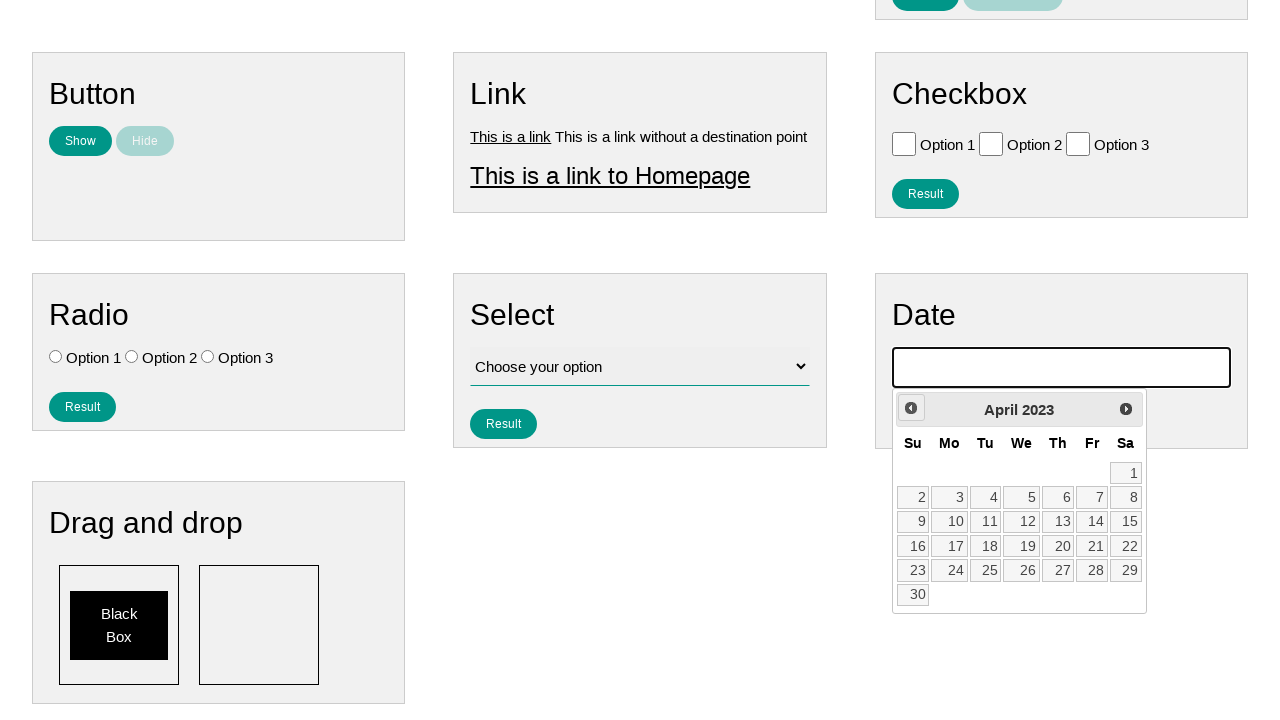

Clicked previous month button to navigate toward July 2007 at (911, 408) on .ui-datepicker-prev
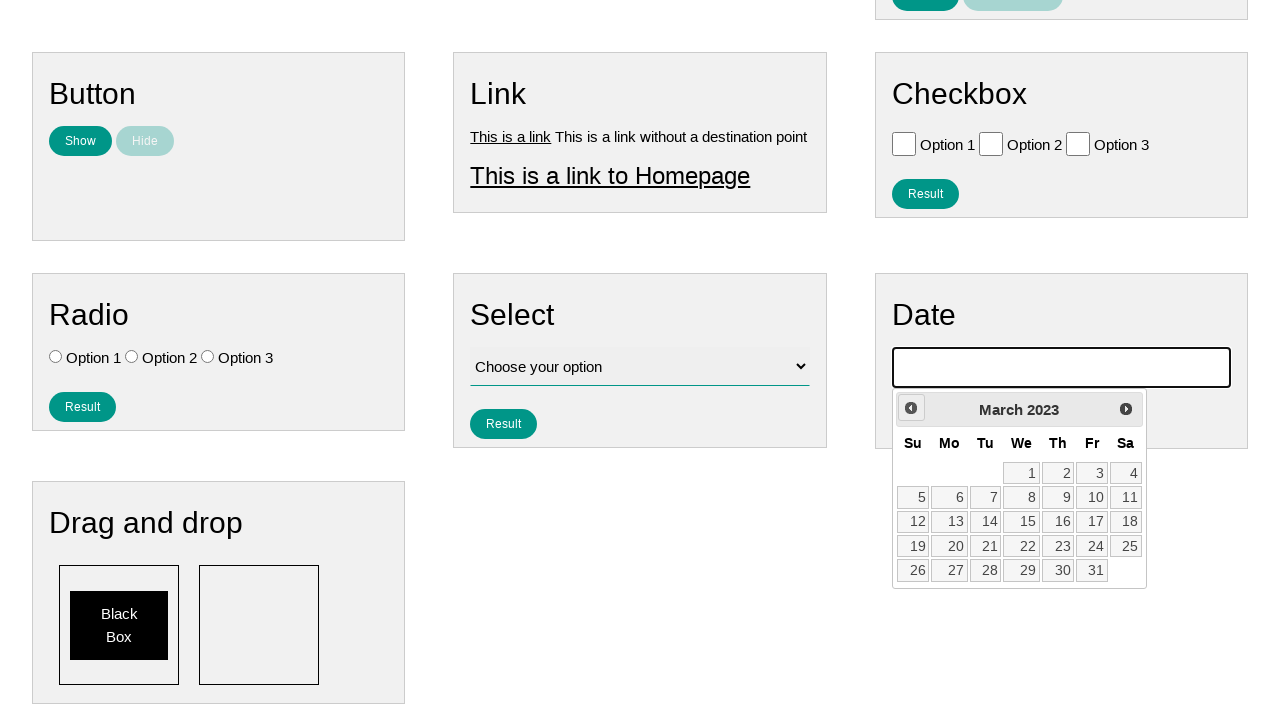

Clicked previous month button to navigate toward July 2007 at (911, 408) on .ui-datepicker-prev
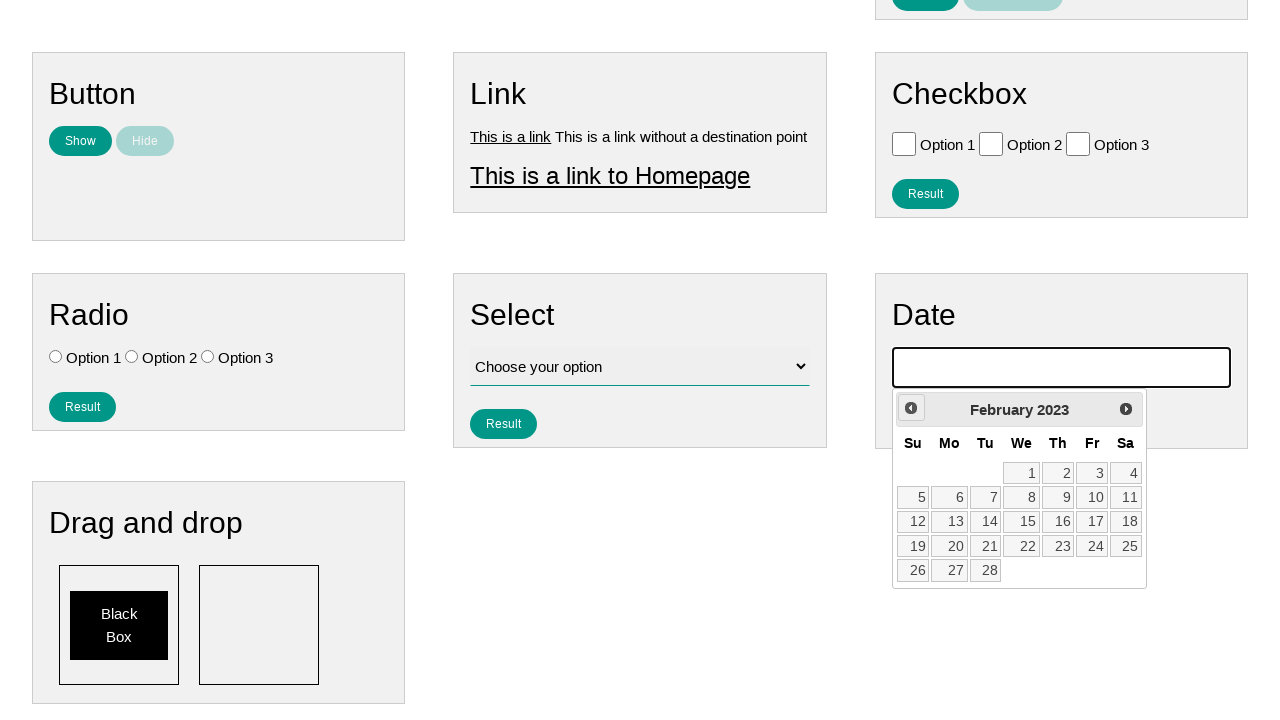

Clicked previous month button to navigate toward July 2007 at (911, 408) on .ui-datepicker-prev
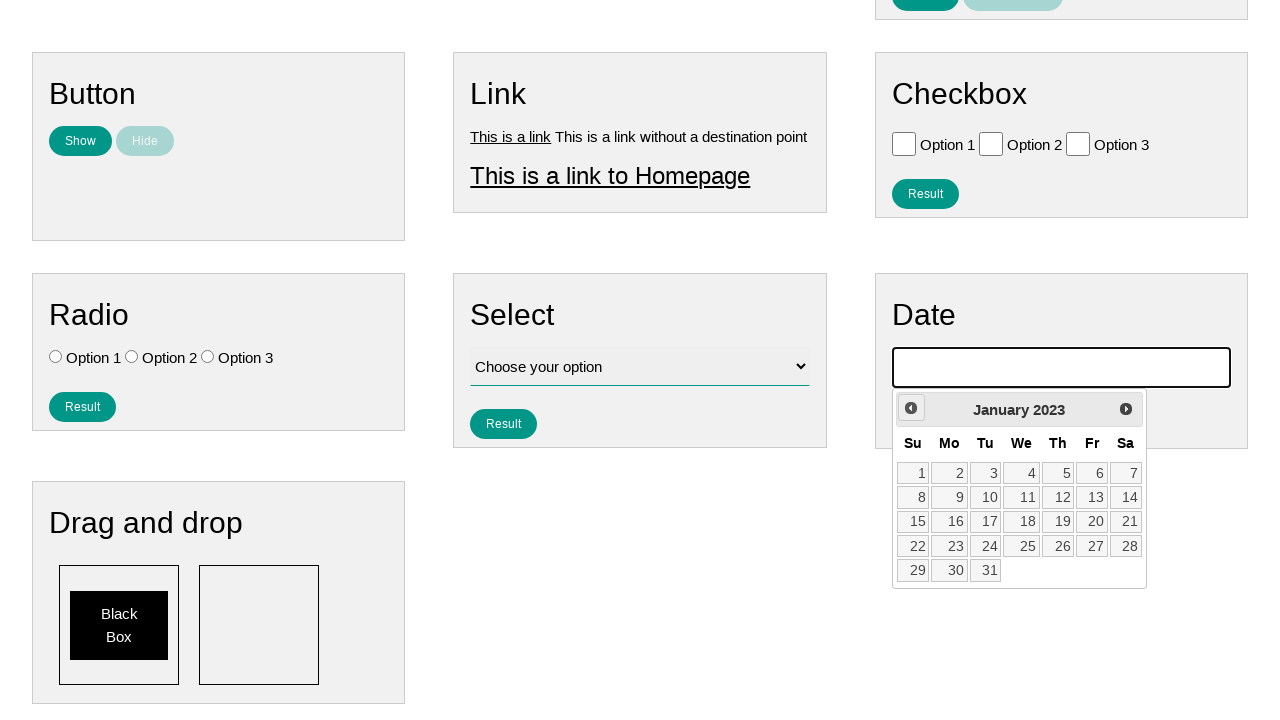

Clicked previous month button to navigate toward July 2007 at (911, 408) on .ui-datepicker-prev
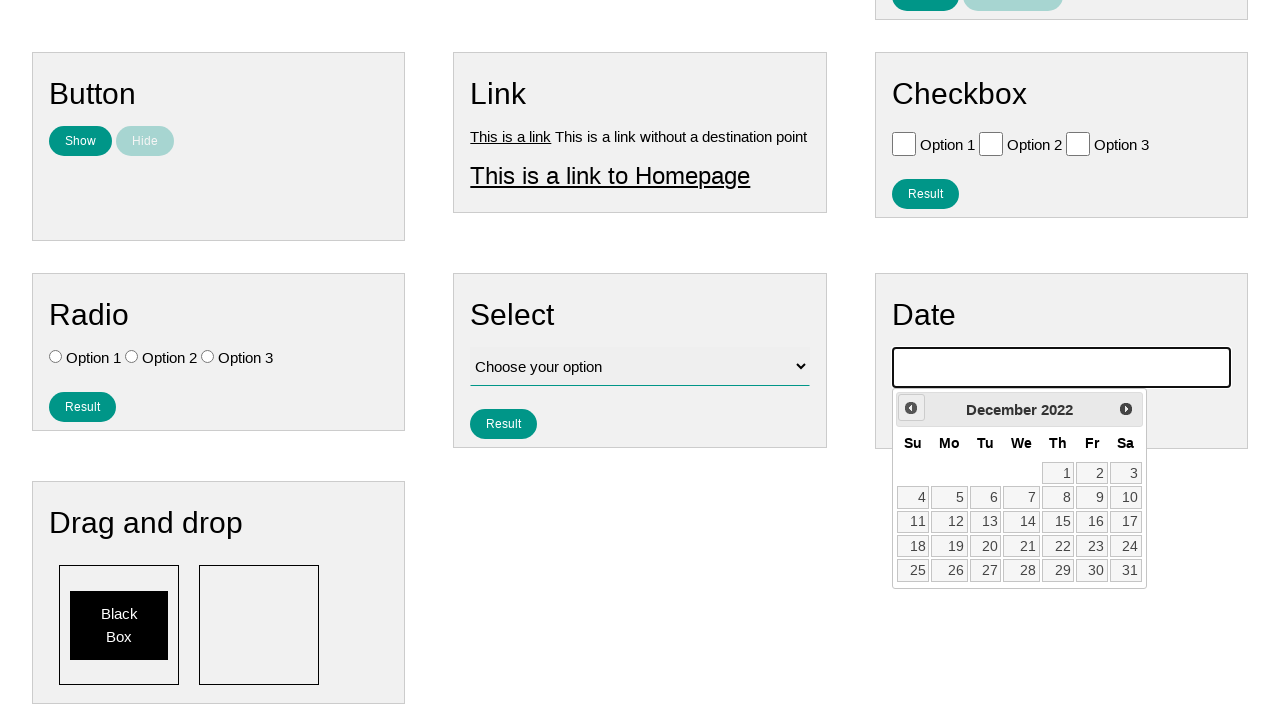

Clicked previous month button to navigate toward July 2007 at (911, 408) on .ui-datepicker-prev
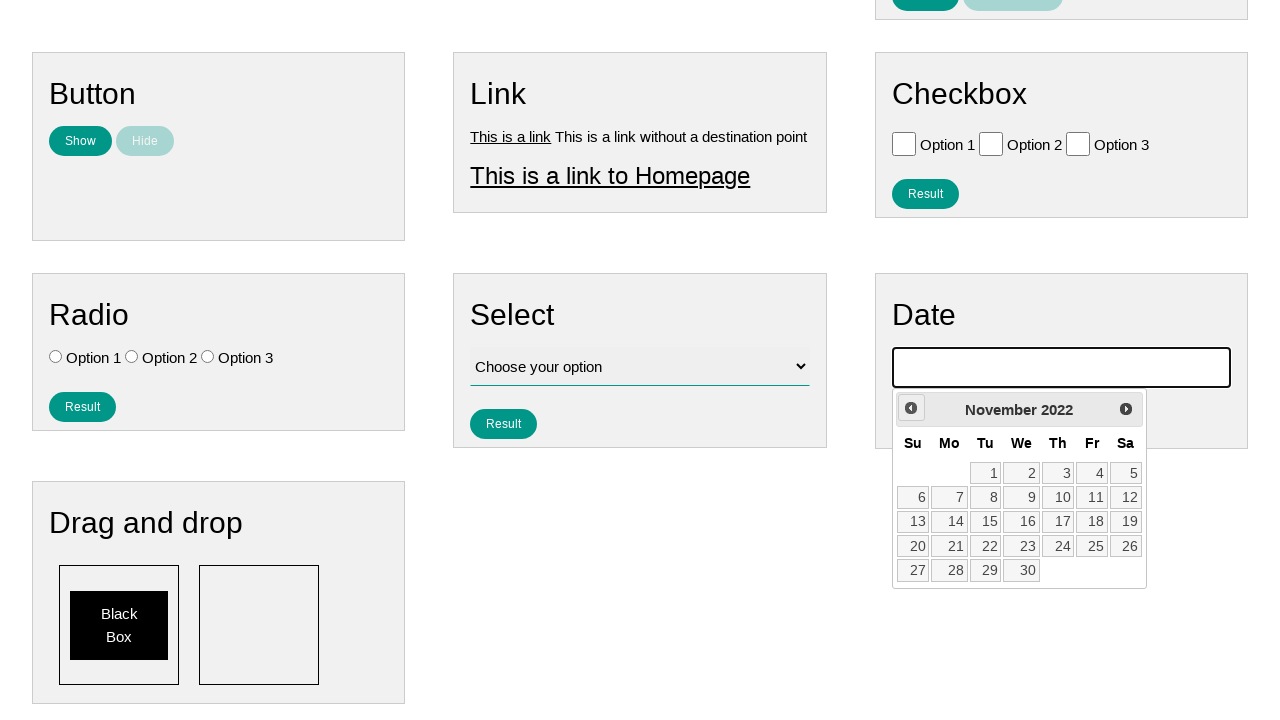

Clicked previous month button to navigate toward July 2007 at (911, 408) on .ui-datepicker-prev
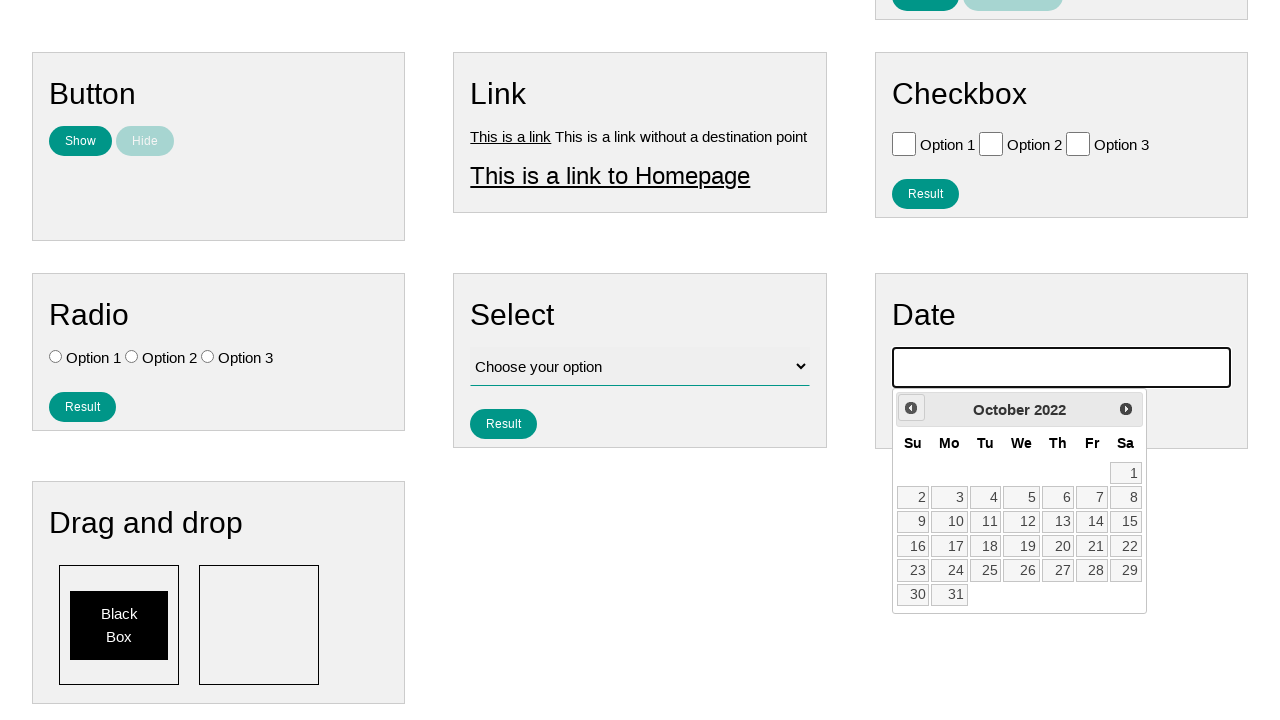

Clicked previous month button to navigate toward July 2007 at (911, 408) on .ui-datepicker-prev
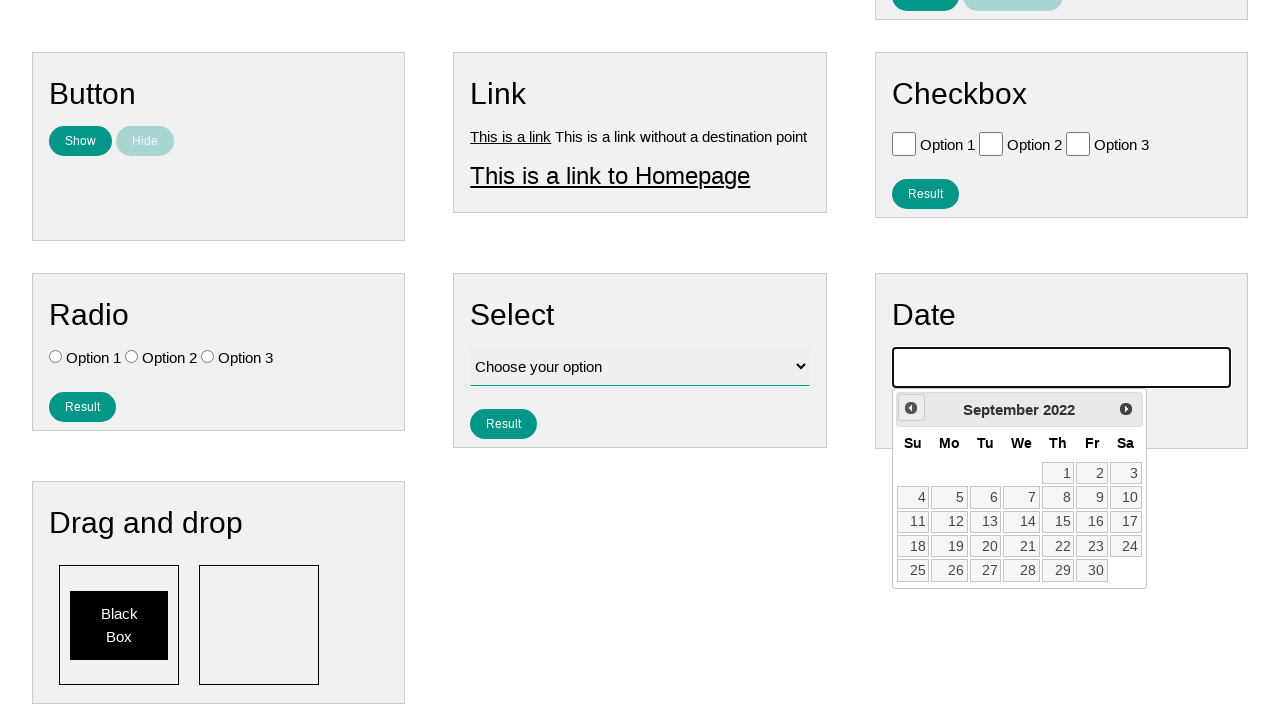

Clicked previous month button to navigate toward July 2007 at (911, 408) on .ui-datepicker-prev
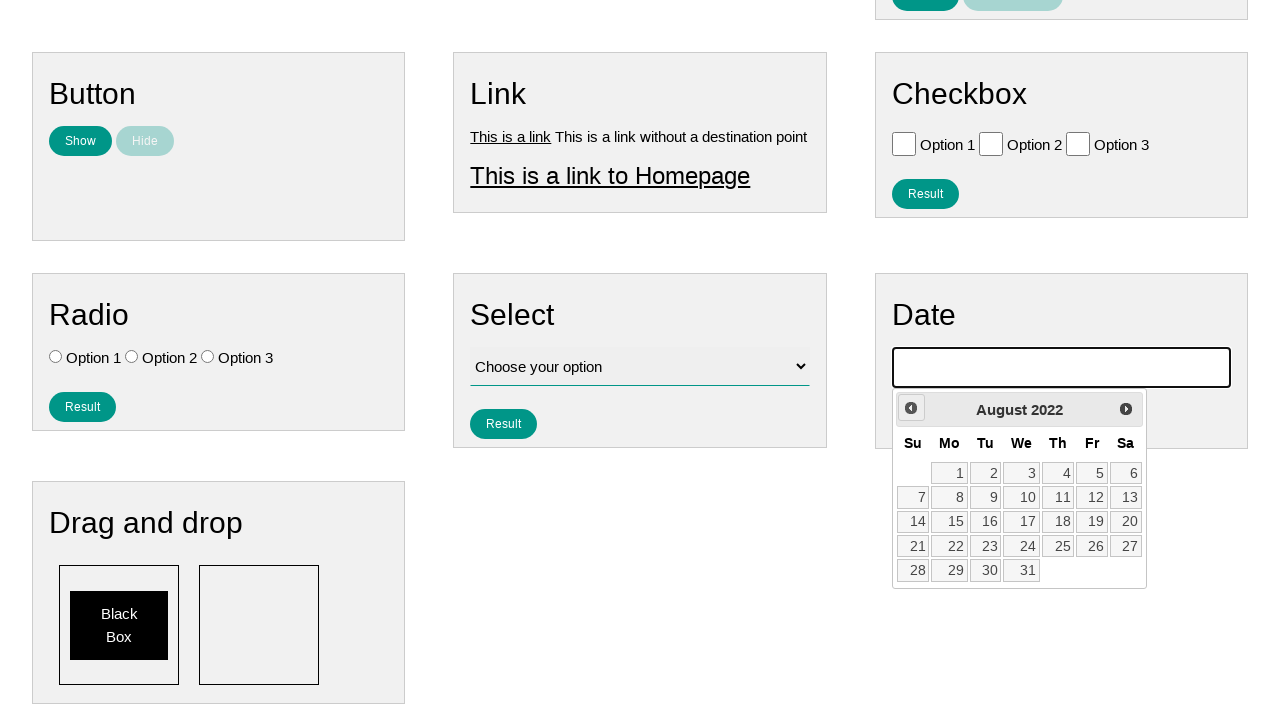

Clicked previous month button to navigate toward July 2007 at (911, 408) on .ui-datepicker-prev
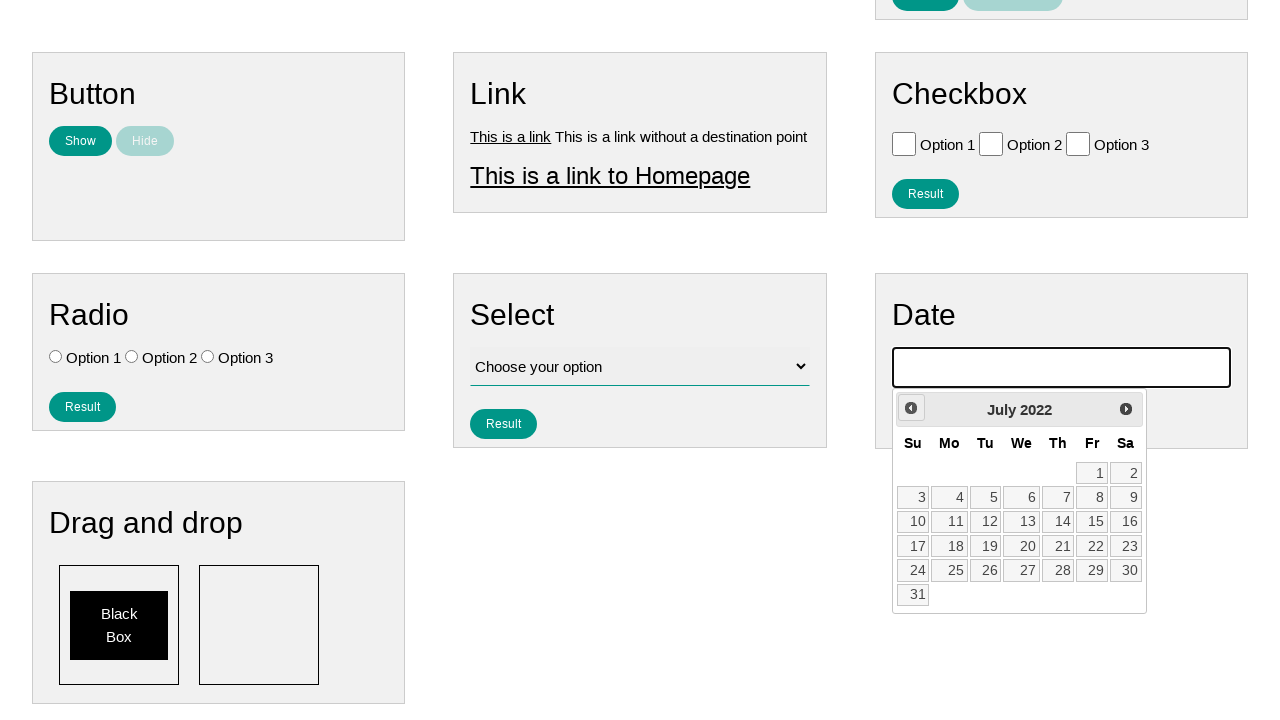

Clicked previous month button to navigate toward July 2007 at (911, 408) on .ui-datepicker-prev
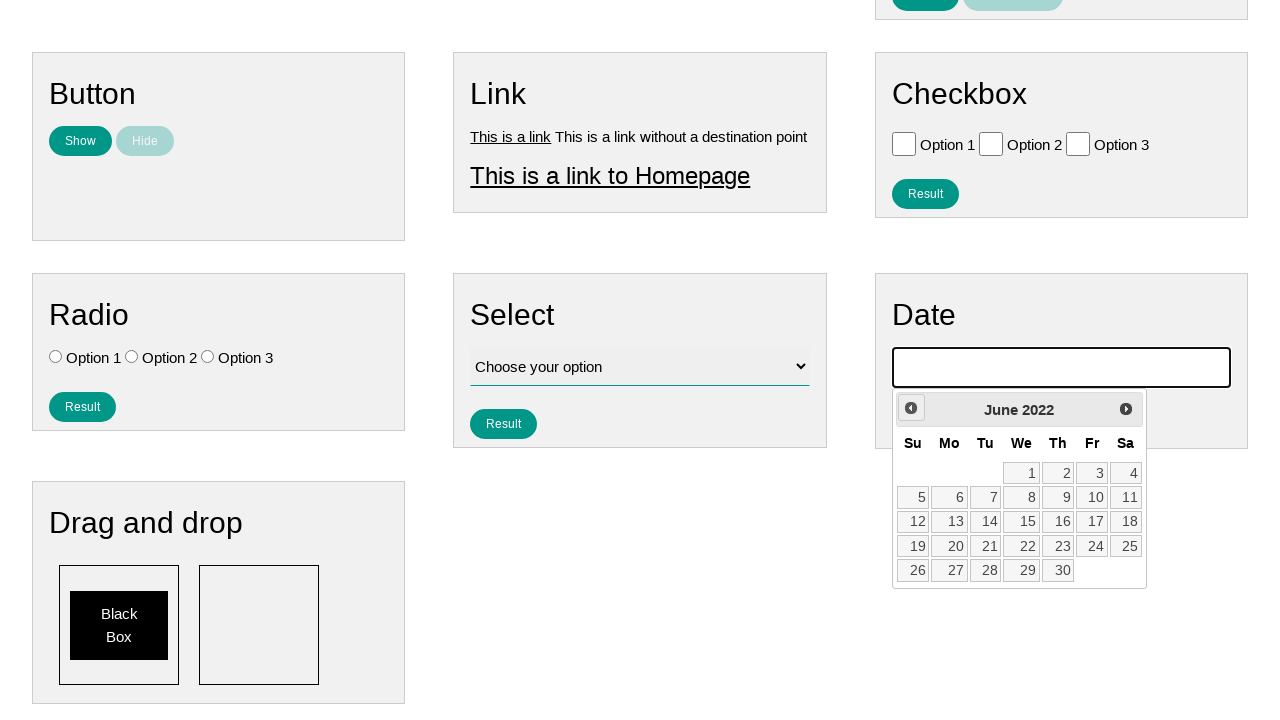

Clicked previous month button to navigate toward July 2007 at (911, 408) on .ui-datepicker-prev
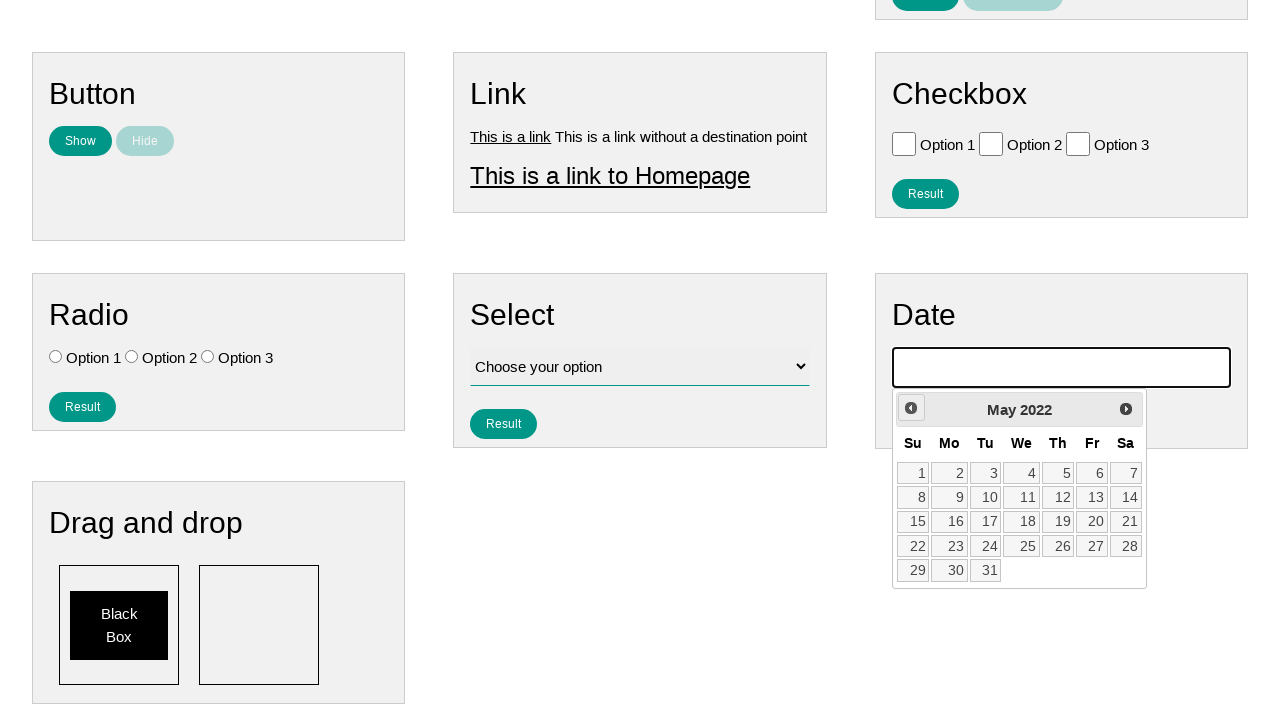

Clicked previous month button to navigate toward July 2007 at (911, 408) on .ui-datepicker-prev
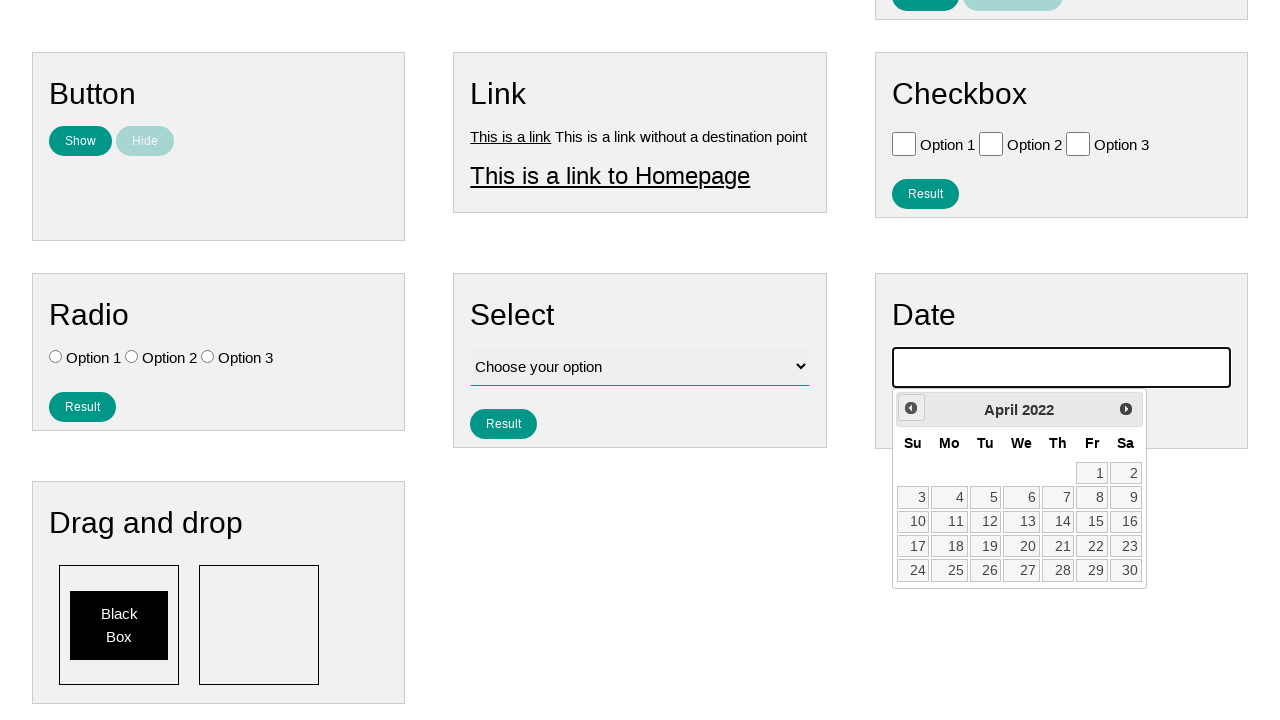

Clicked previous month button to navigate toward July 2007 at (911, 408) on .ui-datepicker-prev
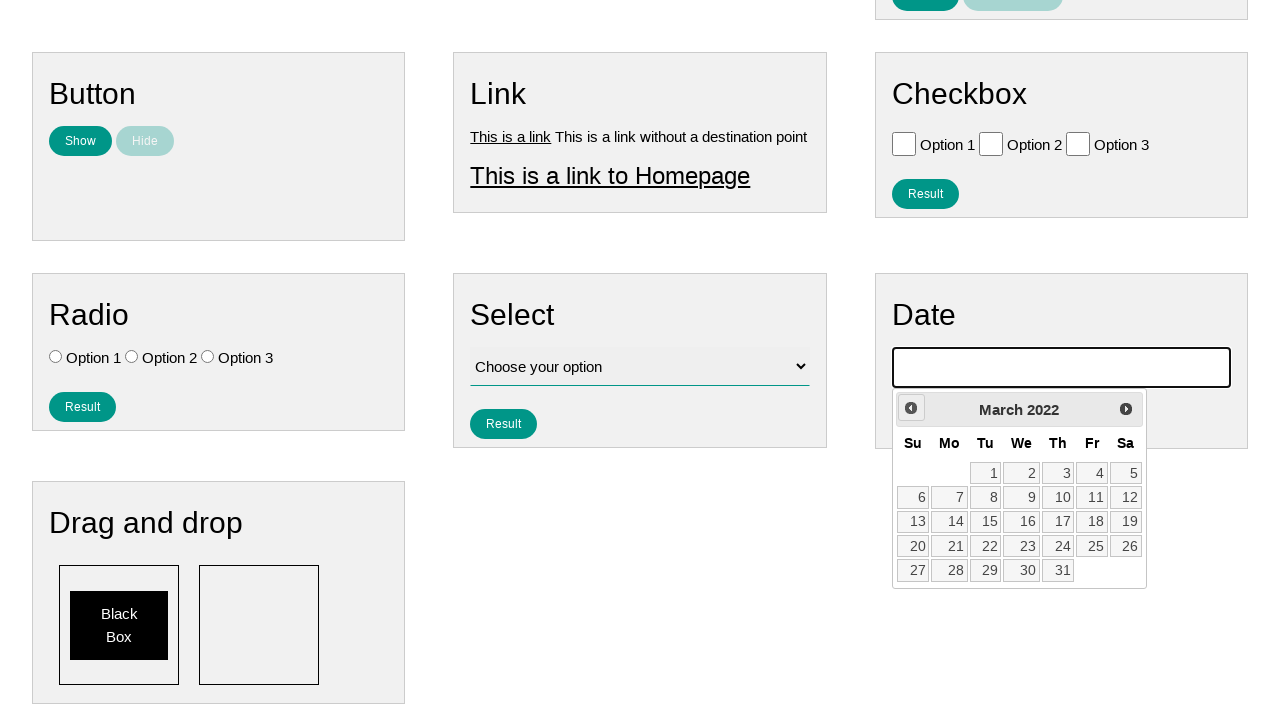

Clicked previous month button to navigate toward July 2007 at (911, 408) on .ui-datepicker-prev
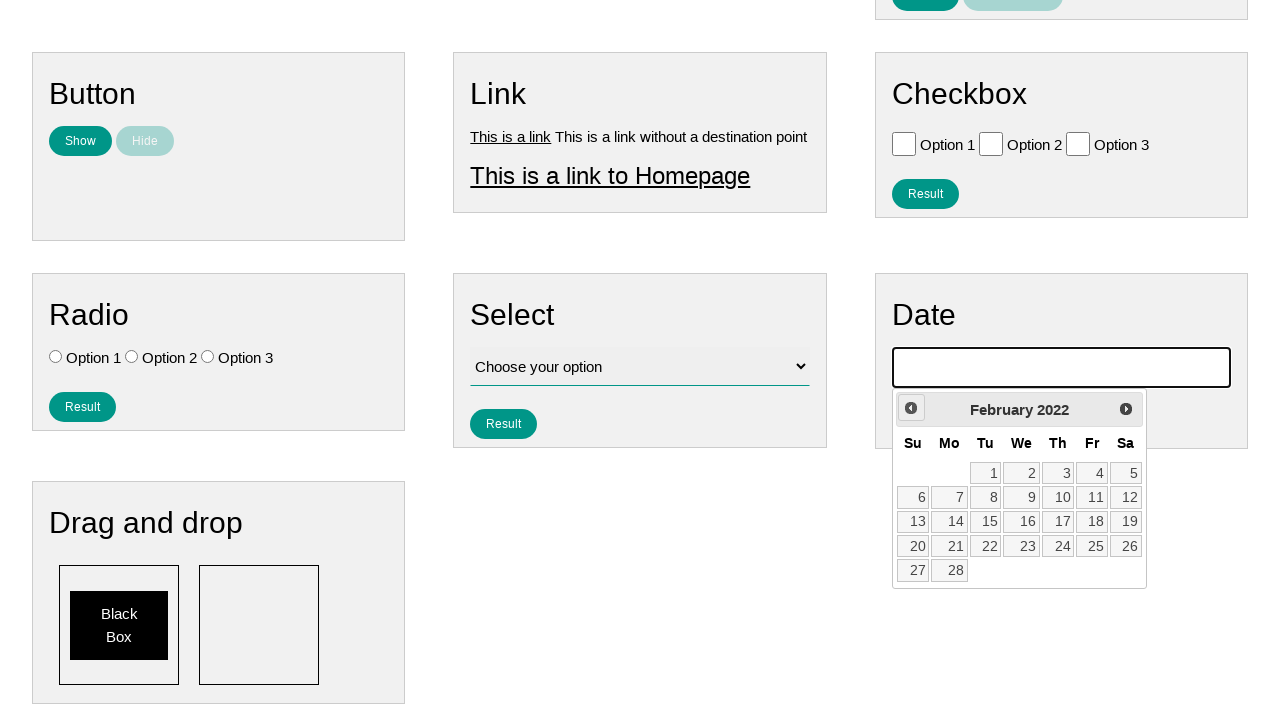

Clicked previous month button to navigate toward July 2007 at (911, 408) on .ui-datepicker-prev
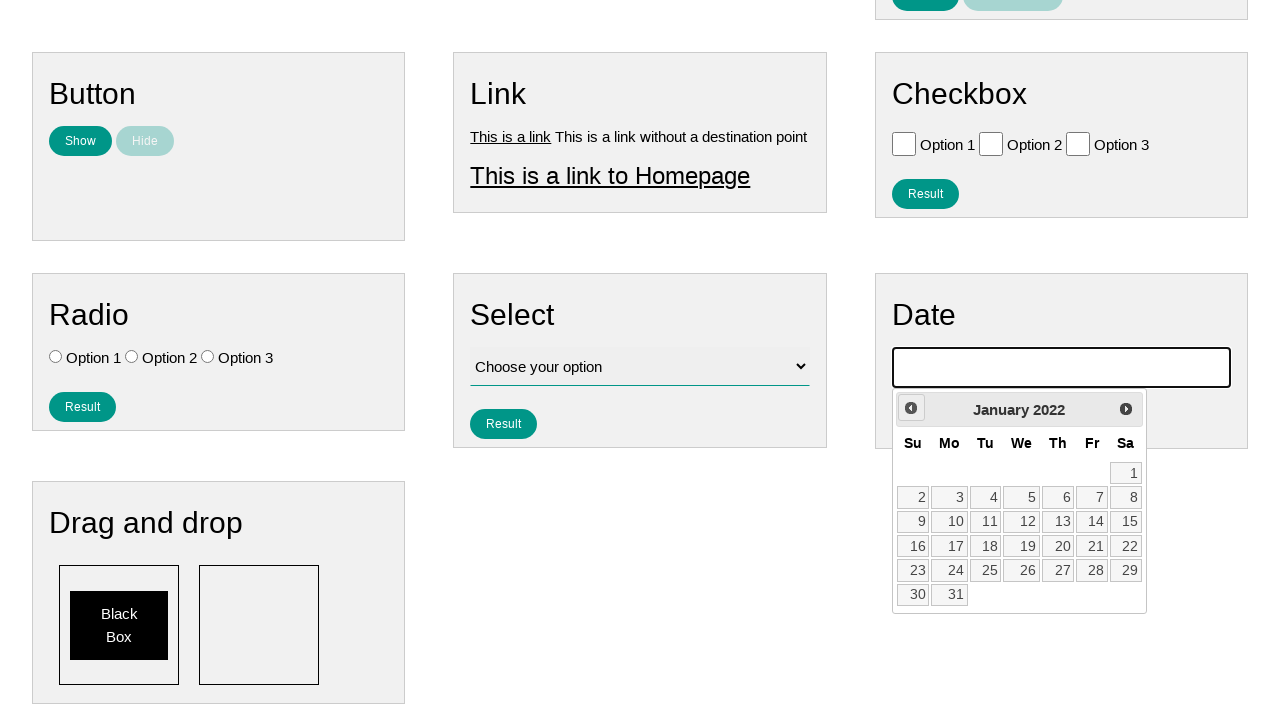

Clicked previous month button to navigate toward July 2007 at (911, 408) on .ui-datepicker-prev
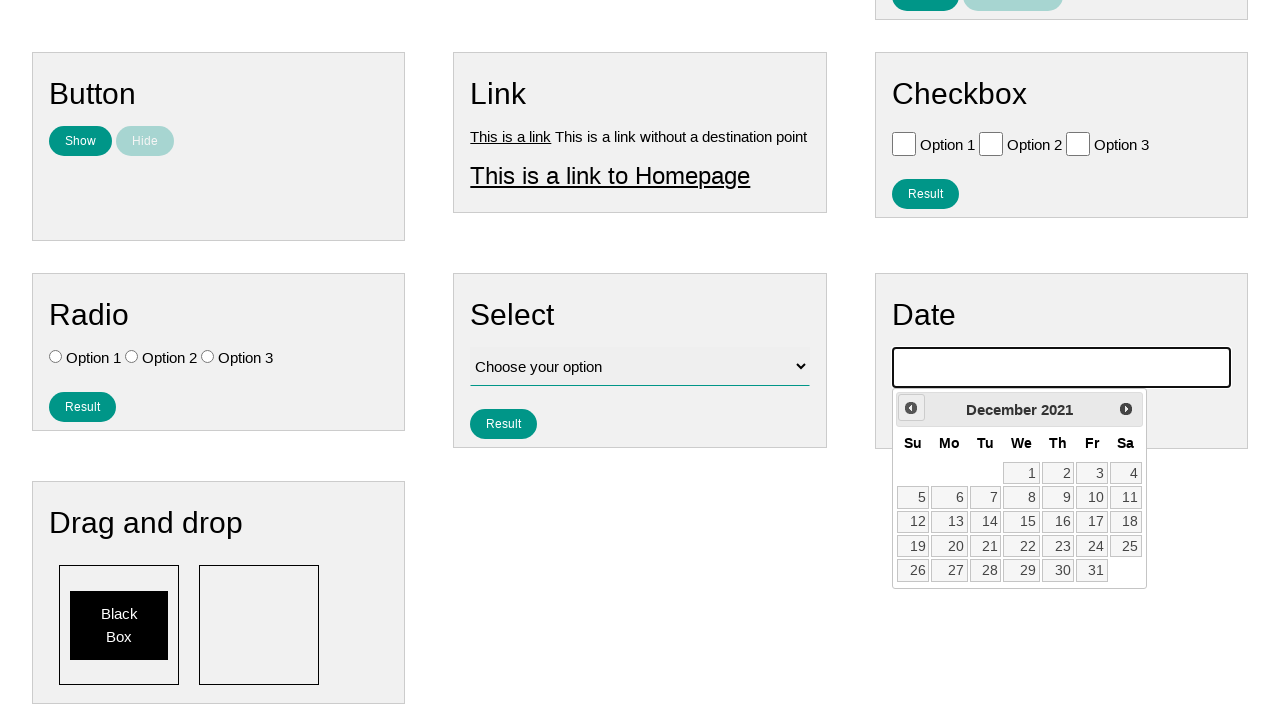

Clicked previous month button to navigate toward July 2007 at (911, 408) on .ui-datepicker-prev
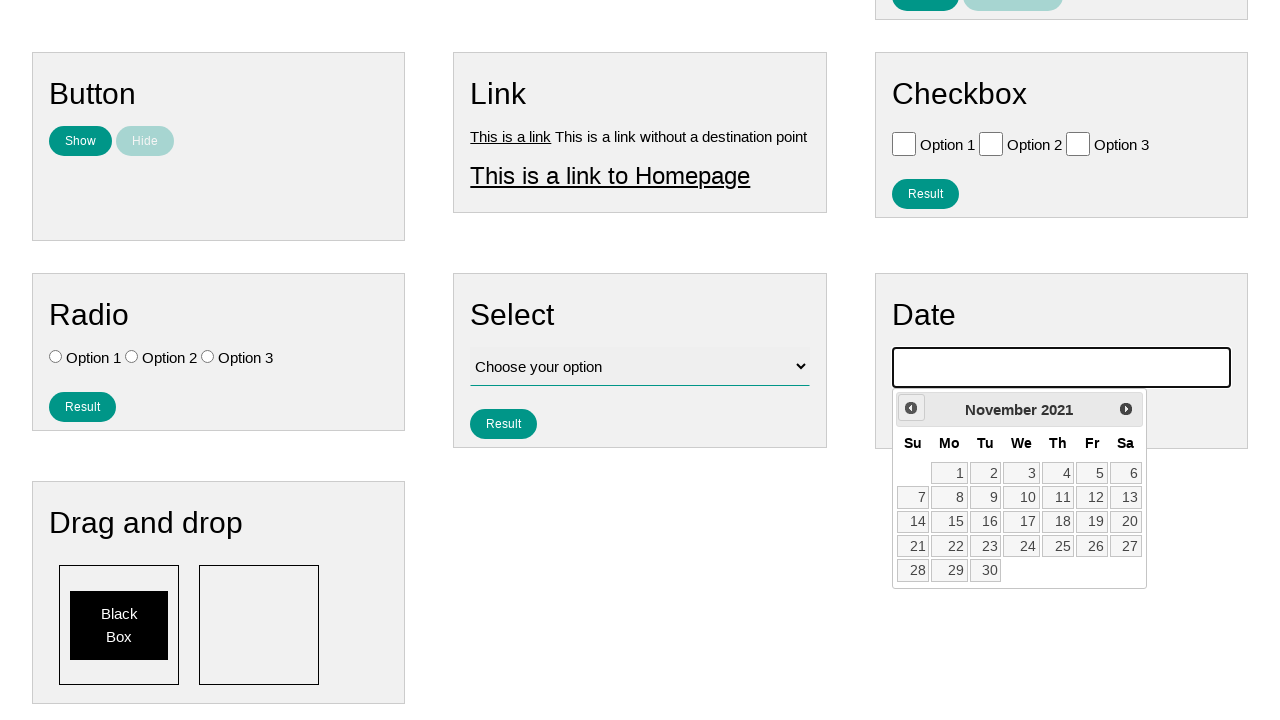

Clicked previous month button to navigate toward July 2007 at (911, 408) on .ui-datepicker-prev
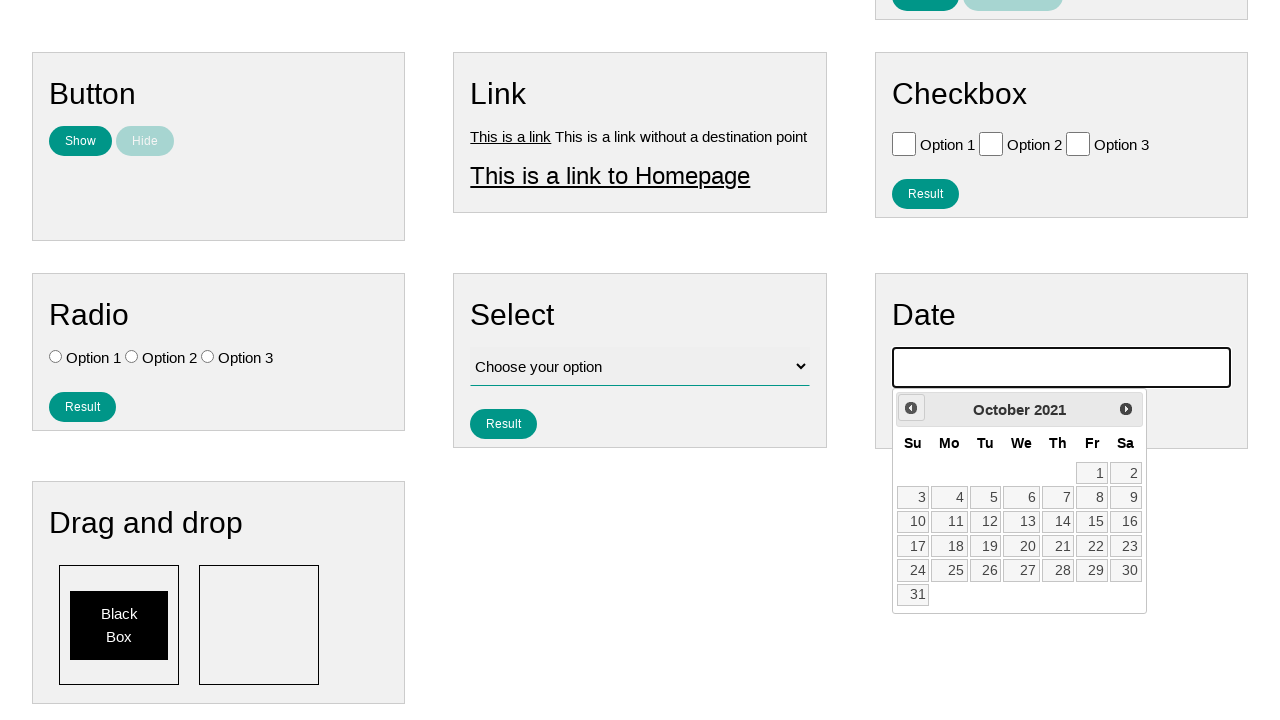

Clicked previous month button to navigate toward July 2007 at (911, 408) on .ui-datepicker-prev
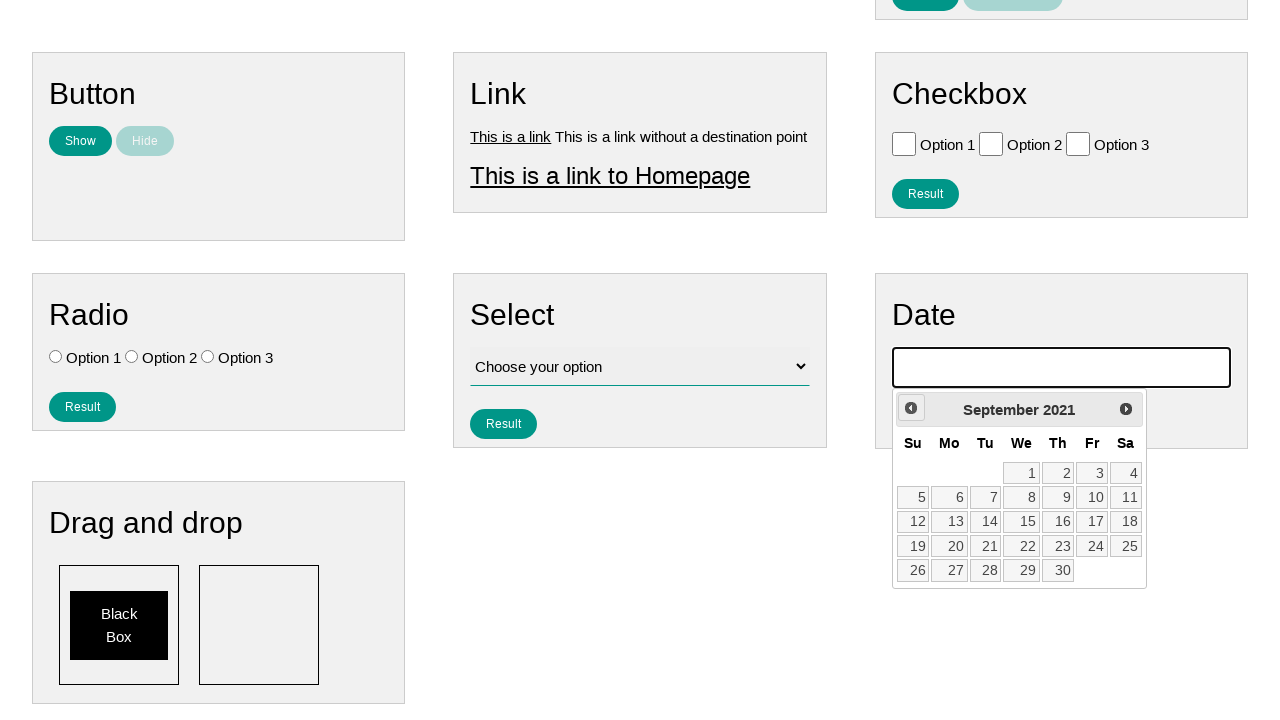

Clicked previous month button to navigate toward July 2007 at (911, 408) on .ui-datepicker-prev
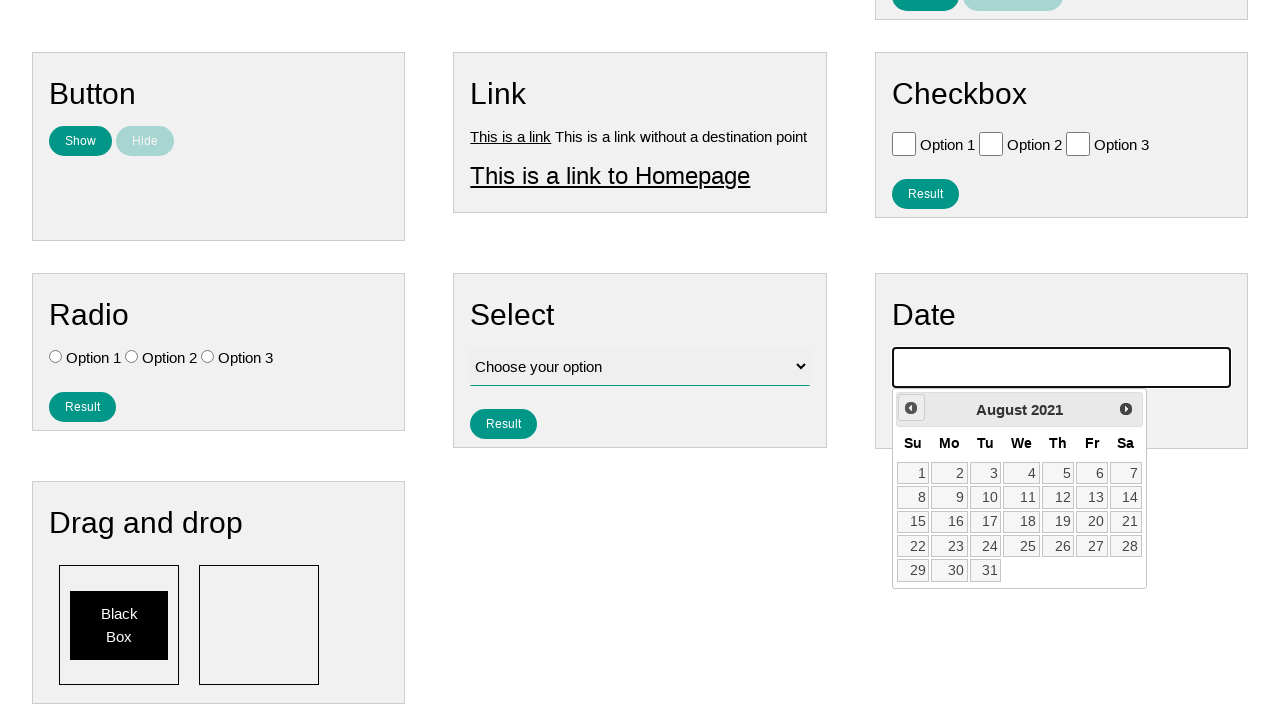

Clicked previous month button to navigate toward July 2007 at (911, 408) on .ui-datepicker-prev
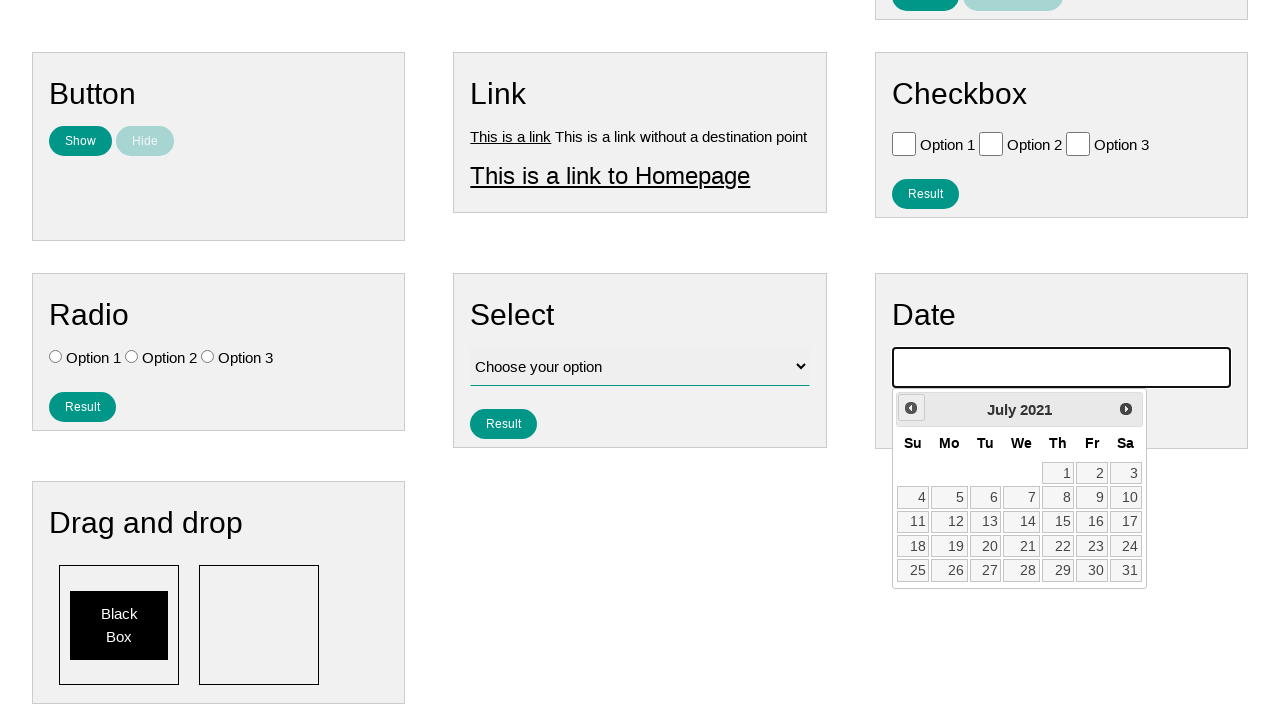

Clicked previous month button to navigate toward July 2007 at (911, 408) on .ui-datepicker-prev
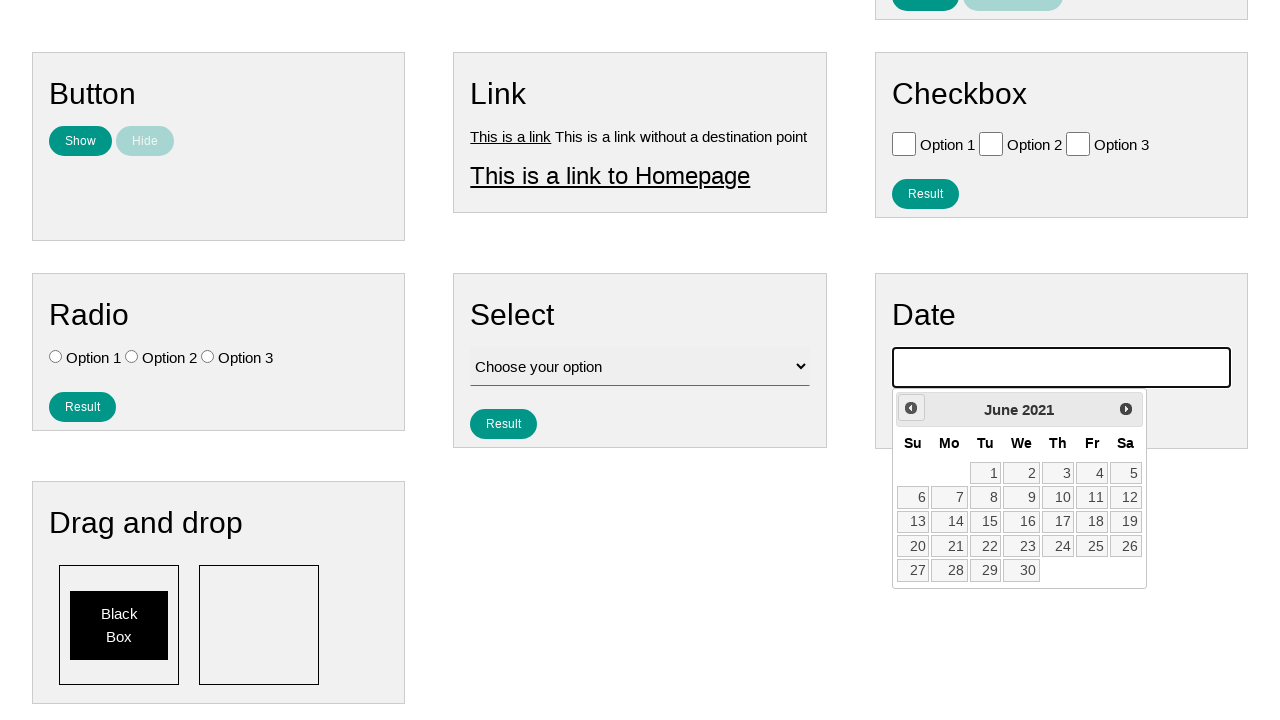

Clicked previous month button to navigate toward July 2007 at (911, 408) on .ui-datepicker-prev
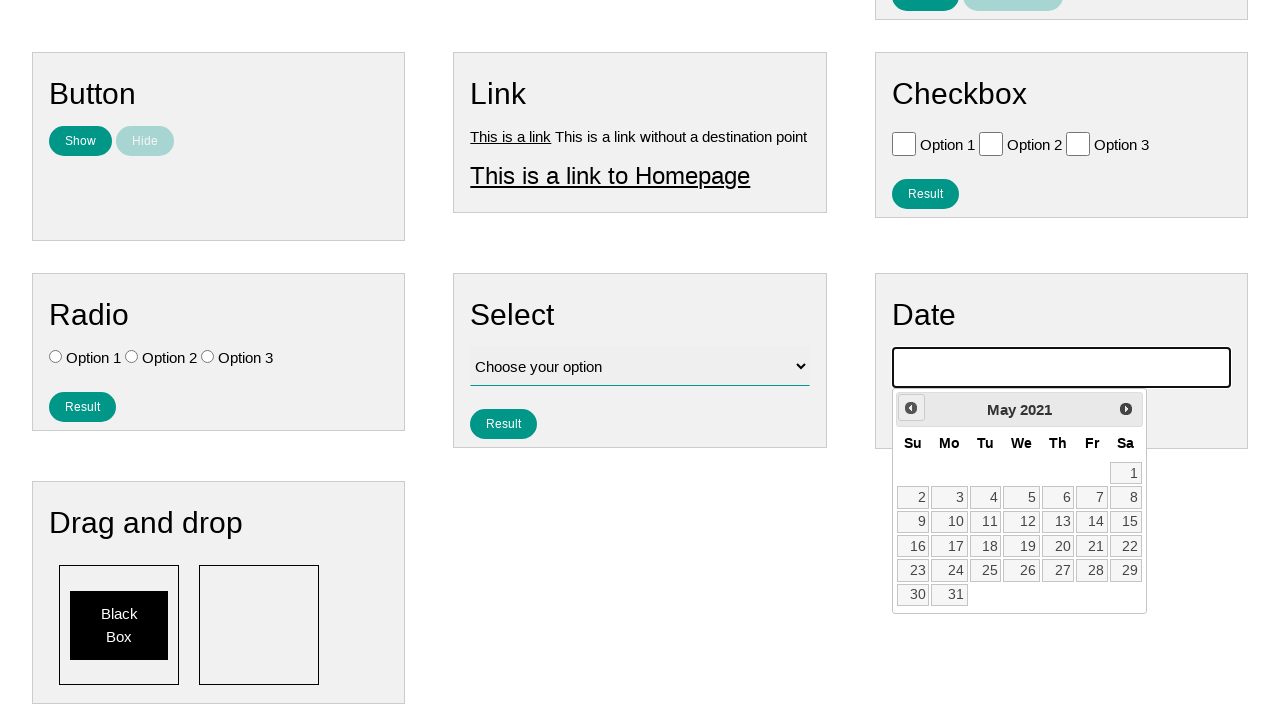

Clicked previous month button to navigate toward July 2007 at (911, 408) on .ui-datepicker-prev
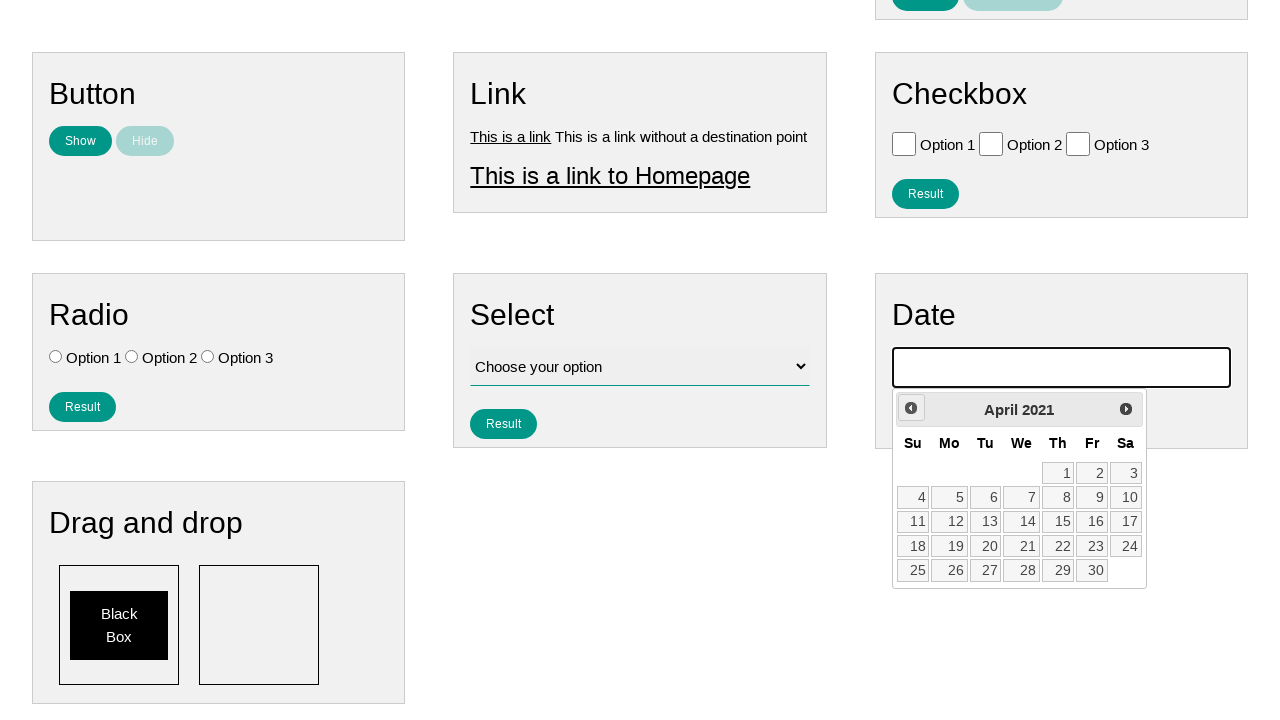

Clicked previous month button to navigate toward July 2007 at (911, 408) on .ui-datepicker-prev
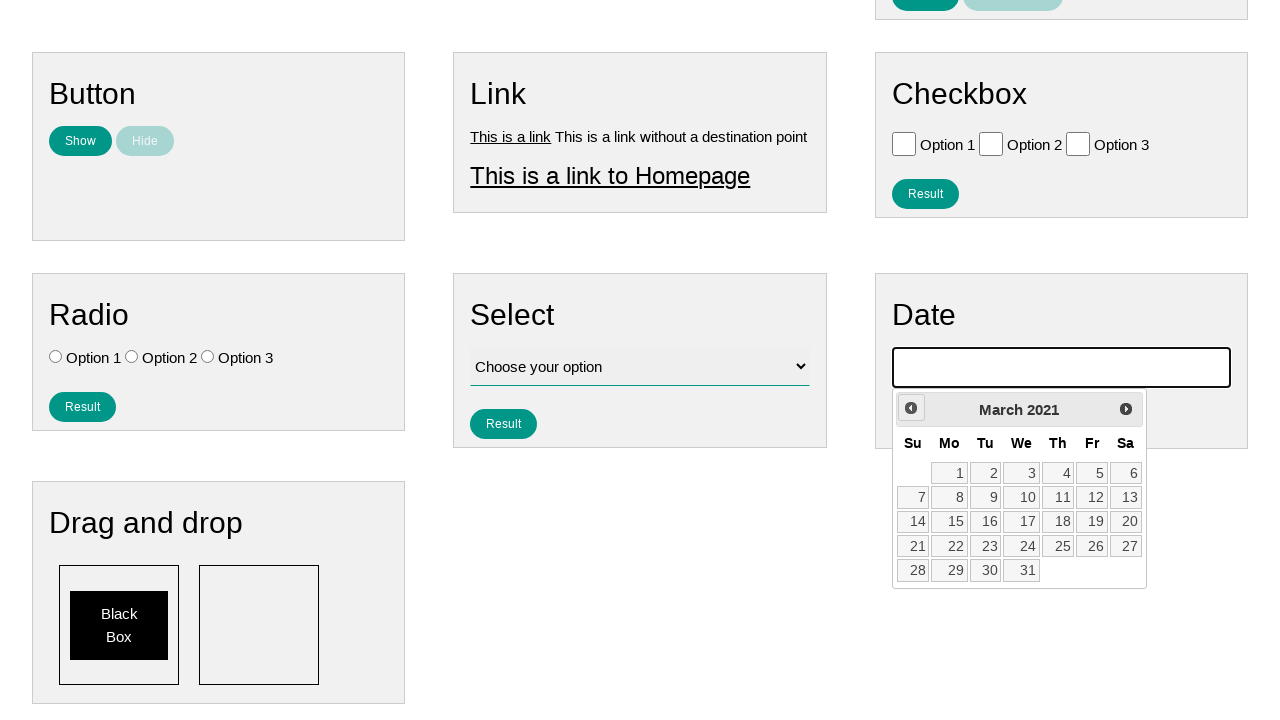

Clicked previous month button to navigate toward July 2007 at (911, 408) on .ui-datepicker-prev
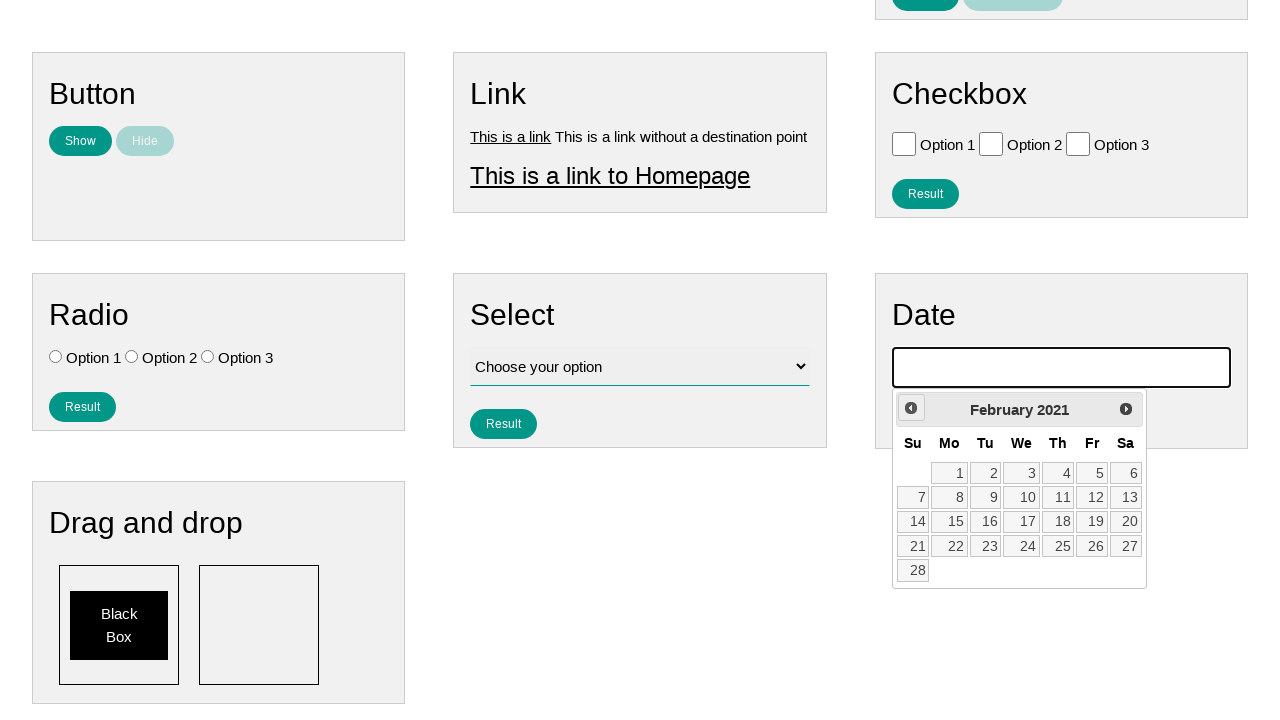

Clicked previous month button to navigate toward July 2007 at (911, 408) on .ui-datepicker-prev
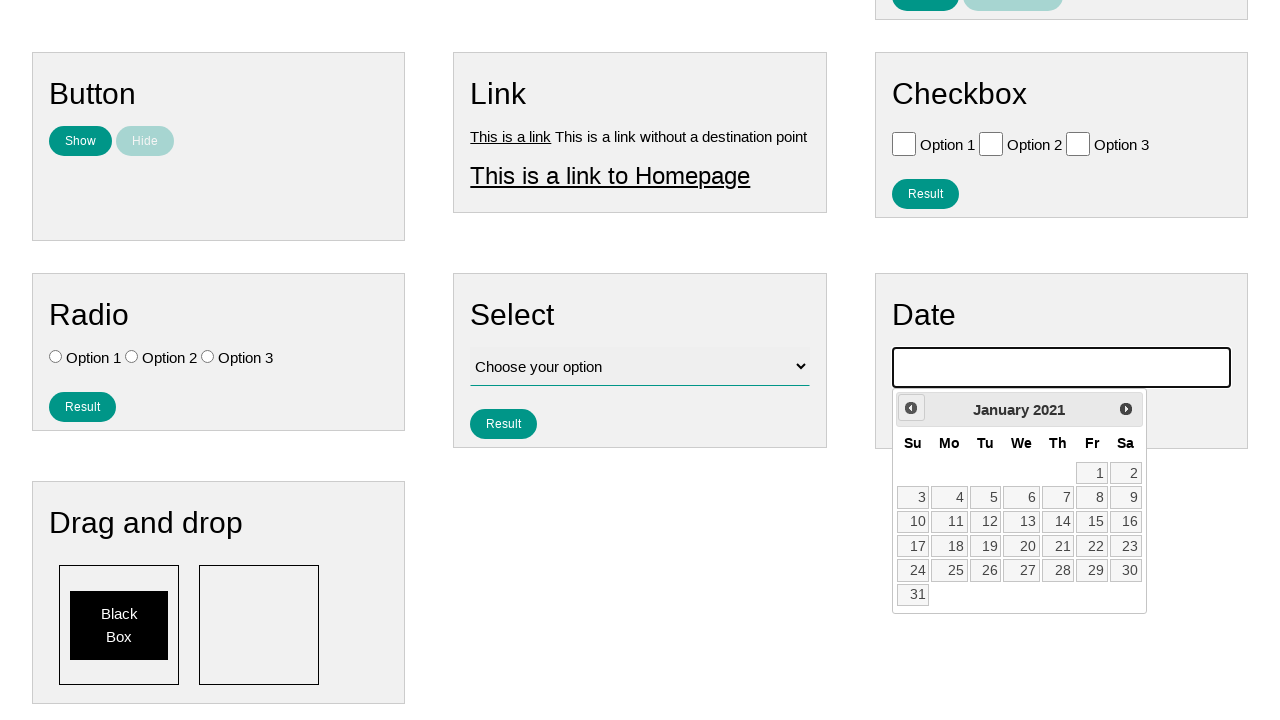

Clicked previous month button to navigate toward July 2007 at (911, 408) on .ui-datepicker-prev
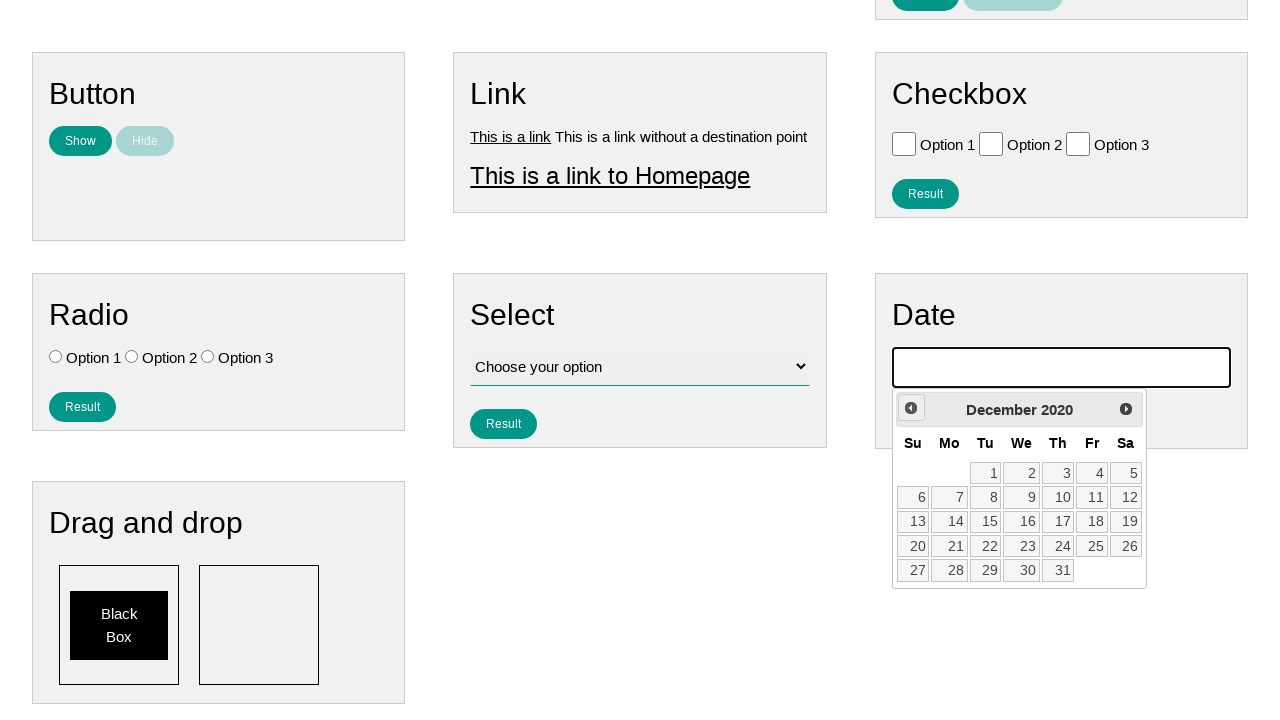

Clicked previous month button to navigate toward July 2007 at (911, 408) on .ui-datepicker-prev
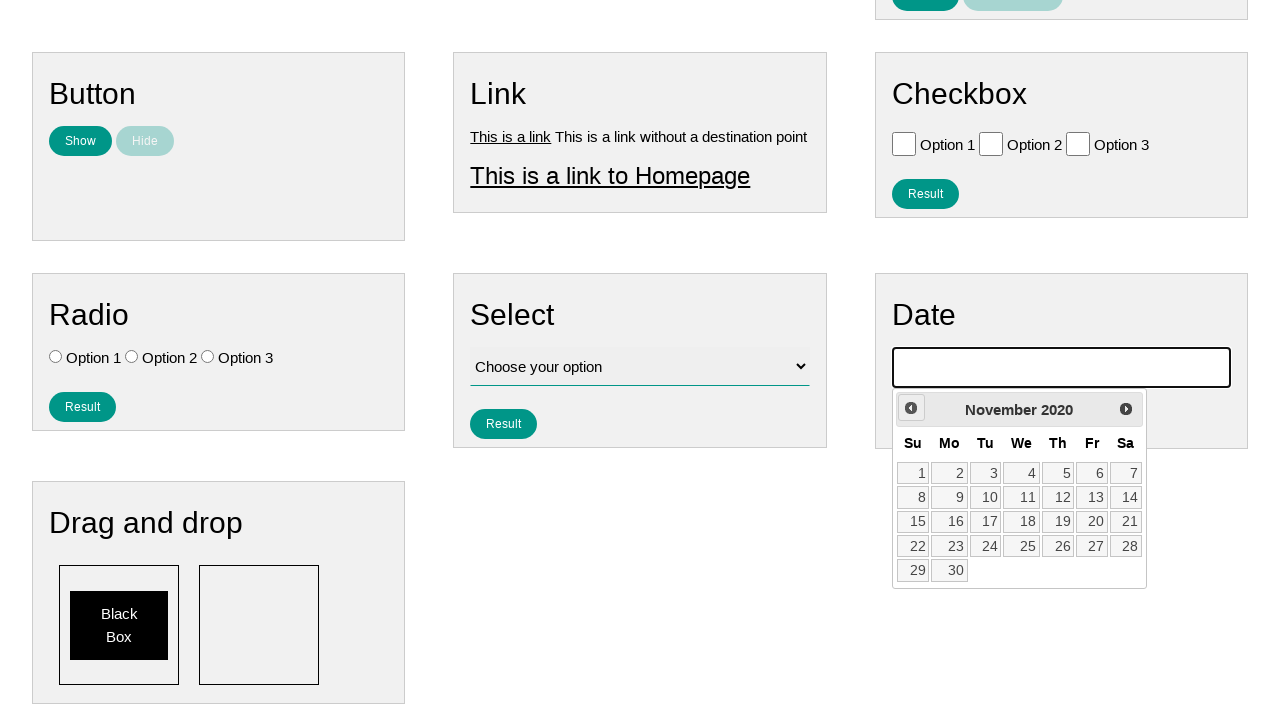

Clicked previous month button to navigate toward July 2007 at (911, 408) on .ui-datepicker-prev
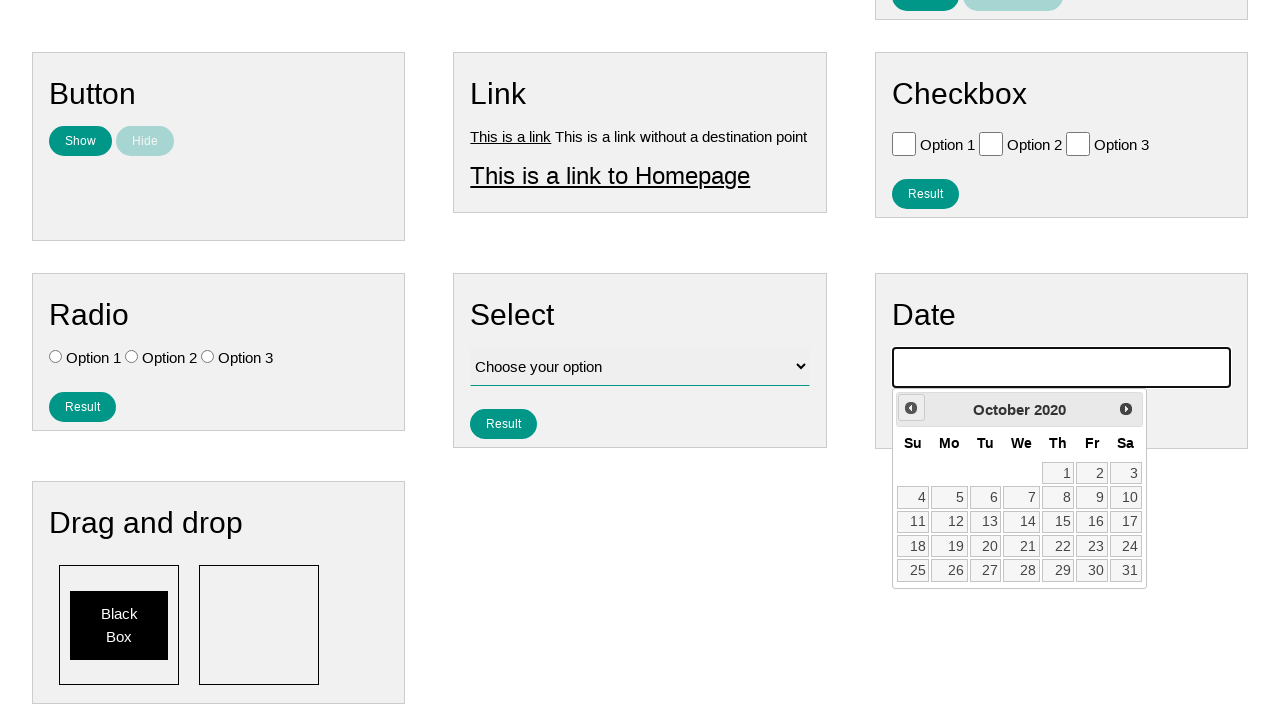

Clicked previous month button to navigate toward July 2007 at (911, 408) on .ui-datepicker-prev
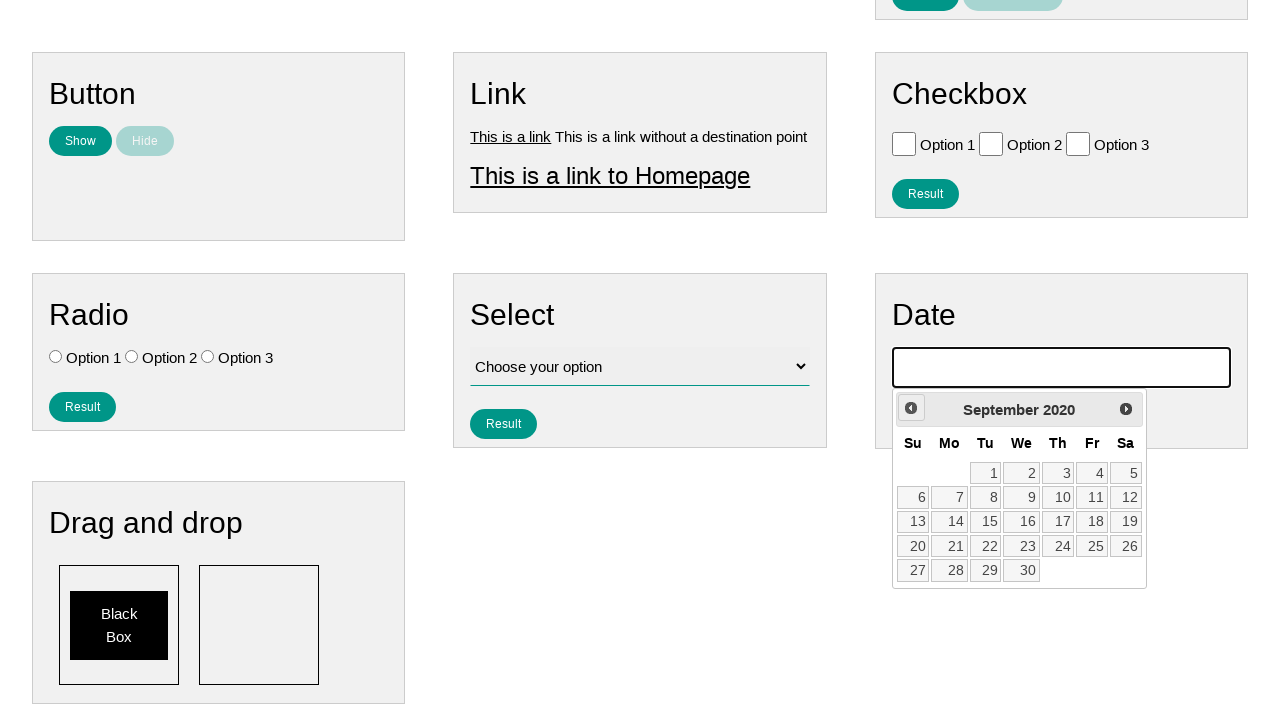

Clicked previous month button to navigate toward July 2007 at (911, 408) on .ui-datepicker-prev
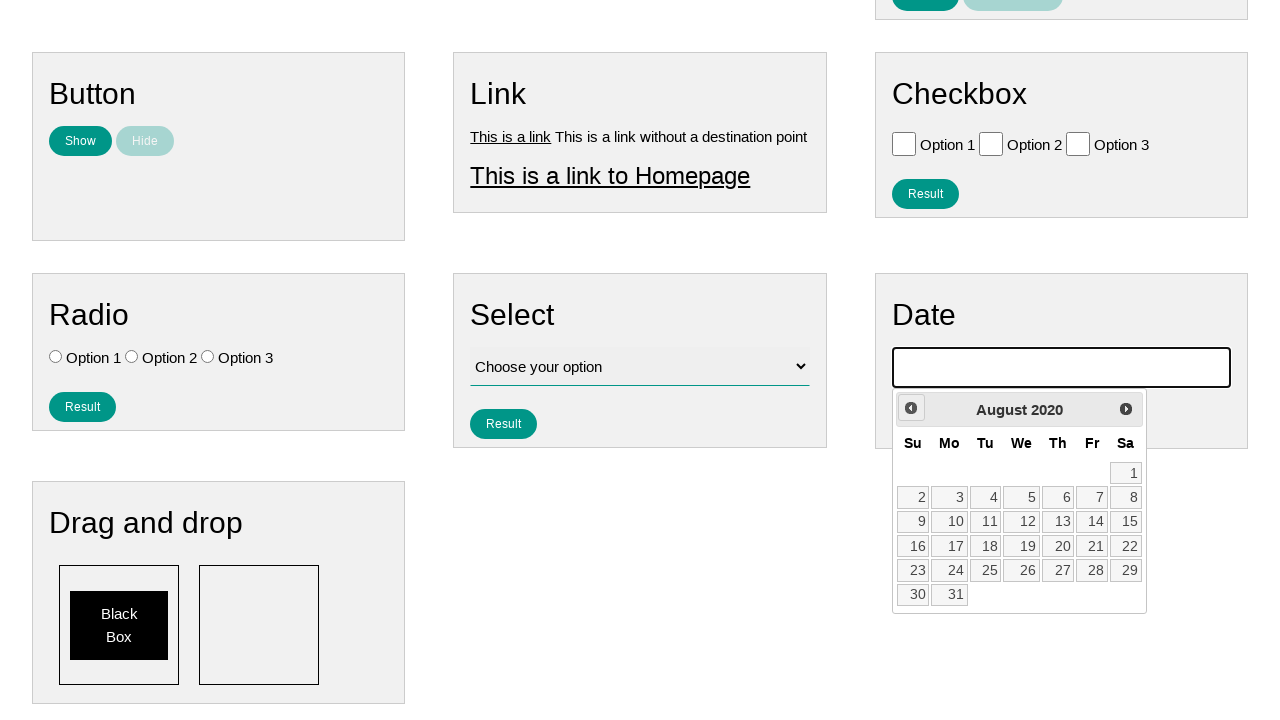

Clicked previous month button to navigate toward July 2007 at (911, 408) on .ui-datepicker-prev
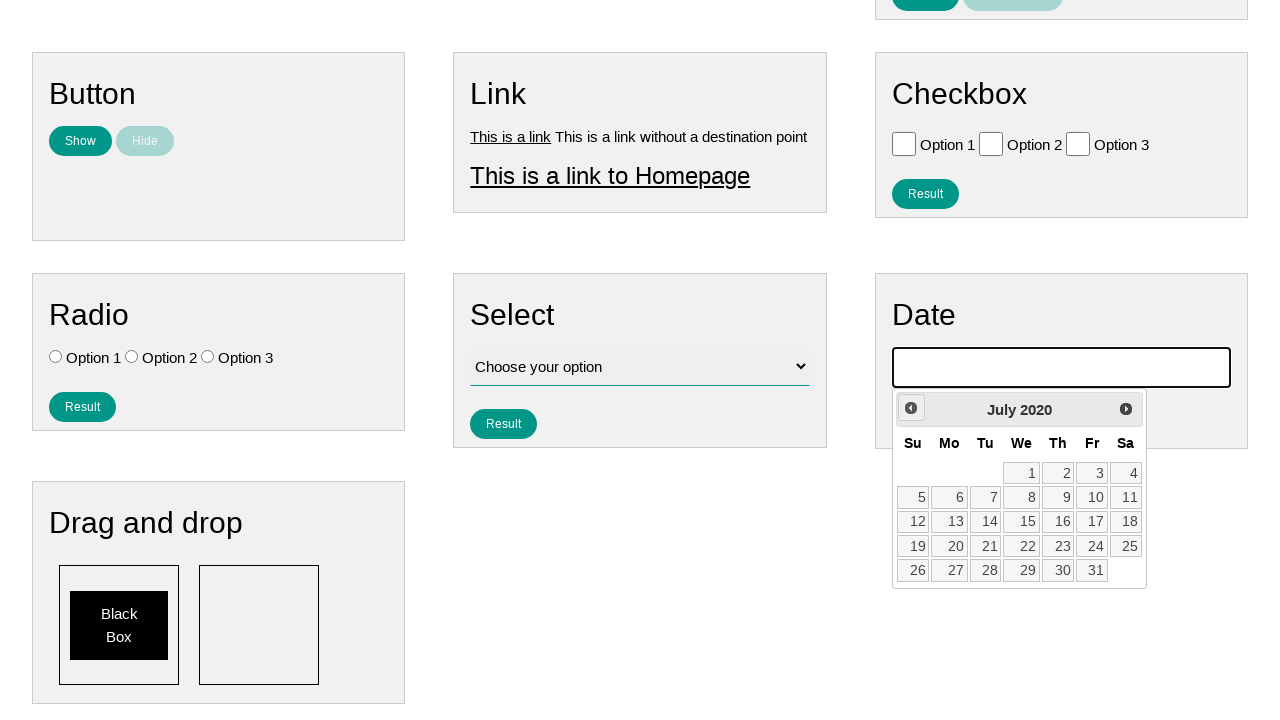

Clicked previous month button to navigate toward July 2007 at (911, 408) on .ui-datepicker-prev
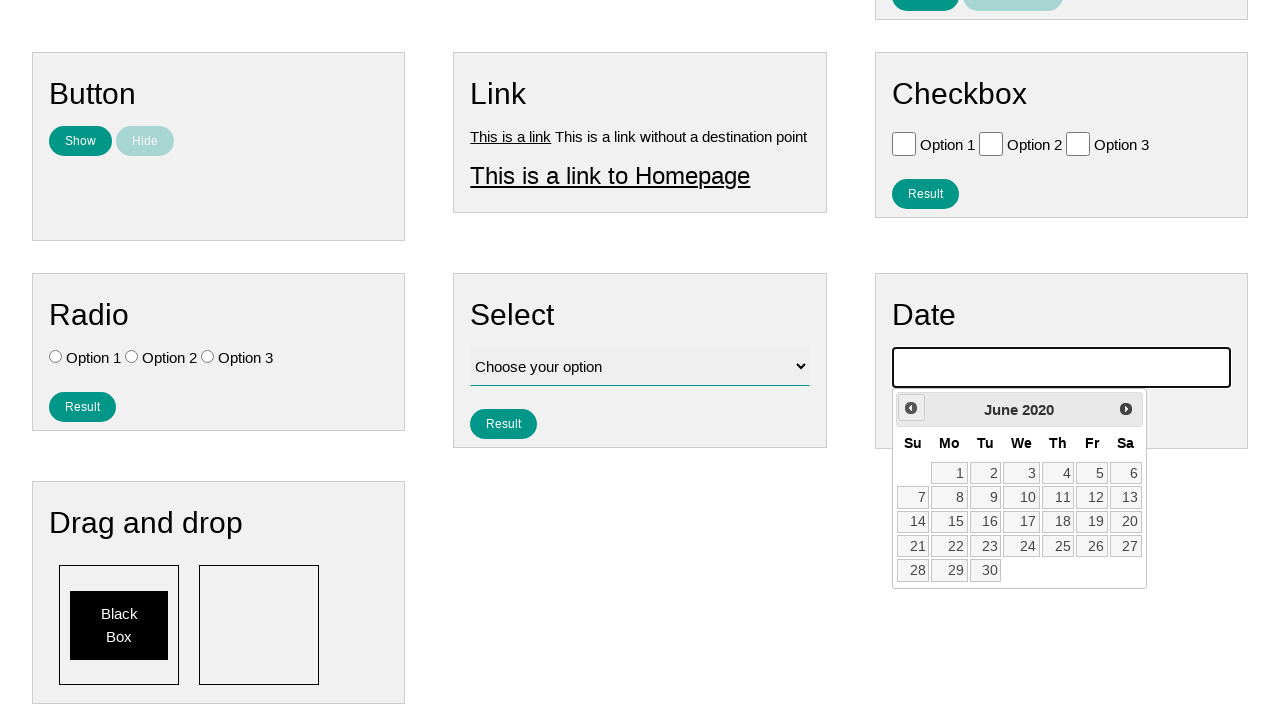

Clicked previous month button to navigate toward July 2007 at (911, 408) on .ui-datepicker-prev
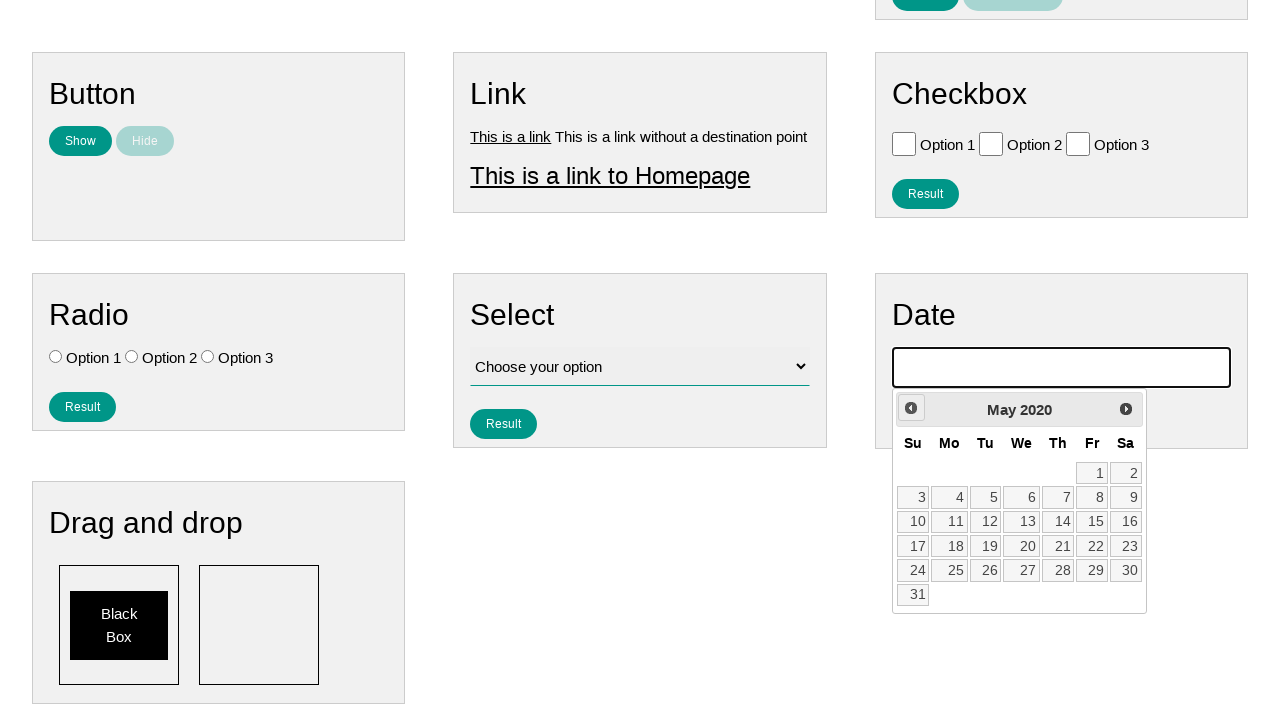

Clicked previous month button to navigate toward July 2007 at (911, 408) on .ui-datepicker-prev
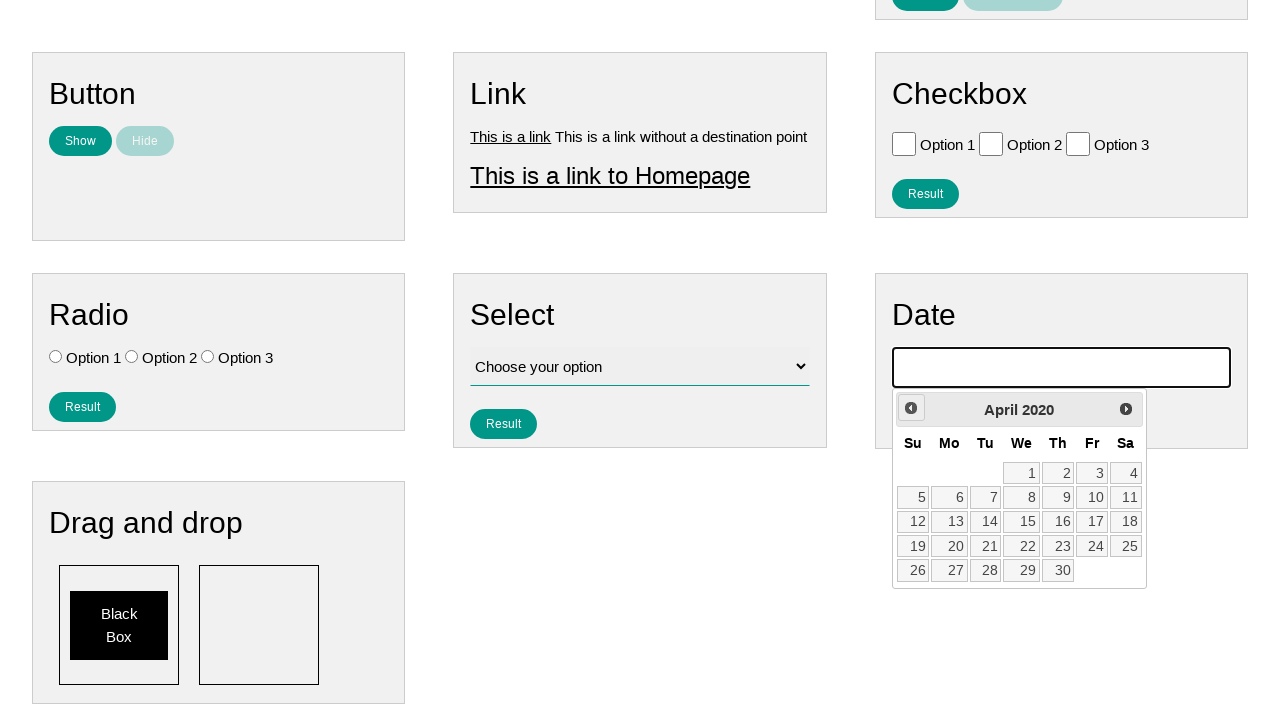

Clicked previous month button to navigate toward July 2007 at (911, 408) on .ui-datepicker-prev
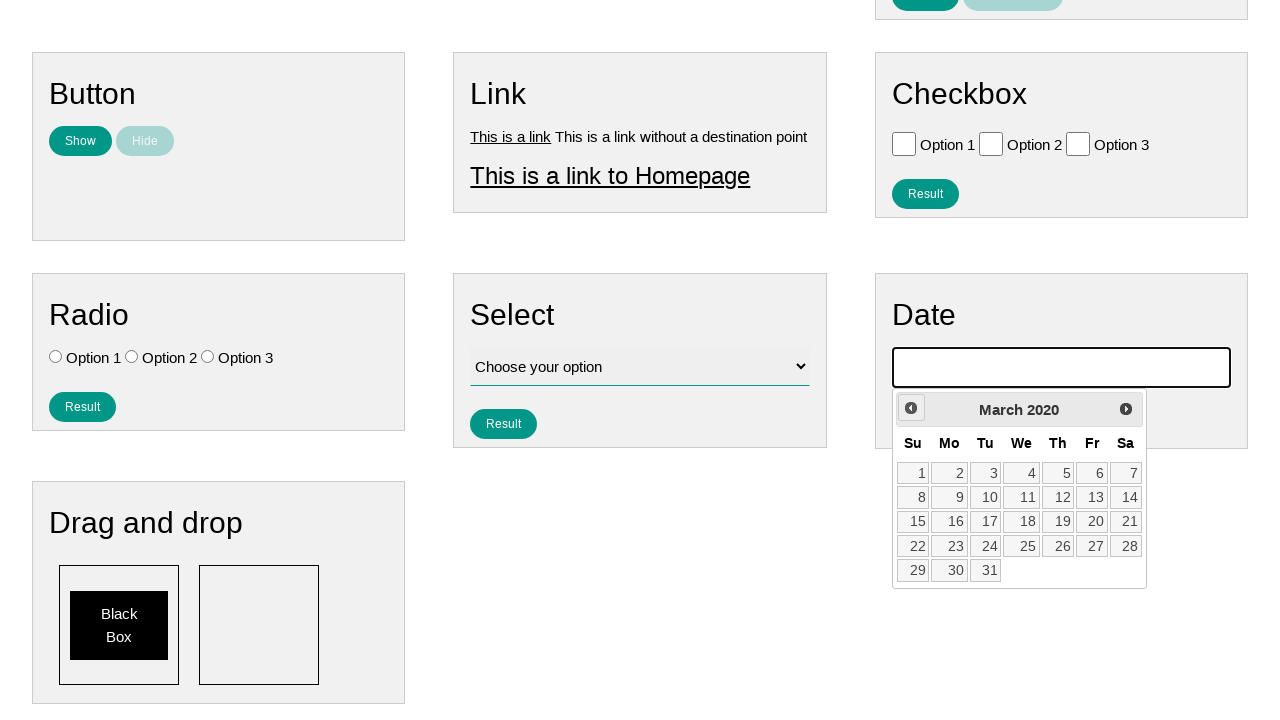

Clicked previous month button to navigate toward July 2007 at (911, 408) on .ui-datepicker-prev
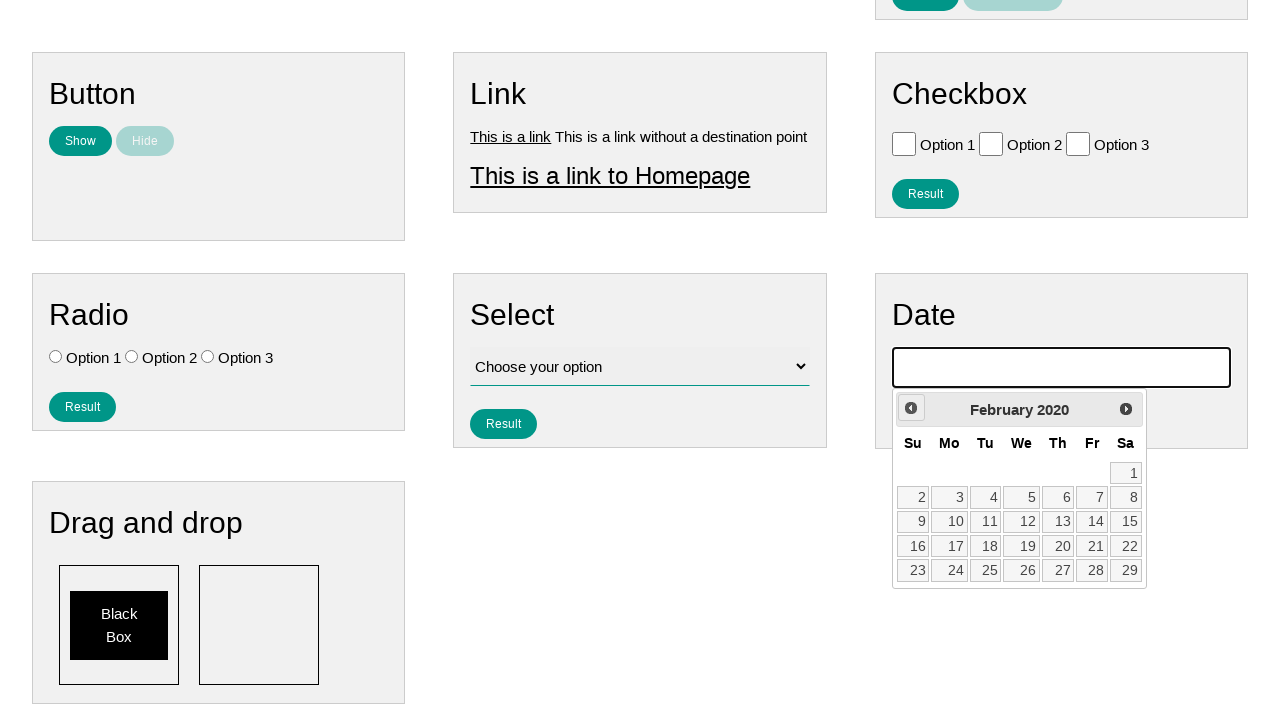

Clicked previous month button to navigate toward July 2007 at (911, 408) on .ui-datepicker-prev
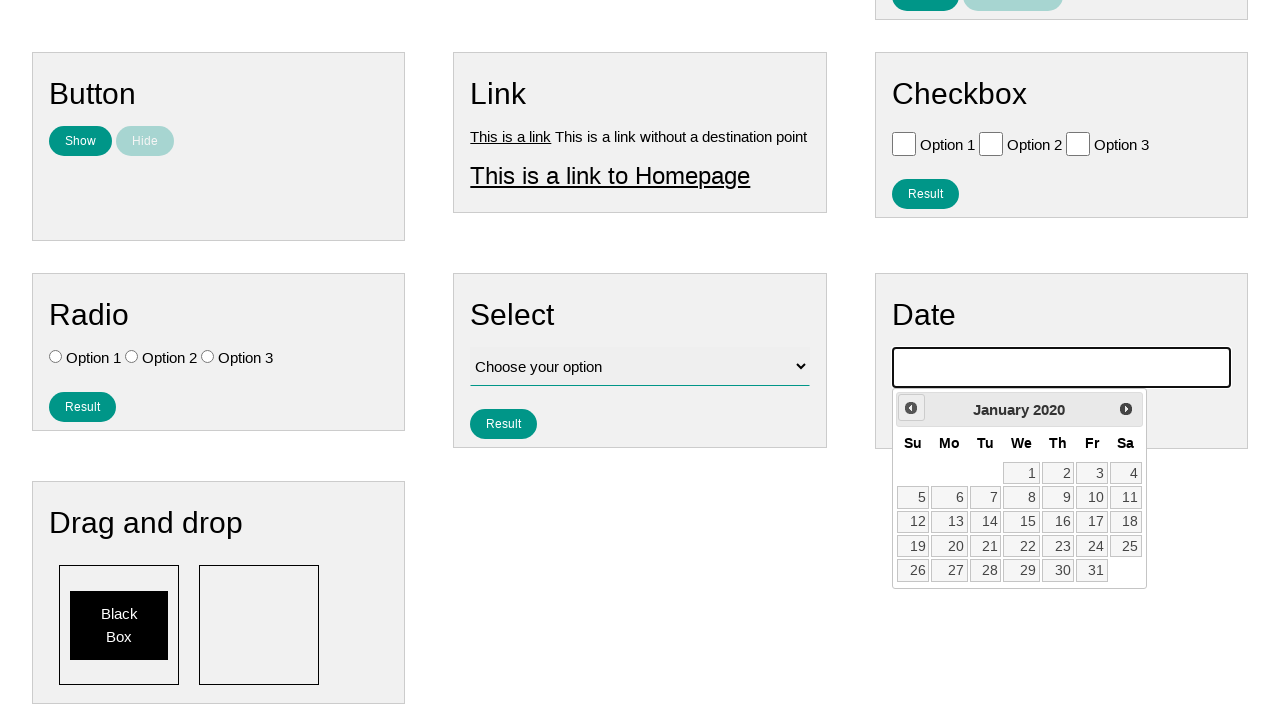

Clicked previous month button to navigate toward July 2007 at (911, 408) on .ui-datepicker-prev
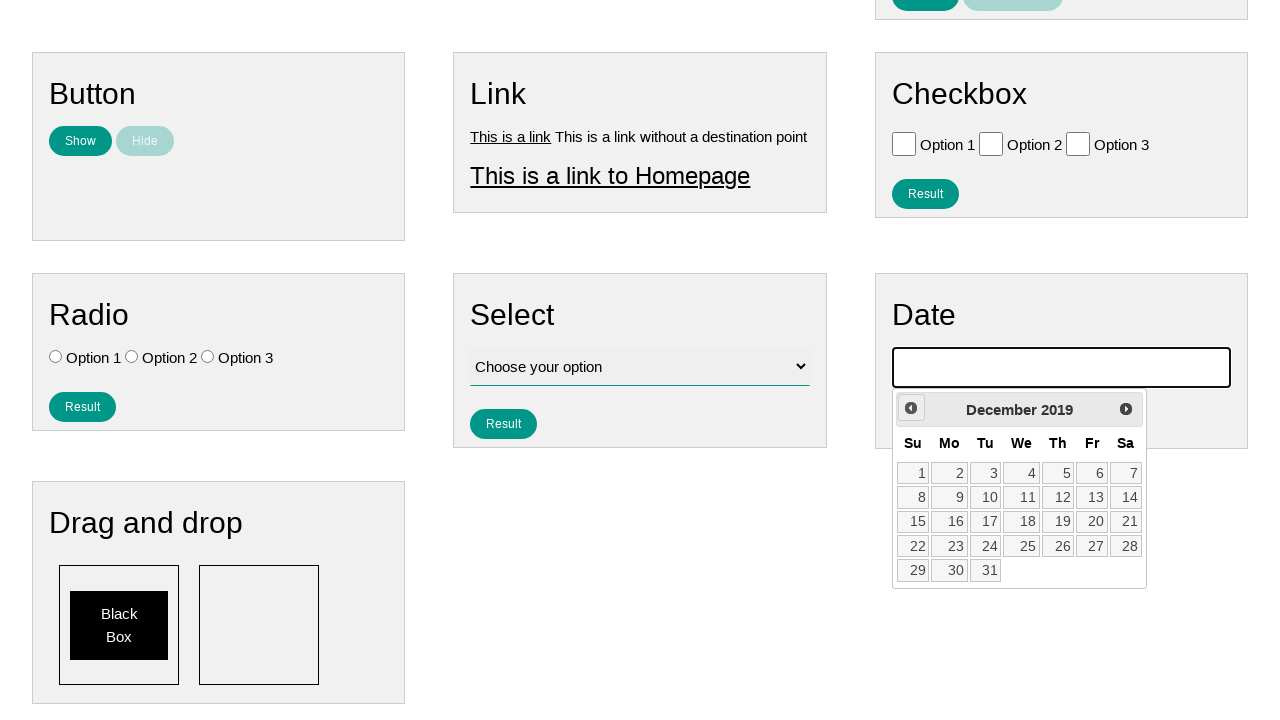

Clicked previous month button to navigate toward July 2007 at (911, 408) on .ui-datepicker-prev
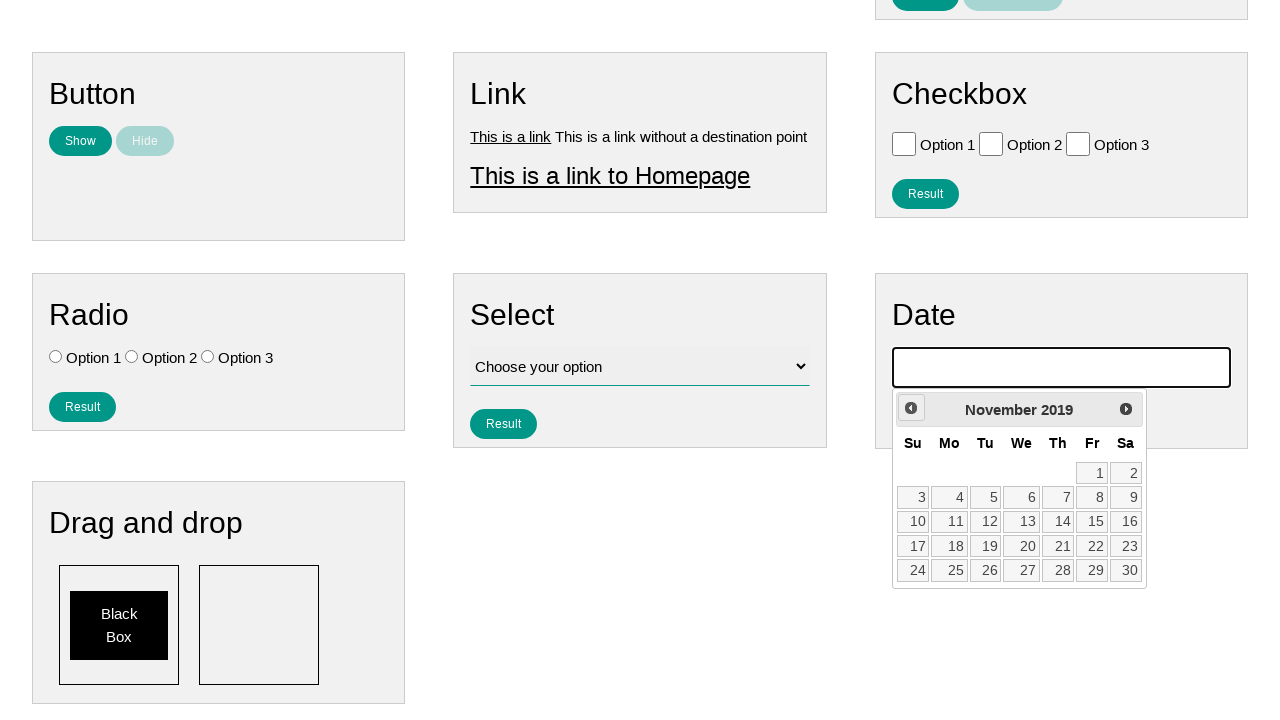

Clicked previous month button to navigate toward July 2007 at (911, 408) on .ui-datepicker-prev
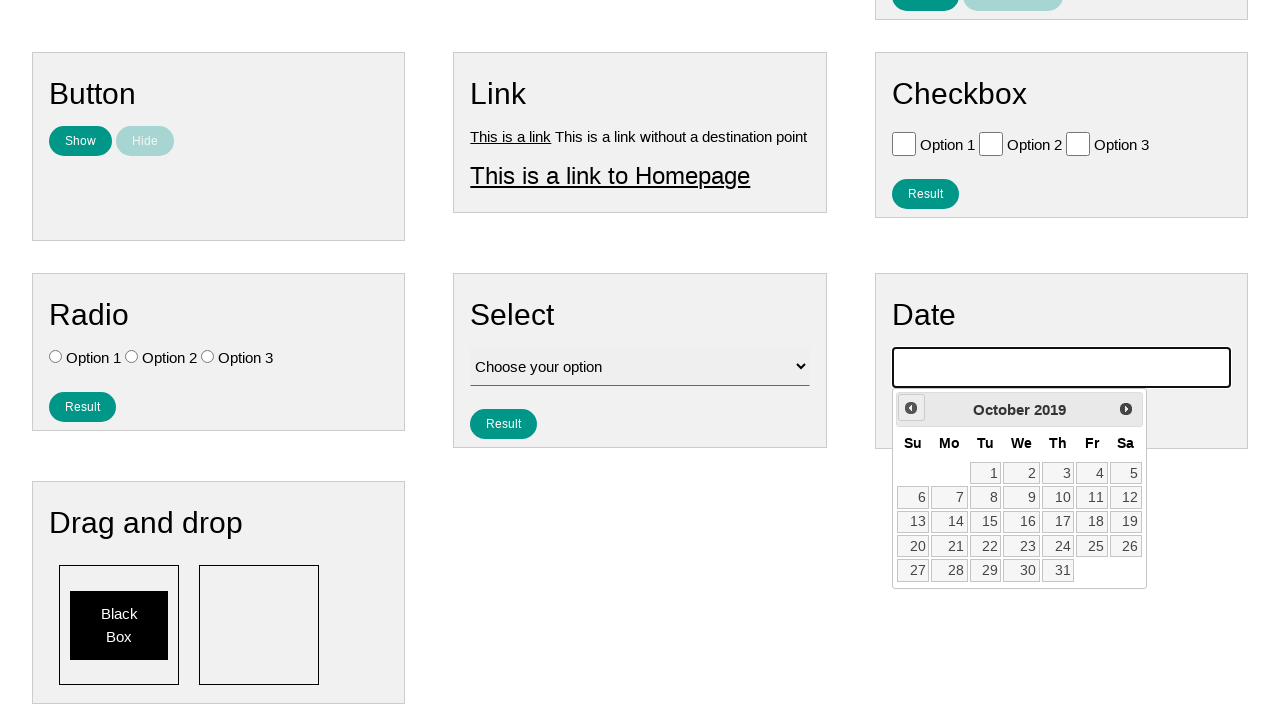

Clicked previous month button to navigate toward July 2007 at (911, 408) on .ui-datepicker-prev
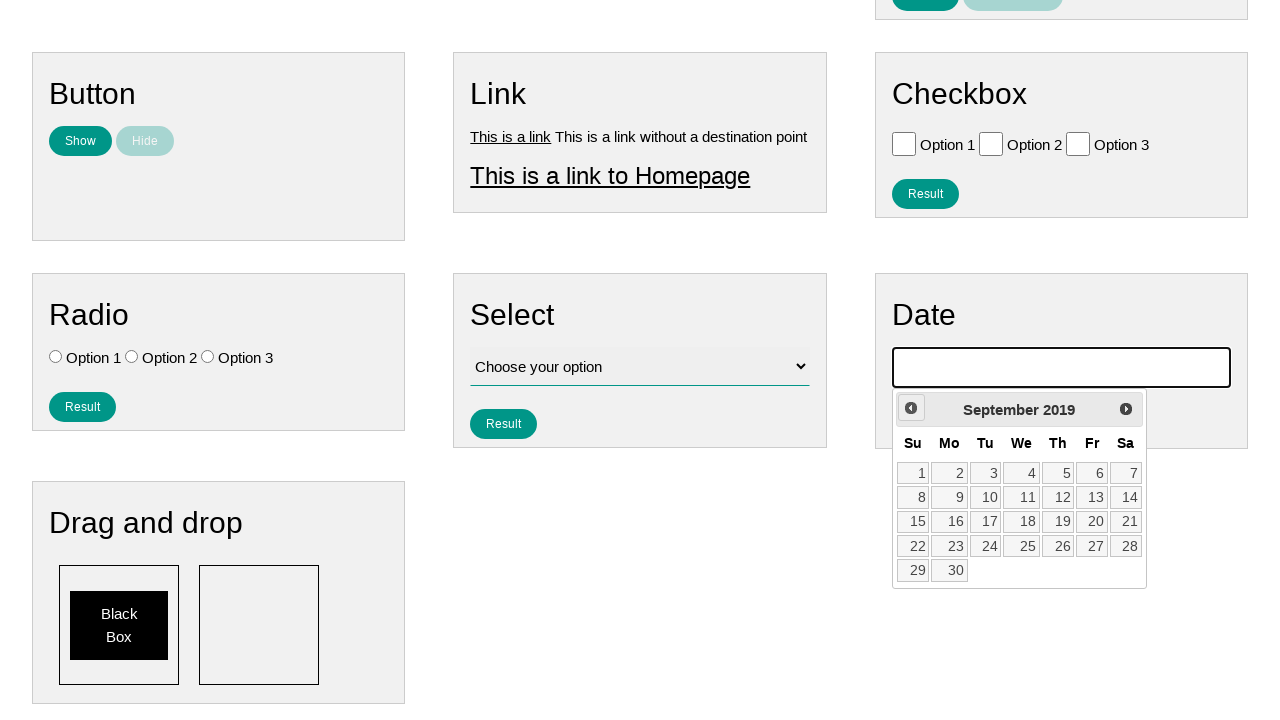

Clicked previous month button to navigate toward July 2007 at (911, 408) on .ui-datepicker-prev
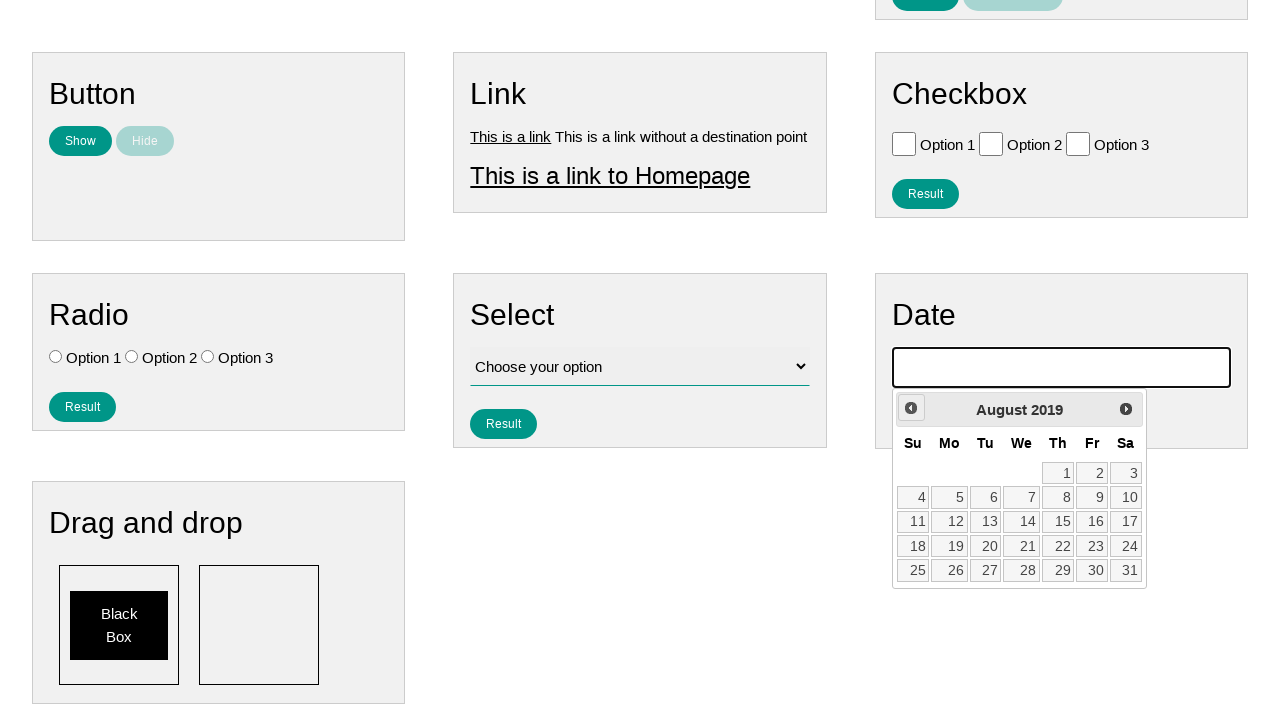

Clicked previous month button to navigate toward July 2007 at (911, 408) on .ui-datepicker-prev
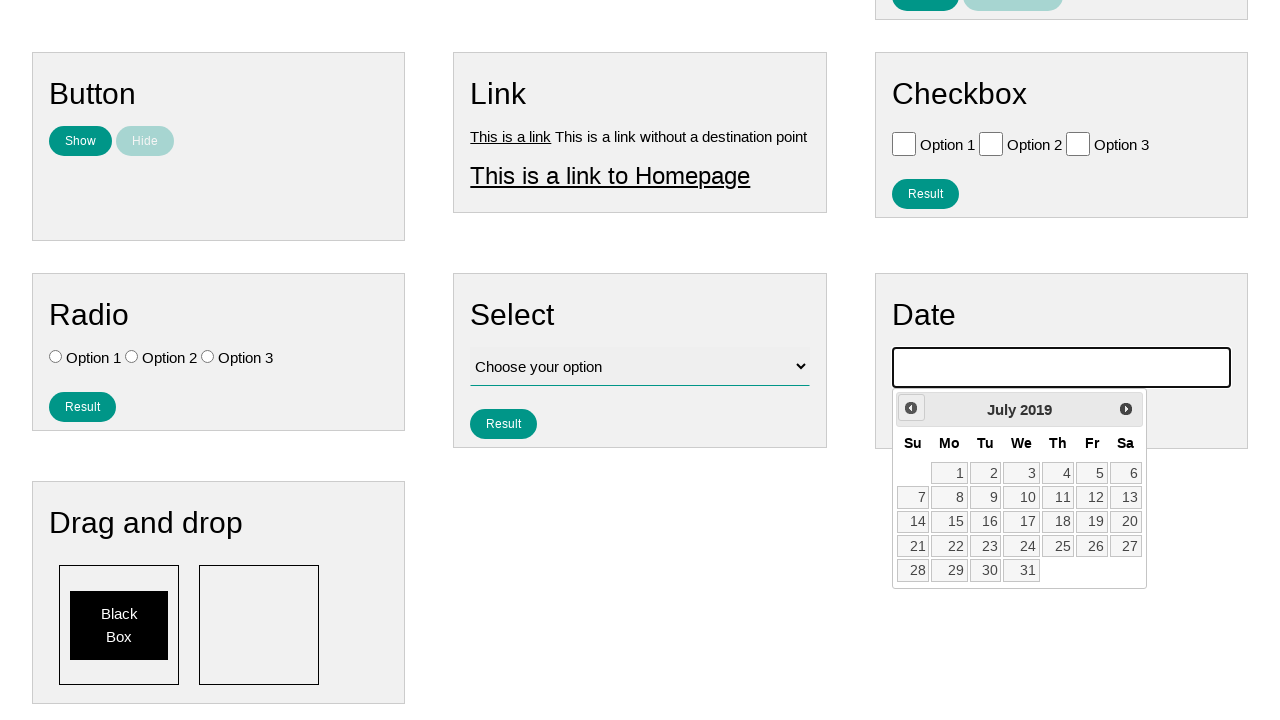

Clicked previous month button to navigate toward July 2007 at (911, 408) on .ui-datepicker-prev
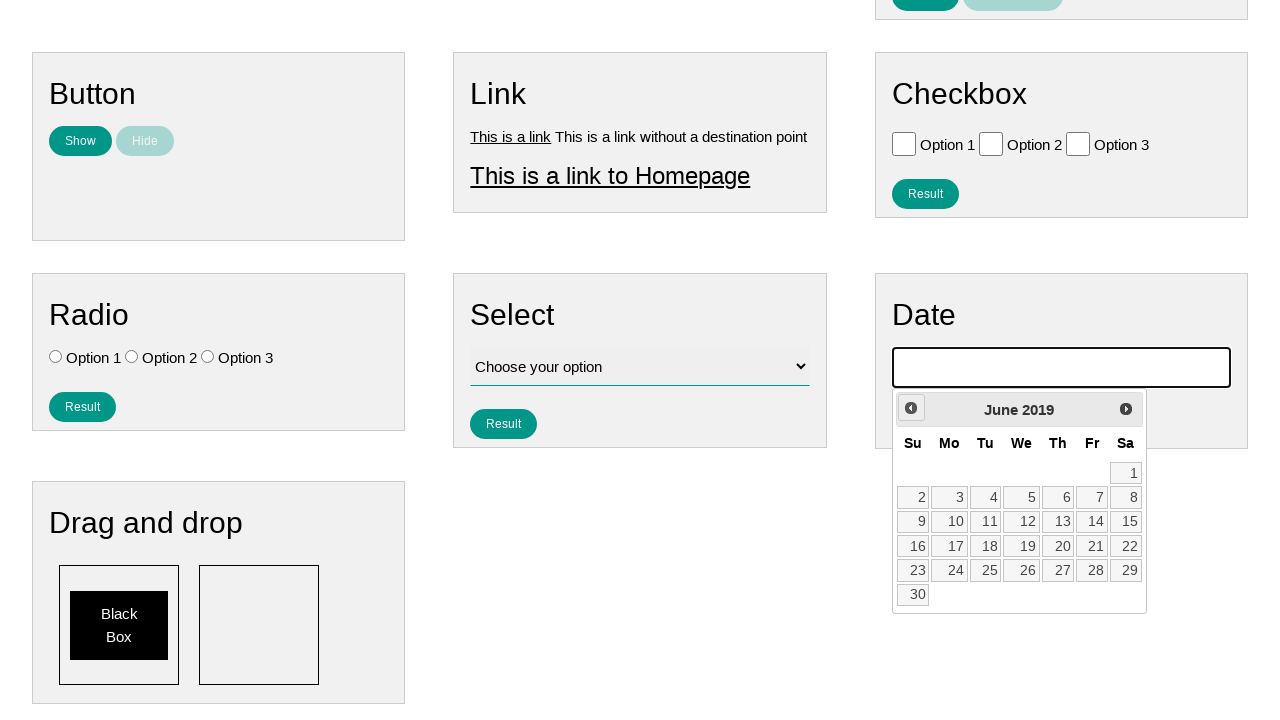

Clicked previous month button to navigate toward July 2007 at (911, 408) on .ui-datepicker-prev
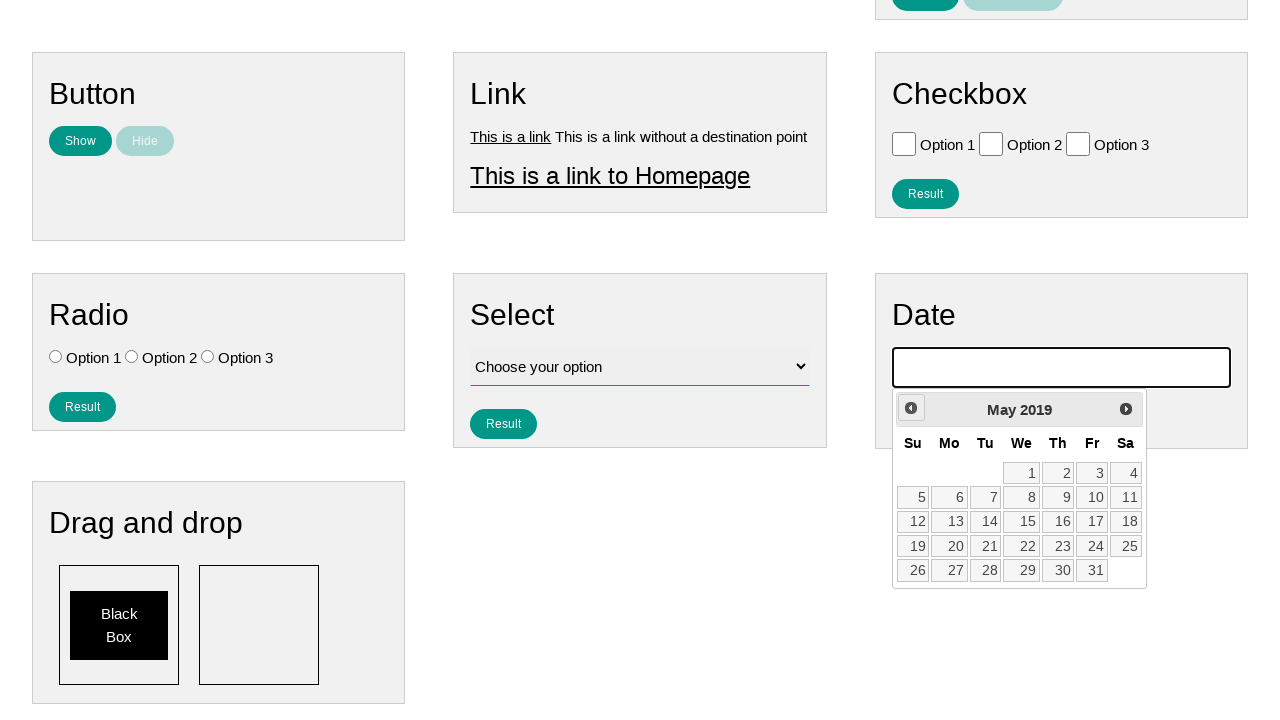

Clicked previous month button to navigate toward July 2007 at (911, 408) on .ui-datepicker-prev
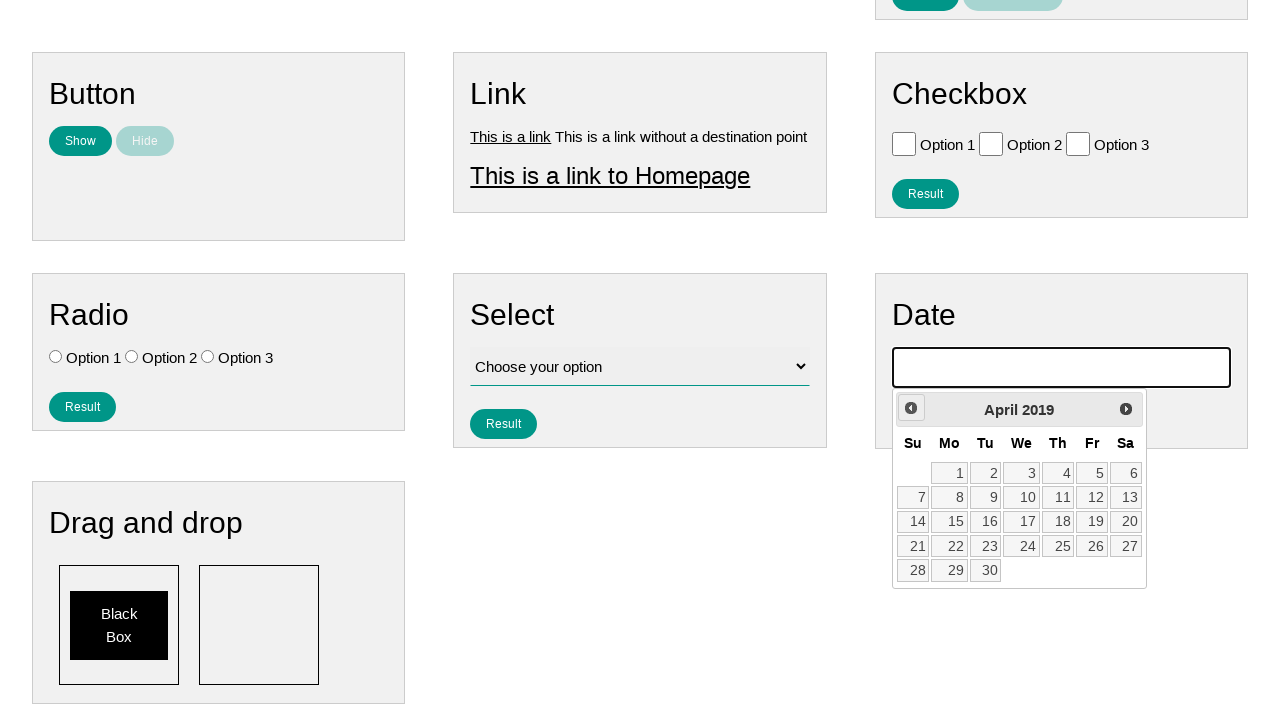

Clicked previous month button to navigate toward July 2007 at (911, 408) on .ui-datepicker-prev
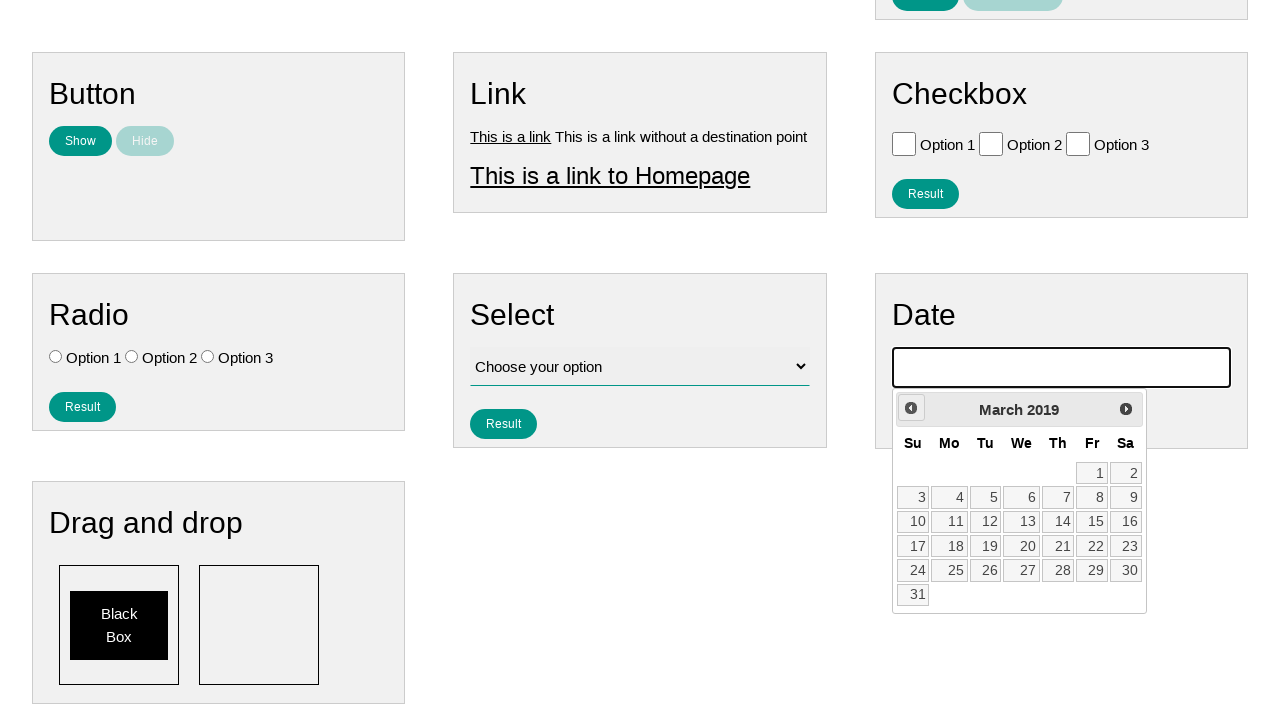

Clicked previous month button to navigate toward July 2007 at (911, 408) on .ui-datepicker-prev
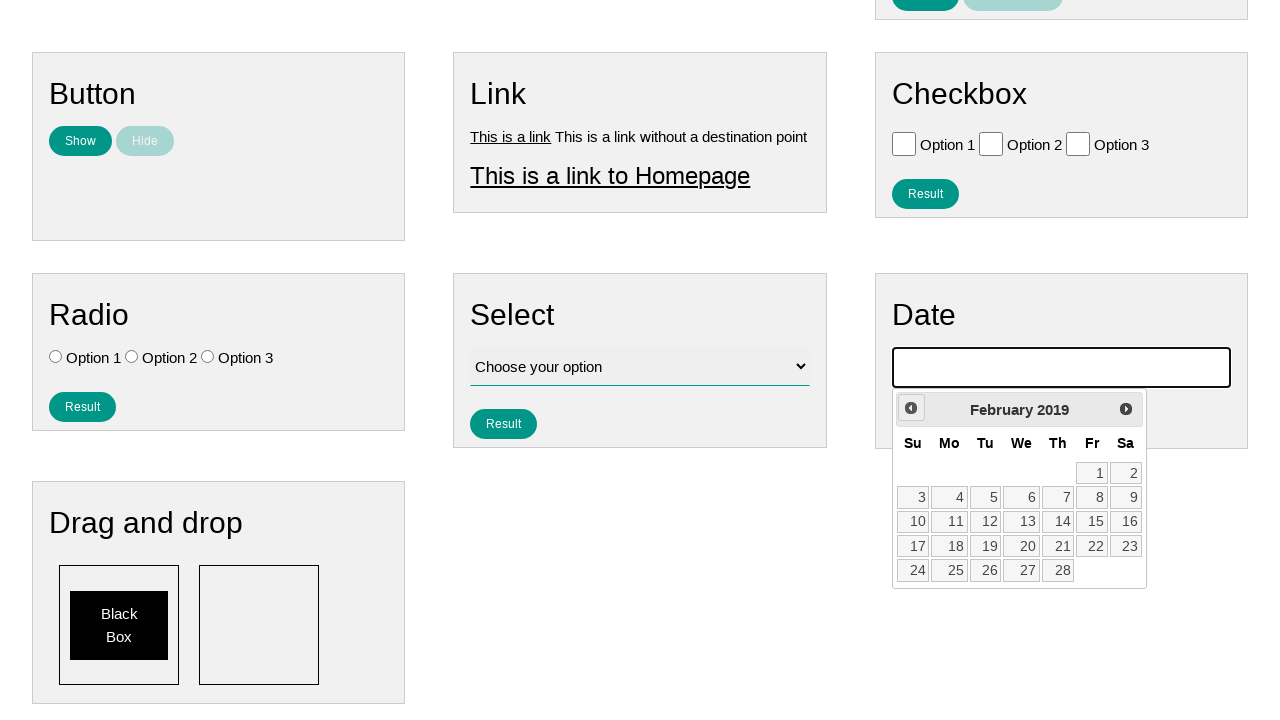

Clicked previous month button to navigate toward July 2007 at (911, 408) on .ui-datepicker-prev
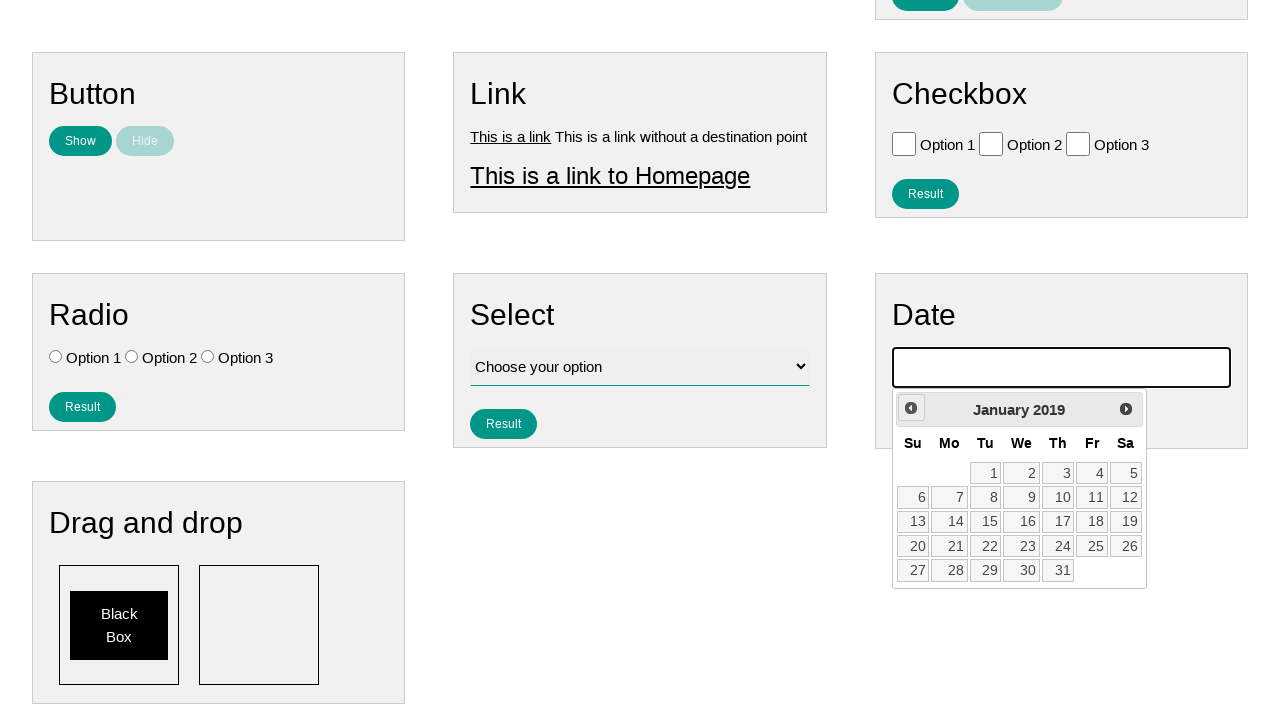

Clicked previous month button to navigate toward July 2007 at (911, 408) on .ui-datepicker-prev
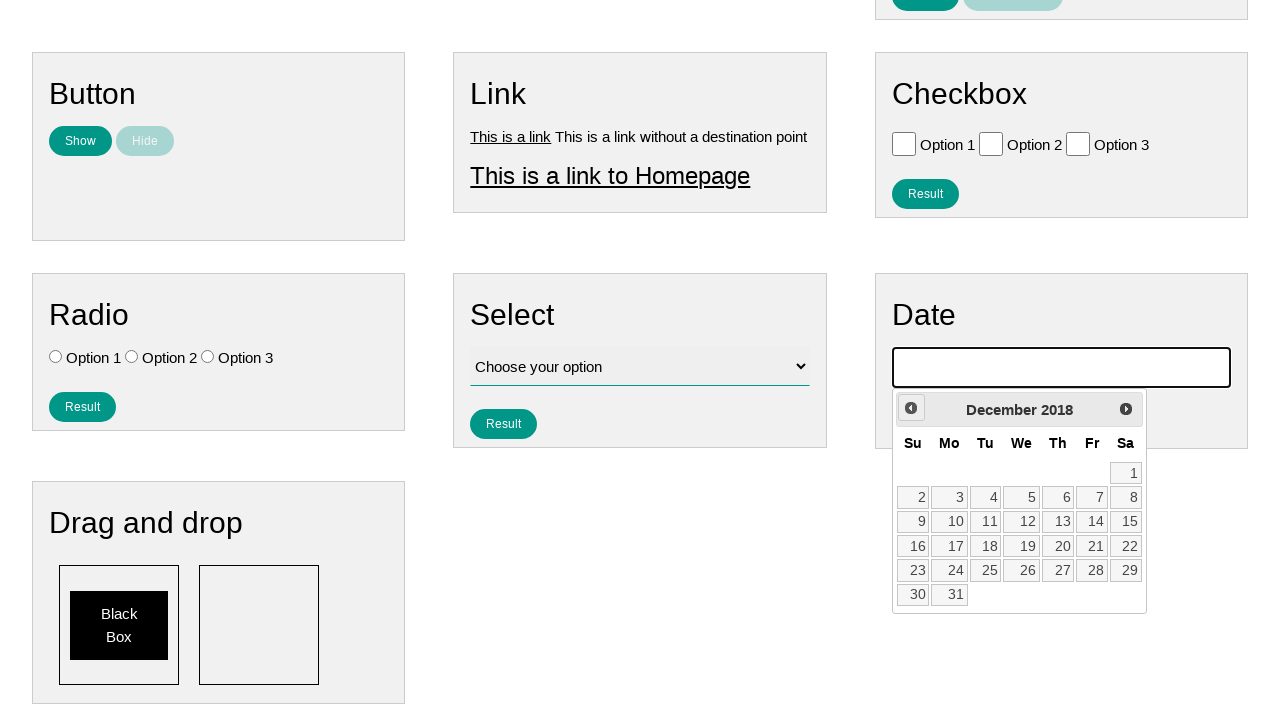

Clicked previous month button to navigate toward July 2007 at (911, 408) on .ui-datepicker-prev
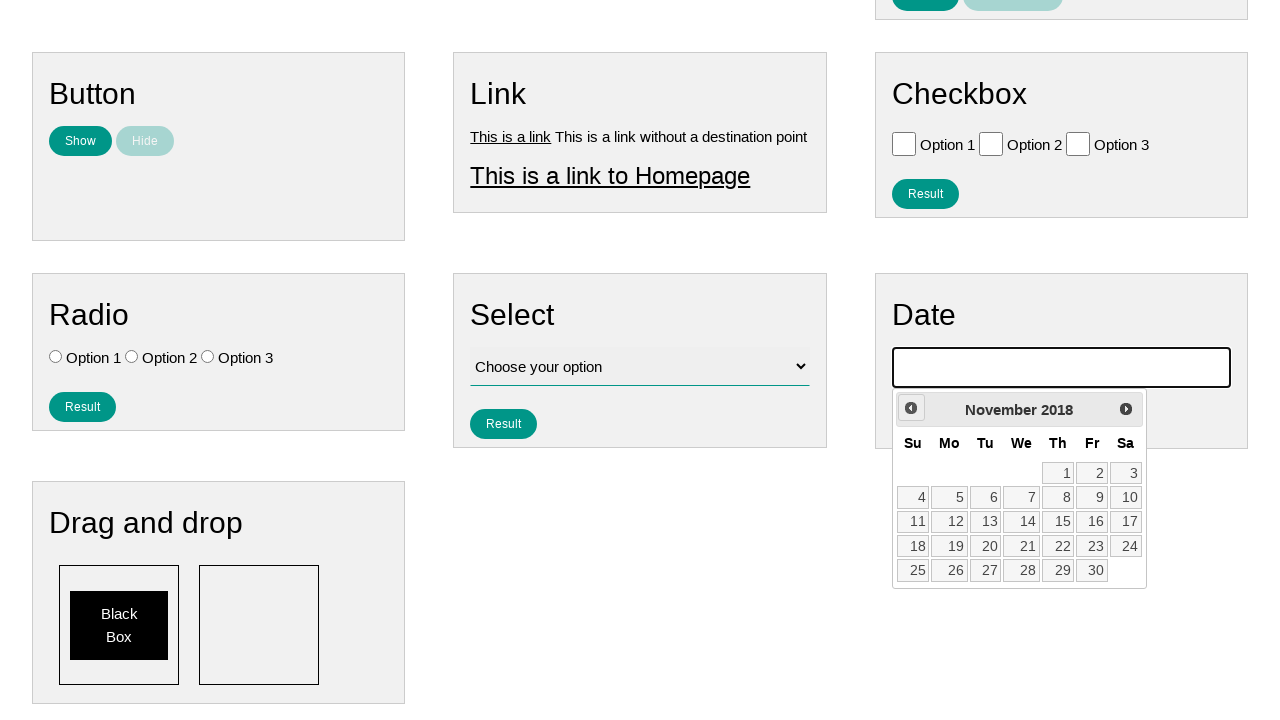

Clicked previous month button to navigate toward July 2007 at (911, 408) on .ui-datepicker-prev
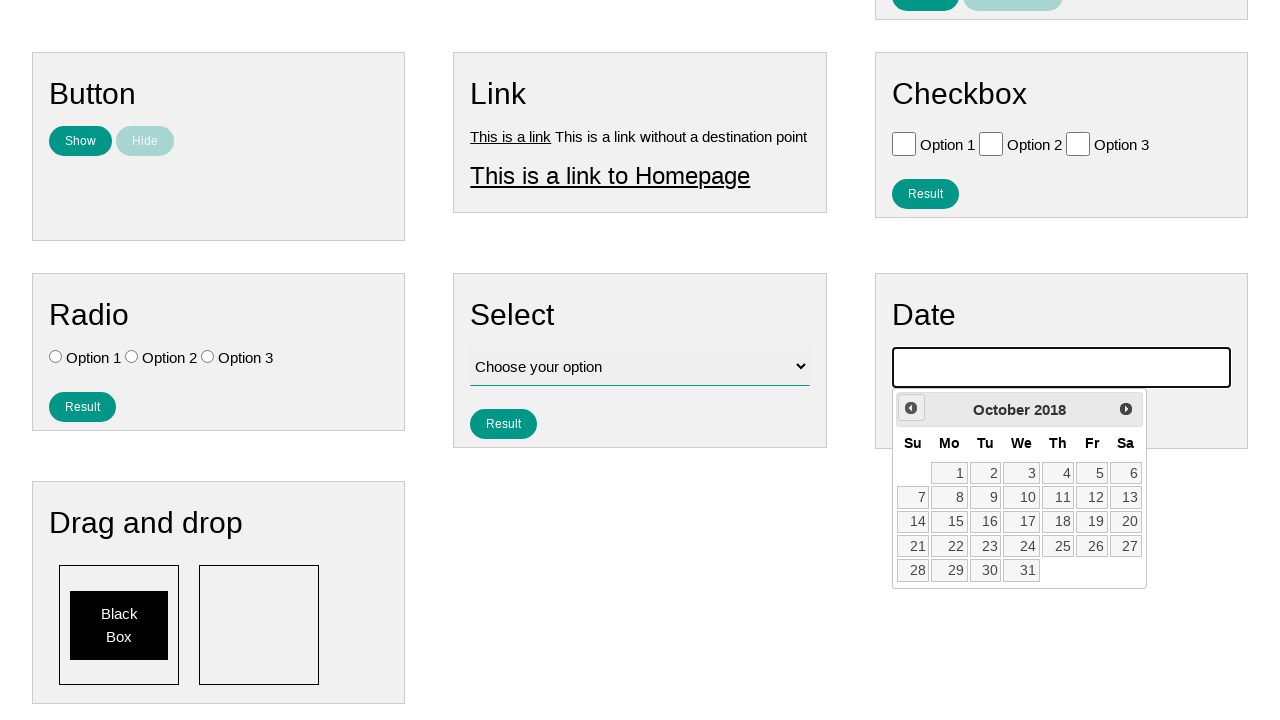

Clicked previous month button to navigate toward July 2007 at (911, 408) on .ui-datepicker-prev
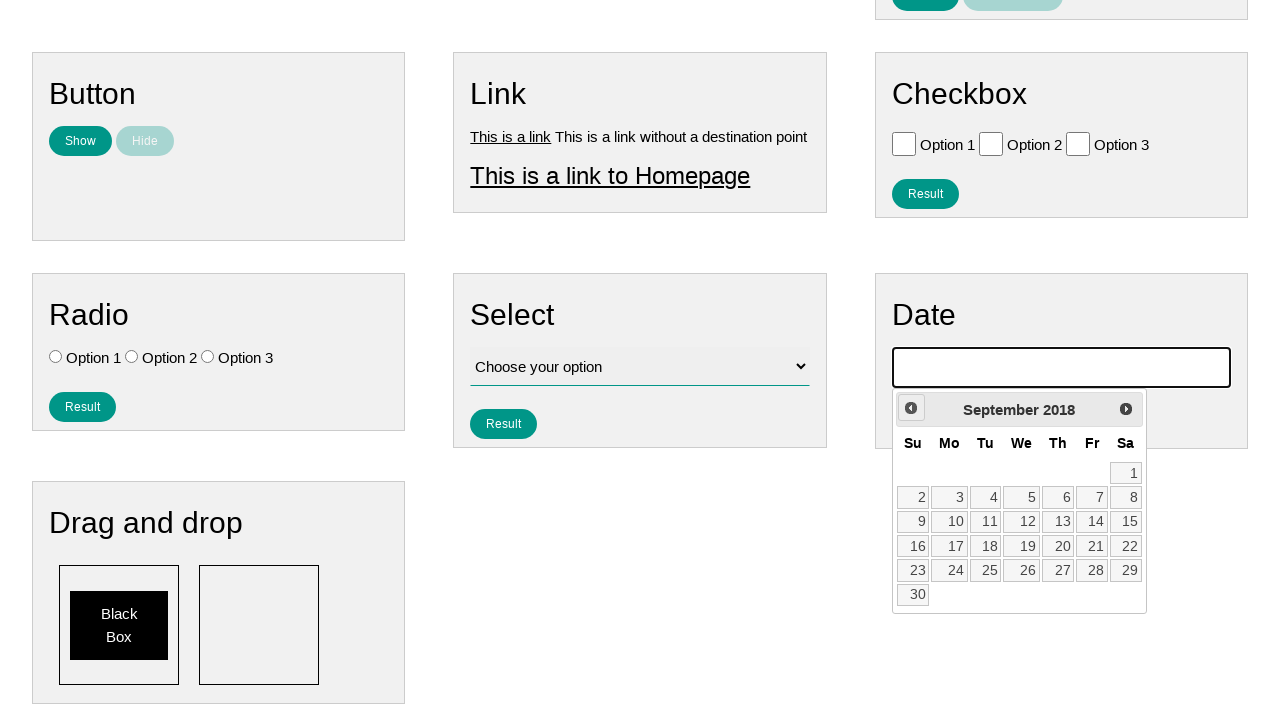

Clicked previous month button to navigate toward July 2007 at (911, 408) on .ui-datepicker-prev
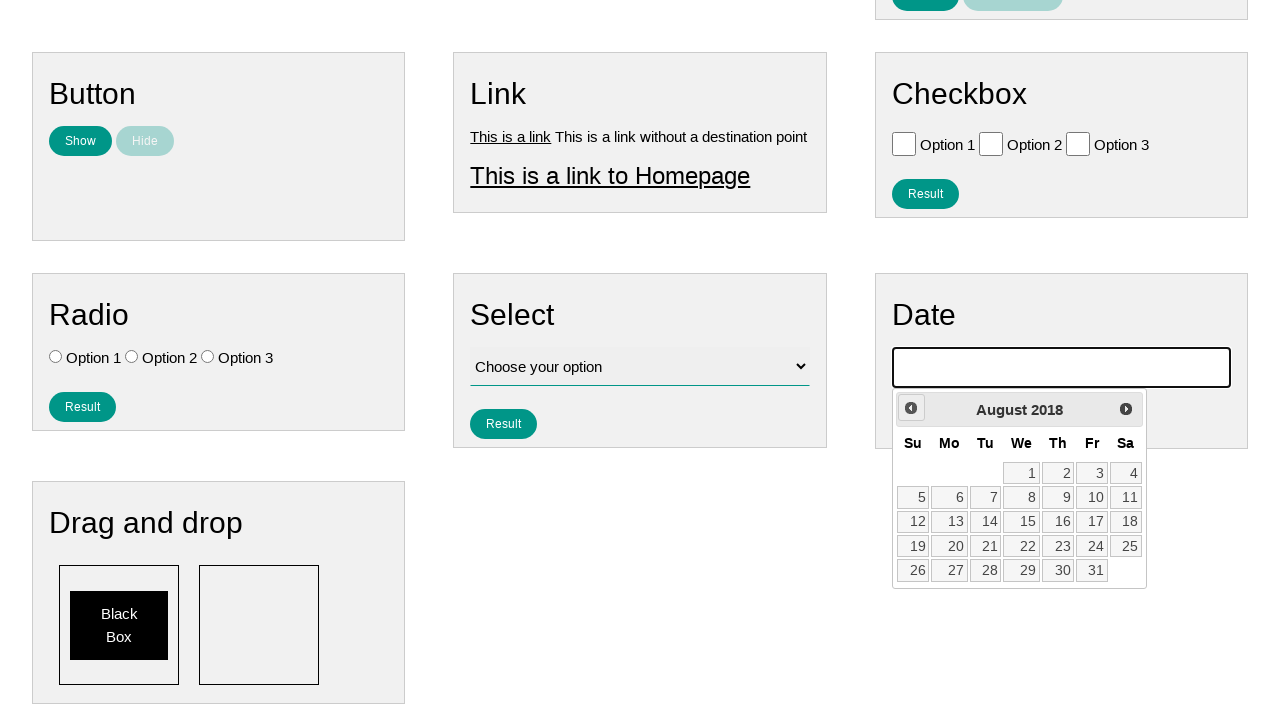

Clicked previous month button to navigate toward July 2007 at (911, 408) on .ui-datepicker-prev
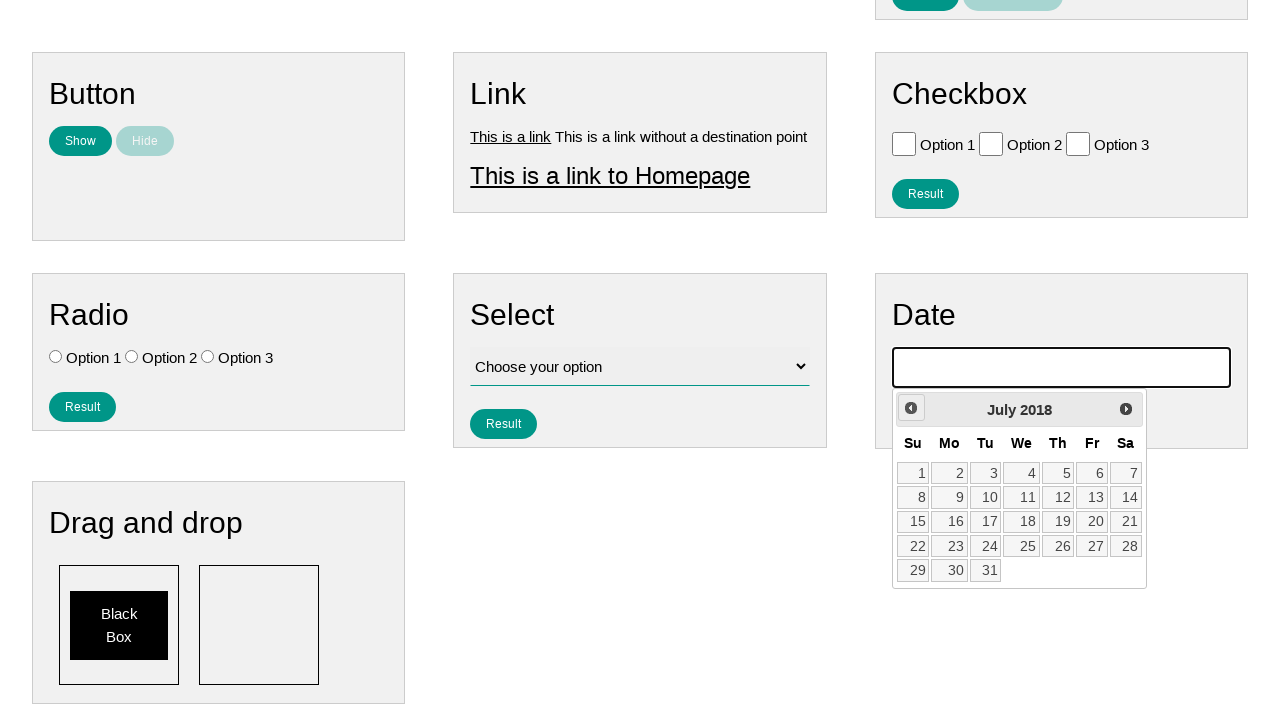

Clicked previous month button to navigate toward July 2007 at (911, 408) on .ui-datepicker-prev
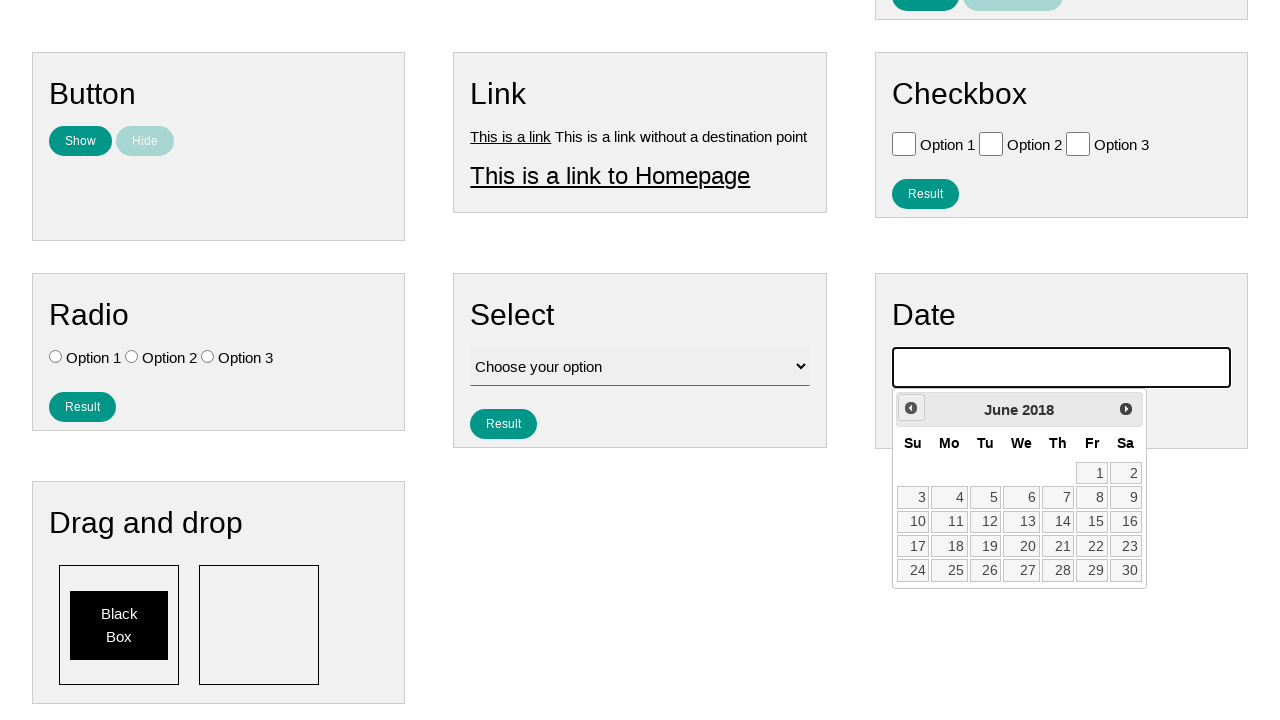

Clicked previous month button to navigate toward July 2007 at (911, 408) on .ui-datepicker-prev
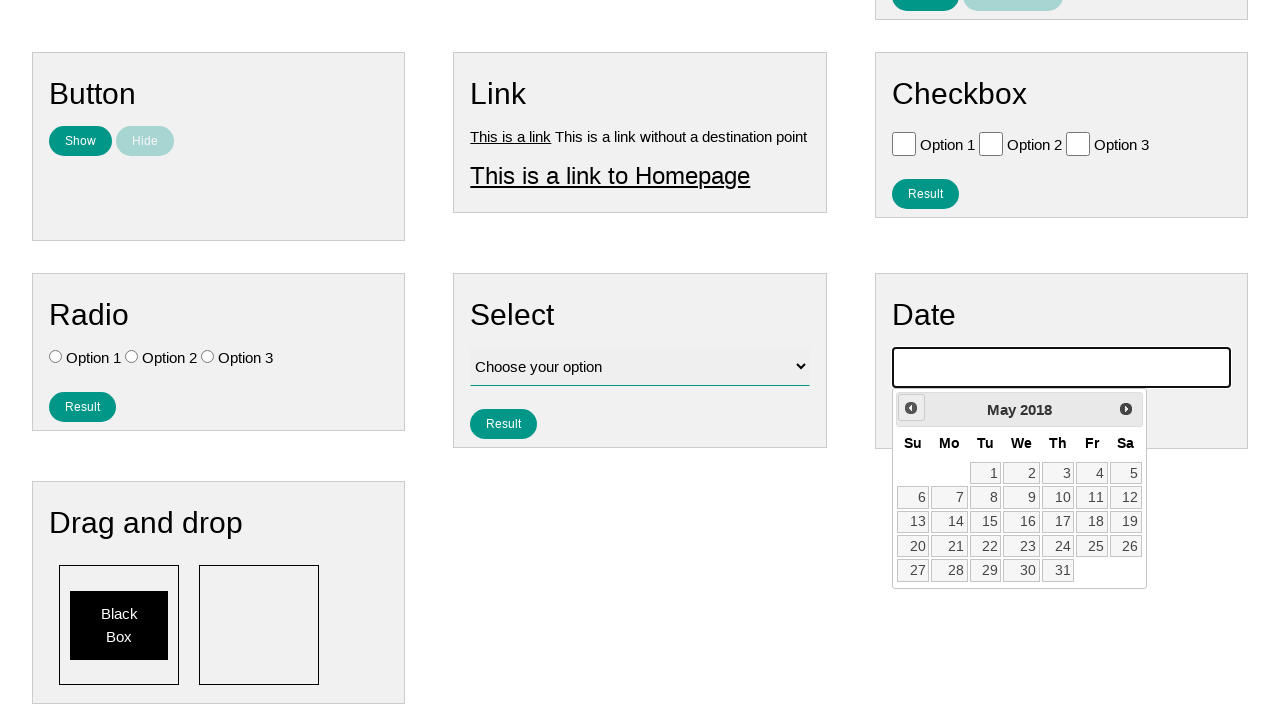

Clicked previous month button to navigate toward July 2007 at (911, 408) on .ui-datepicker-prev
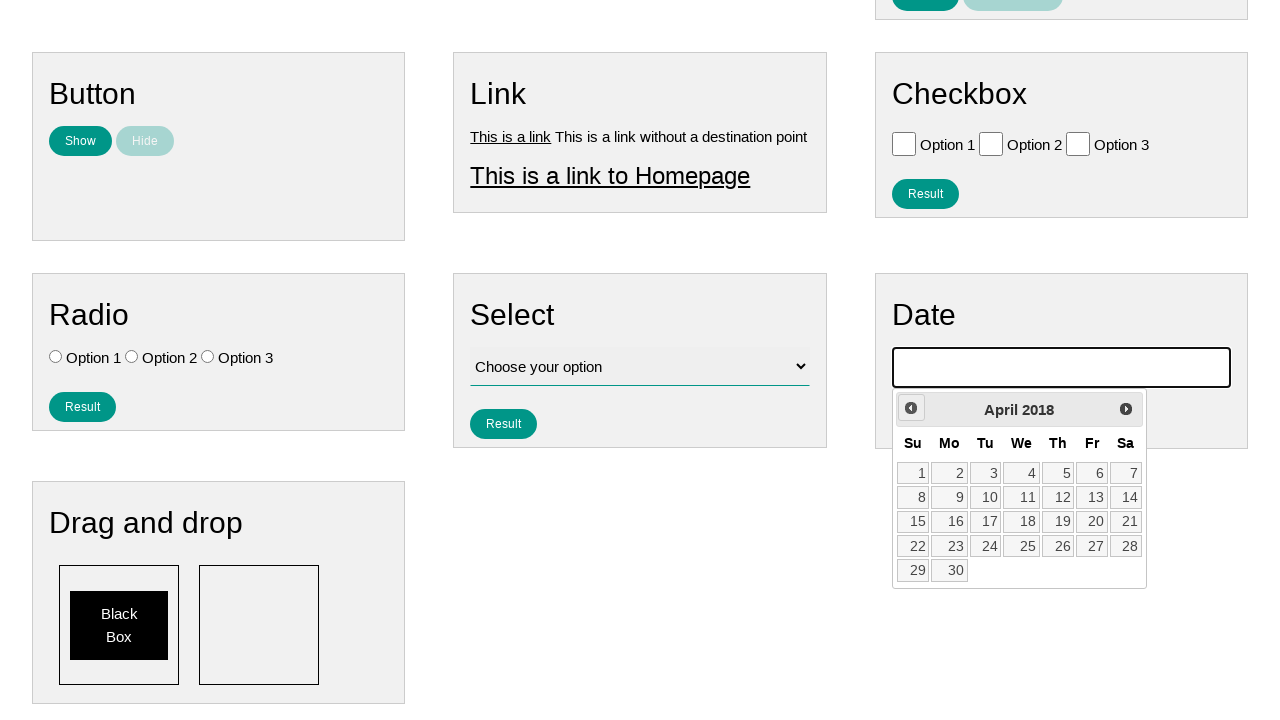

Clicked previous month button to navigate toward July 2007 at (911, 408) on .ui-datepicker-prev
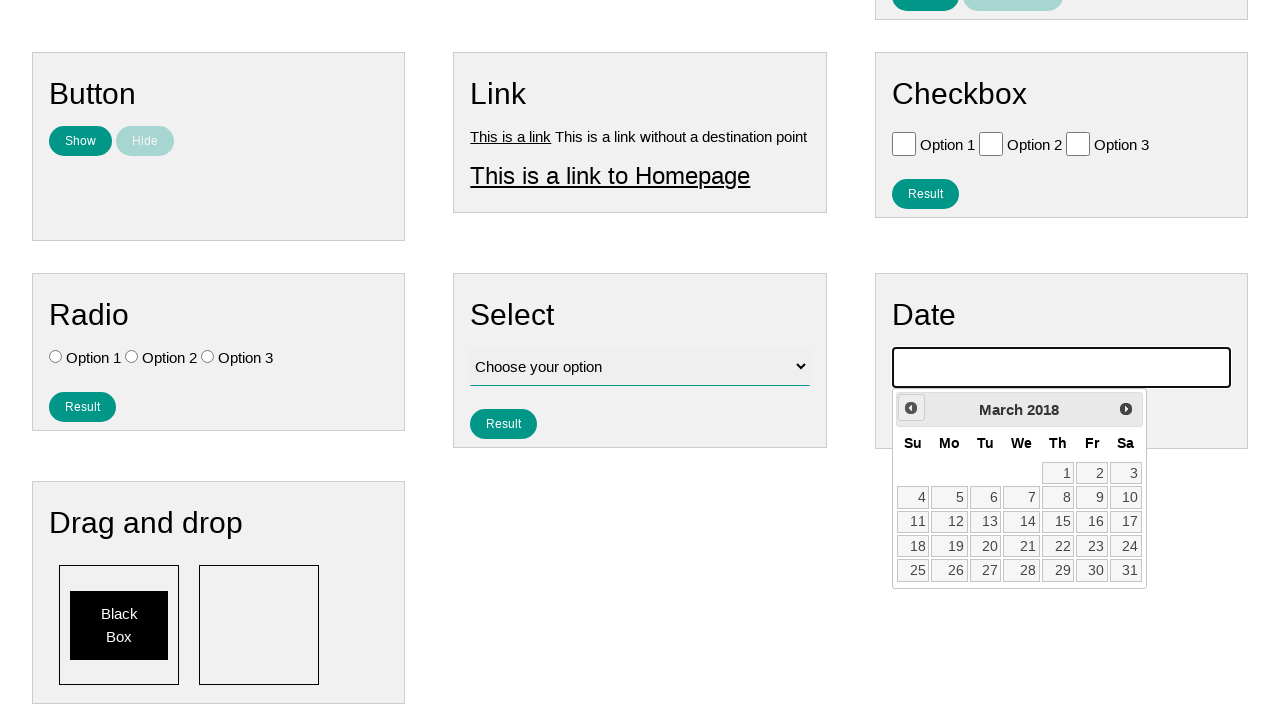

Clicked previous month button to navigate toward July 2007 at (911, 408) on .ui-datepicker-prev
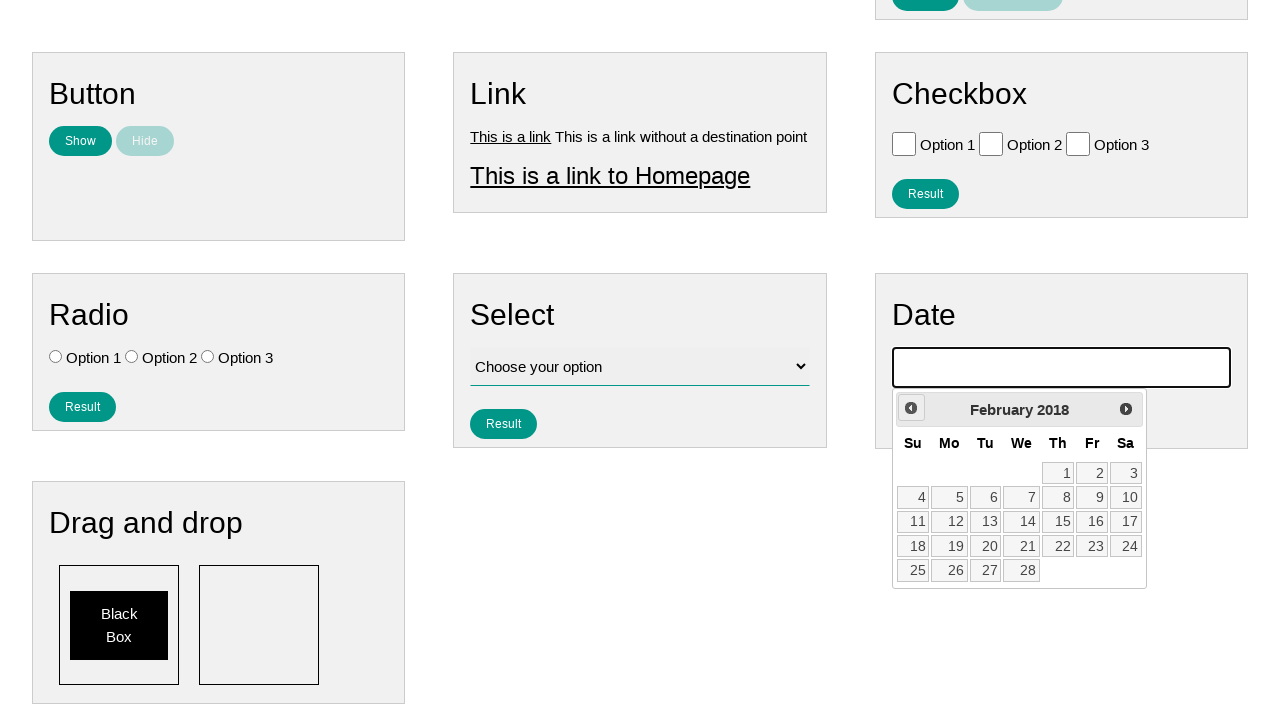

Clicked previous month button to navigate toward July 2007 at (911, 408) on .ui-datepicker-prev
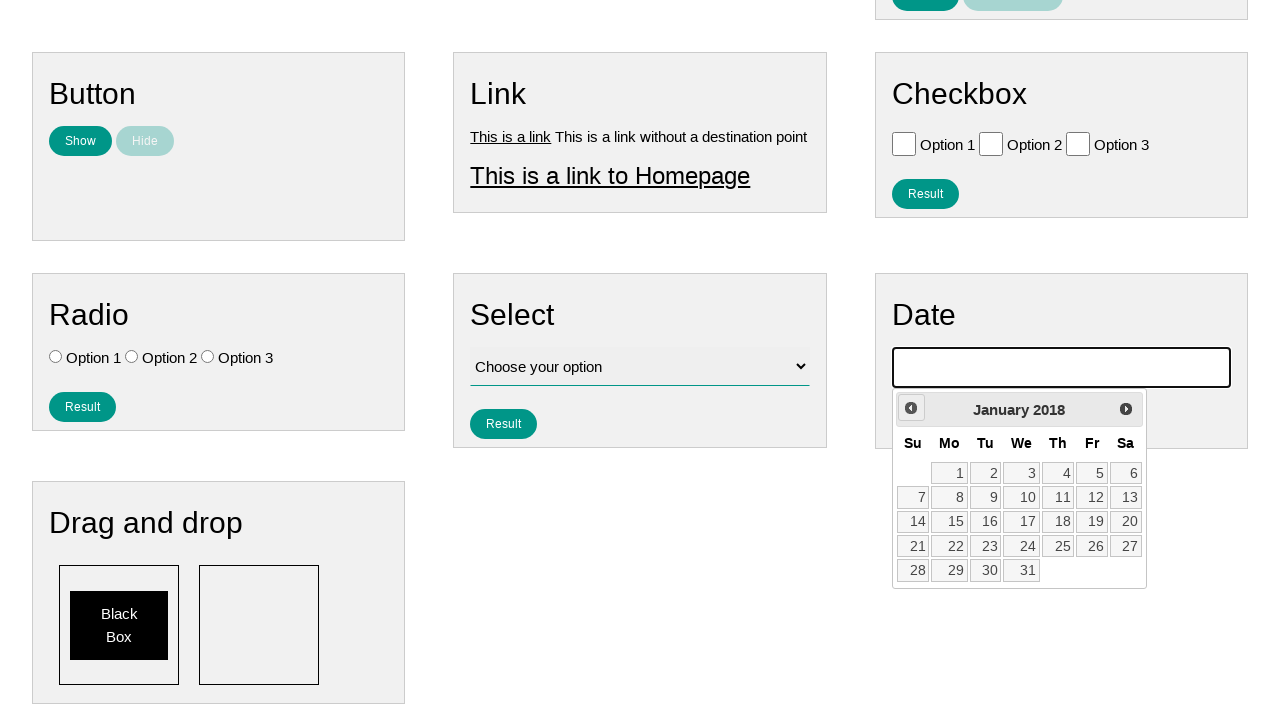

Clicked previous month button to navigate toward July 2007 at (911, 408) on .ui-datepicker-prev
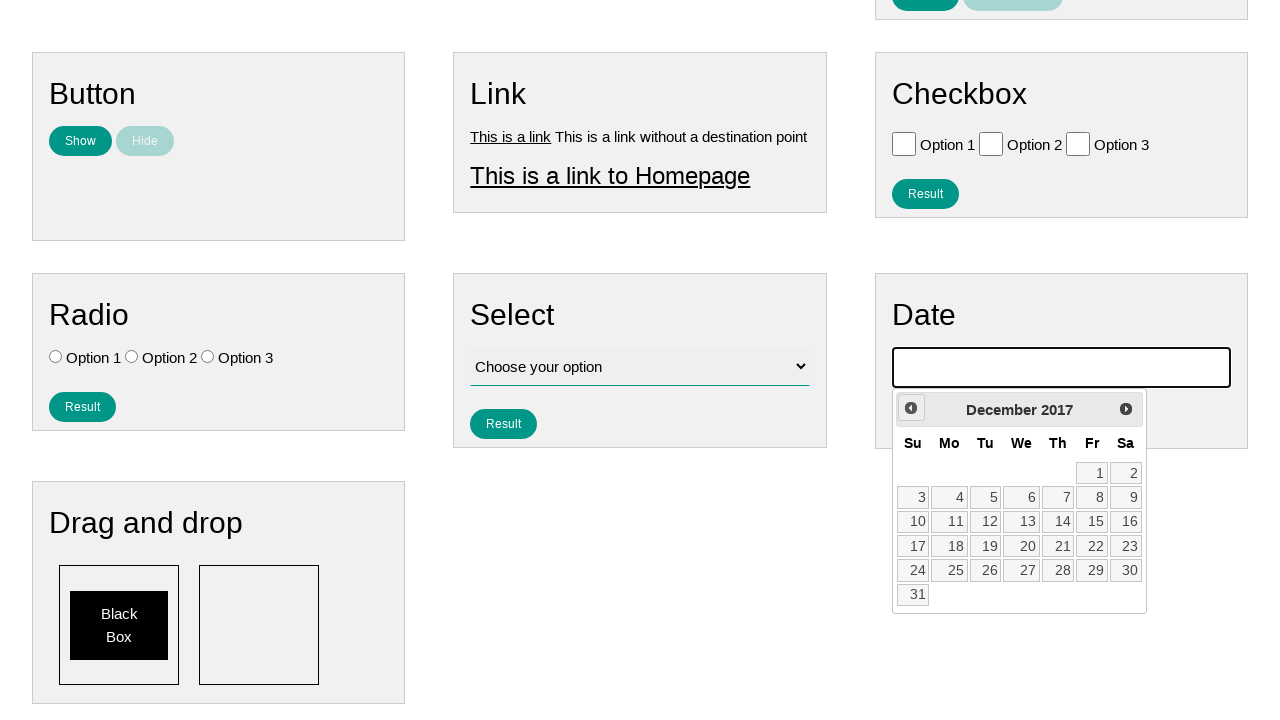

Clicked previous month button to navigate toward July 2007 at (911, 408) on .ui-datepicker-prev
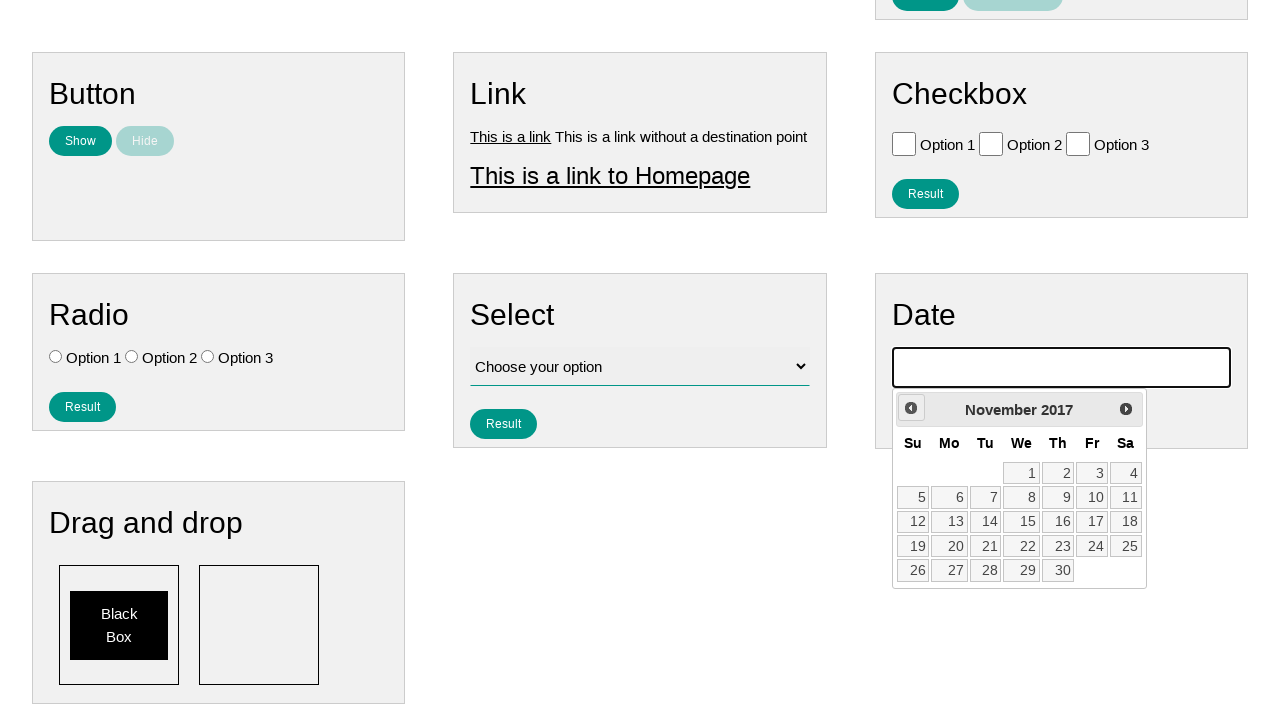

Clicked previous month button to navigate toward July 2007 at (911, 408) on .ui-datepicker-prev
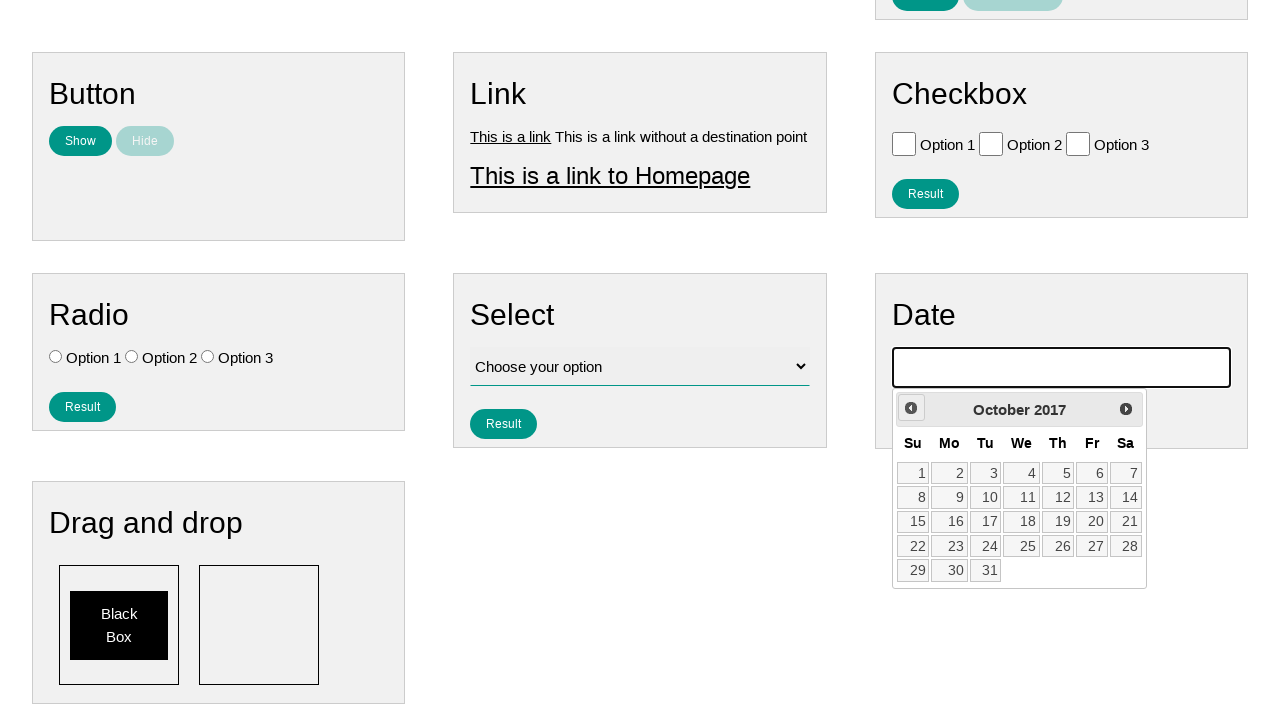

Clicked previous month button to navigate toward July 2007 at (911, 408) on .ui-datepicker-prev
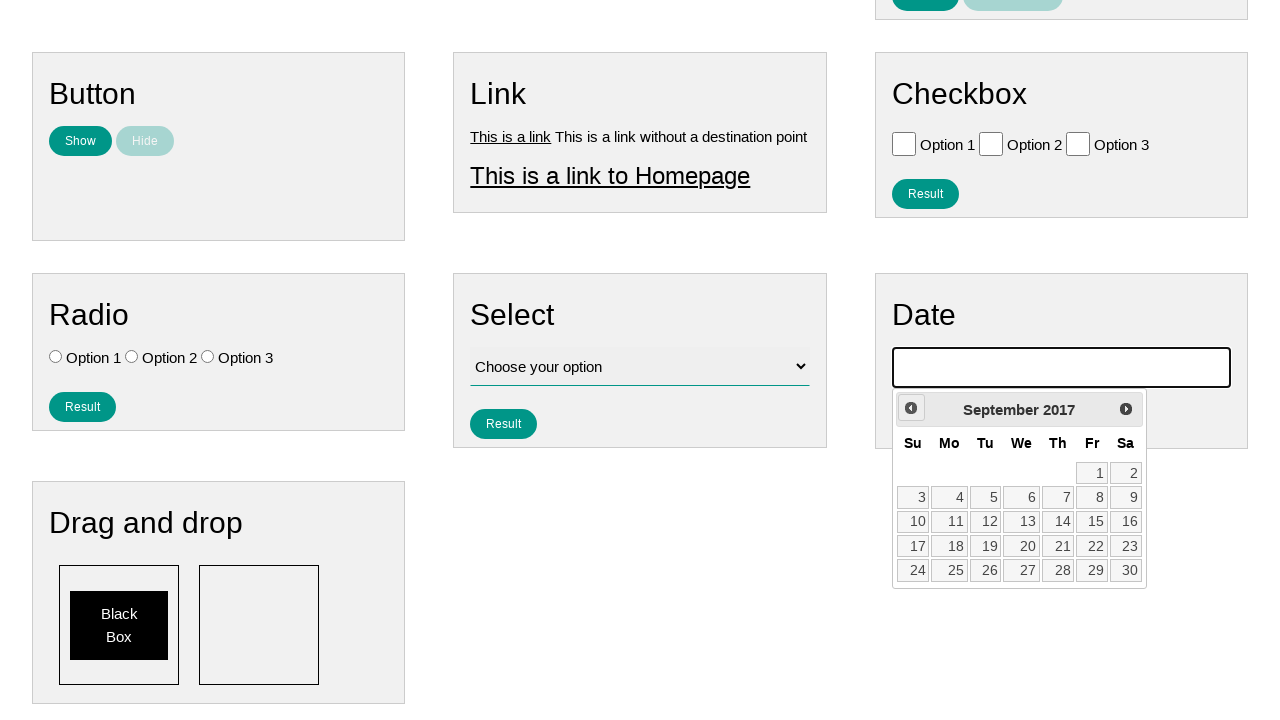

Clicked previous month button to navigate toward July 2007 at (911, 408) on .ui-datepicker-prev
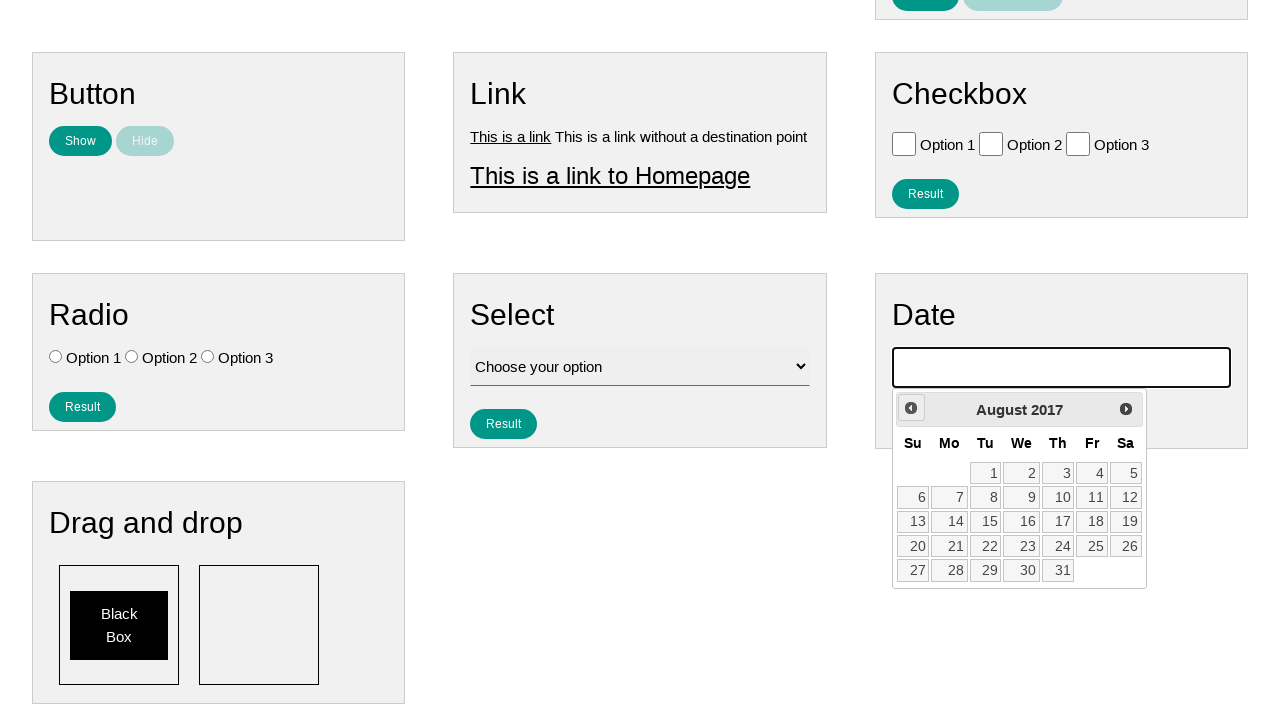

Clicked previous month button to navigate toward July 2007 at (911, 408) on .ui-datepicker-prev
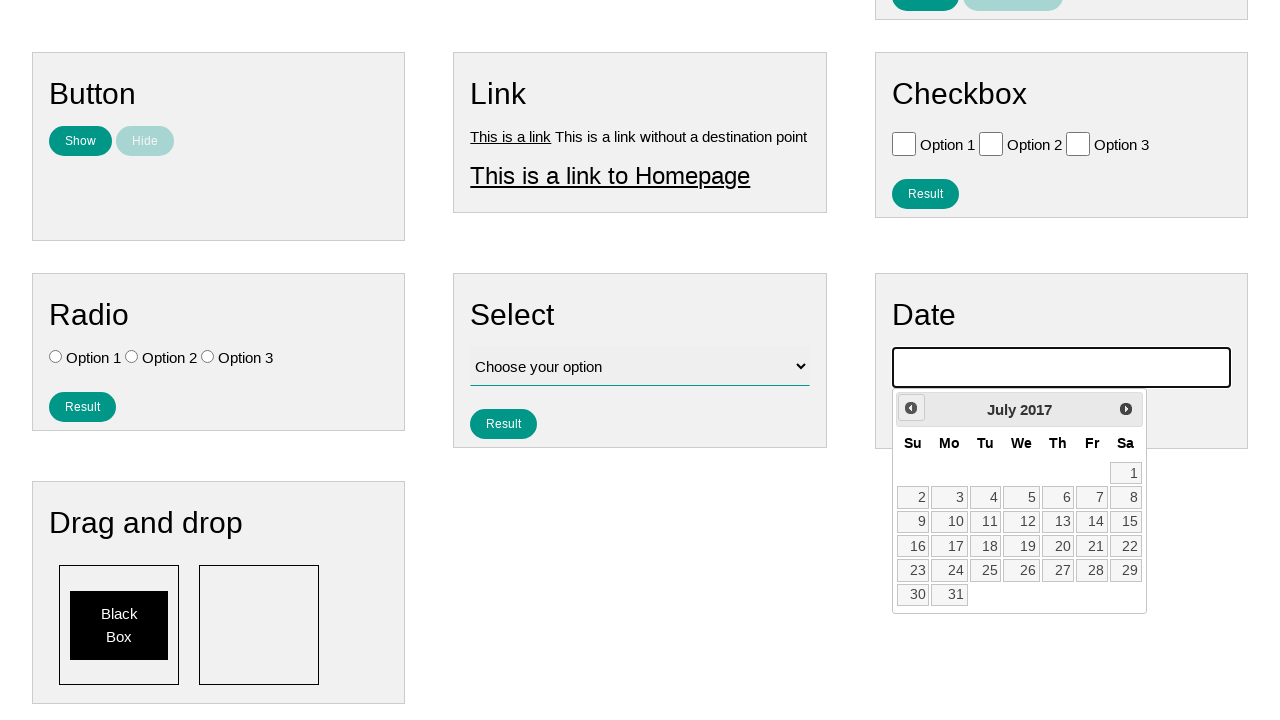

Clicked previous month button to navigate toward July 2007 at (911, 408) on .ui-datepicker-prev
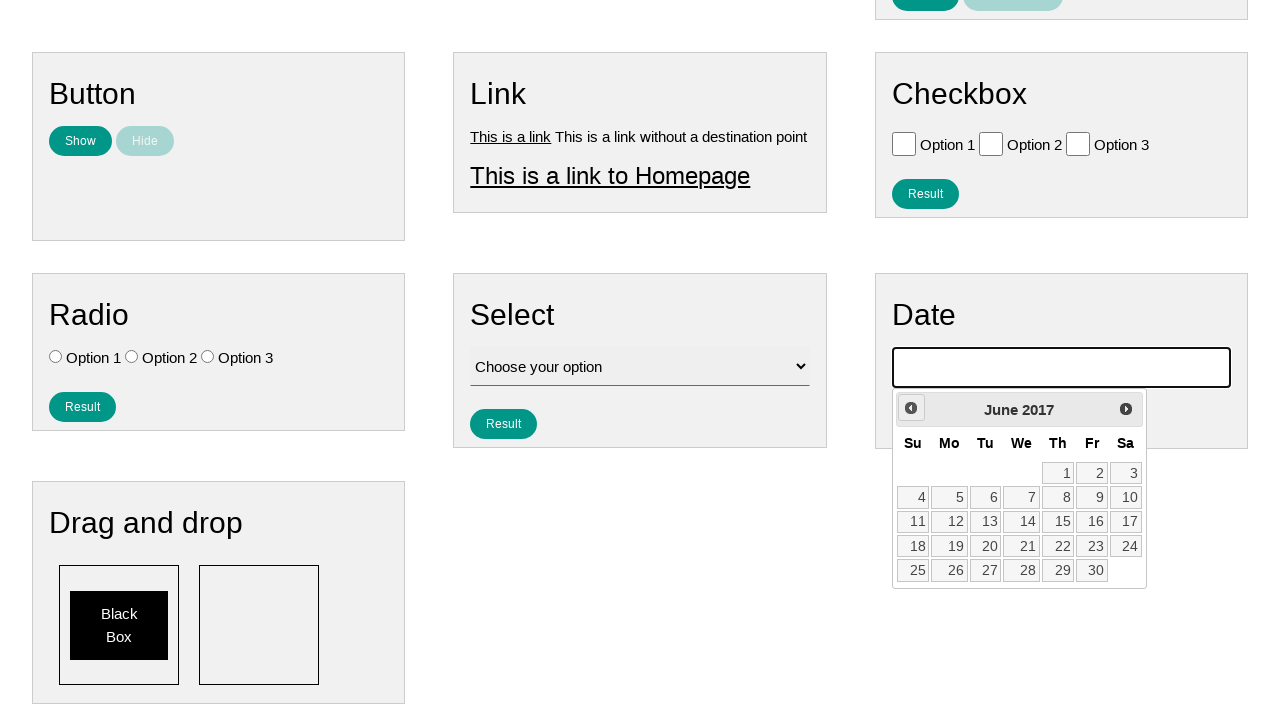

Clicked previous month button to navigate toward July 2007 at (911, 408) on .ui-datepicker-prev
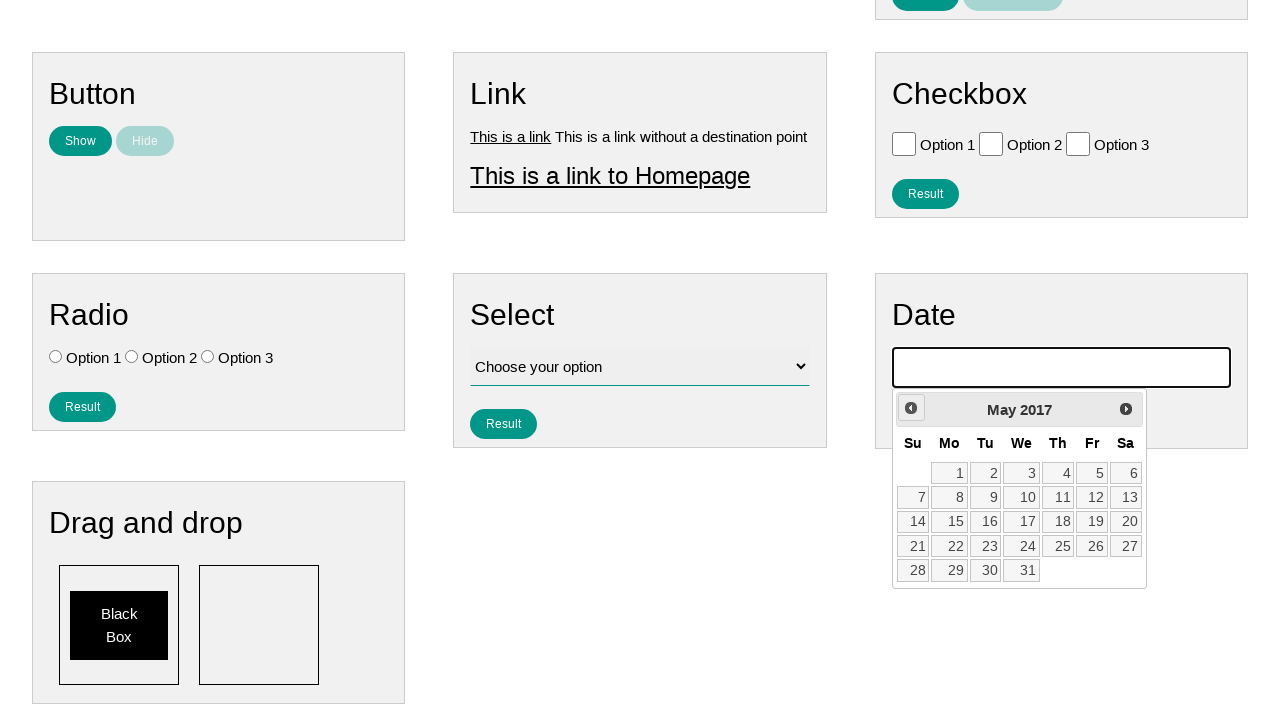

Clicked previous month button to navigate toward July 2007 at (911, 408) on .ui-datepicker-prev
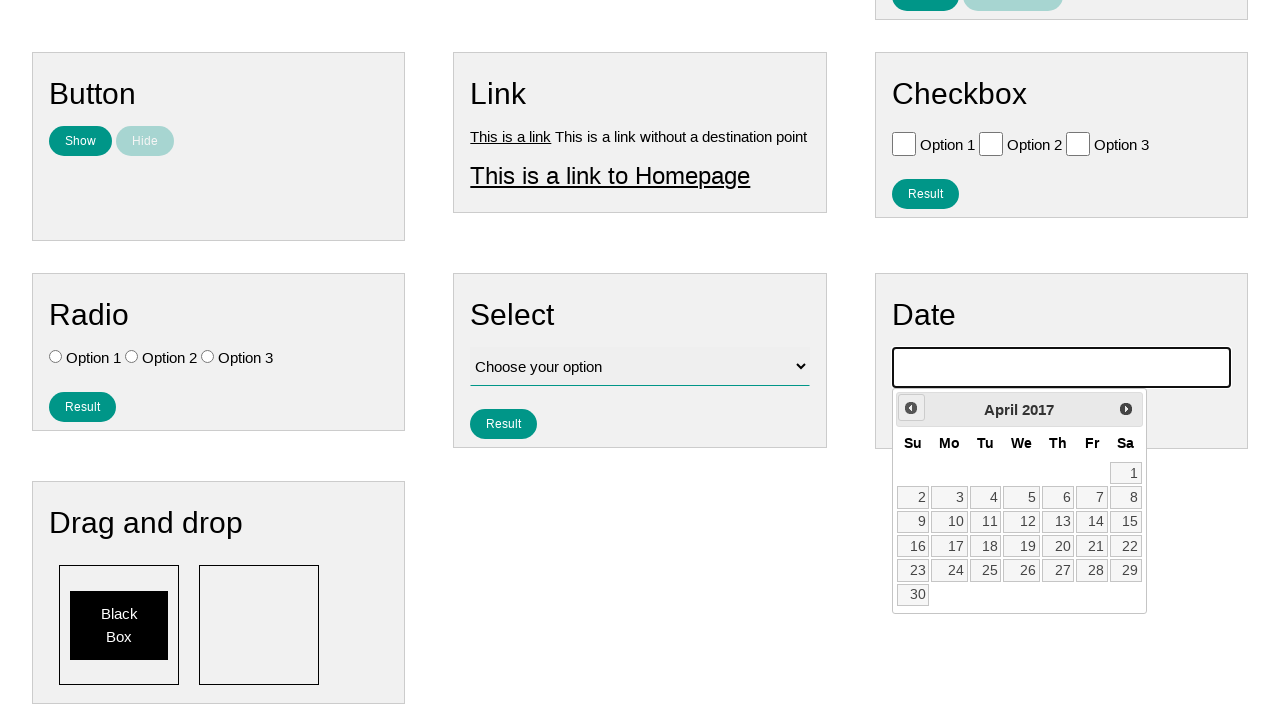

Clicked previous month button to navigate toward July 2007 at (911, 408) on .ui-datepicker-prev
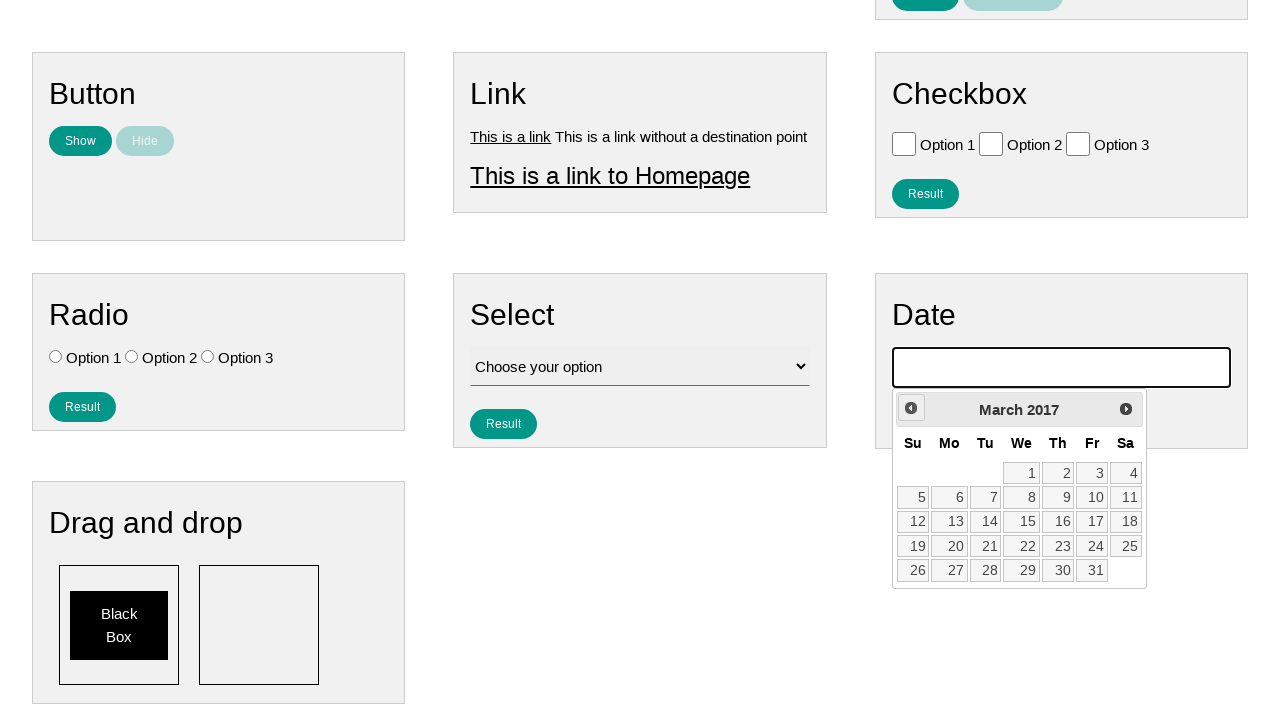

Clicked previous month button to navigate toward July 2007 at (911, 408) on .ui-datepicker-prev
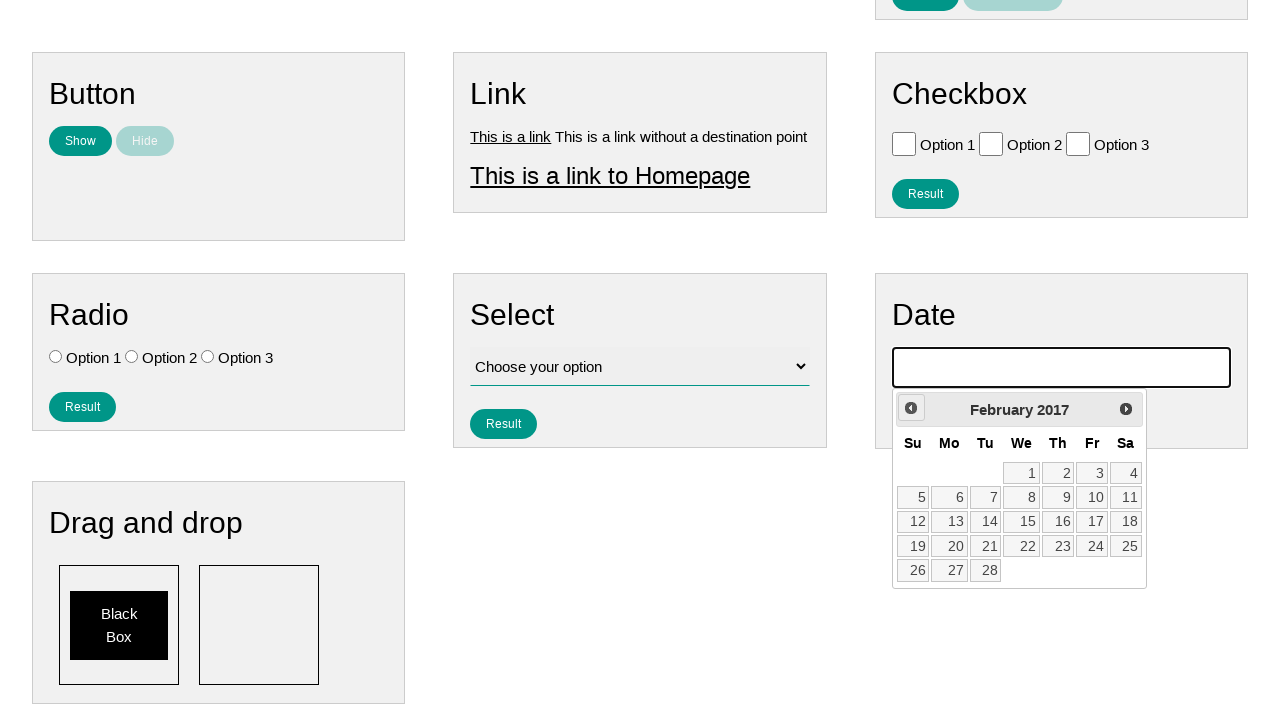

Clicked previous month button to navigate toward July 2007 at (911, 408) on .ui-datepicker-prev
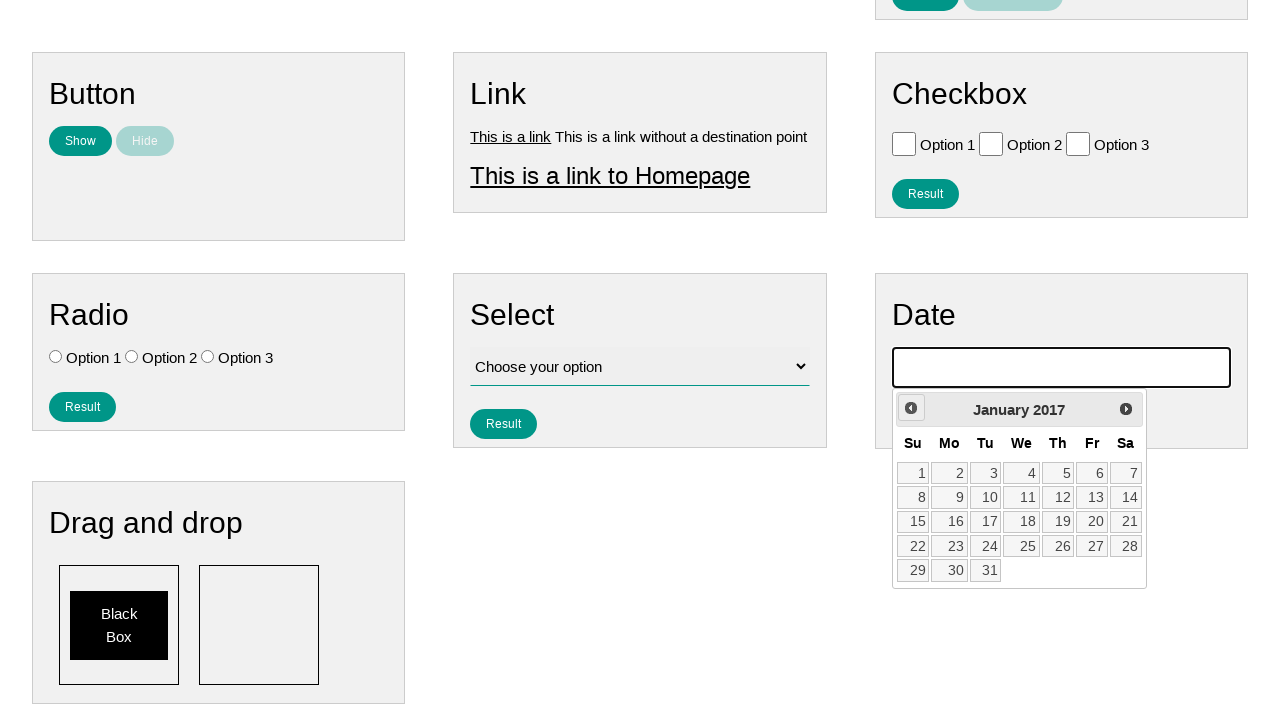

Clicked previous month button to navigate toward July 2007 at (911, 408) on .ui-datepicker-prev
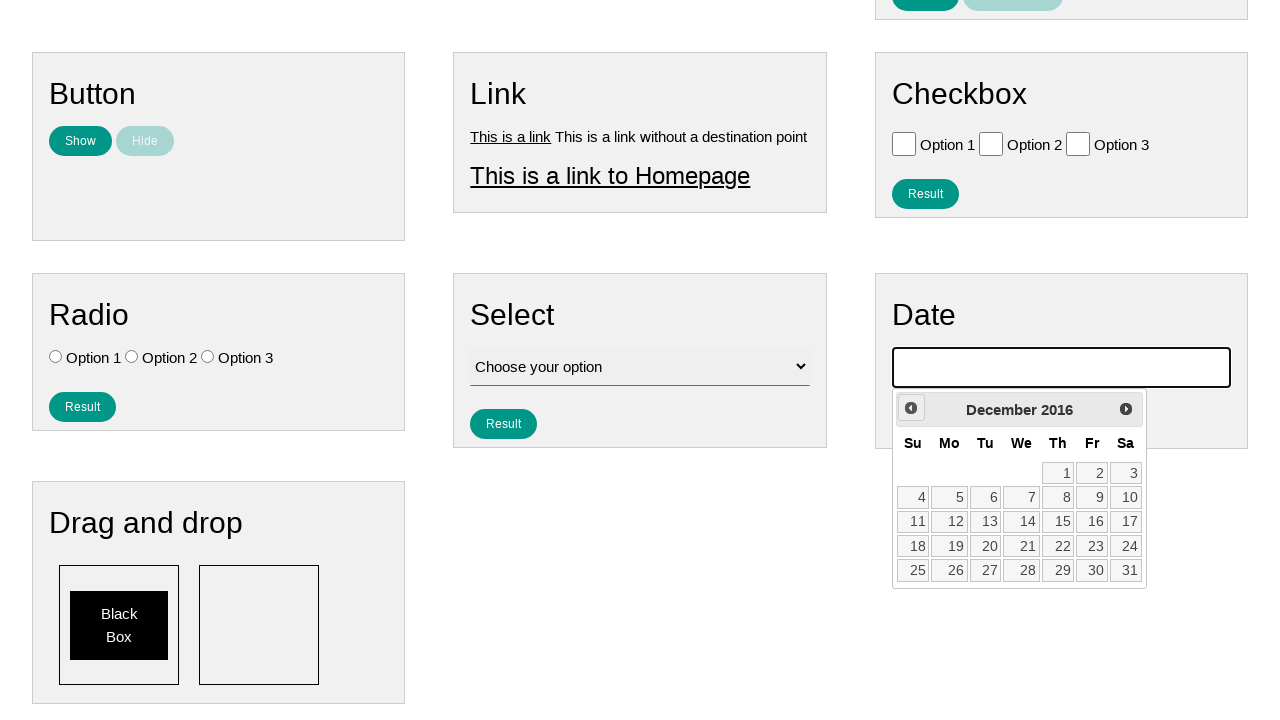

Clicked previous month button to navigate toward July 2007 at (911, 408) on .ui-datepicker-prev
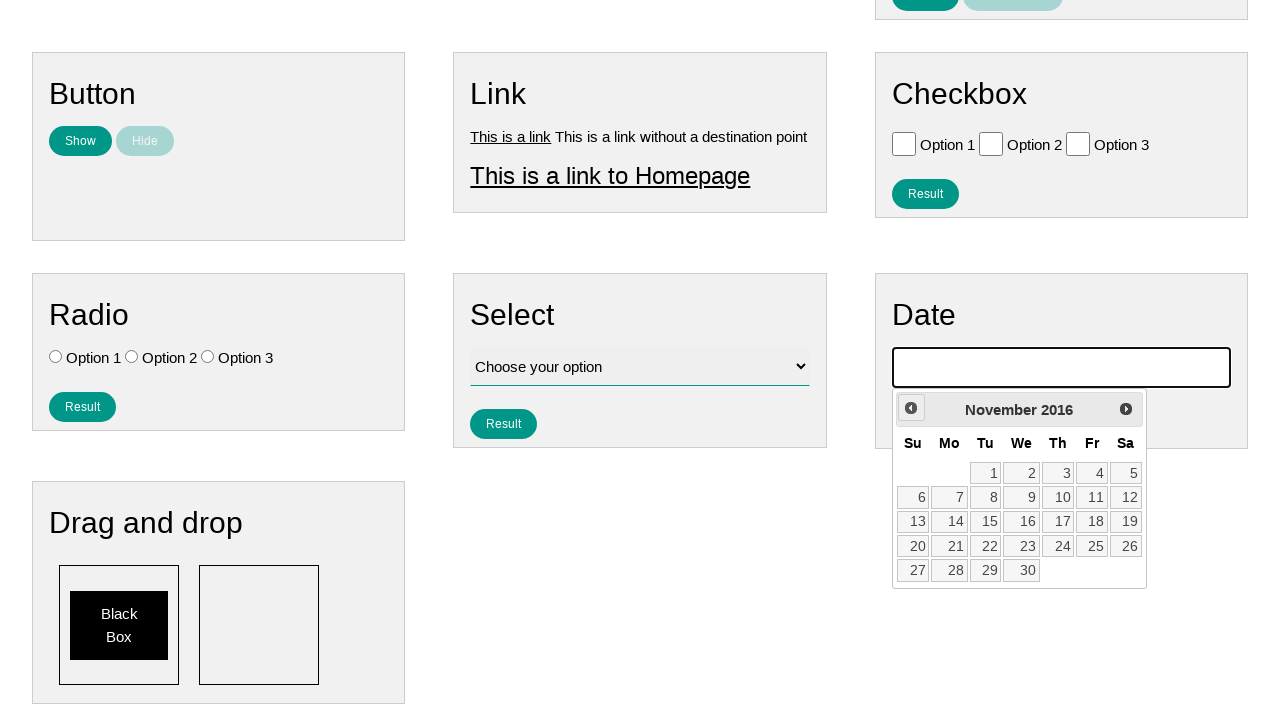

Clicked previous month button to navigate toward July 2007 at (911, 408) on .ui-datepicker-prev
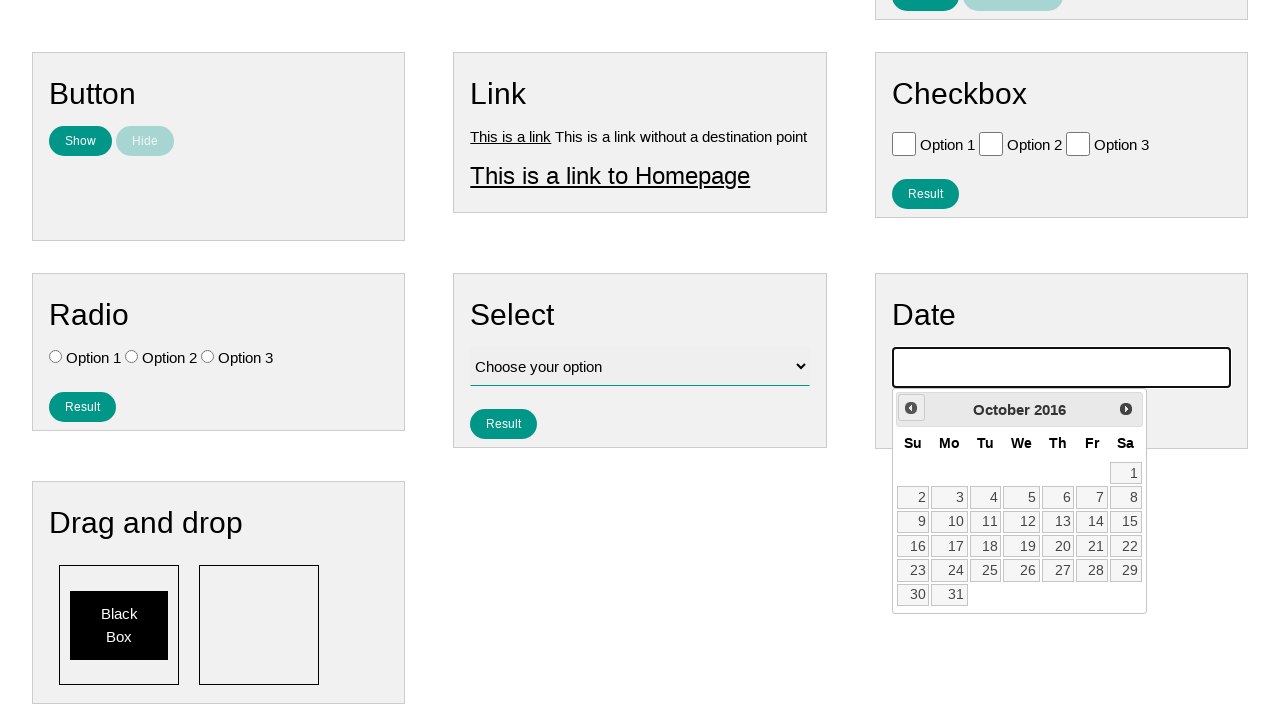

Clicked previous month button to navigate toward July 2007 at (911, 408) on .ui-datepicker-prev
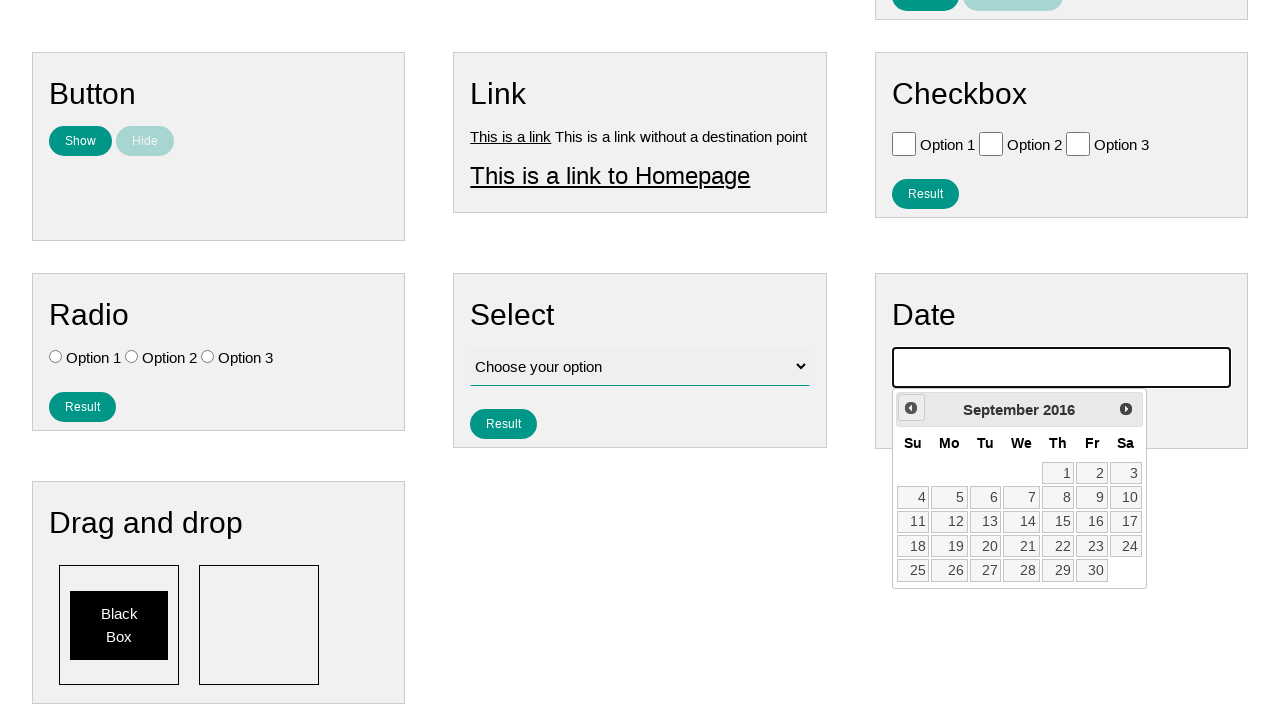

Clicked previous month button to navigate toward July 2007 at (911, 408) on .ui-datepicker-prev
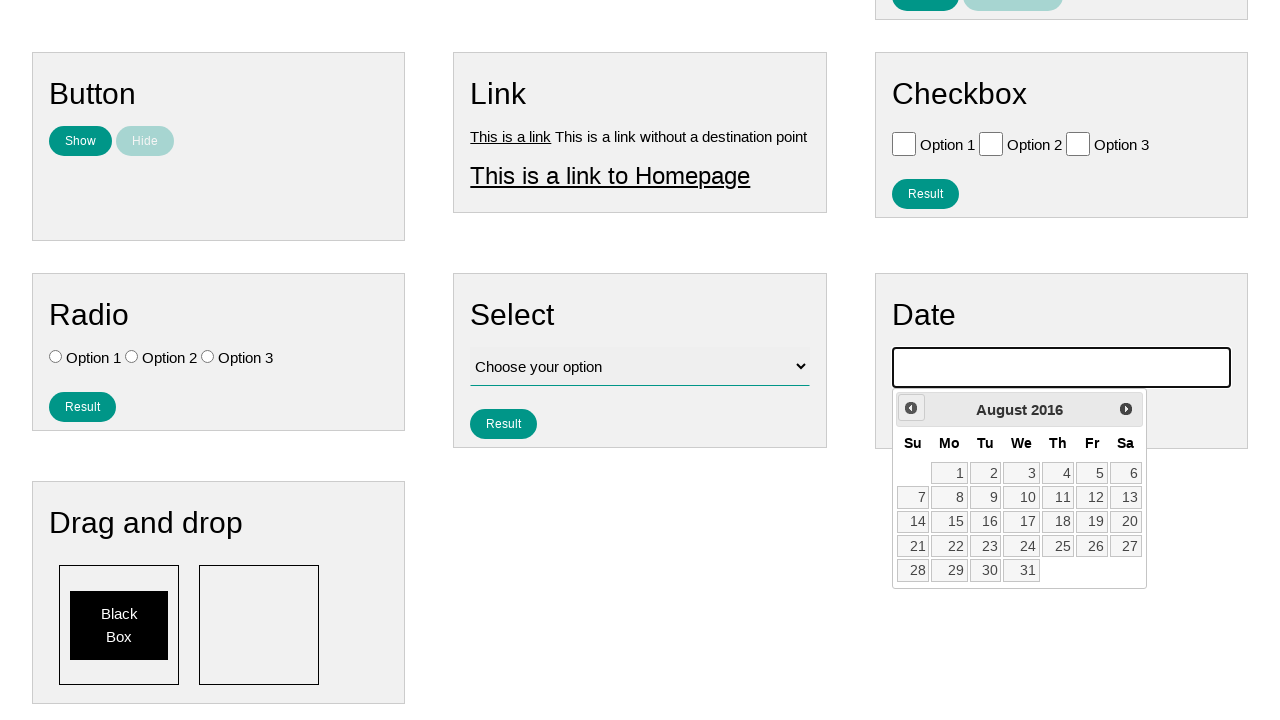

Clicked previous month button to navigate toward July 2007 at (911, 408) on .ui-datepicker-prev
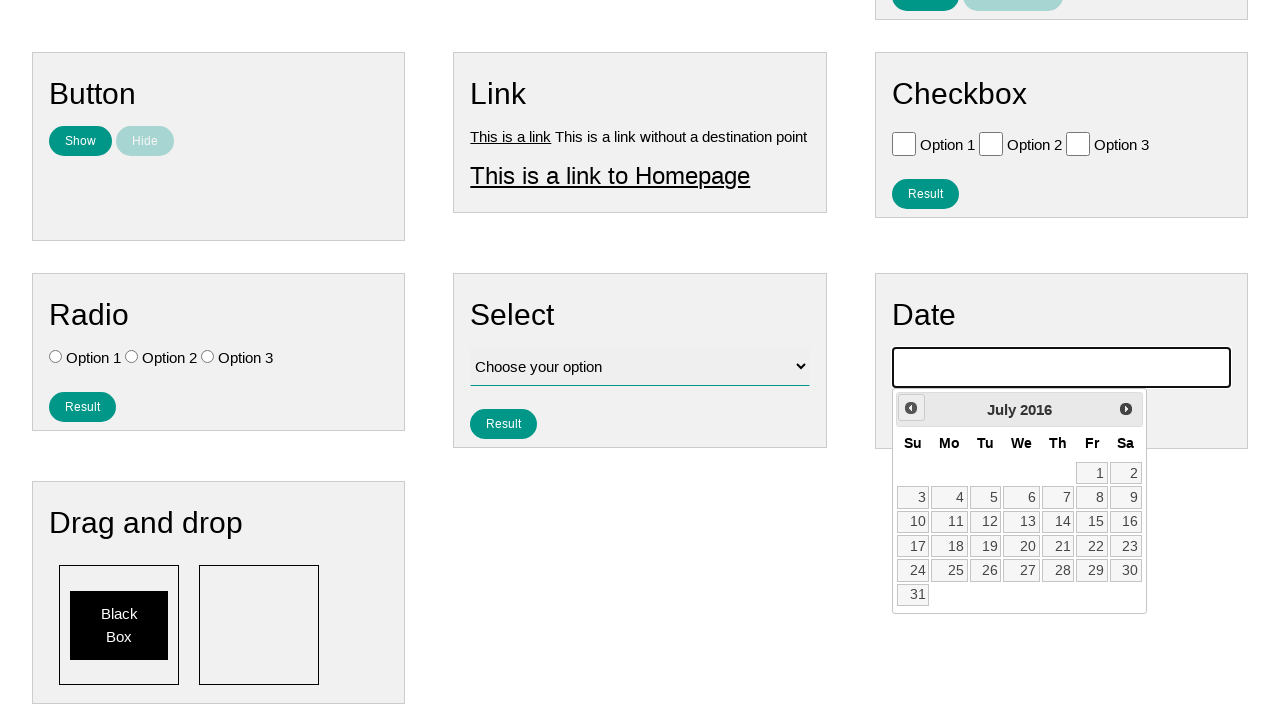

Clicked previous month button to navigate toward July 2007 at (911, 408) on .ui-datepicker-prev
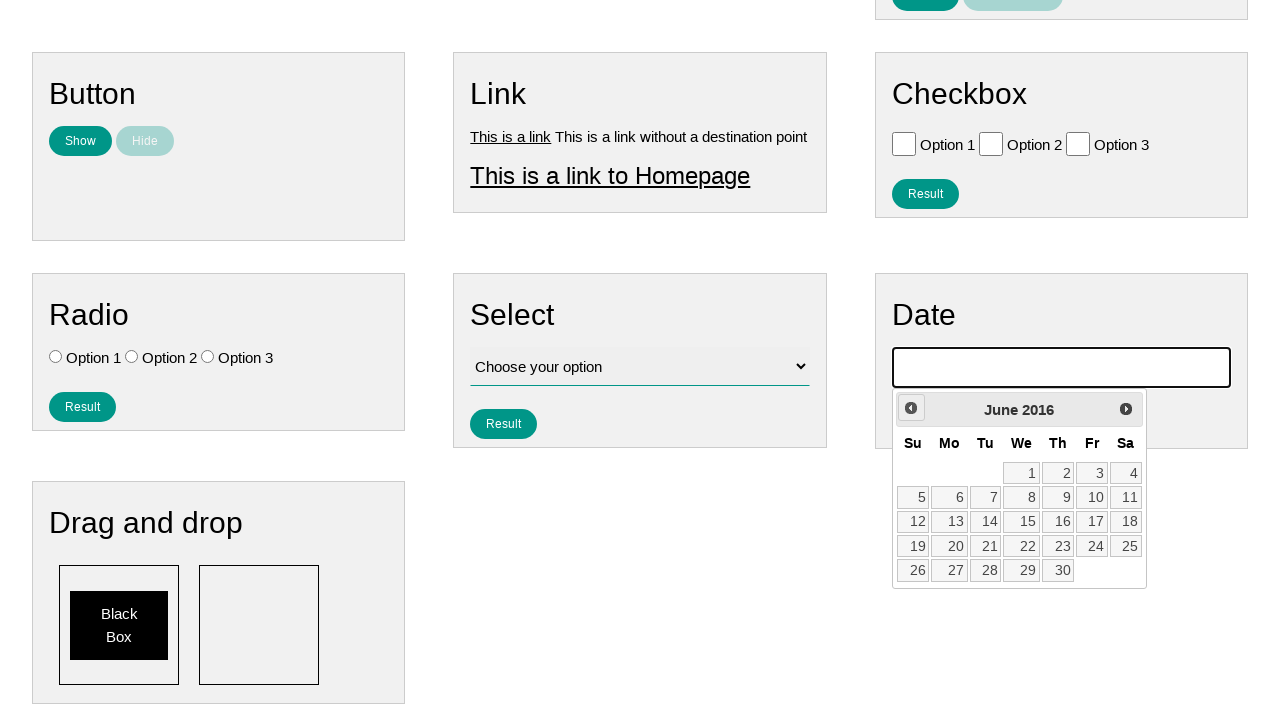

Clicked previous month button to navigate toward July 2007 at (911, 408) on .ui-datepicker-prev
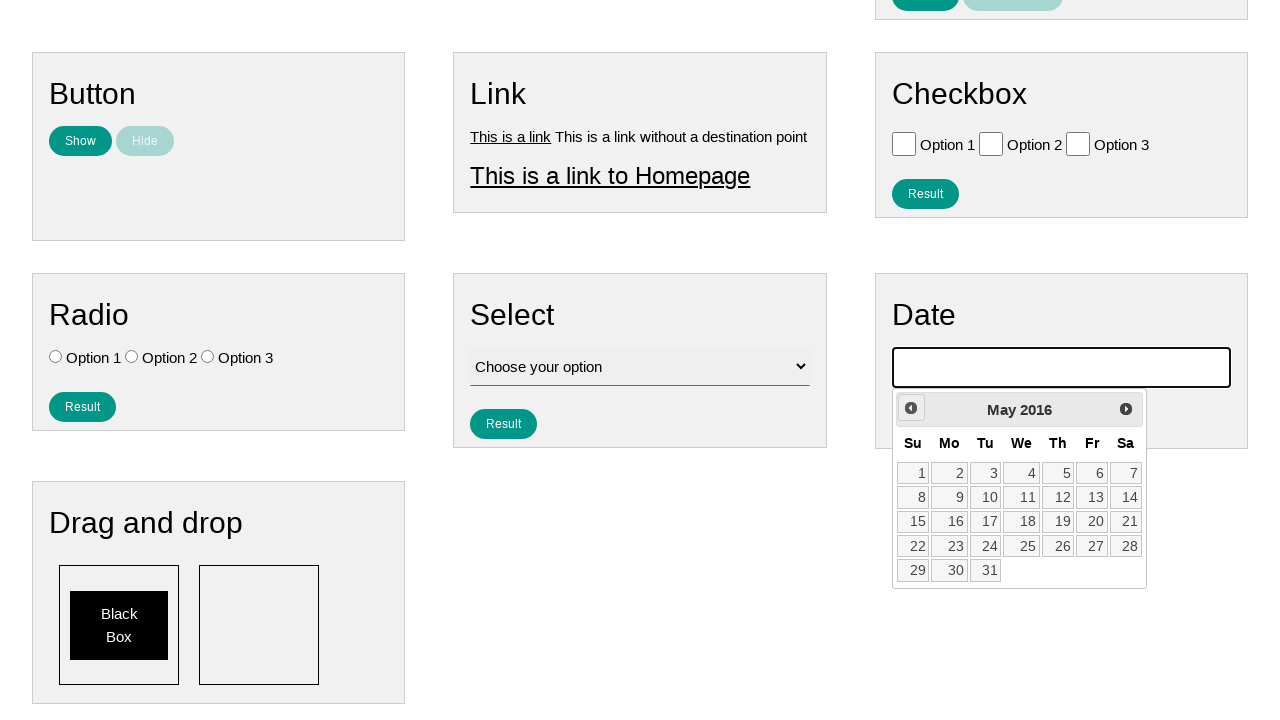

Clicked previous month button to navigate toward July 2007 at (911, 408) on .ui-datepicker-prev
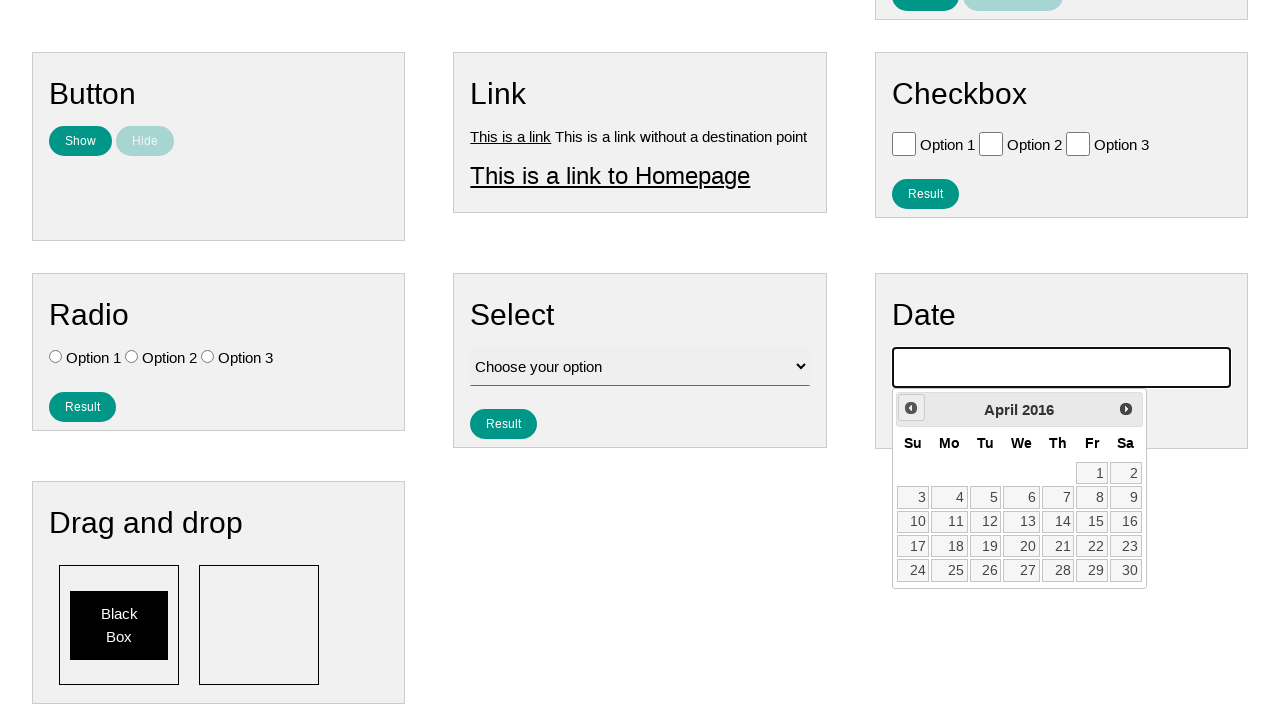

Clicked previous month button to navigate toward July 2007 at (911, 408) on .ui-datepicker-prev
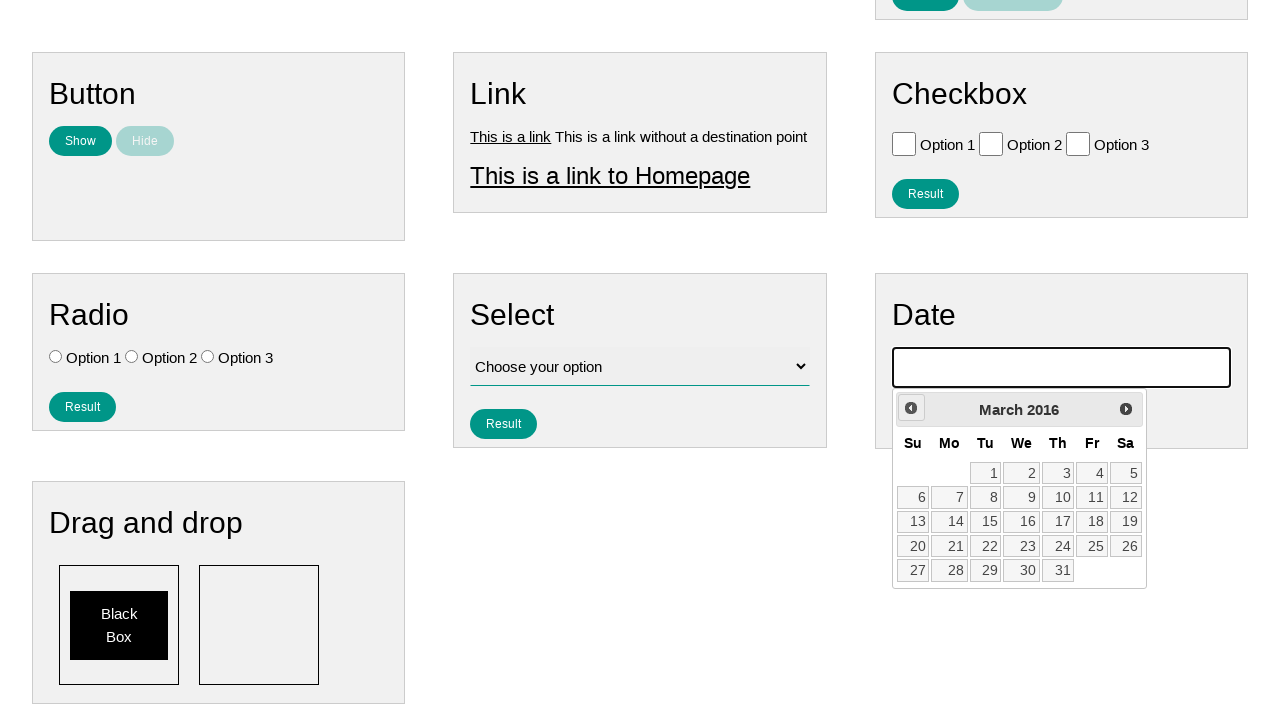

Clicked previous month button to navigate toward July 2007 at (911, 408) on .ui-datepicker-prev
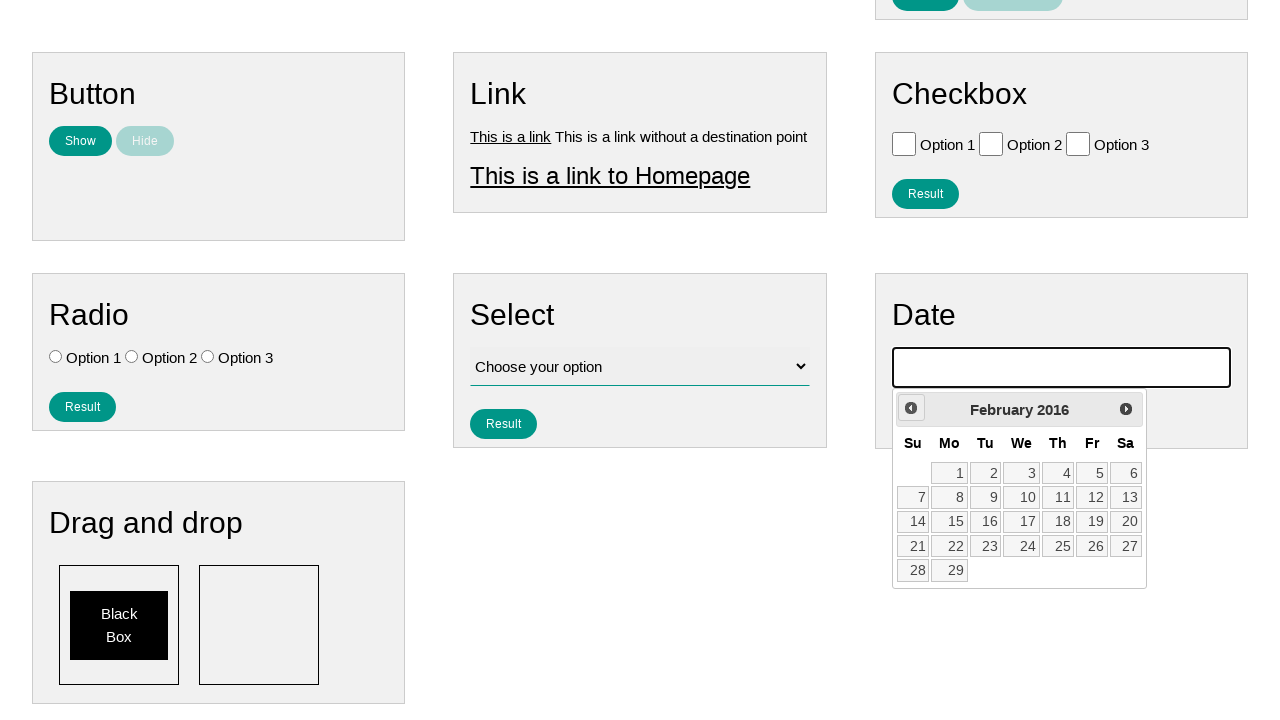

Clicked previous month button to navigate toward July 2007 at (911, 408) on .ui-datepicker-prev
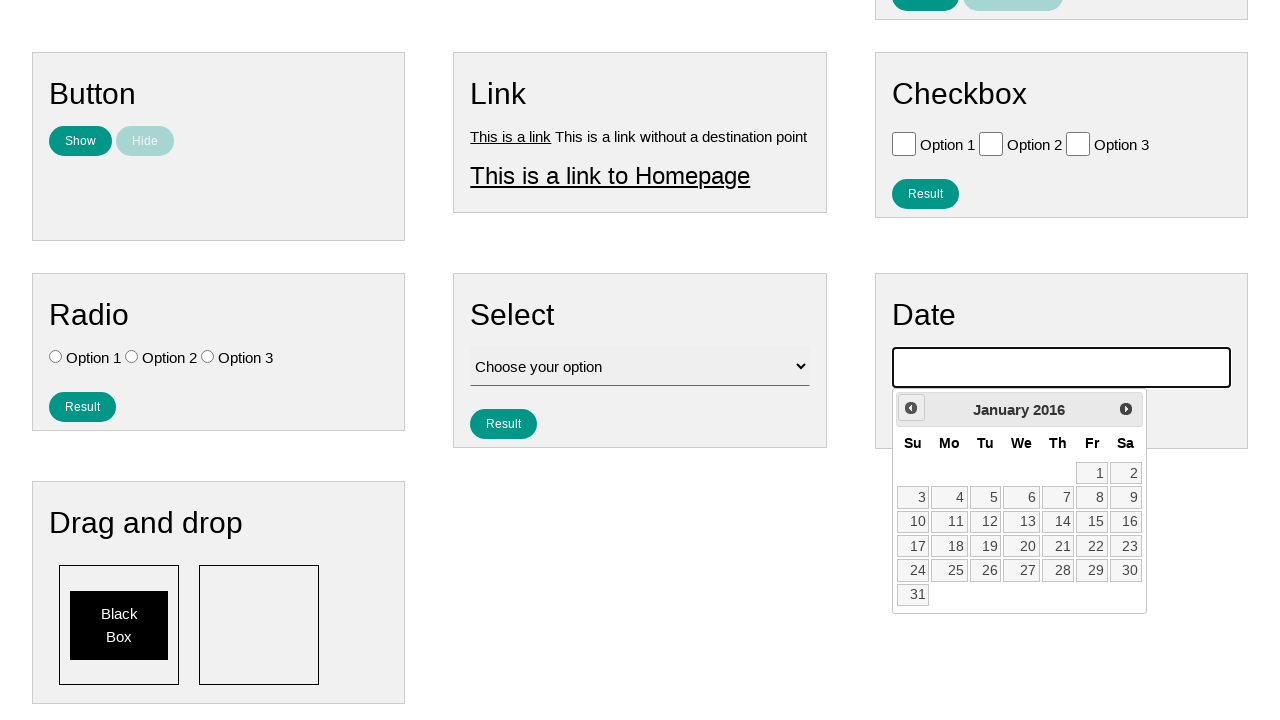

Clicked previous month button to navigate toward July 2007 at (911, 408) on .ui-datepicker-prev
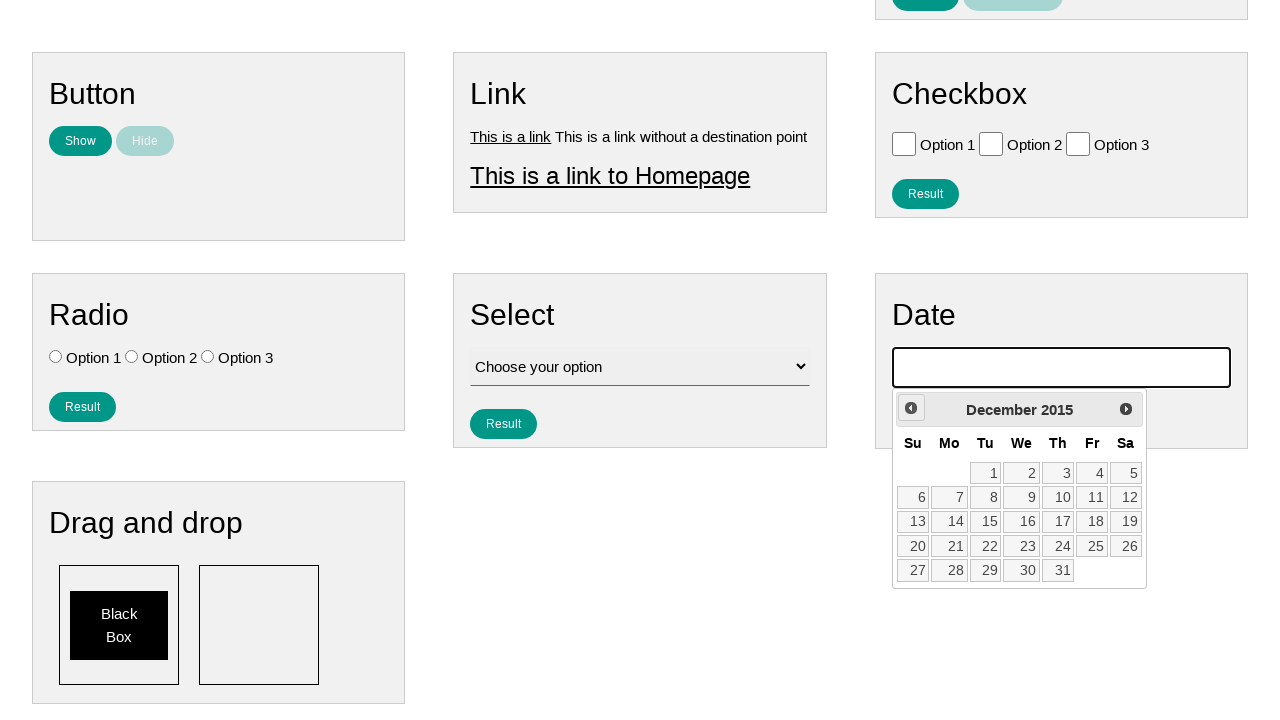

Clicked previous month button to navigate toward July 2007 at (911, 408) on .ui-datepicker-prev
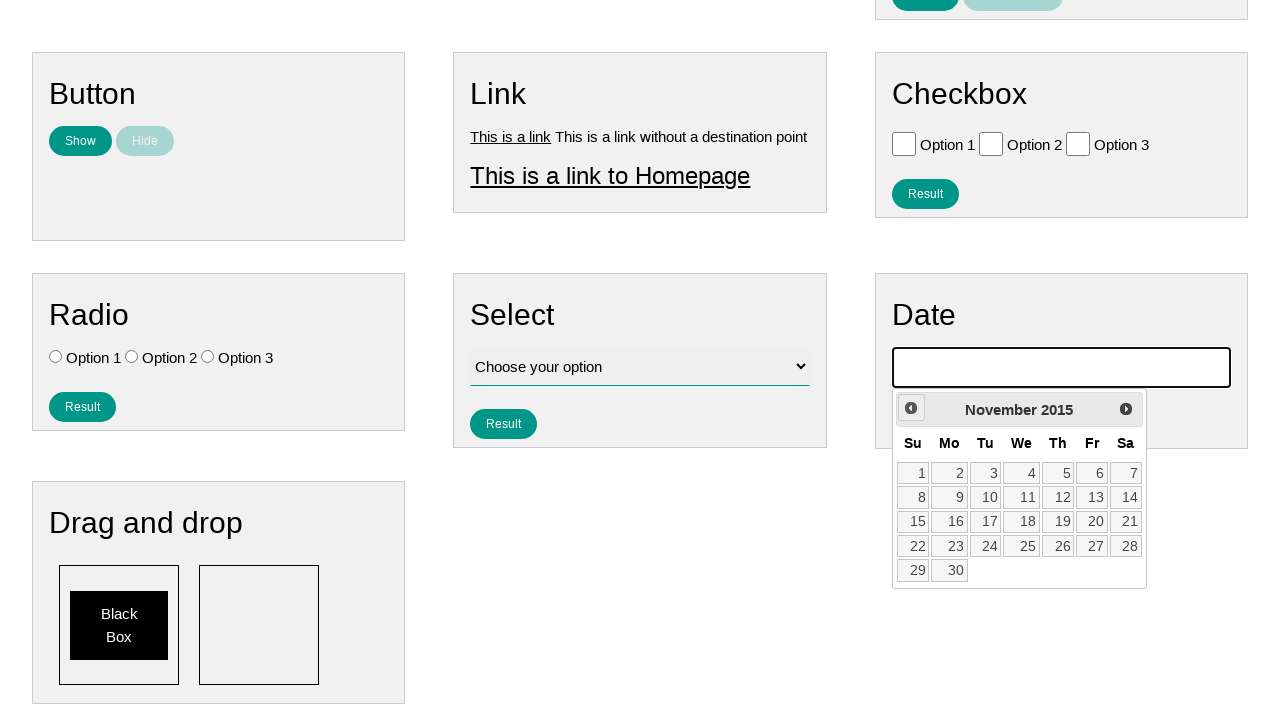

Clicked previous month button to navigate toward July 2007 at (911, 408) on .ui-datepicker-prev
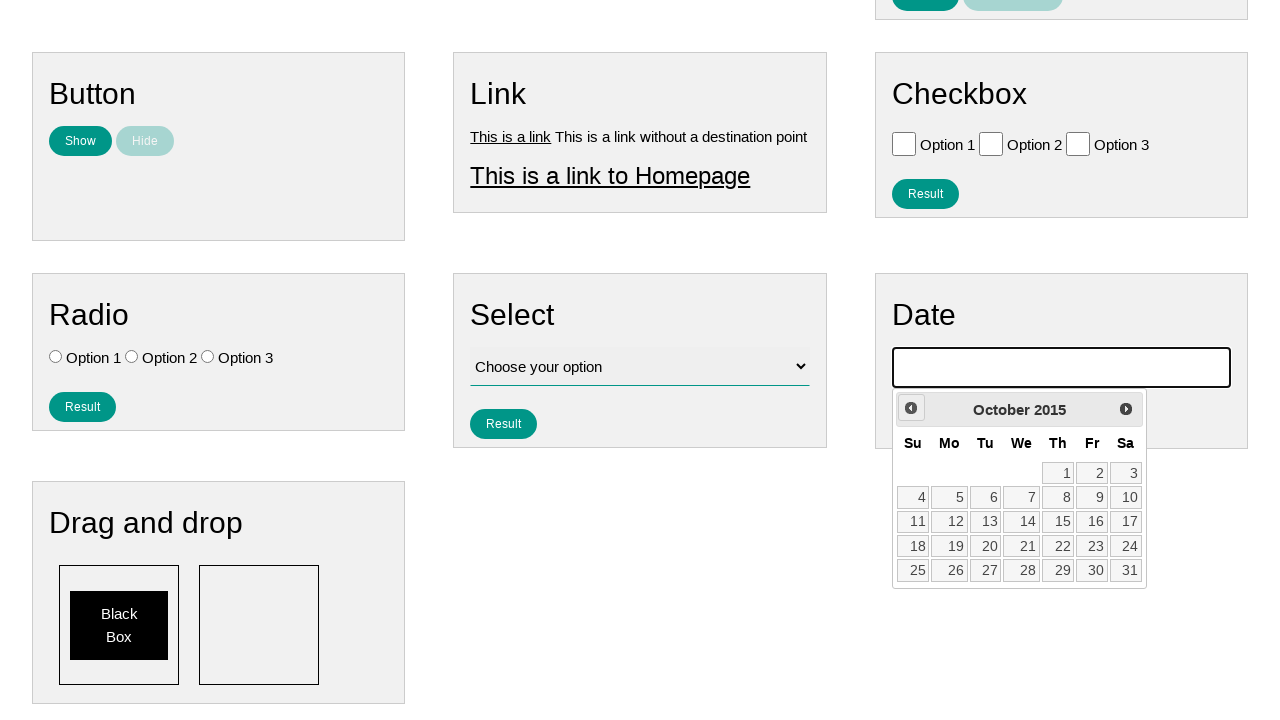

Clicked previous month button to navigate toward July 2007 at (911, 408) on .ui-datepicker-prev
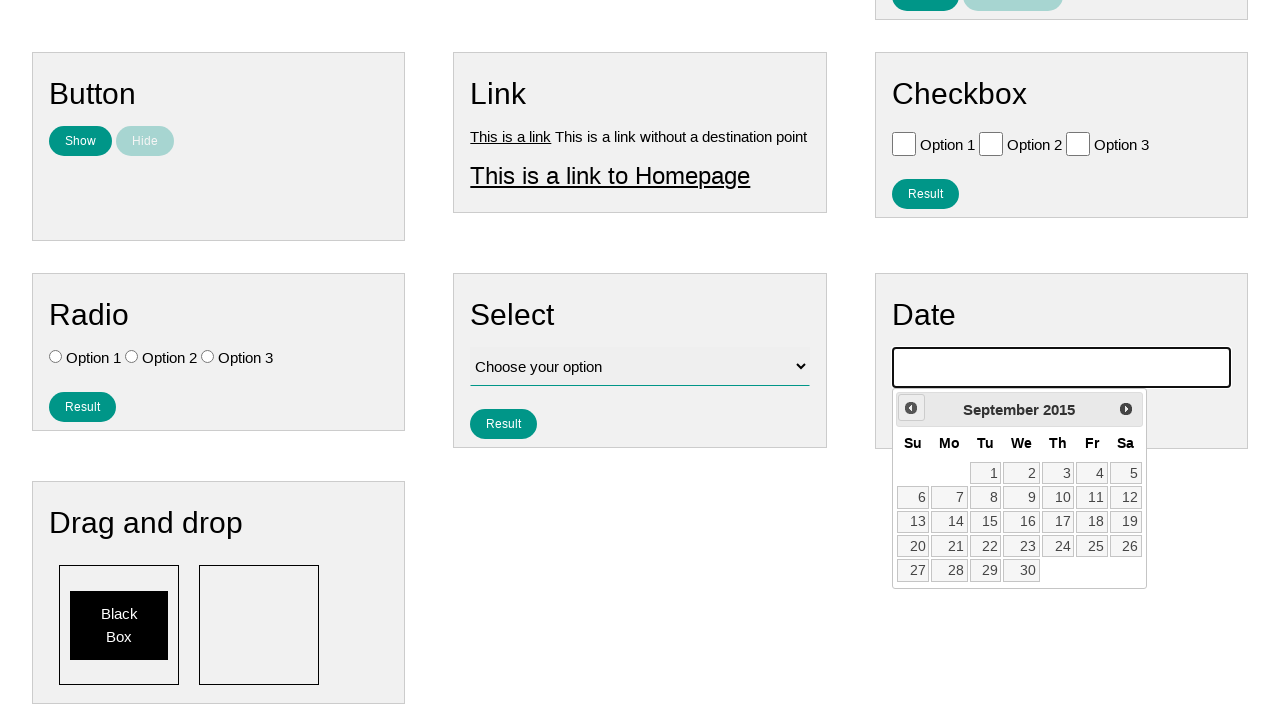

Clicked previous month button to navigate toward July 2007 at (911, 408) on .ui-datepicker-prev
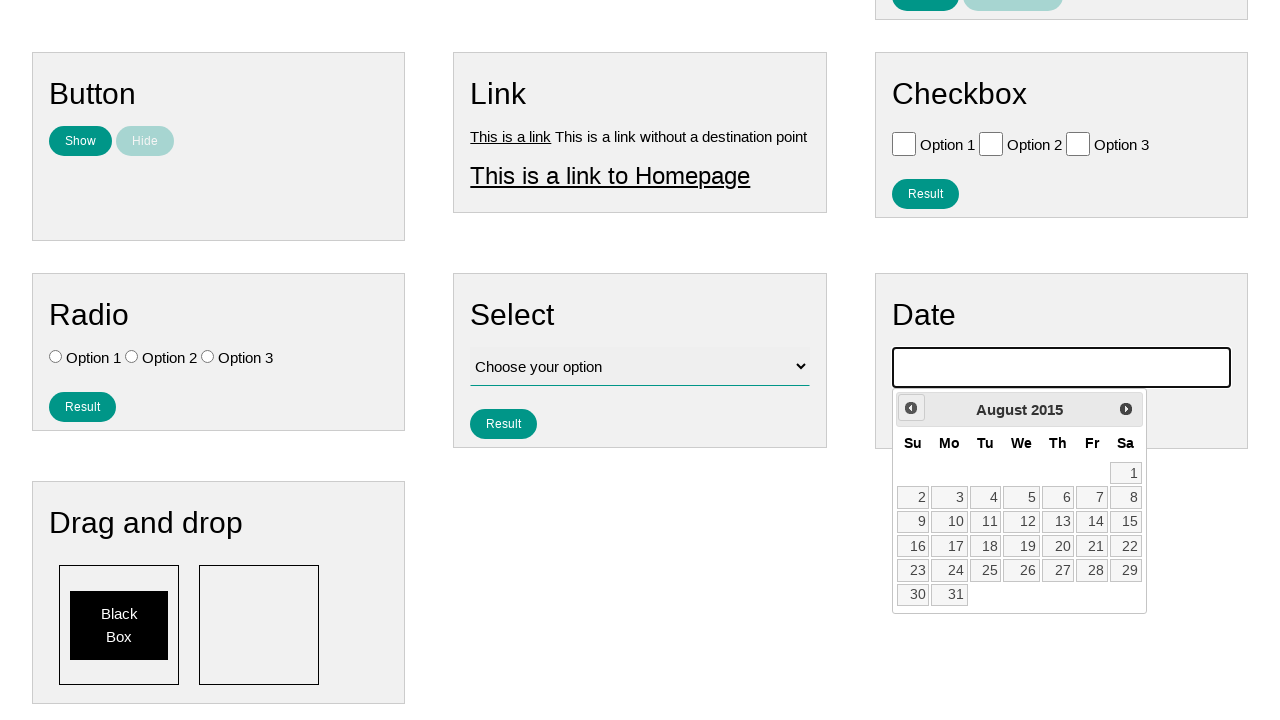

Clicked previous month button to navigate toward July 2007 at (911, 408) on .ui-datepicker-prev
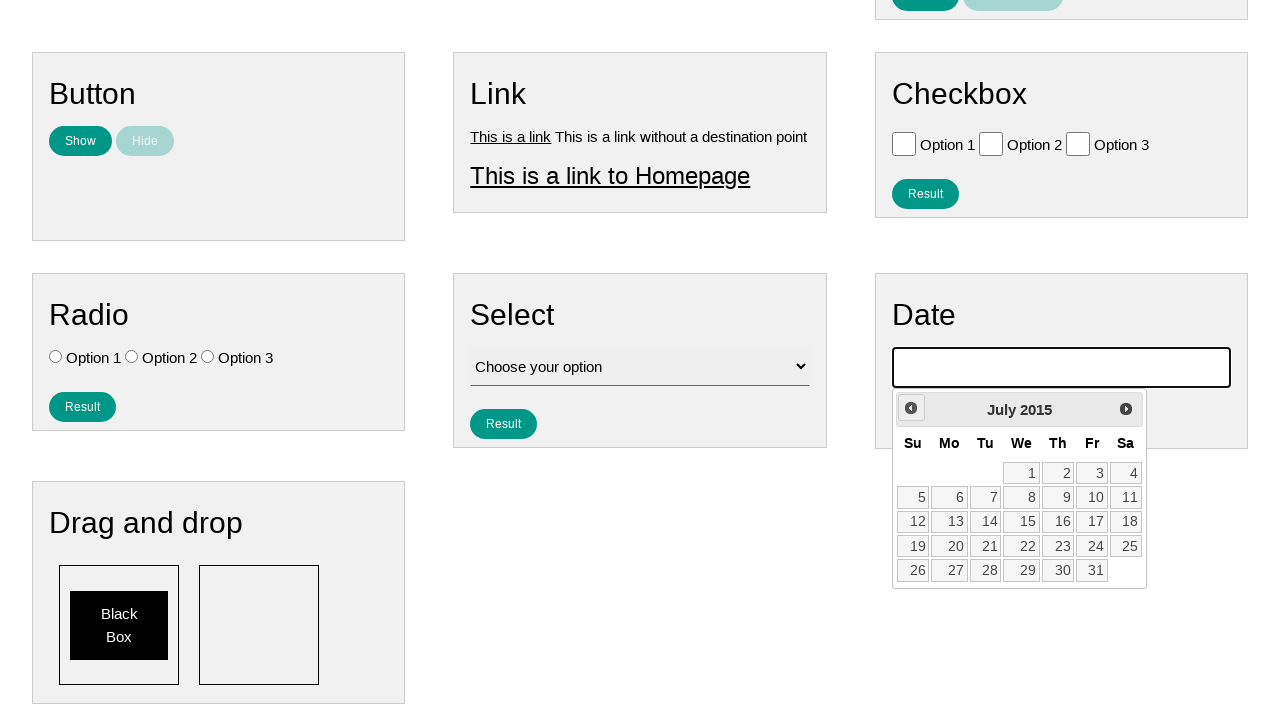

Clicked previous month button to navigate toward July 2007 at (911, 408) on .ui-datepicker-prev
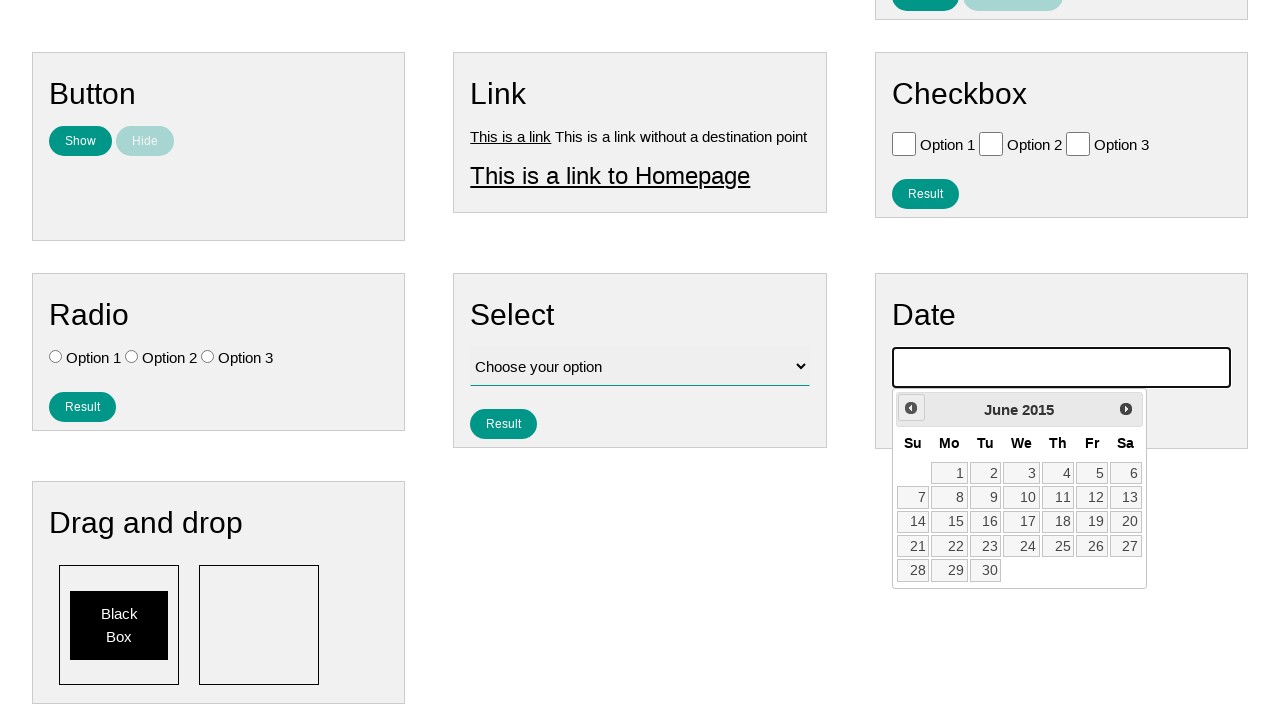

Clicked previous month button to navigate toward July 2007 at (911, 408) on .ui-datepicker-prev
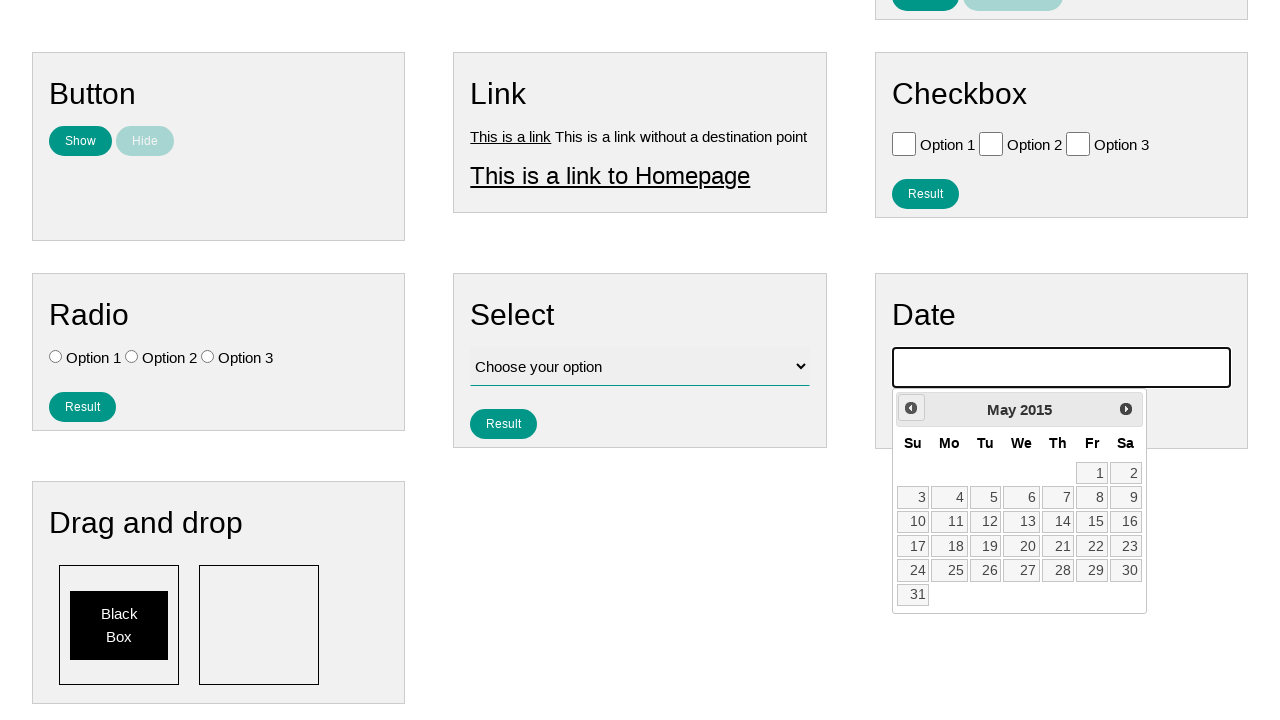

Clicked previous month button to navigate toward July 2007 at (911, 408) on .ui-datepicker-prev
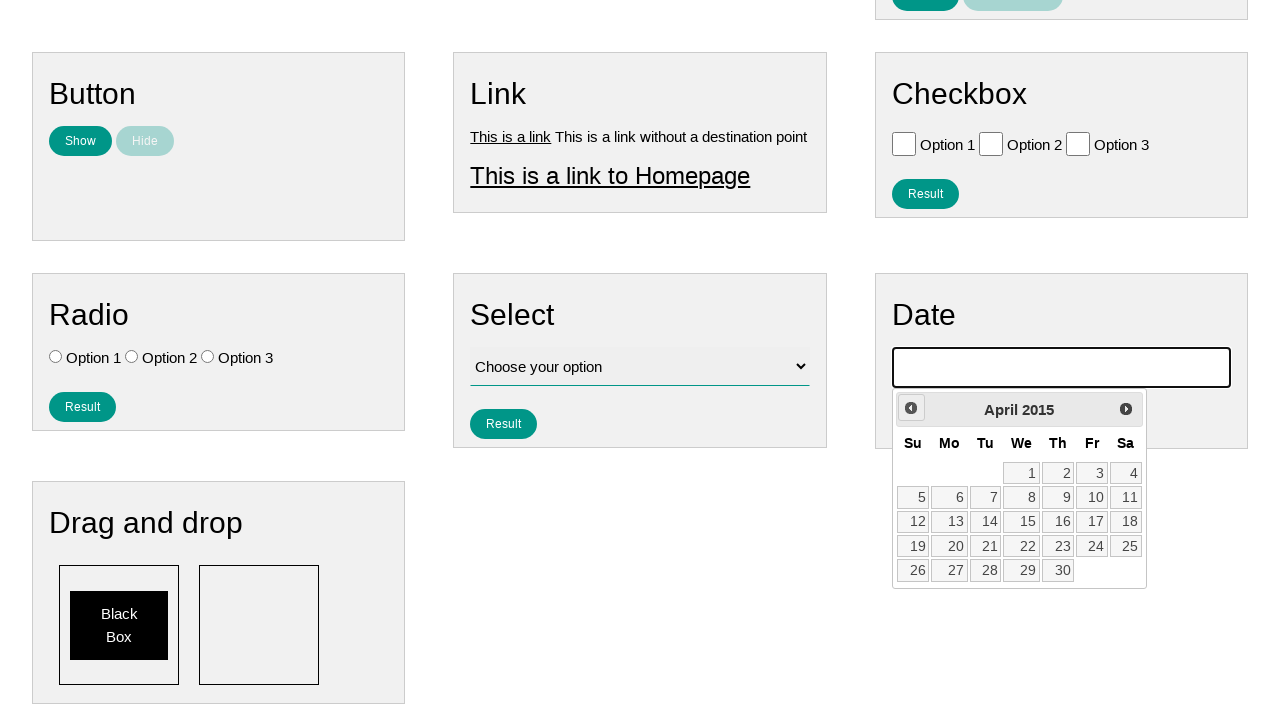

Clicked previous month button to navigate toward July 2007 at (911, 408) on .ui-datepicker-prev
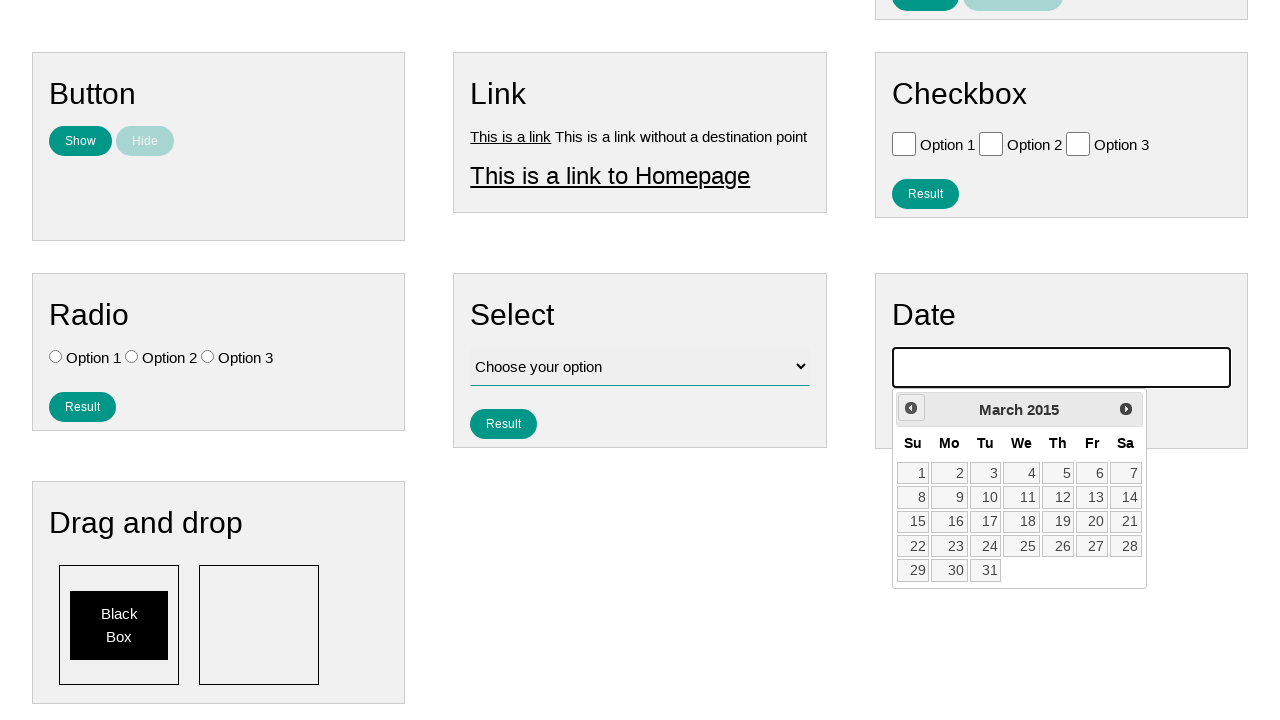

Clicked previous month button to navigate toward July 2007 at (911, 408) on .ui-datepicker-prev
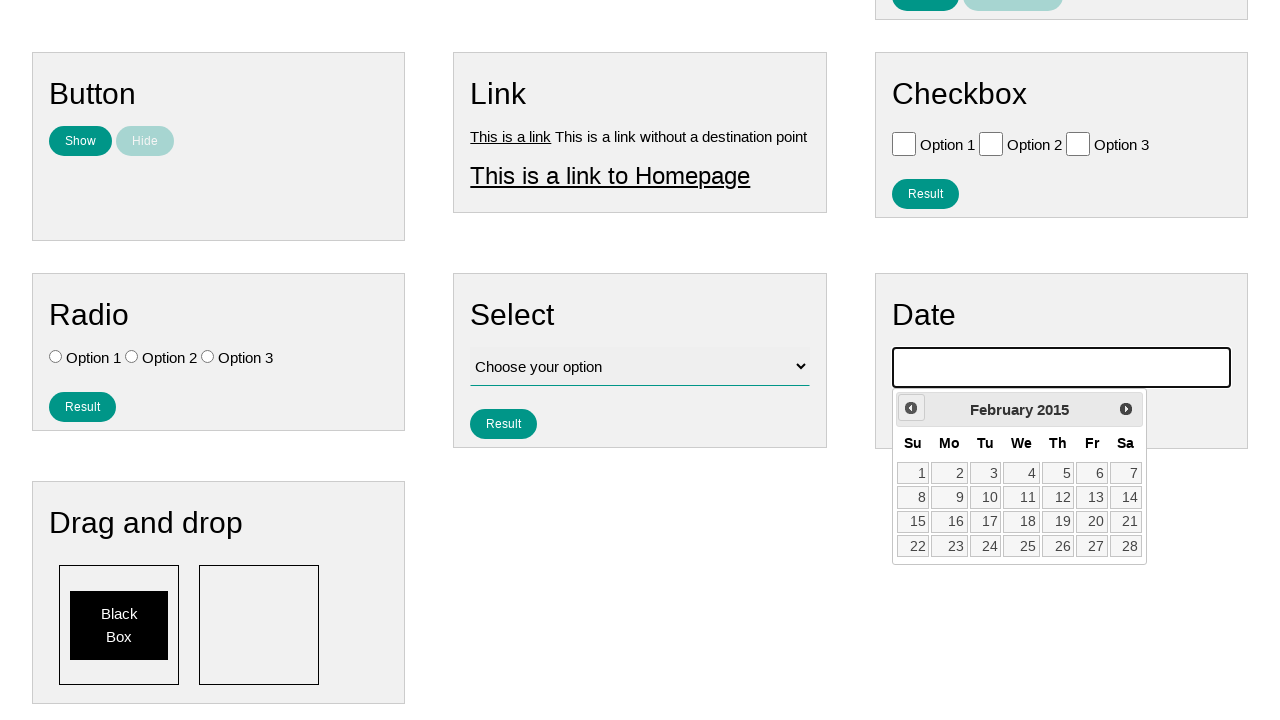

Clicked previous month button to navigate toward July 2007 at (911, 408) on .ui-datepicker-prev
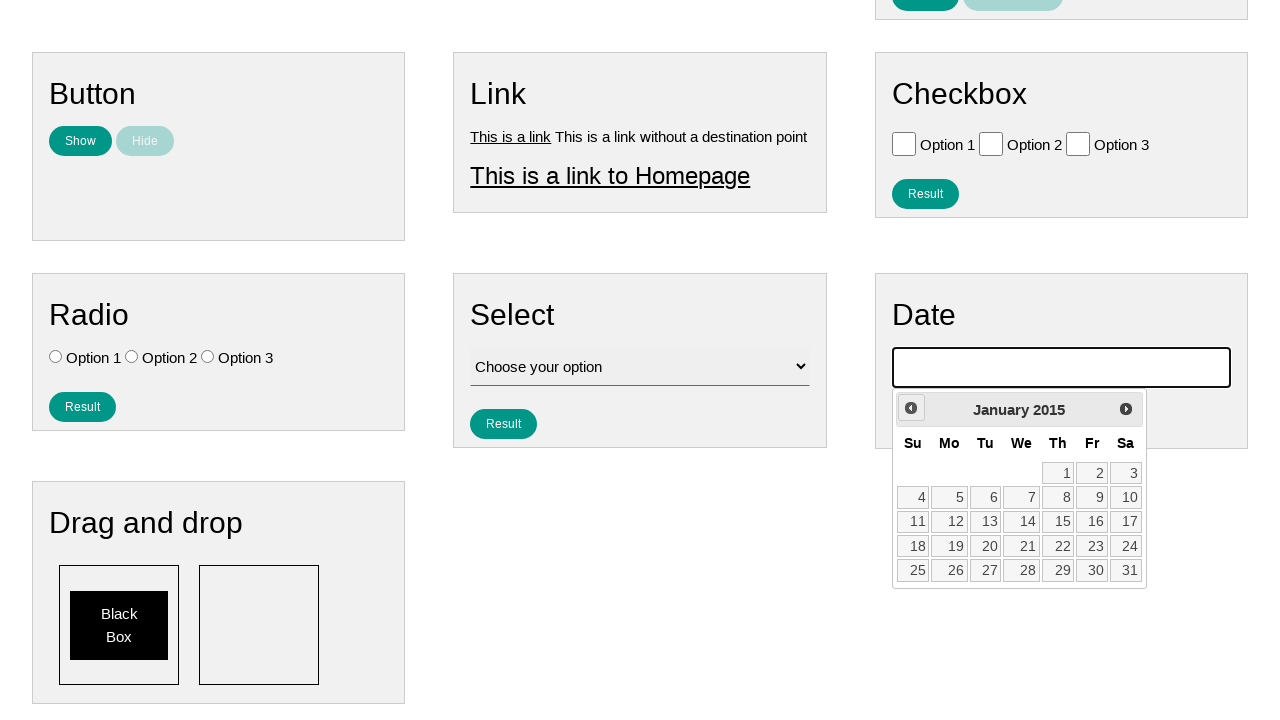

Clicked previous month button to navigate toward July 2007 at (911, 408) on .ui-datepicker-prev
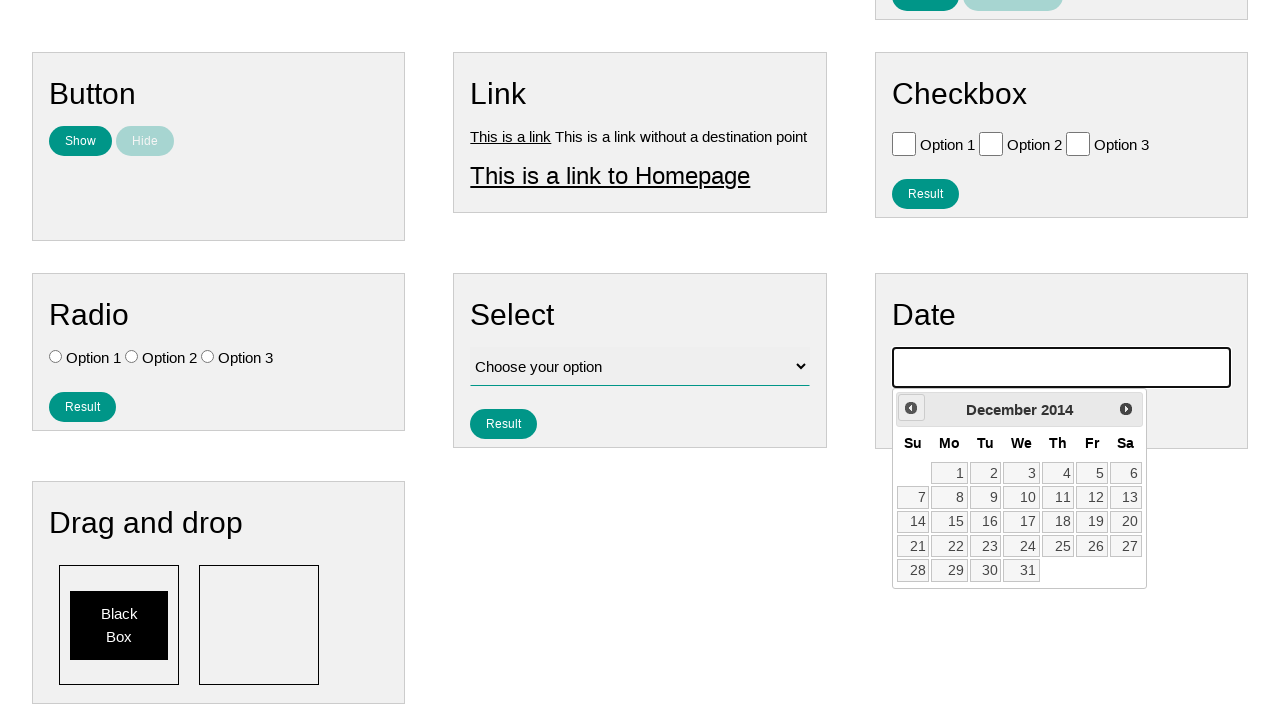

Clicked previous month button to navigate toward July 2007 at (911, 408) on .ui-datepicker-prev
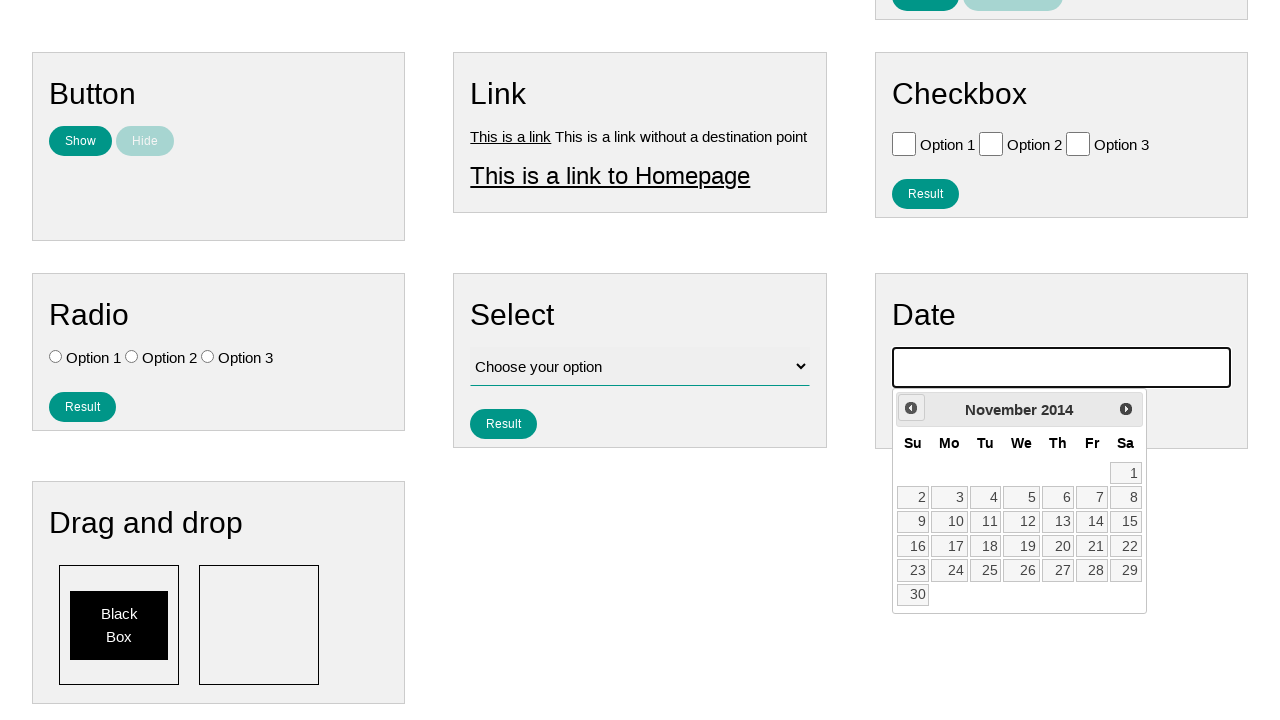

Clicked previous month button to navigate toward July 2007 at (911, 408) on .ui-datepicker-prev
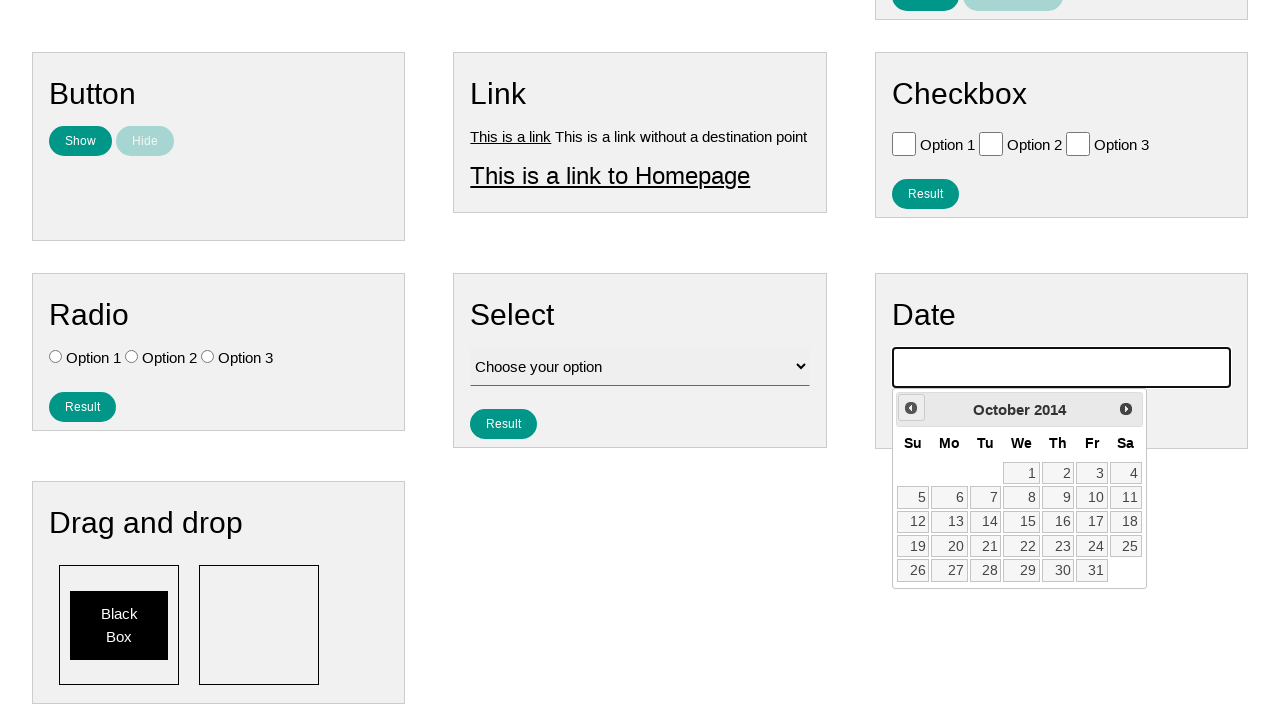

Clicked previous month button to navigate toward July 2007 at (911, 408) on .ui-datepicker-prev
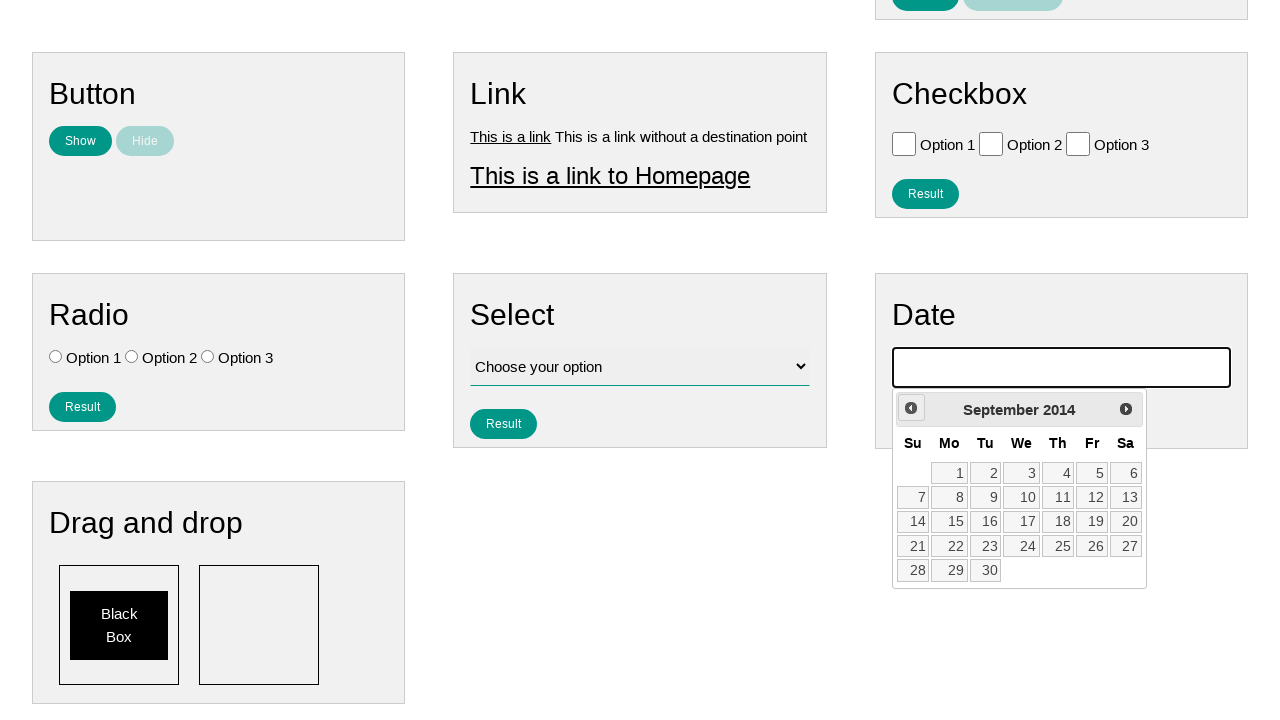

Clicked previous month button to navigate toward July 2007 at (911, 408) on .ui-datepicker-prev
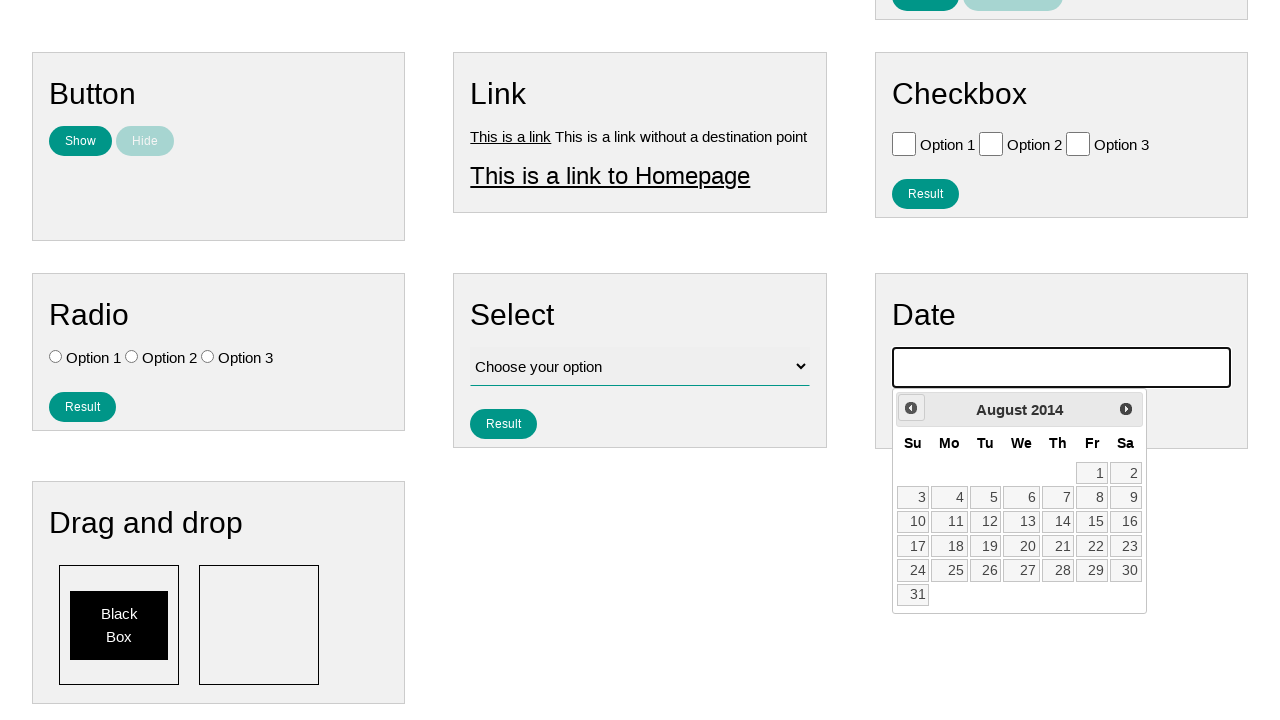

Clicked previous month button to navigate toward July 2007 at (911, 408) on .ui-datepicker-prev
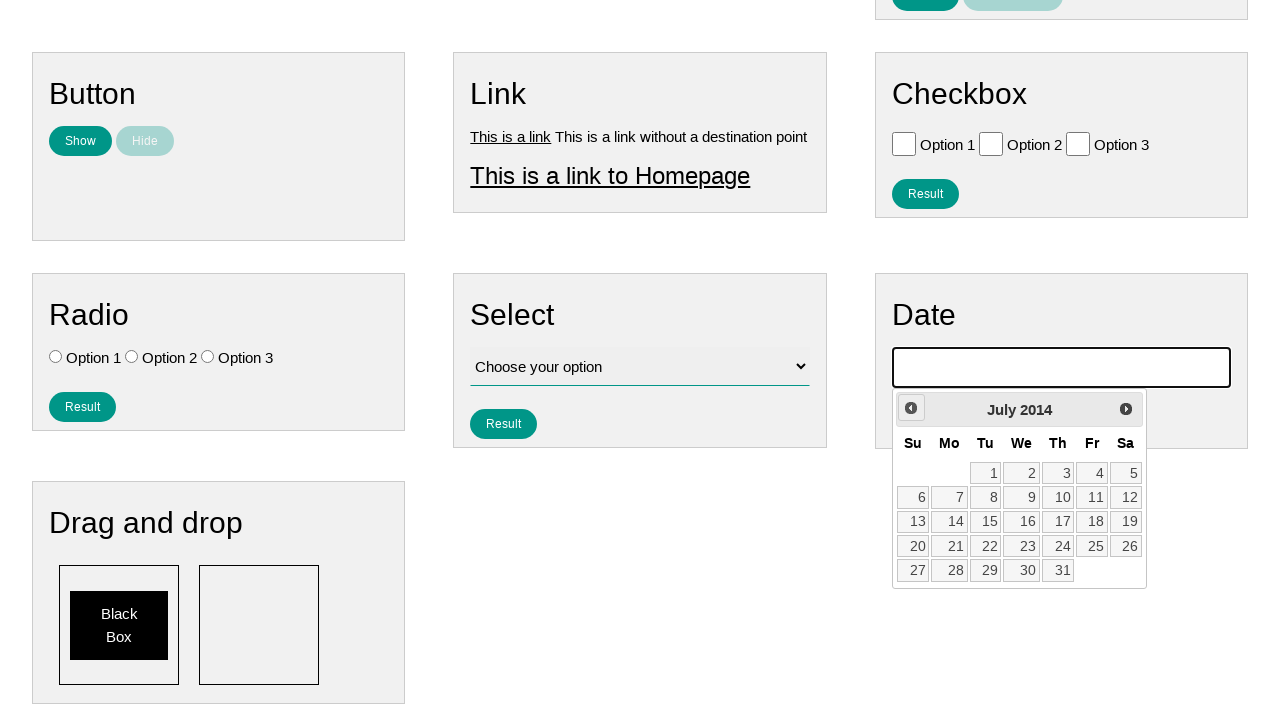

Clicked previous month button to navigate toward July 2007 at (911, 408) on .ui-datepicker-prev
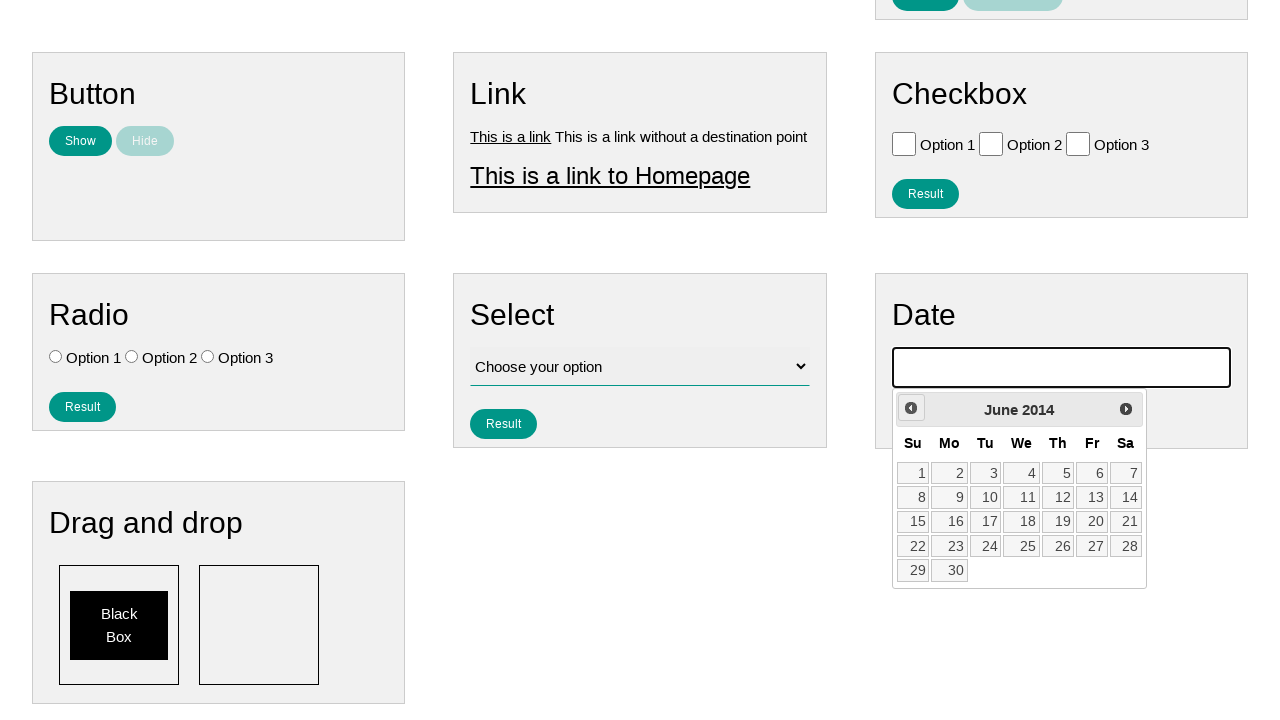

Clicked previous month button to navigate toward July 2007 at (911, 408) on .ui-datepicker-prev
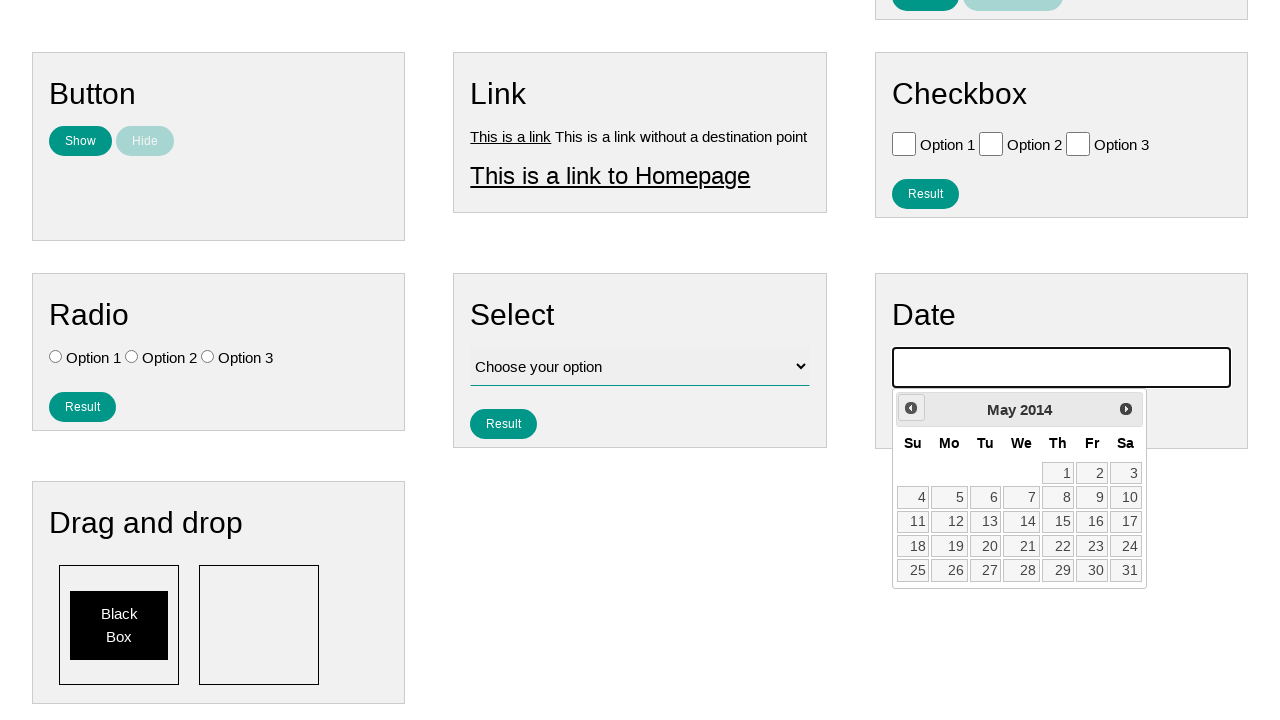

Clicked previous month button to navigate toward July 2007 at (911, 408) on .ui-datepicker-prev
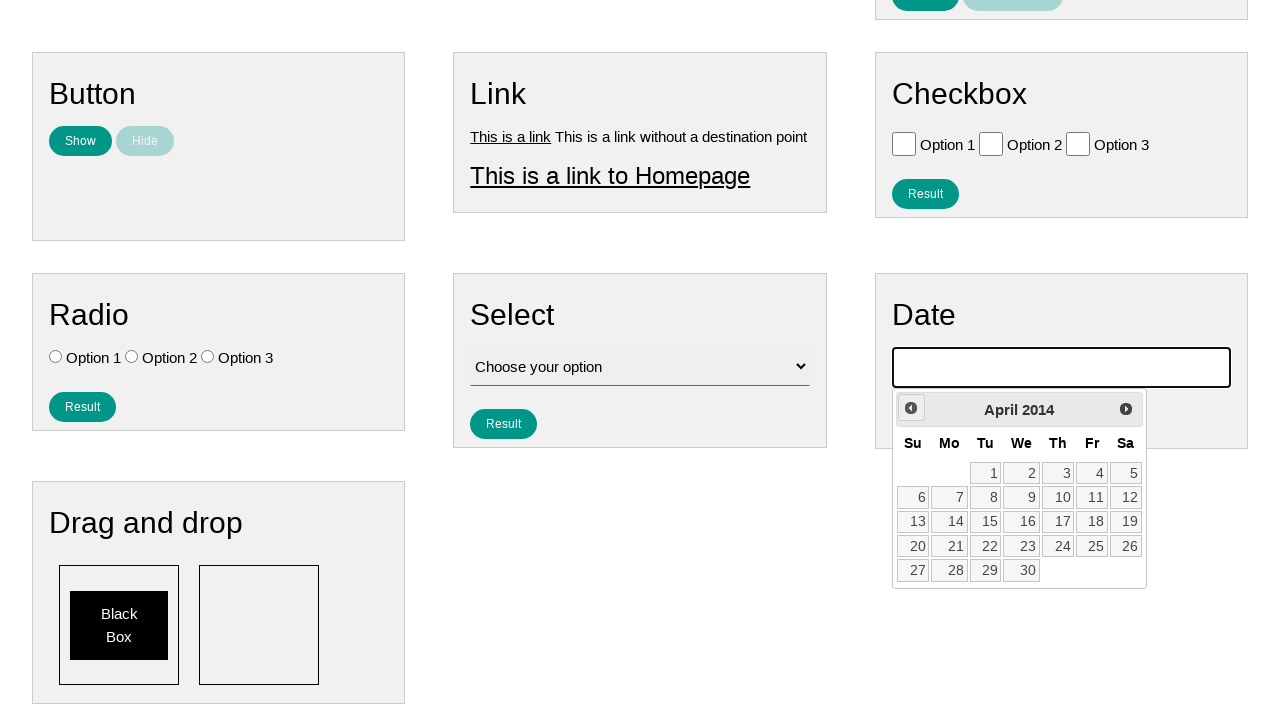

Clicked previous month button to navigate toward July 2007 at (911, 408) on .ui-datepicker-prev
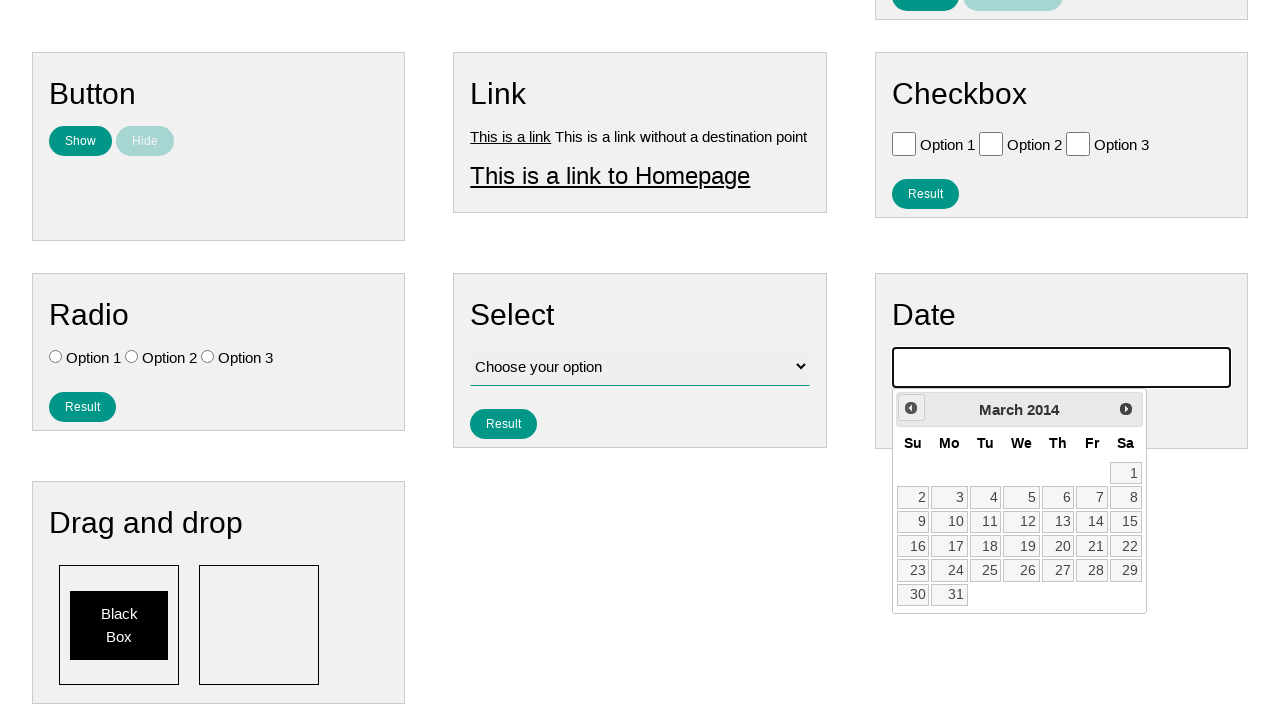

Clicked previous month button to navigate toward July 2007 at (911, 408) on .ui-datepicker-prev
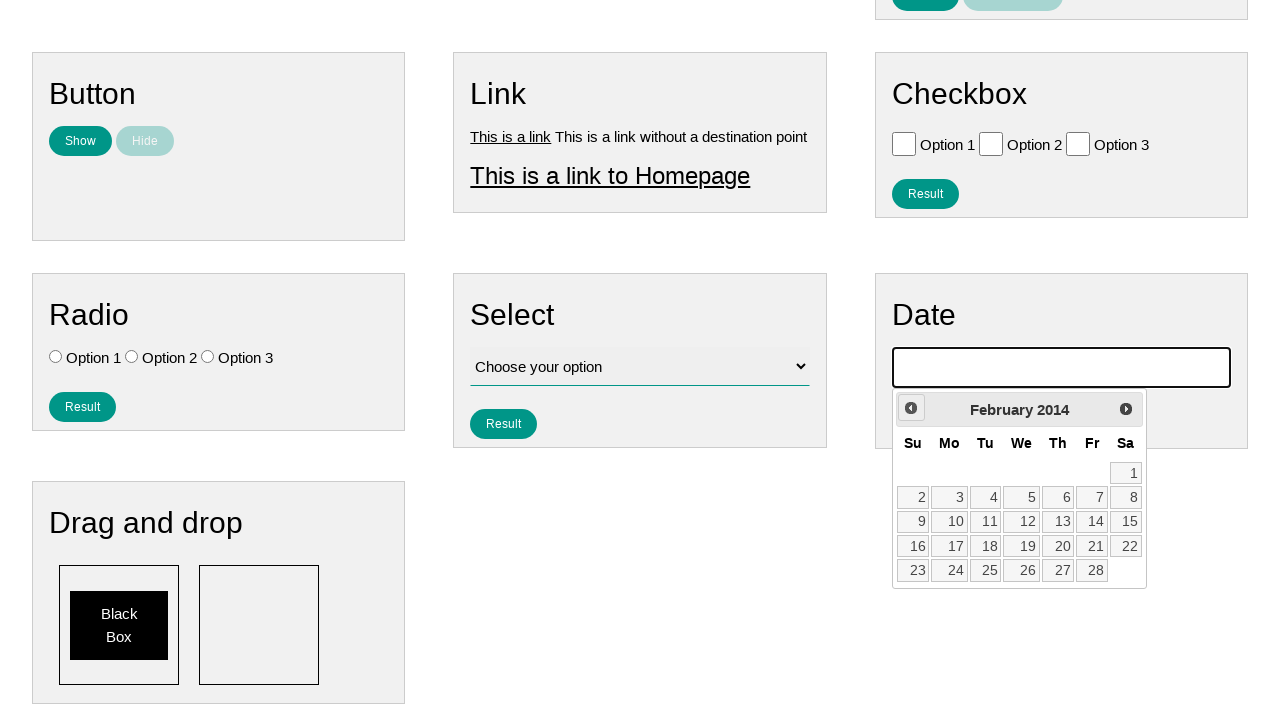

Clicked previous month button to navigate toward July 2007 at (911, 408) on .ui-datepicker-prev
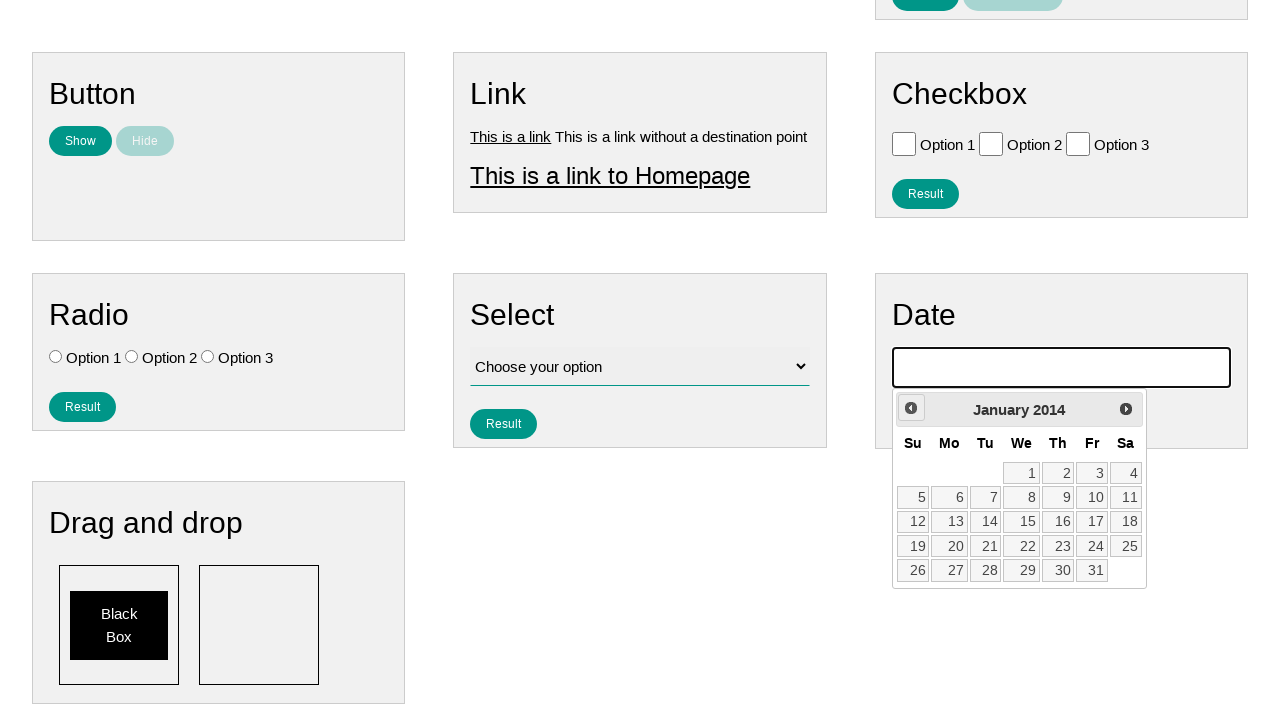

Clicked previous month button to navigate toward July 2007 at (911, 408) on .ui-datepicker-prev
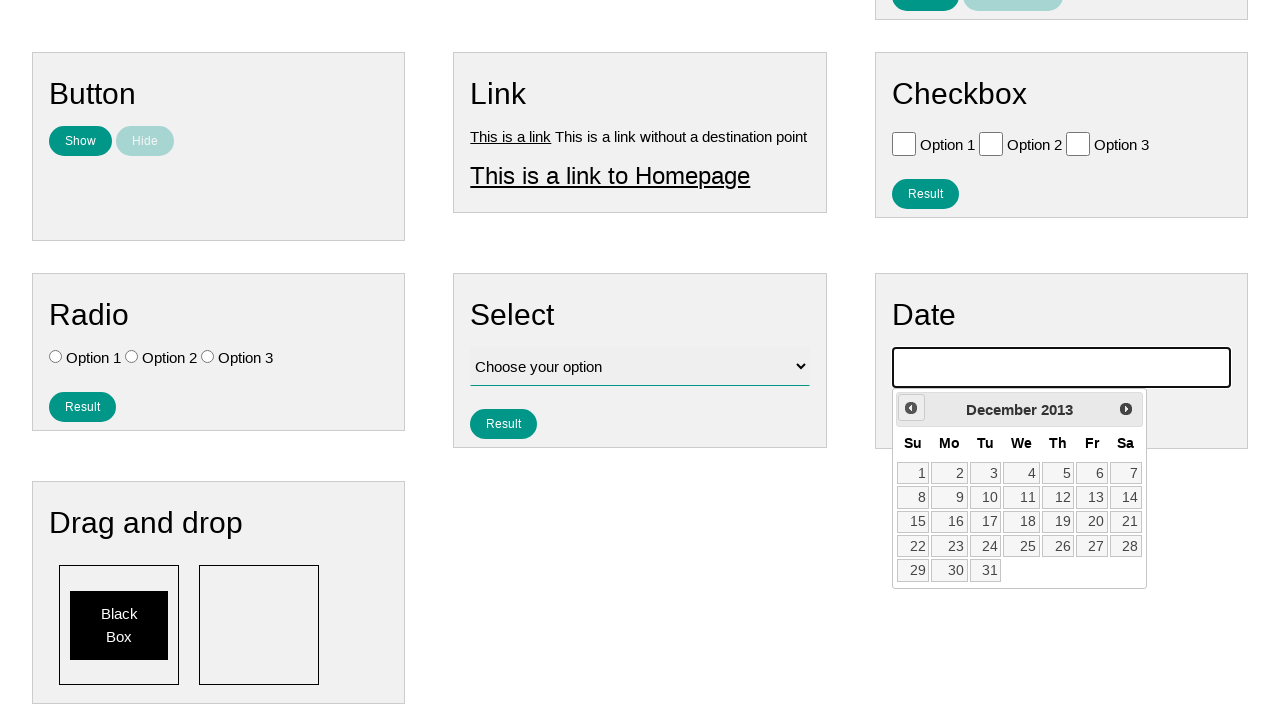

Clicked previous month button to navigate toward July 2007 at (911, 408) on .ui-datepicker-prev
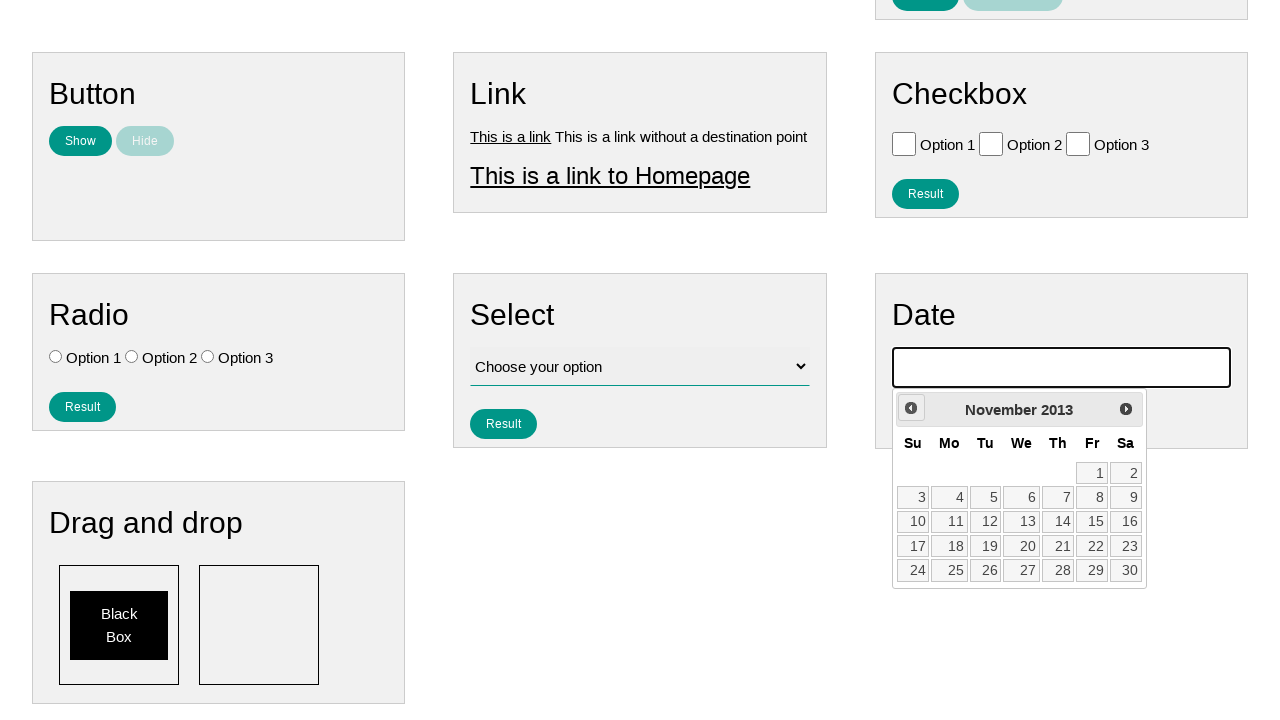

Clicked previous month button to navigate toward July 2007 at (911, 408) on .ui-datepicker-prev
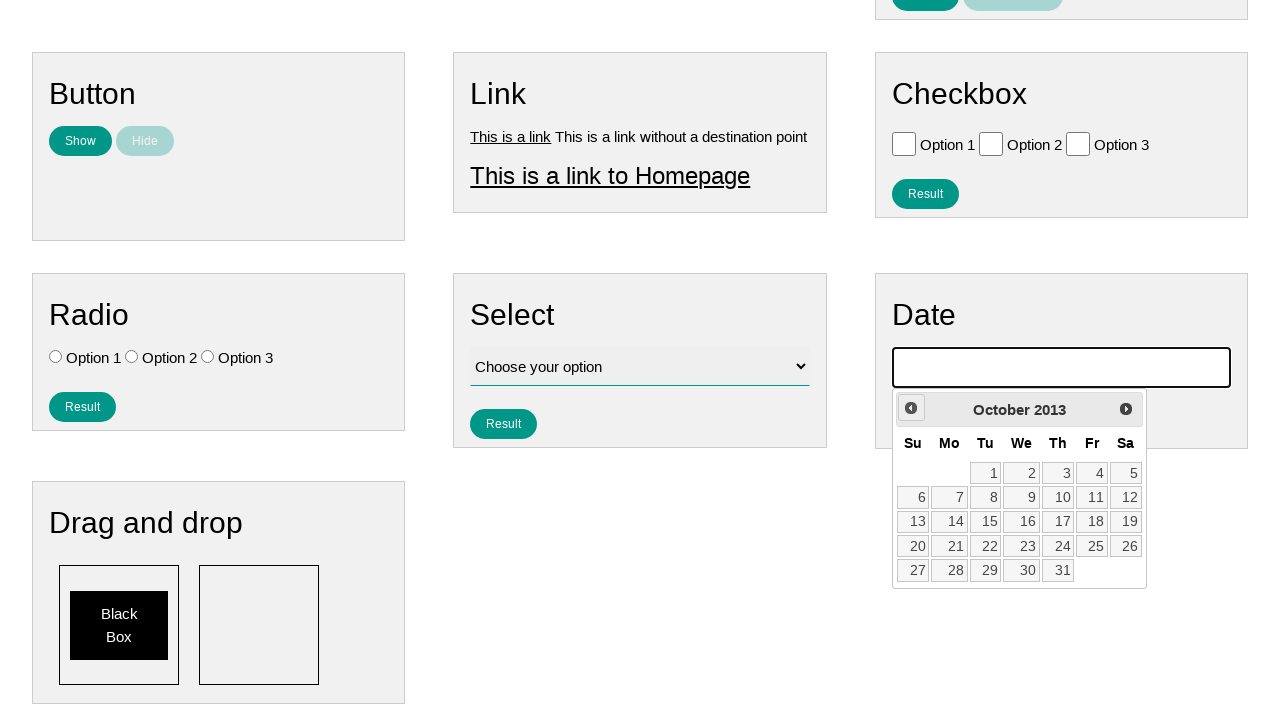

Clicked previous month button to navigate toward July 2007 at (911, 408) on .ui-datepicker-prev
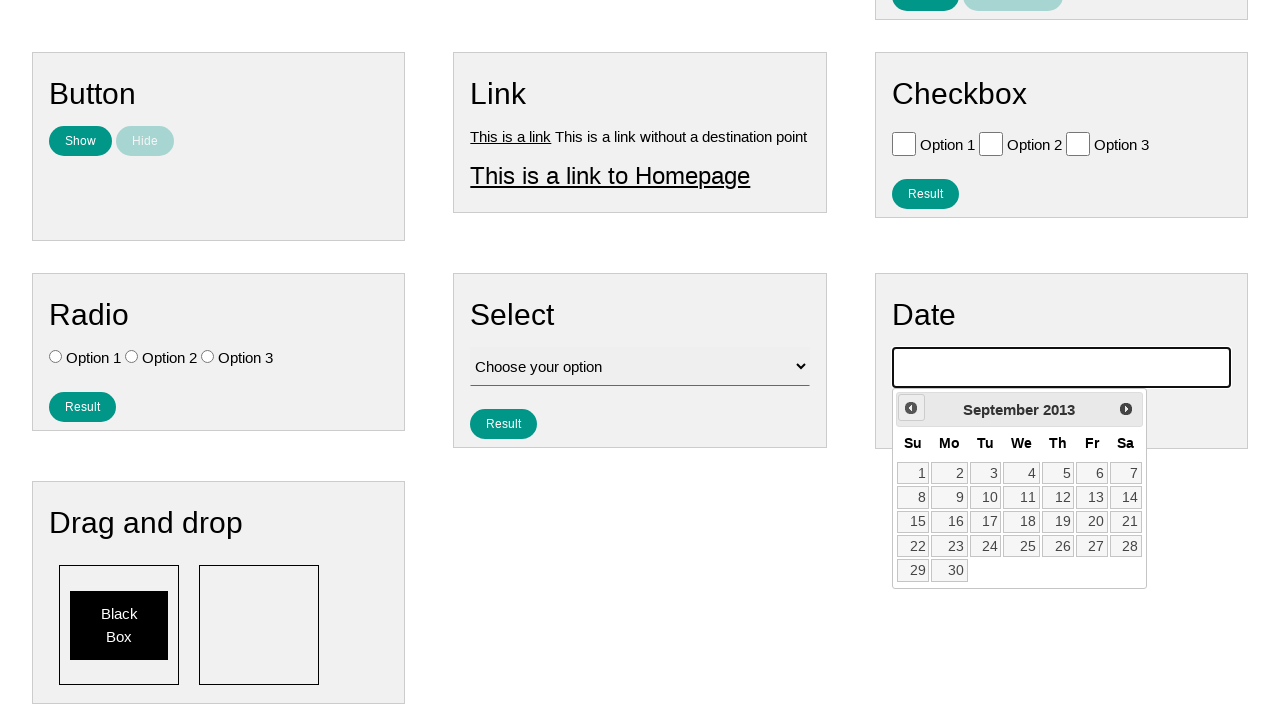

Clicked previous month button to navigate toward July 2007 at (911, 408) on .ui-datepicker-prev
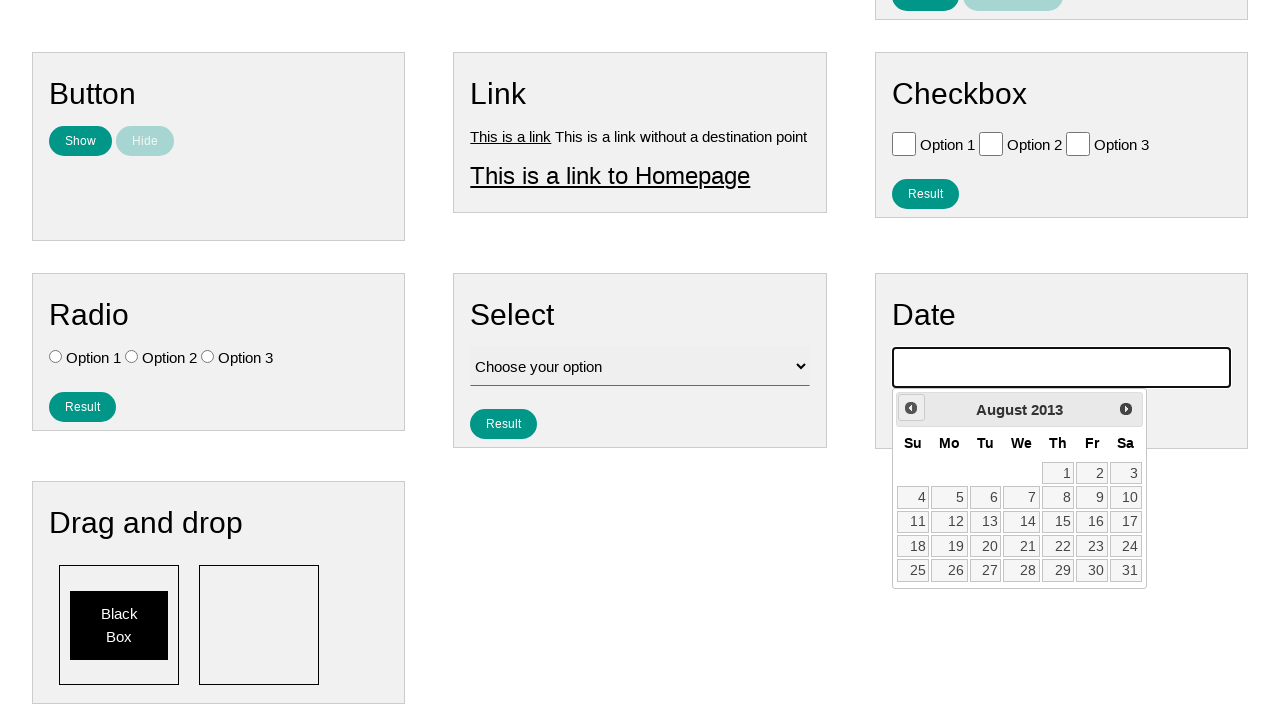

Clicked previous month button to navigate toward July 2007 at (911, 408) on .ui-datepicker-prev
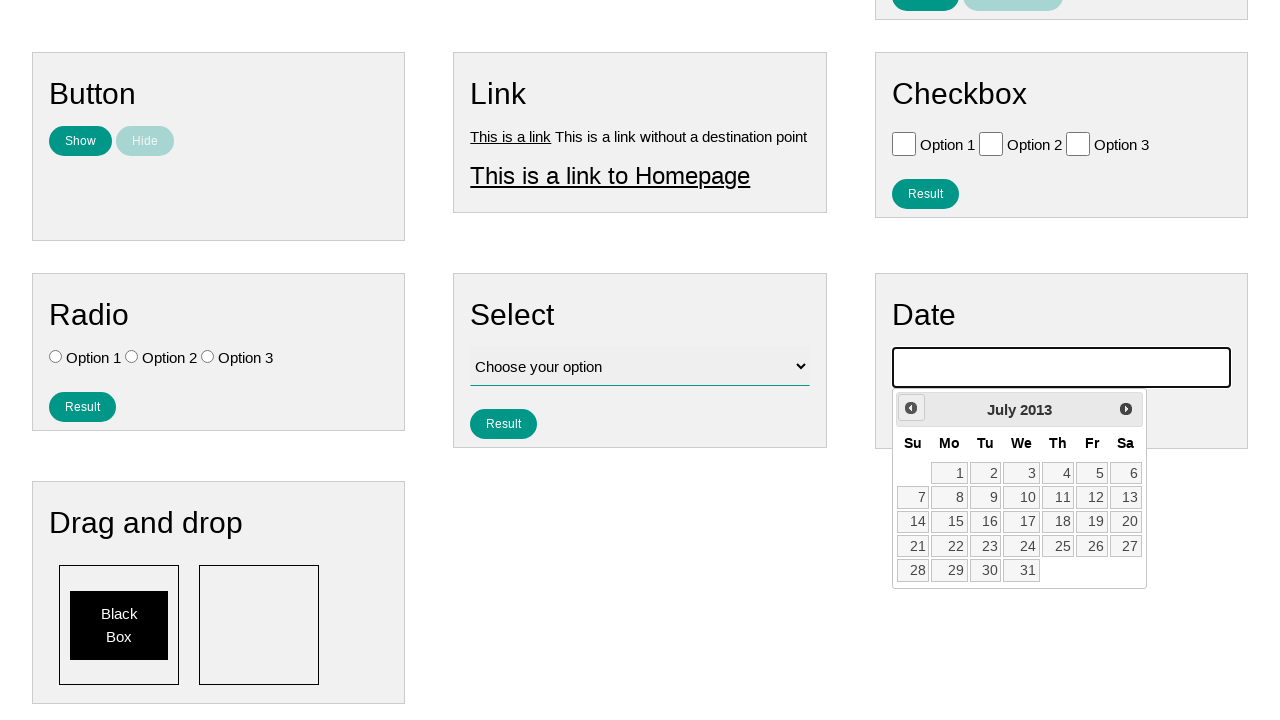

Clicked previous month button to navigate toward July 2007 at (911, 408) on .ui-datepicker-prev
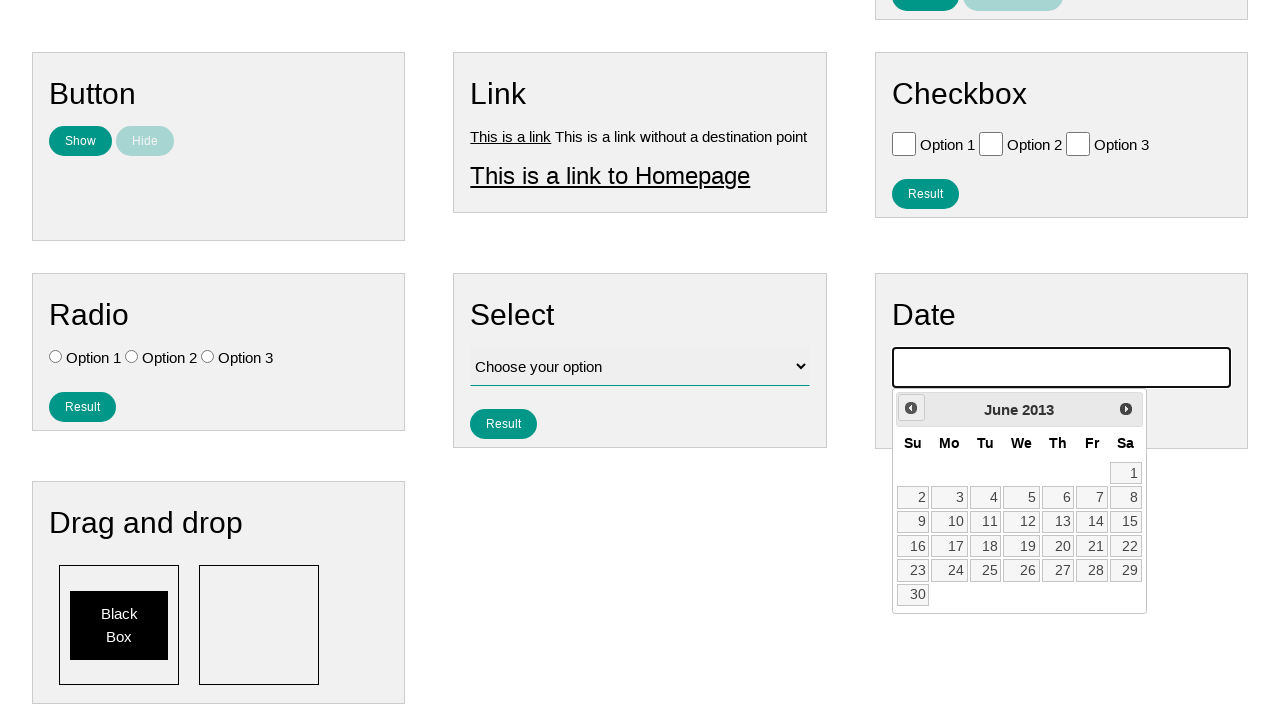

Clicked previous month button to navigate toward July 2007 at (911, 408) on .ui-datepicker-prev
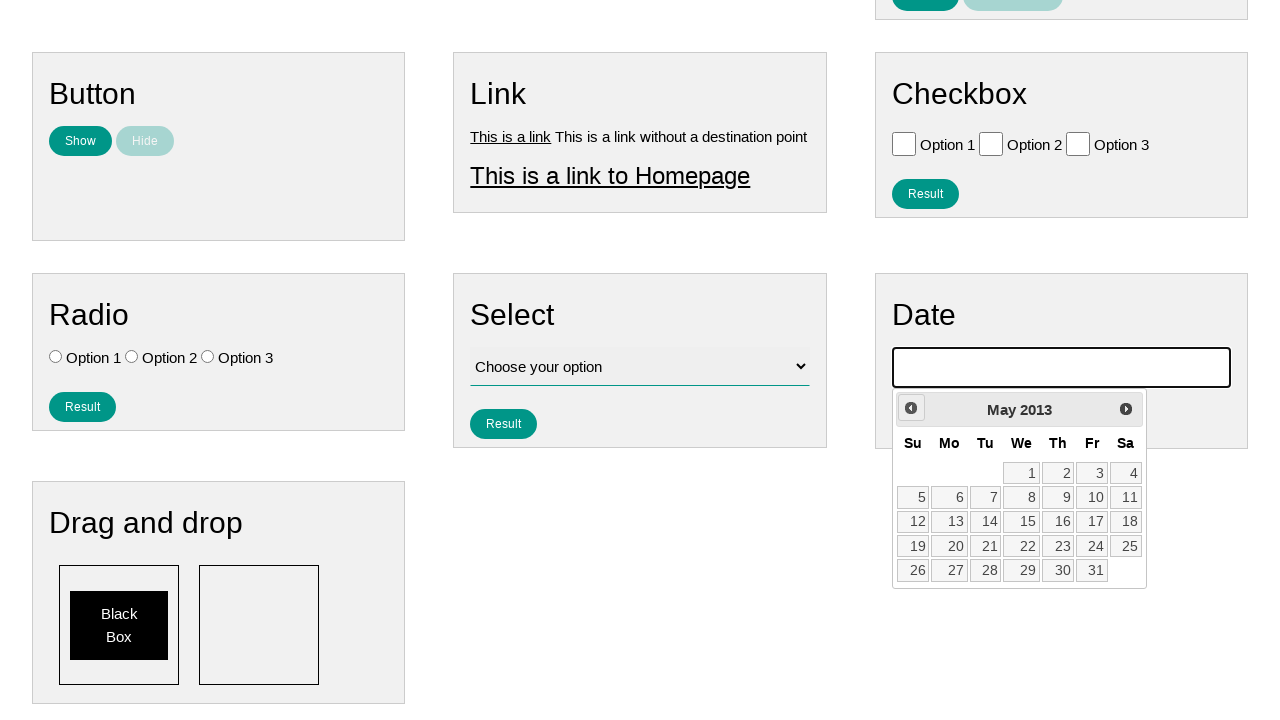

Clicked previous month button to navigate toward July 2007 at (911, 408) on .ui-datepicker-prev
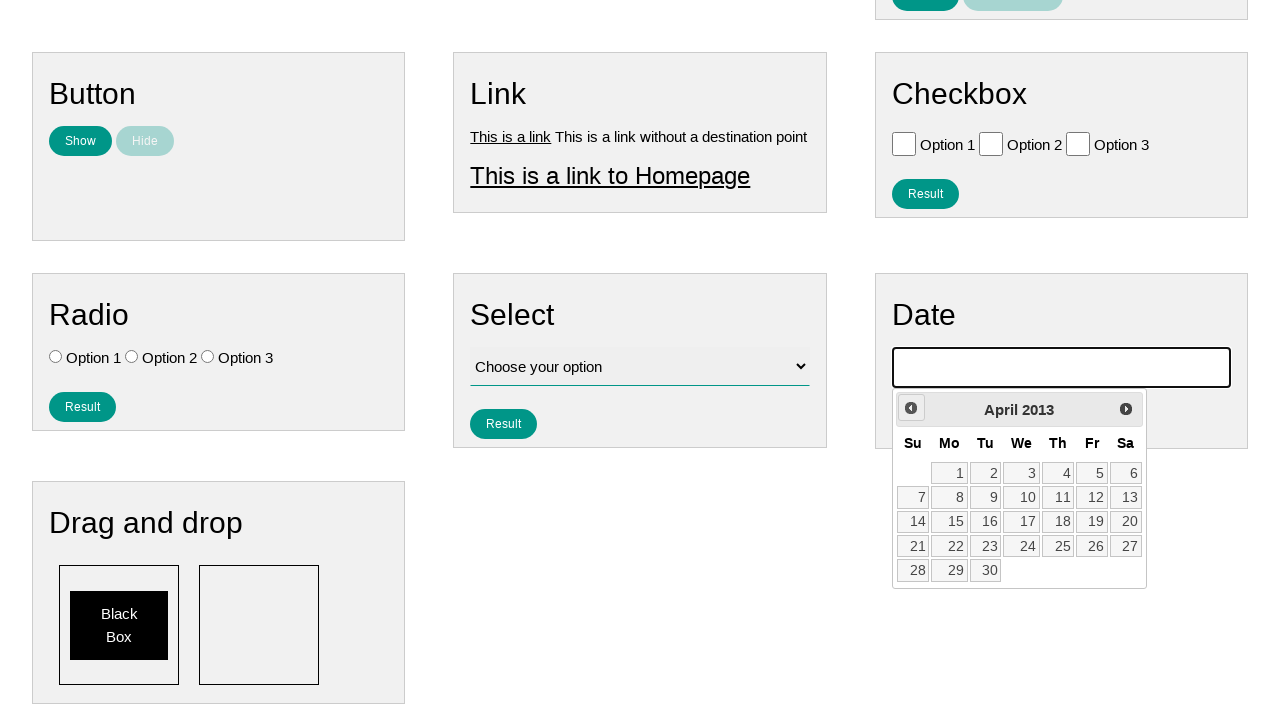

Clicked previous month button to navigate toward July 2007 at (911, 408) on .ui-datepicker-prev
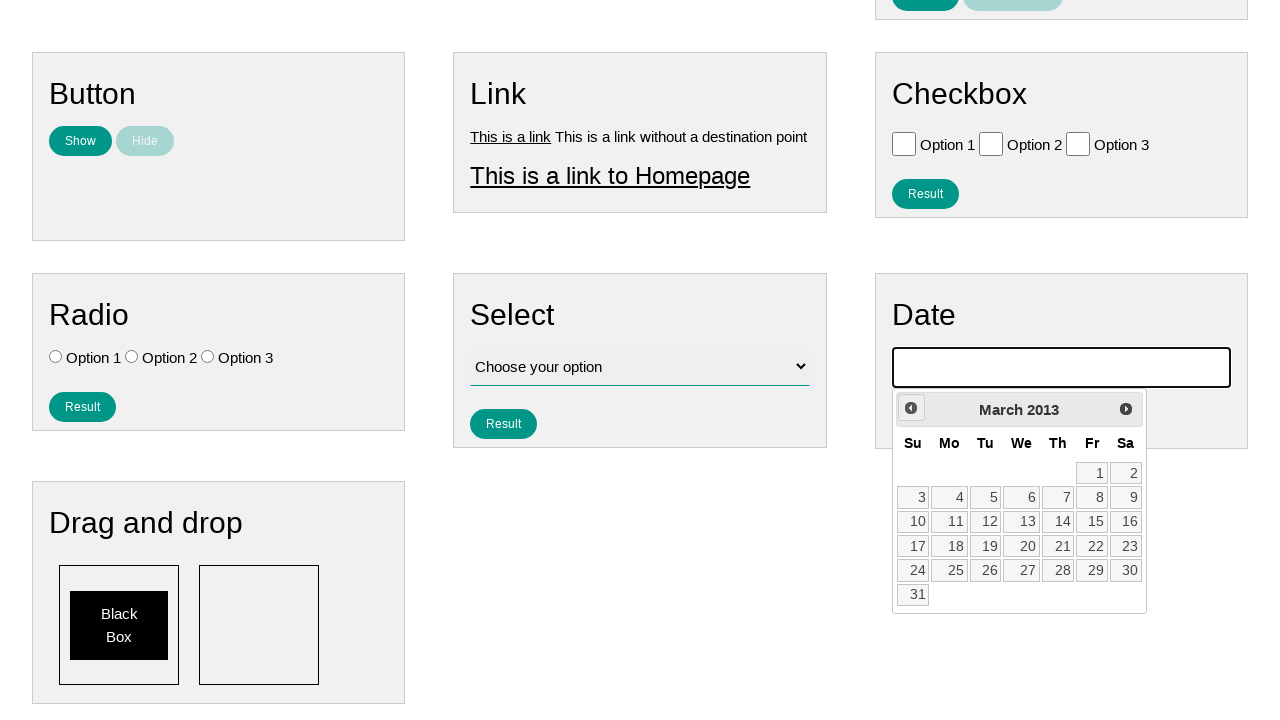

Clicked previous month button to navigate toward July 2007 at (911, 408) on .ui-datepicker-prev
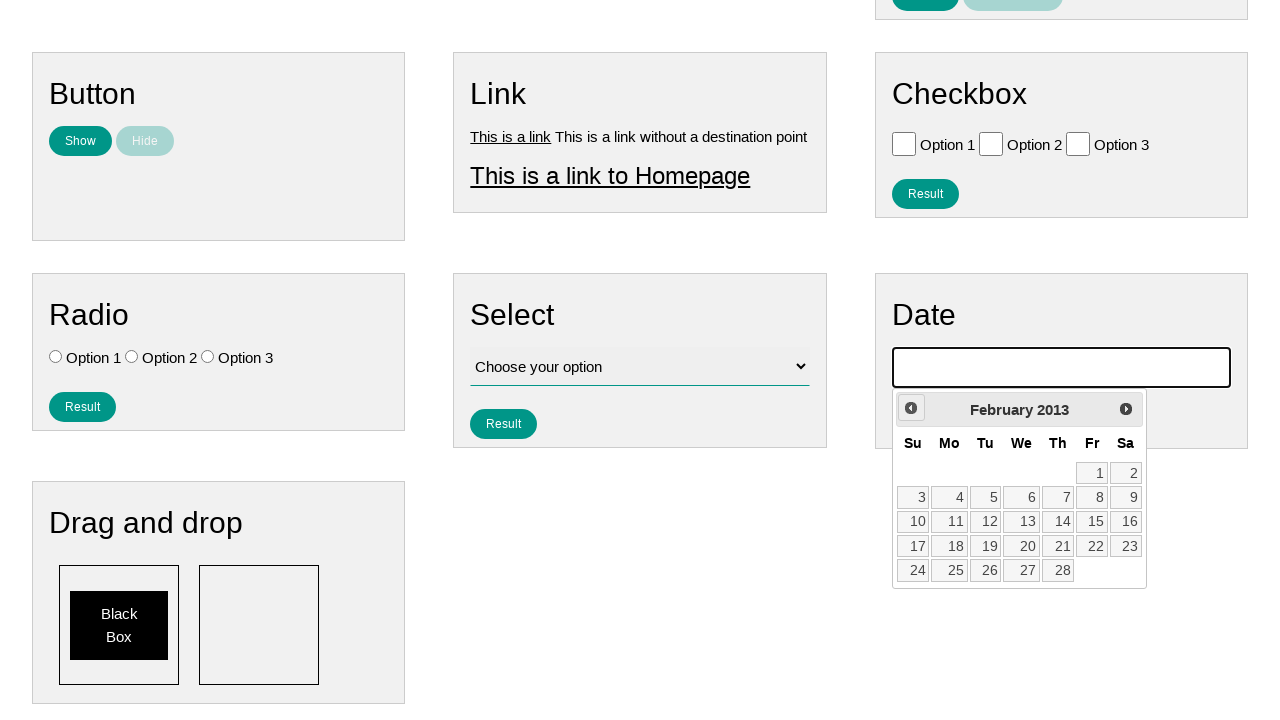

Clicked previous month button to navigate toward July 2007 at (911, 408) on .ui-datepicker-prev
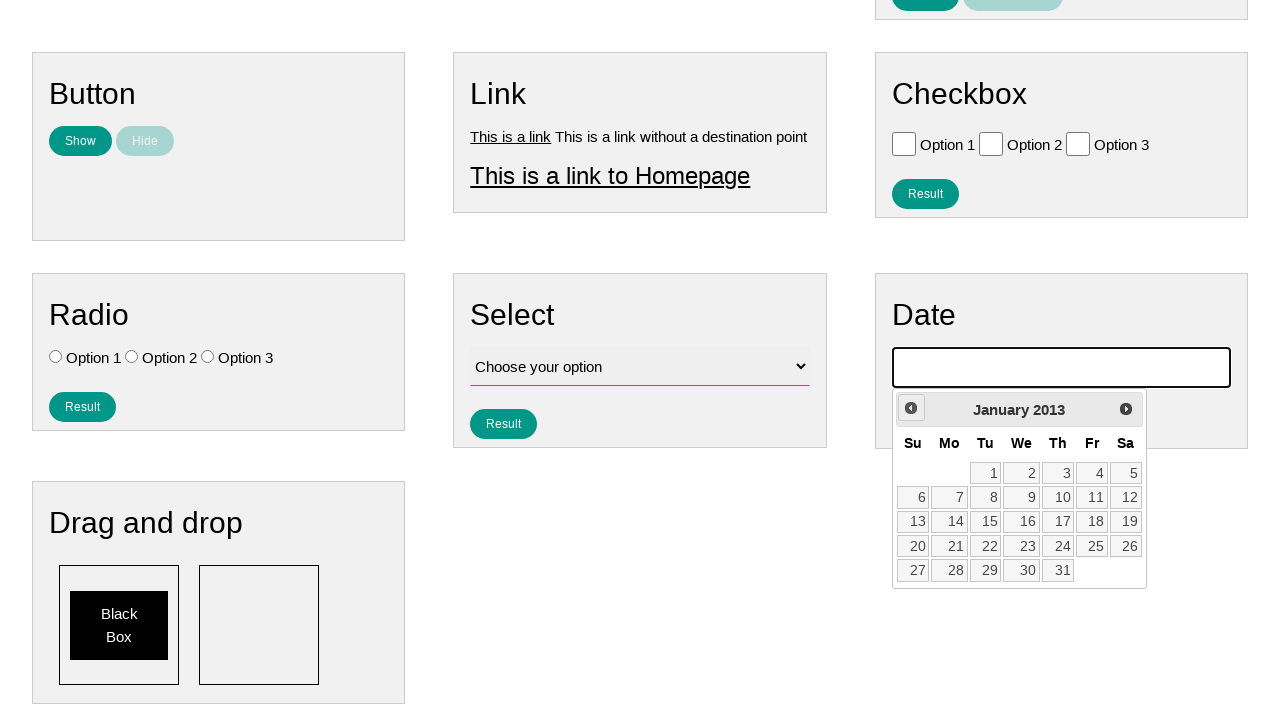

Clicked previous month button to navigate toward July 2007 at (911, 408) on .ui-datepicker-prev
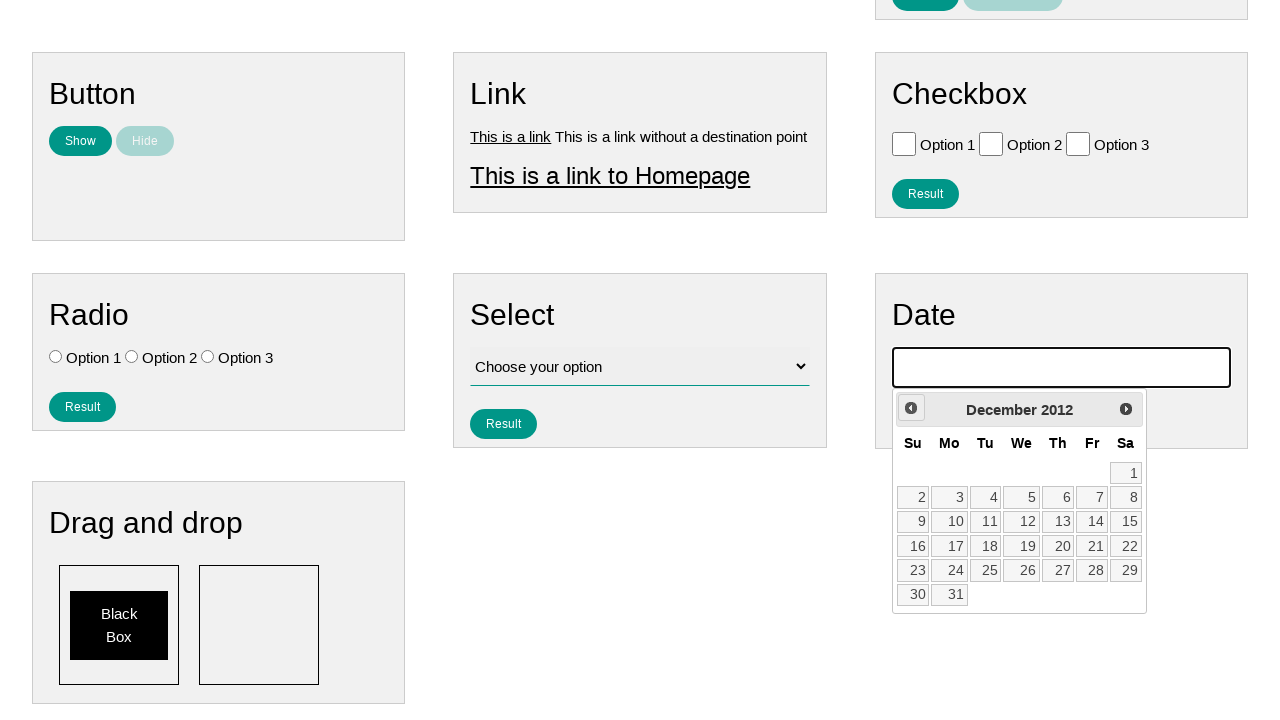

Clicked previous month button to navigate toward July 2007 at (911, 408) on .ui-datepicker-prev
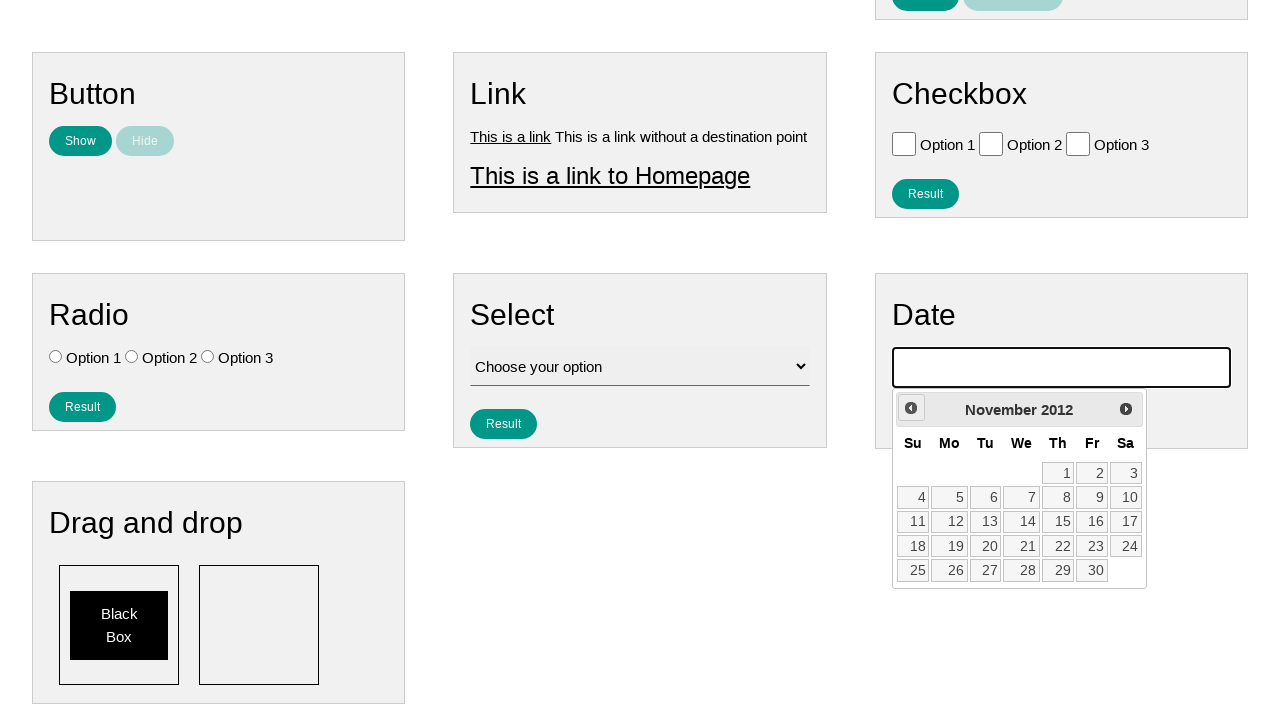

Clicked previous month button to navigate toward July 2007 at (911, 408) on .ui-datepicker-prev
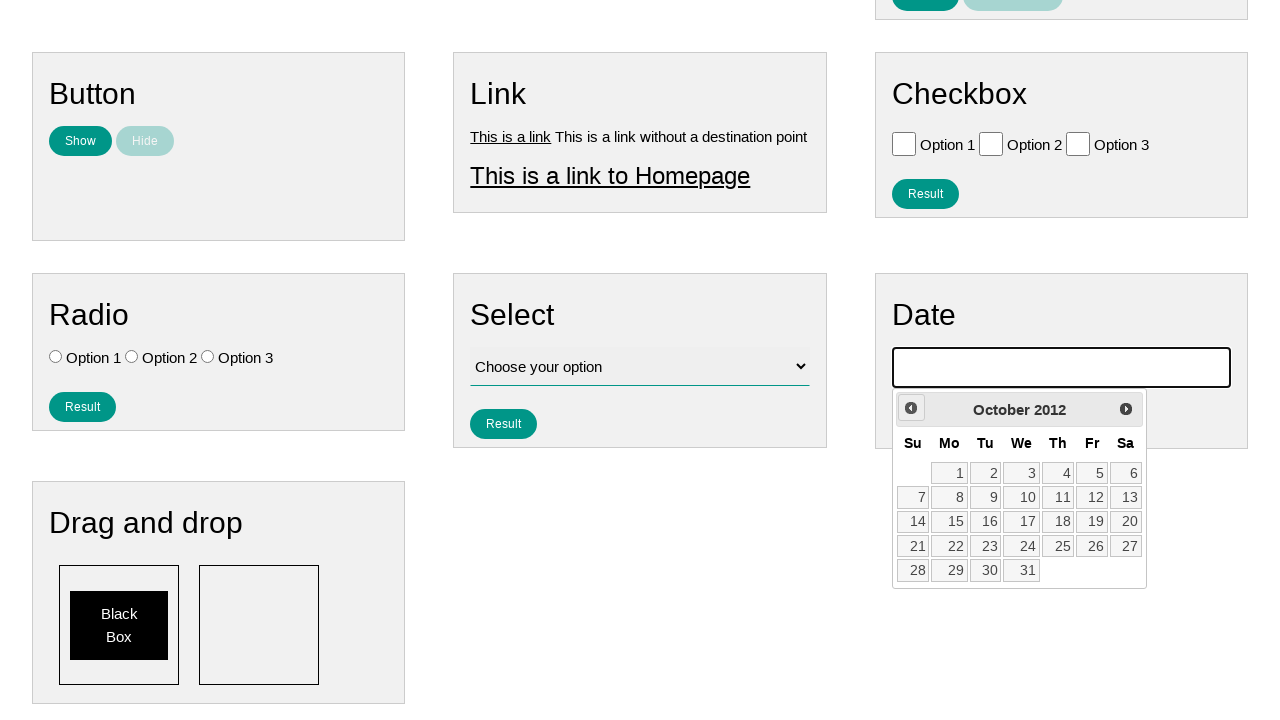

Clicked previous month button to navigate toward July 2007 at (911, 408) on .ui-datepicker-prev
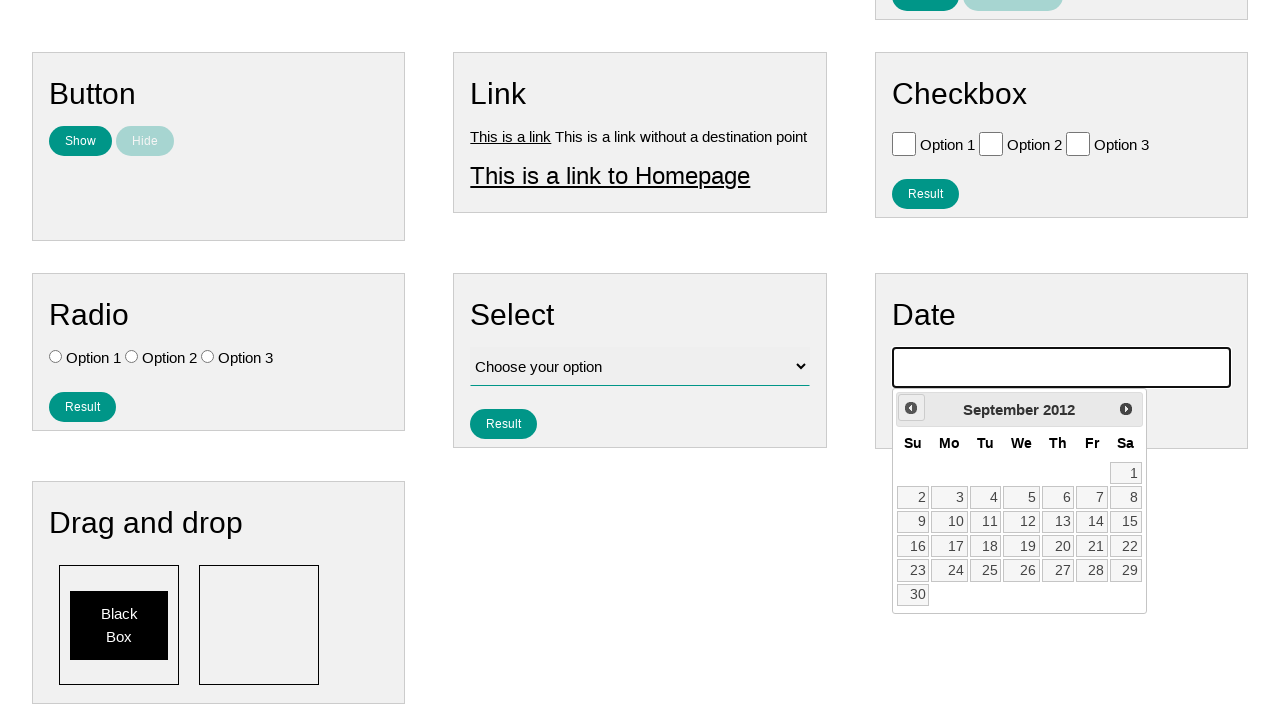

Clicked previous month button to navigate toward July 2007 at (911, 408) on .ui-datepicker-prev
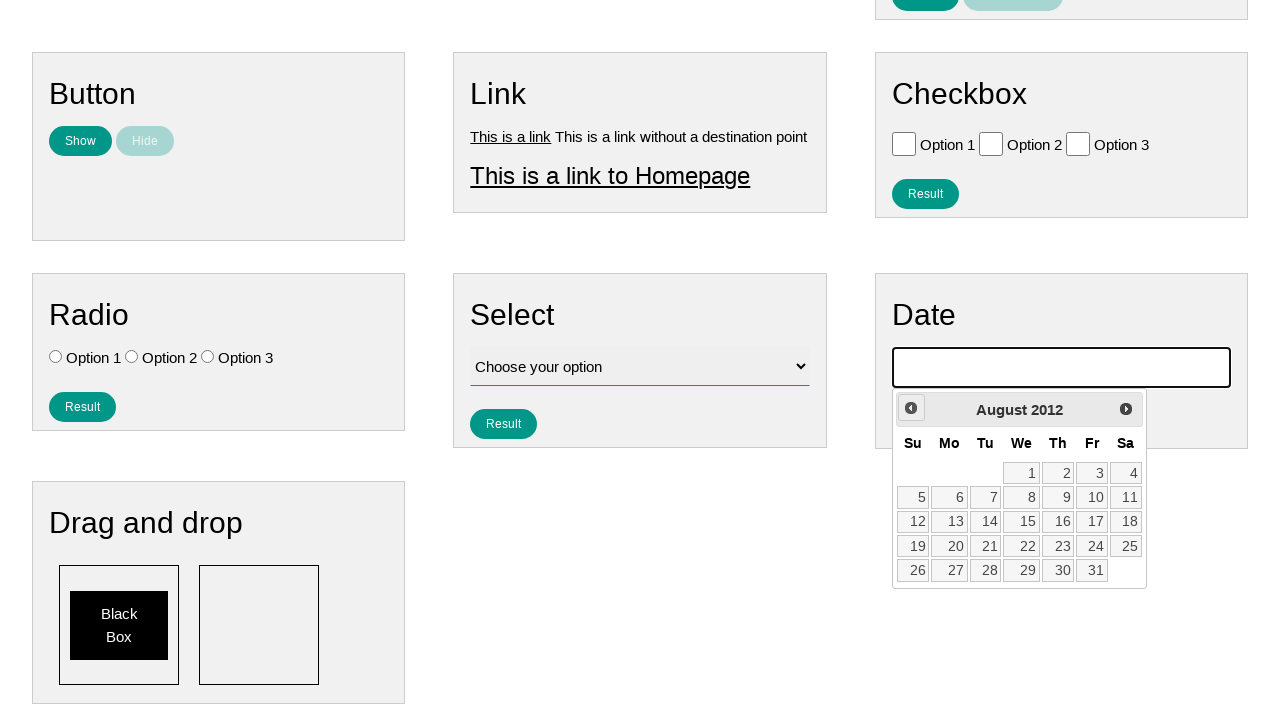

Clicked previous month button to navigate toward July 2007 at (911, 408) on .ui-datepicker-prev
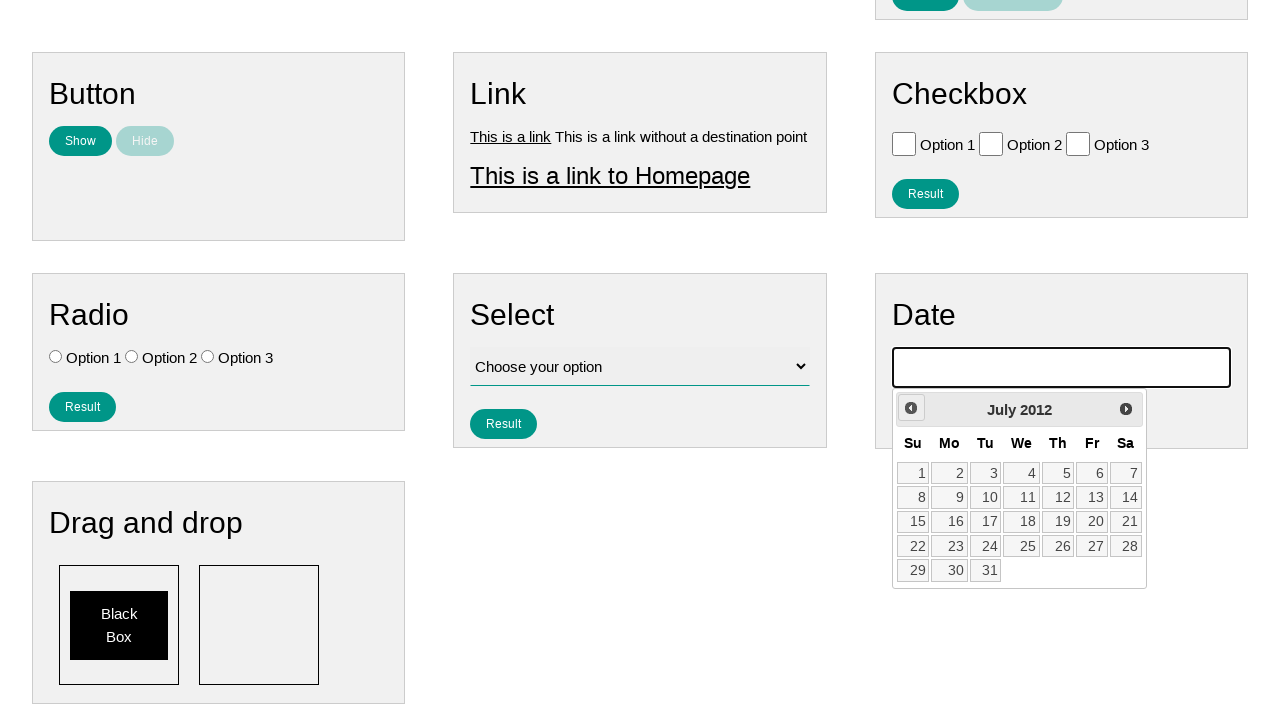

Clicked previous month button to navigate toward July 2007 at (911, 408) on .ui-datepicker-prev
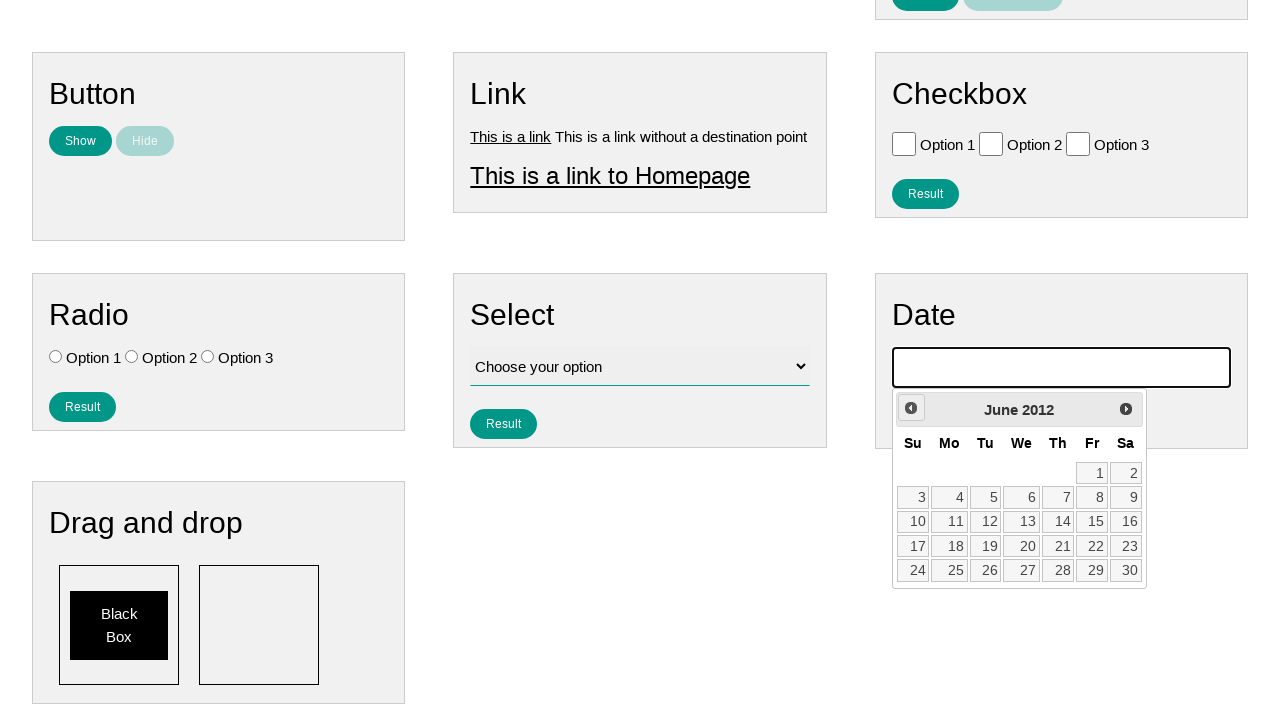

Clicked previous month button to navigate toward July 2007 at (911, 408) on .ui-datepicker-prev
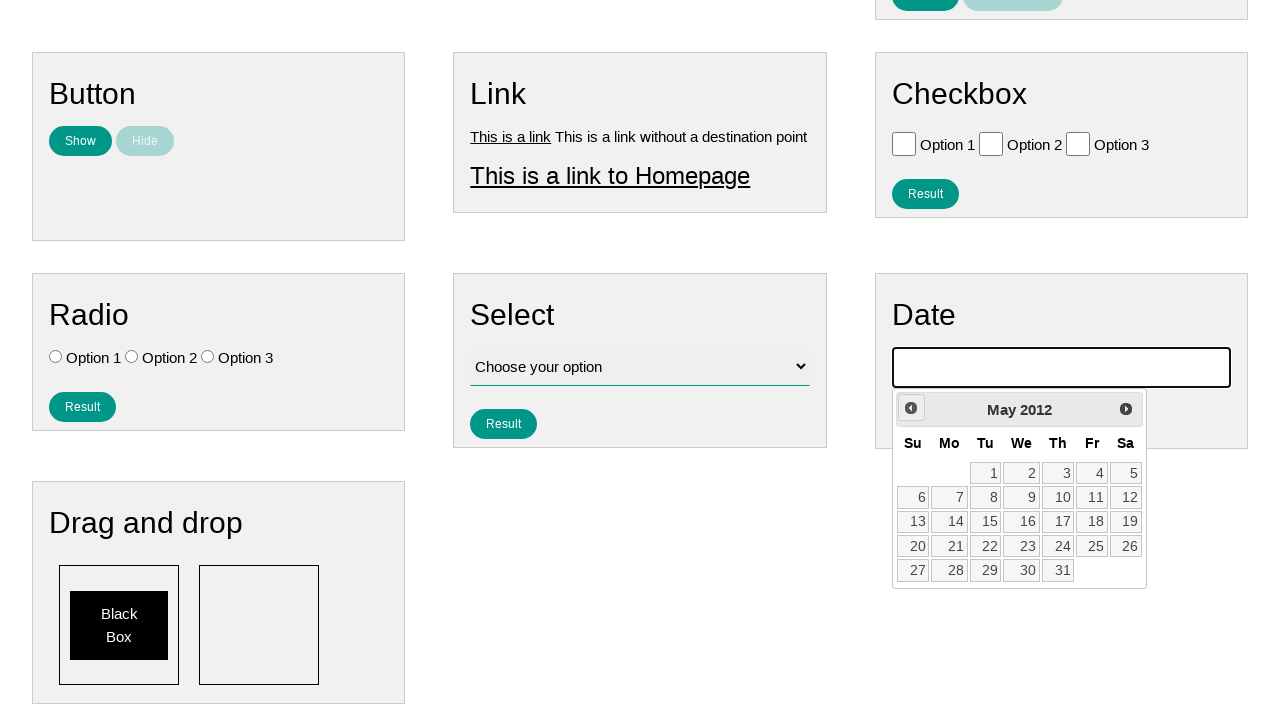

Clicked previous month button to navigate toward July 2007 at (911, 408) on .ui-datepicker-prev
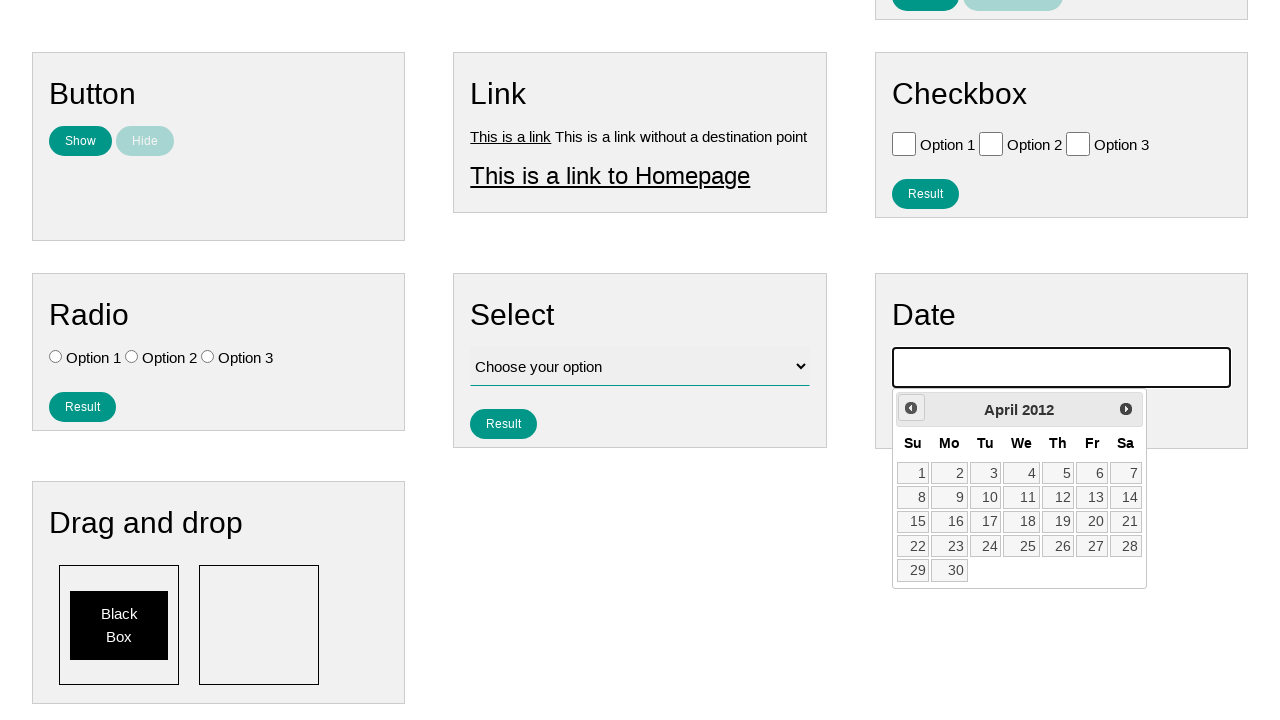

Clicked previous month button to navigate toward July 2007 at (911, 408) on .ui-datepicker-prev
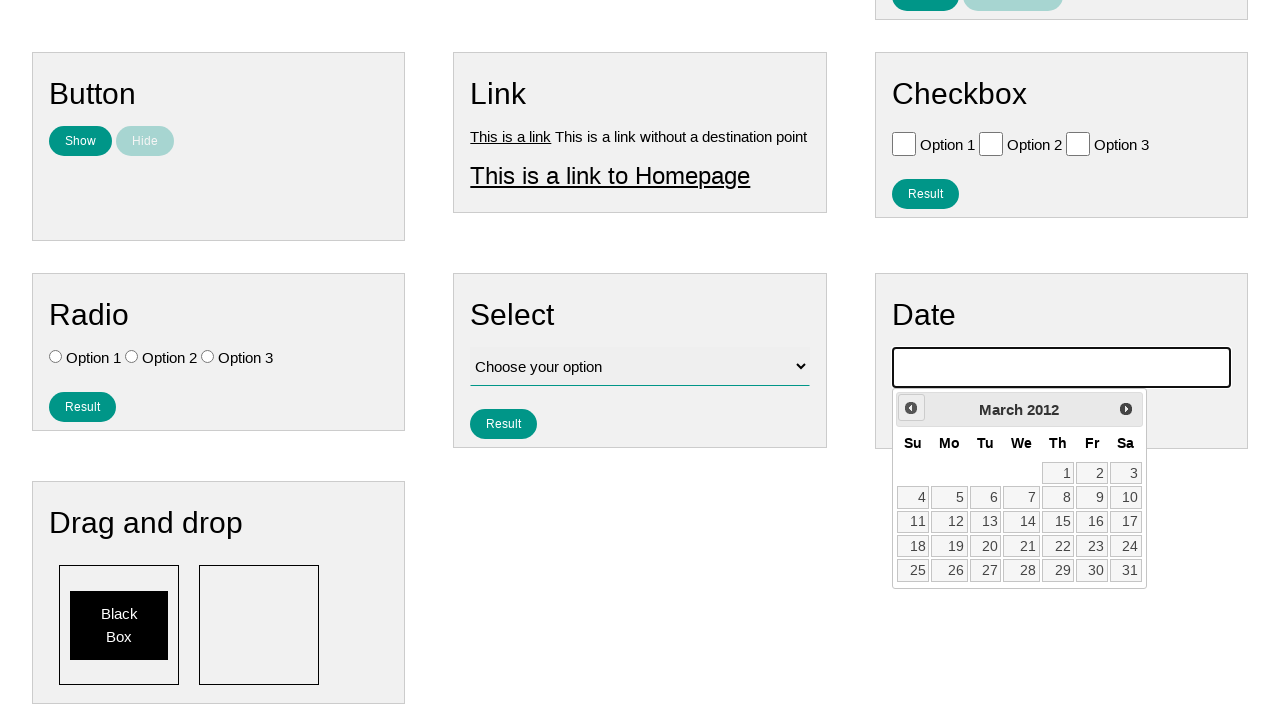

Clicked previous month button to navigate toward July 2007 at (911, 408) on .ui-datepicker-prev
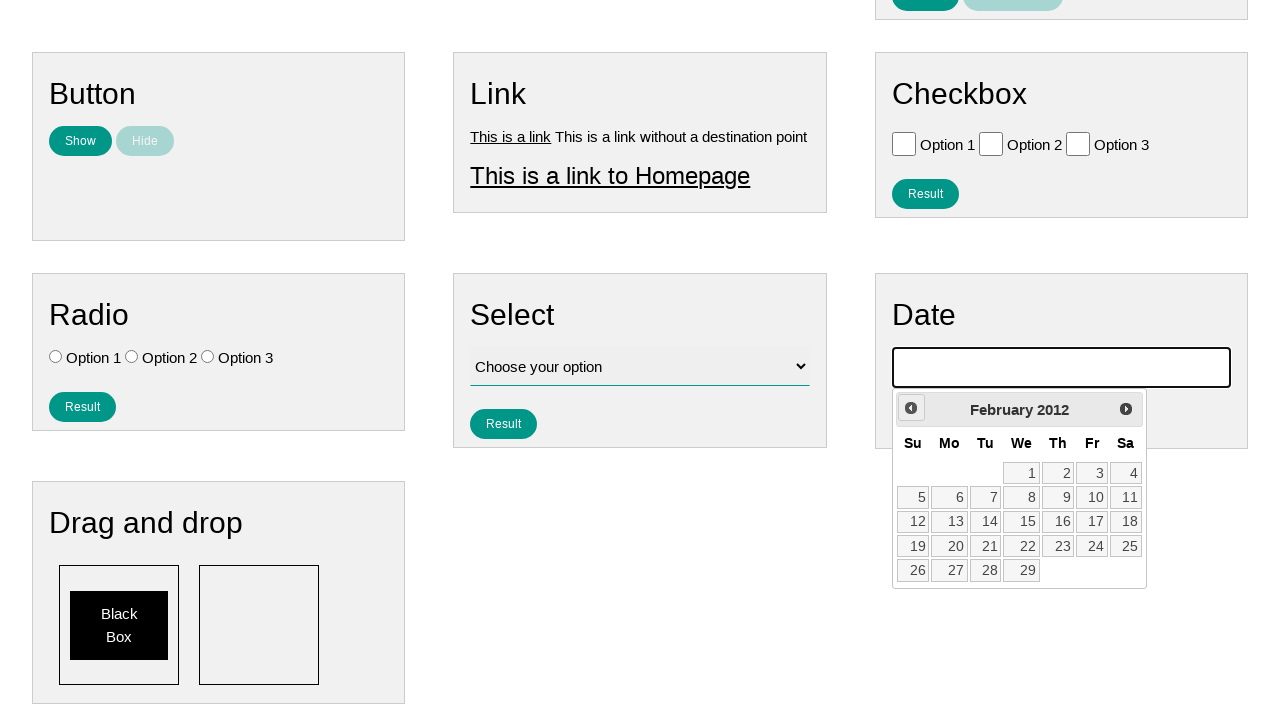

Clicked previous month button to navigate toward July 2007 at (911, 408) on .ui-datepicker-prev
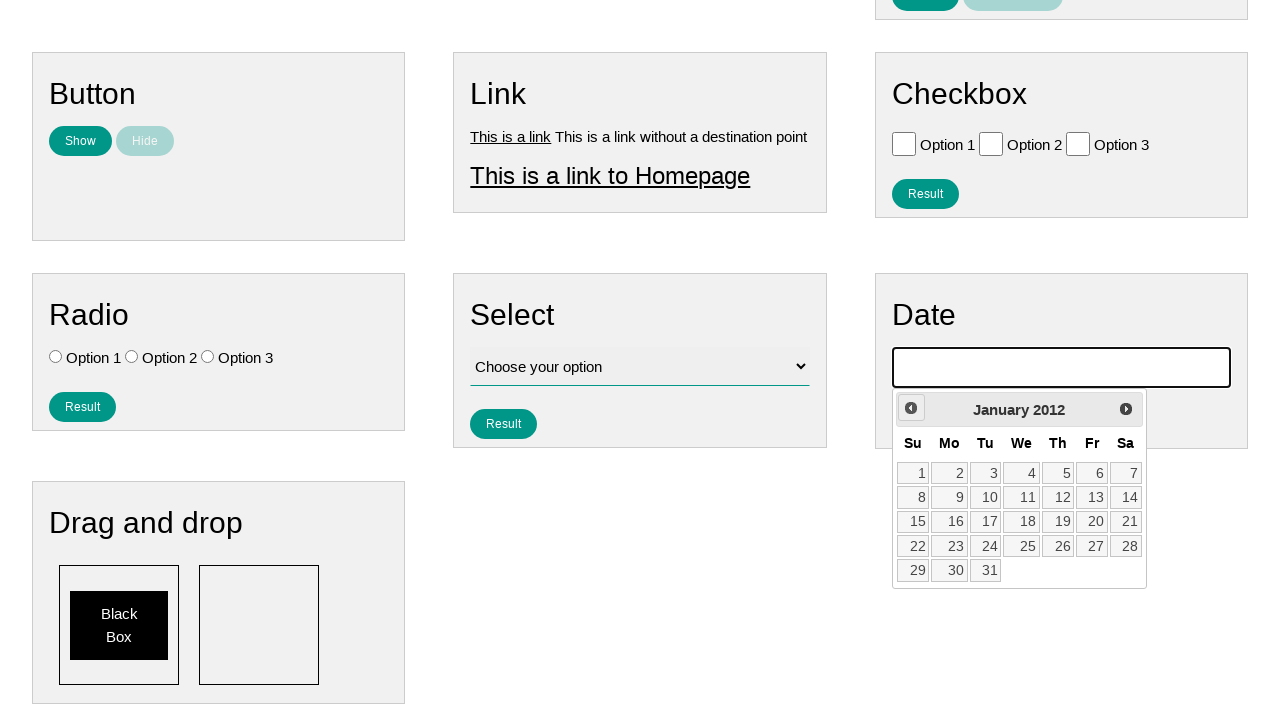

Clicked previous month button to navigate toward July 2007 at (911, 408) on .ui-datepicker-prev
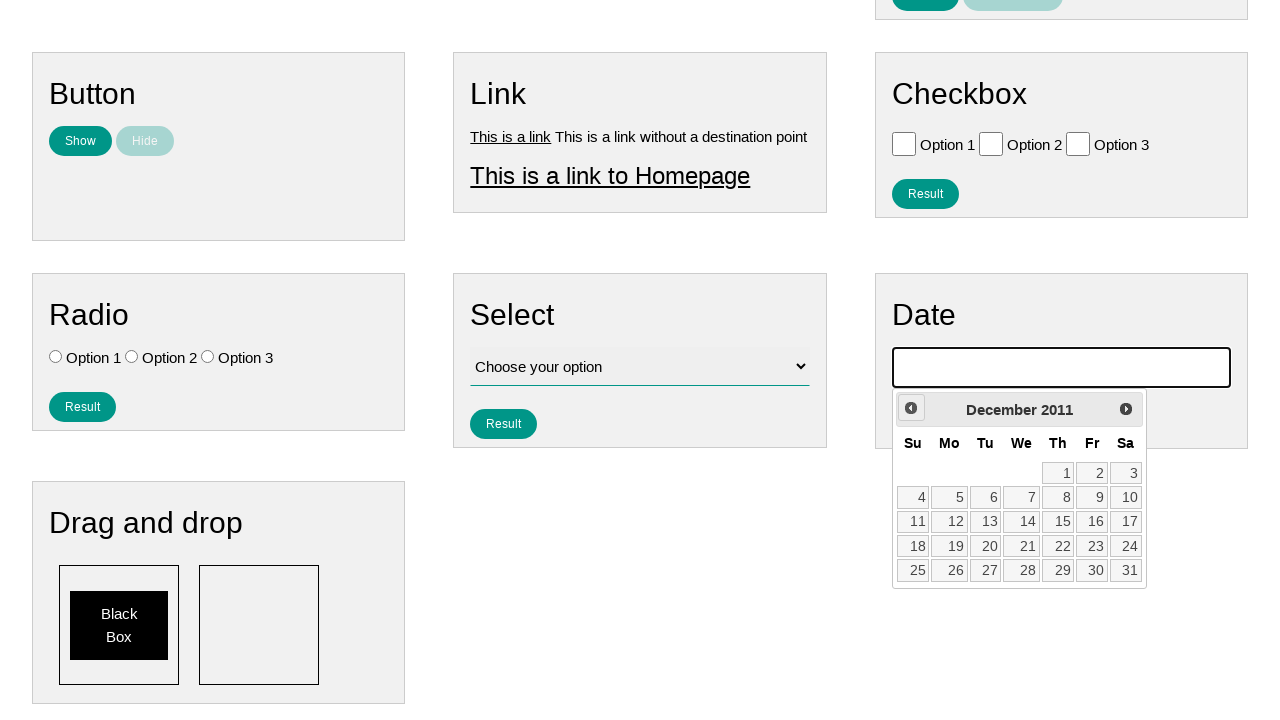

Clicked previous month button to navigate toward July 2007 at (911, 408) on .ui-datepicker-prev
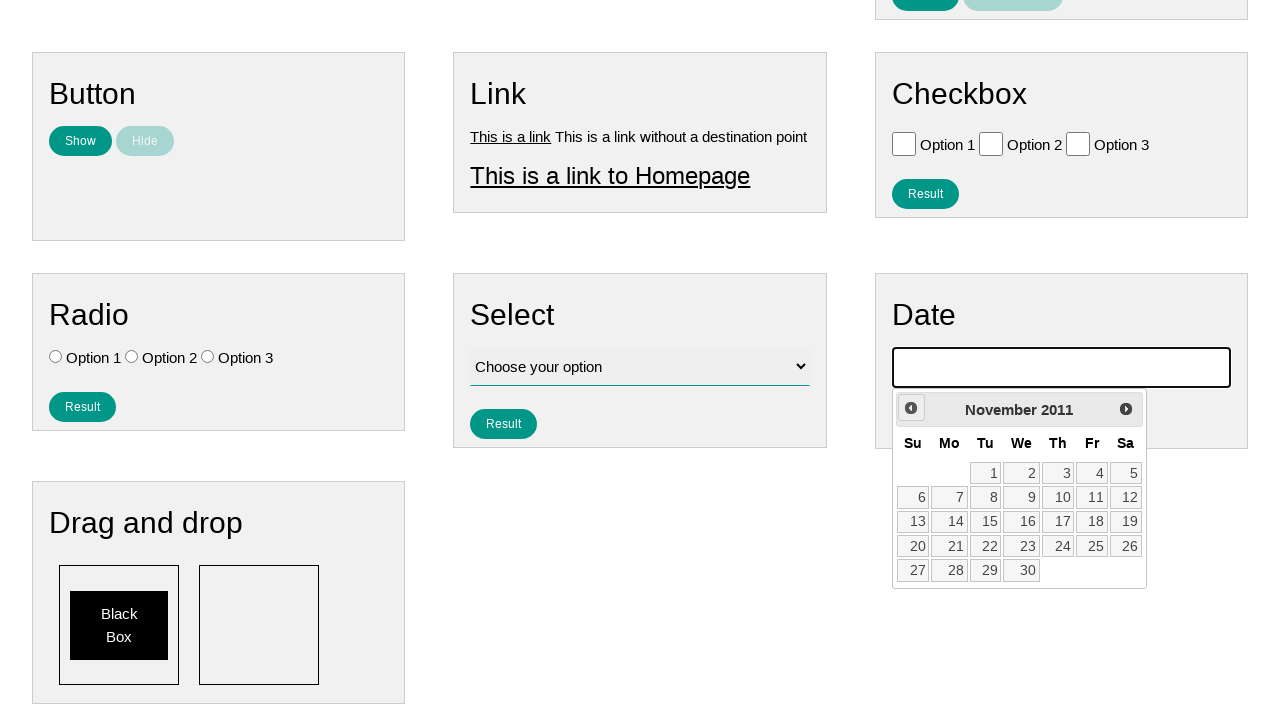

Clicked previous month button to navigate toward July 2007 at (911, 408) on .ui-datepicker-prev
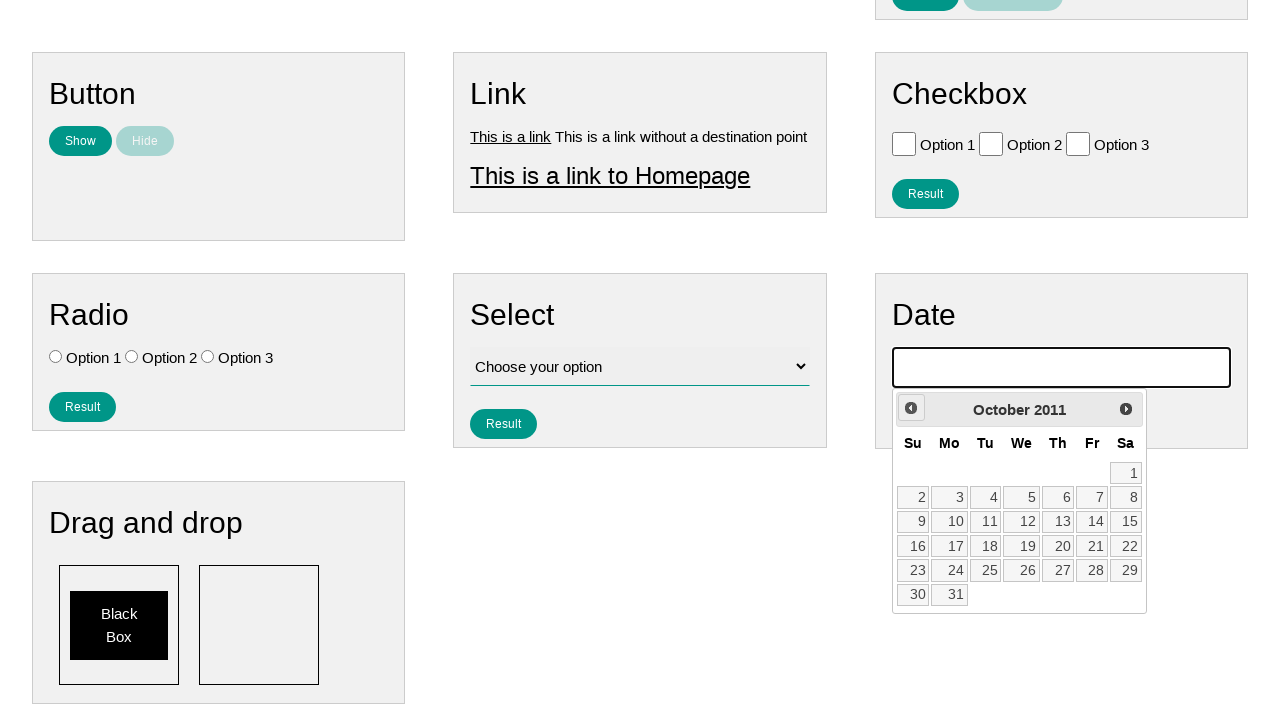

Clicked previous month button to navigate toward July 2007 at (911, 408) on .ui-datepicker-prev
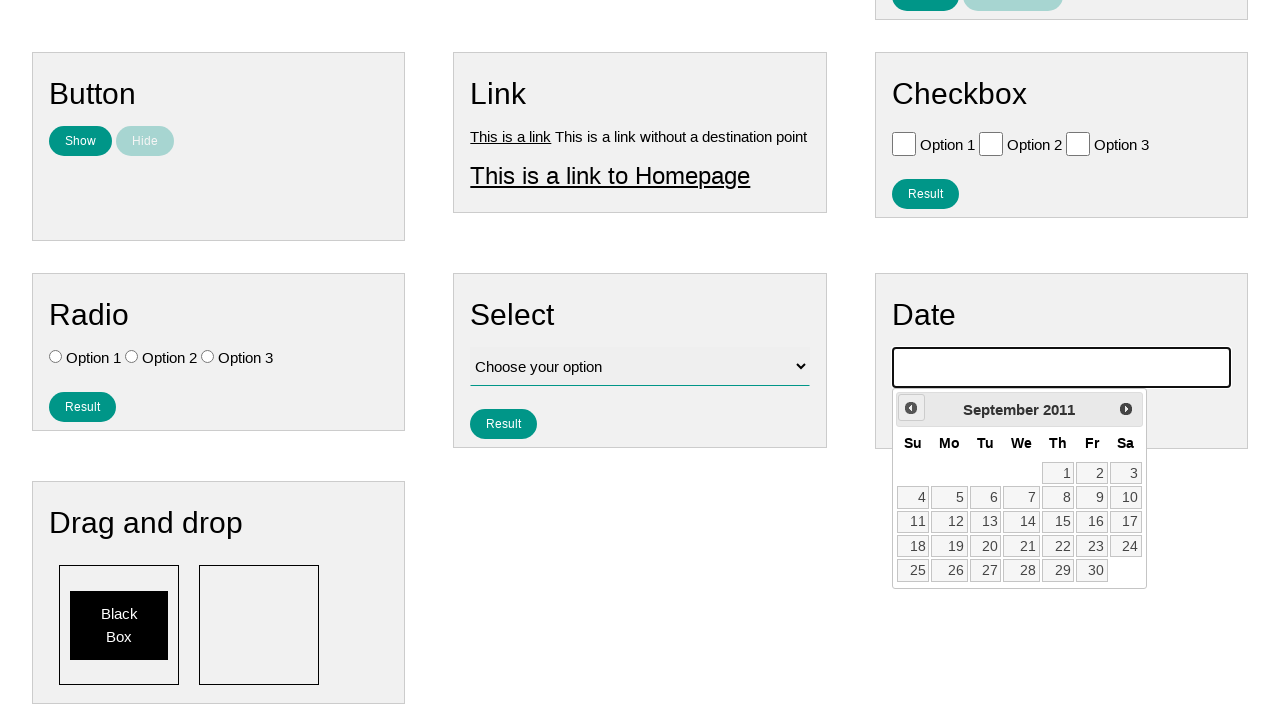

Clicked previous month button to navigate toward July 2007 at (911, 408) on .ui-datepicker-prev
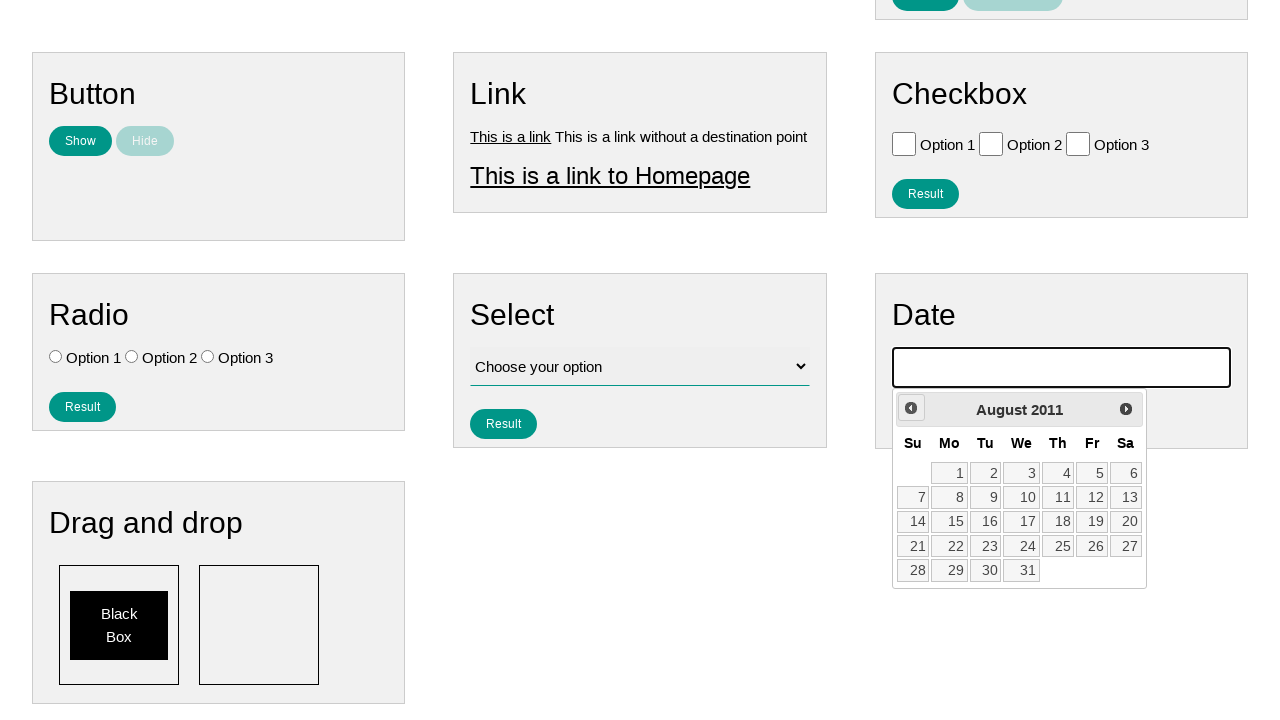

Clicked previous month button to navigate toward July 2007 at (911, 408) on .ui-datepicker-prev
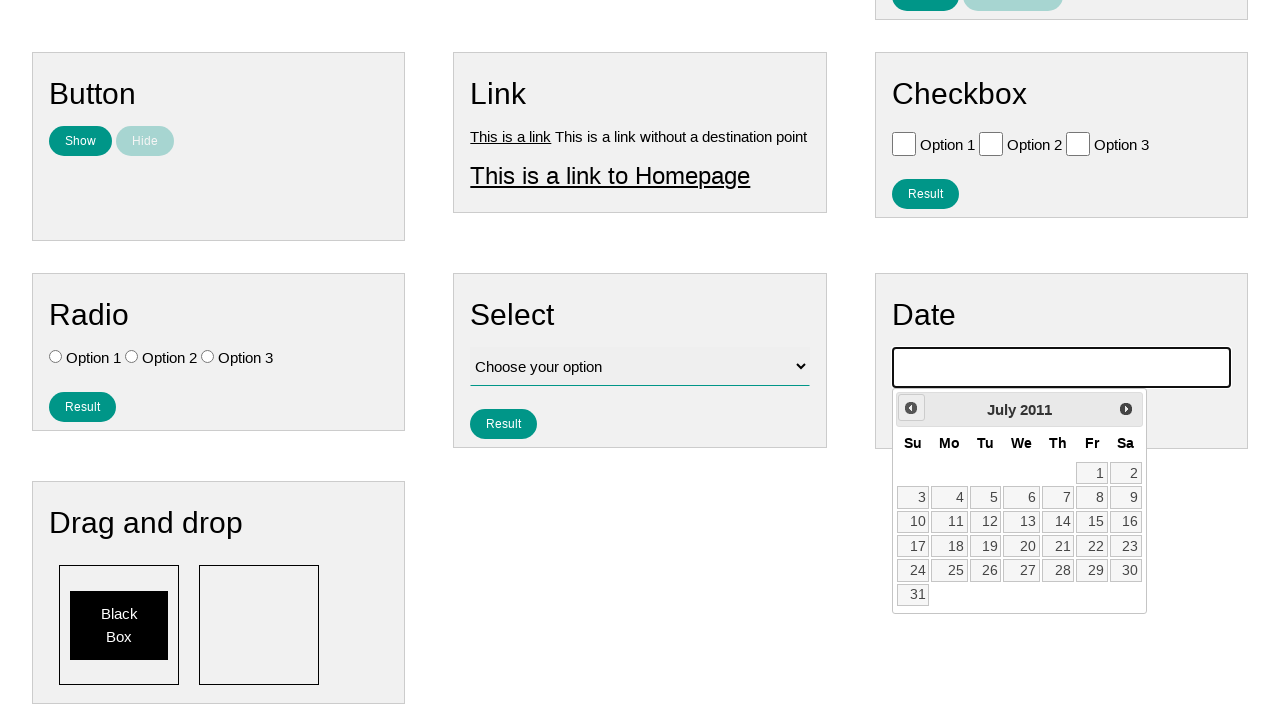

Clicked previous month button to navigate toward July 2007 at (911, 408) on .ui-datepicker-prev
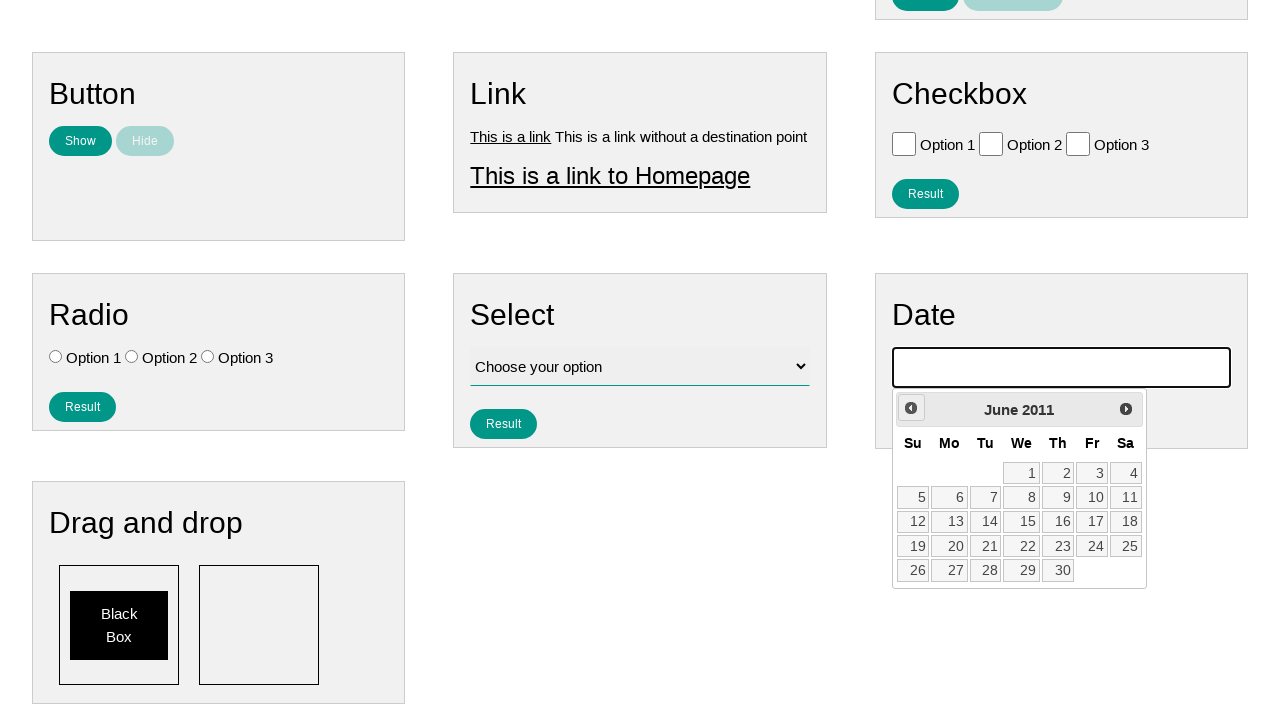

Clicked previous month button to navigate toward July 2007 at (911, 408) on .ui-datepicker-prev
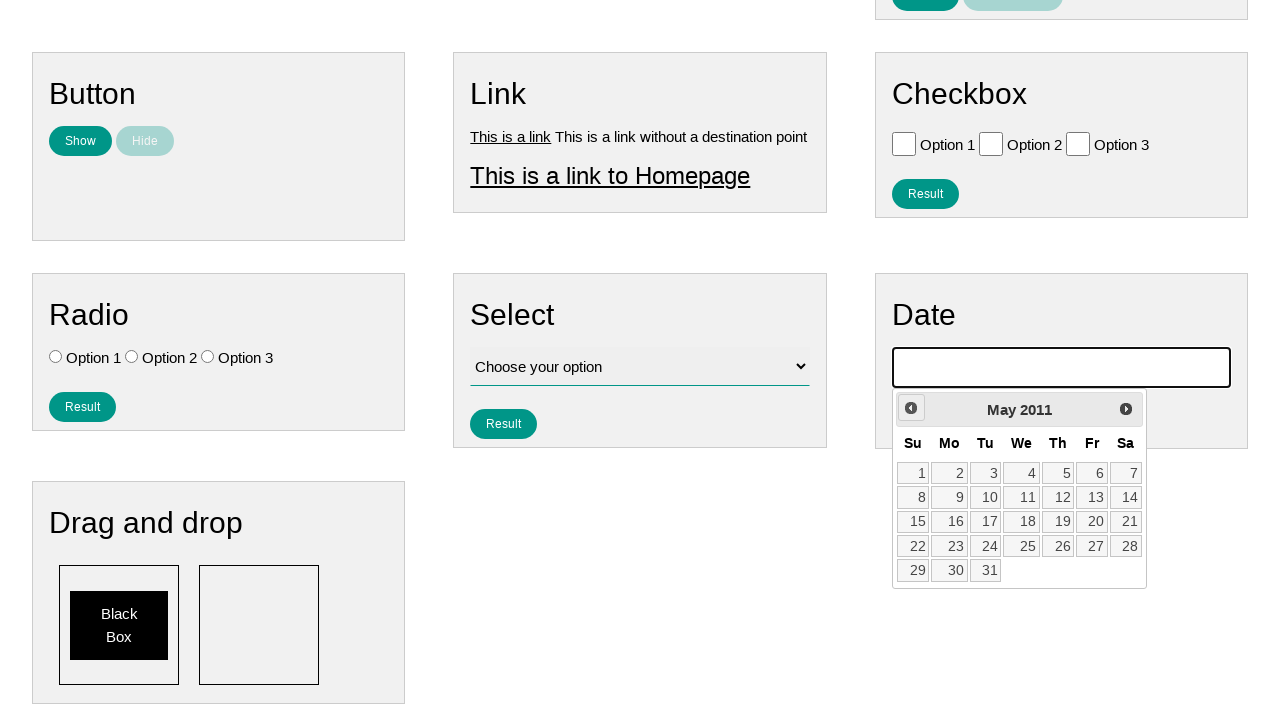

Clicked previous month button to navigate toward July 2007 at (911, 408) on .ui-datepicker-prev
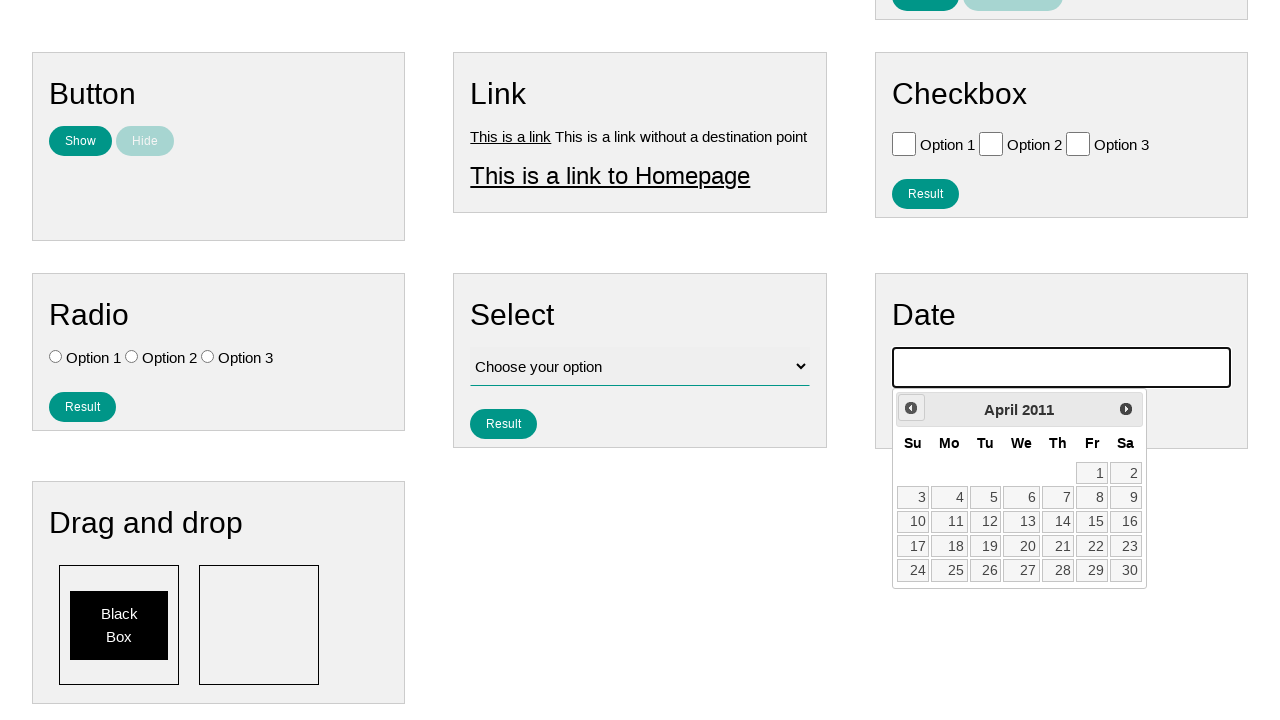

Clicked previous month button to navigate toward July 2007 at (911, 408) on .ui-datepicker-prev
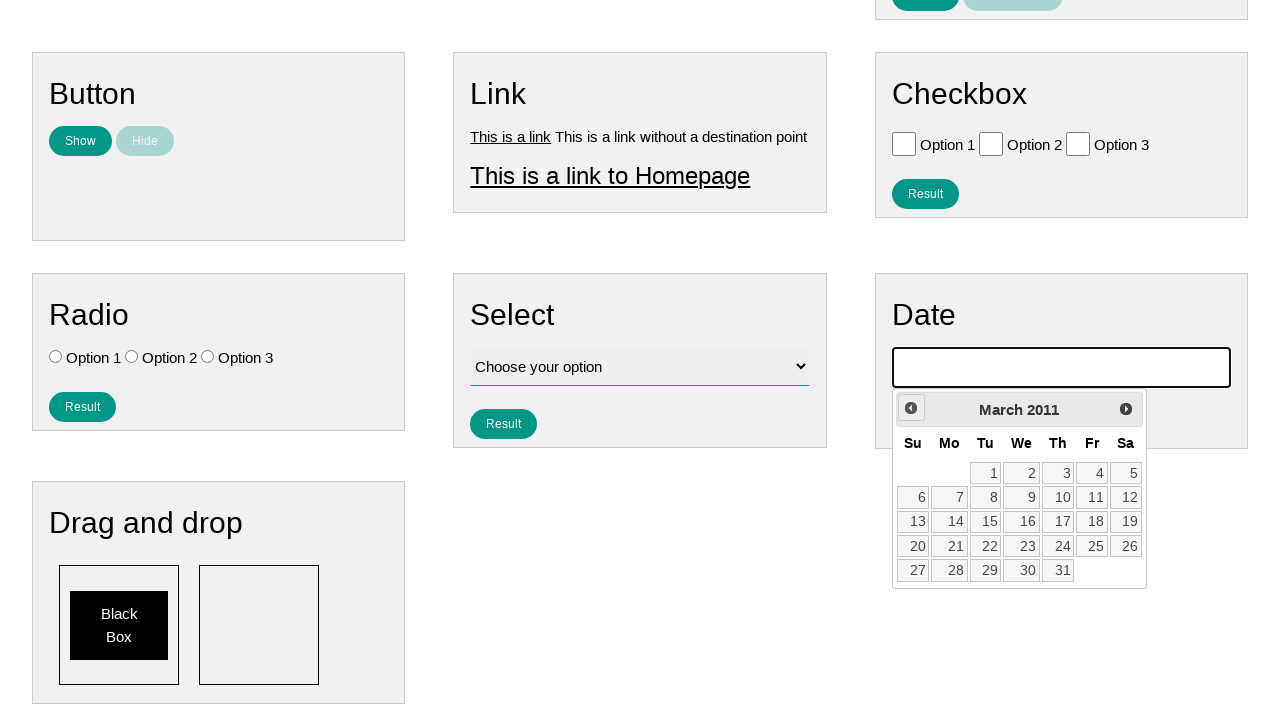

Clicked previous month button to navigate toward July 2007 at (911, 408) on .ui-datepicker-prev
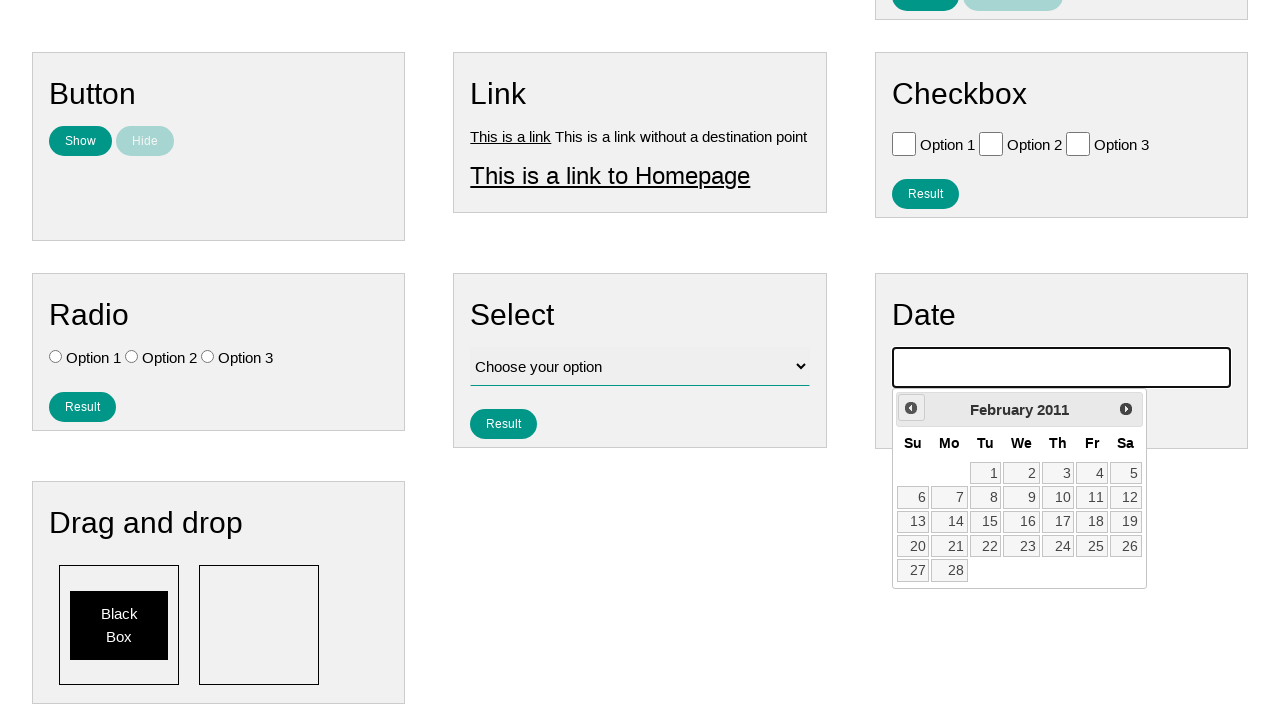

Clicked previous month button to navigate toward July 2007 at (911, 408) on .ui-datepicker-prev
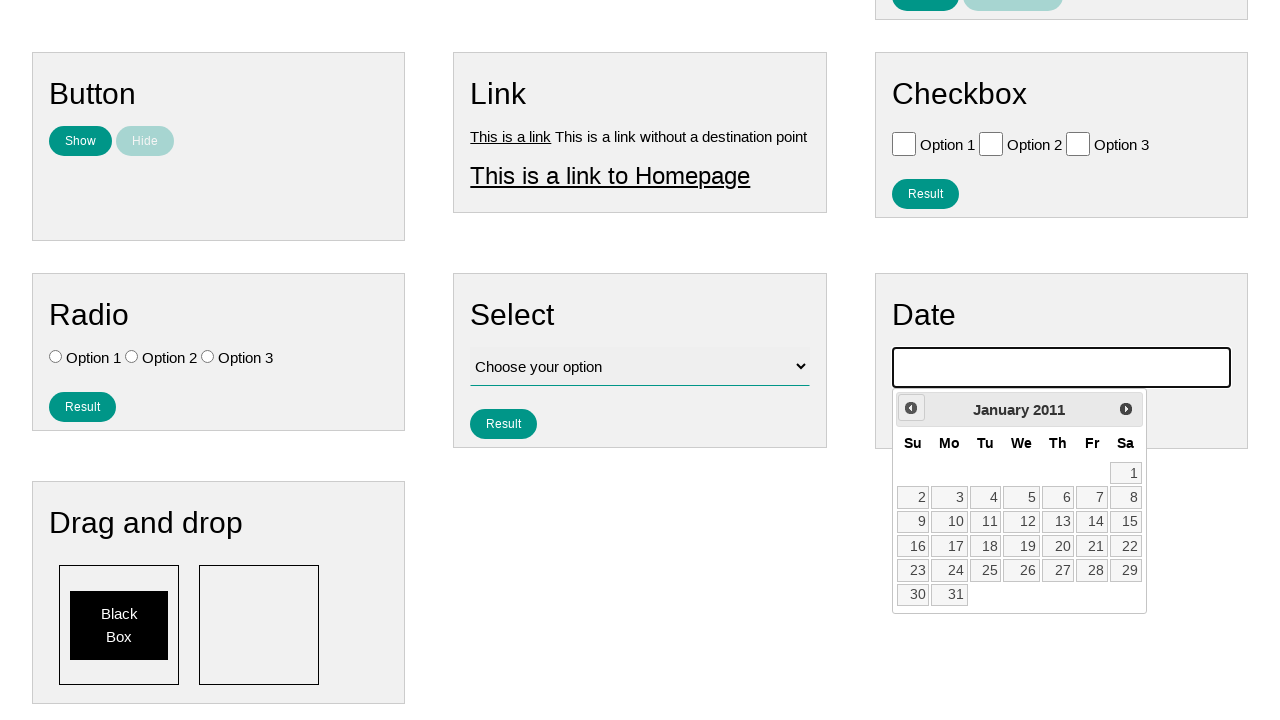

Clicked previous month button to navigate toward July 2007 at (911, 408) on .ui-datepicker-prev
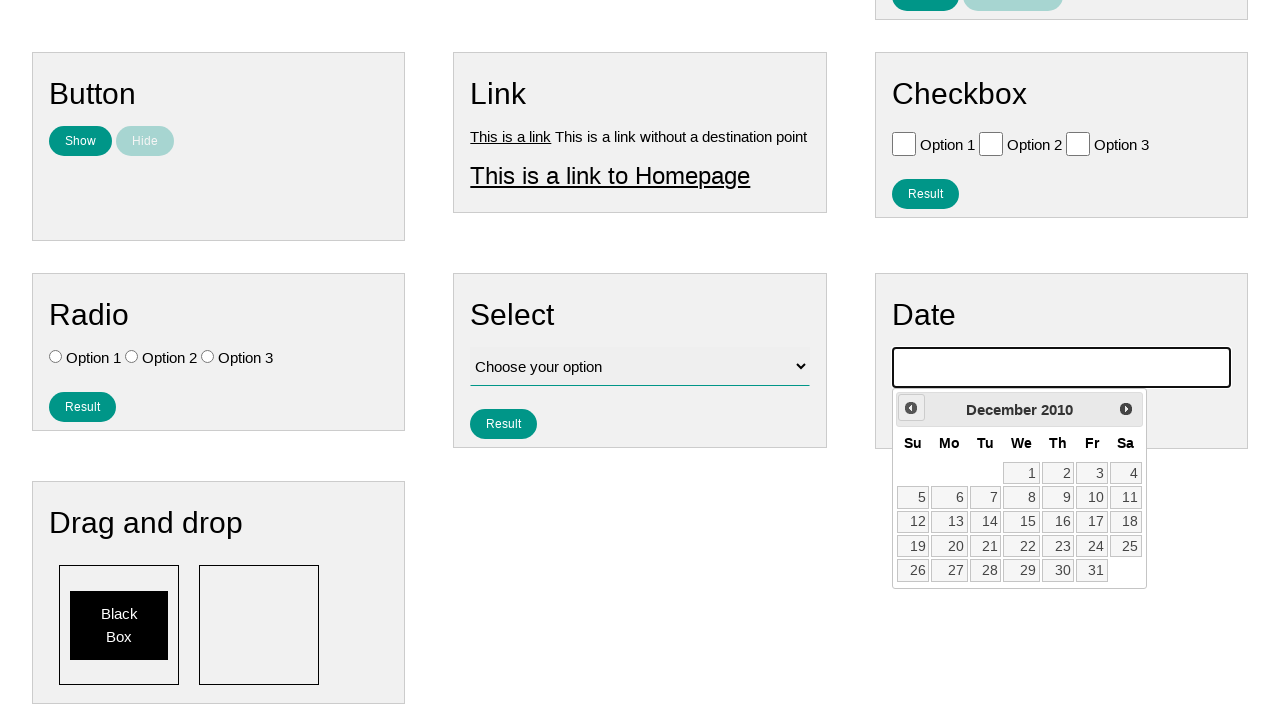

Clicked previous month button to navigate toward July 2007 at (911, 408) on .ui-datepicker-prev
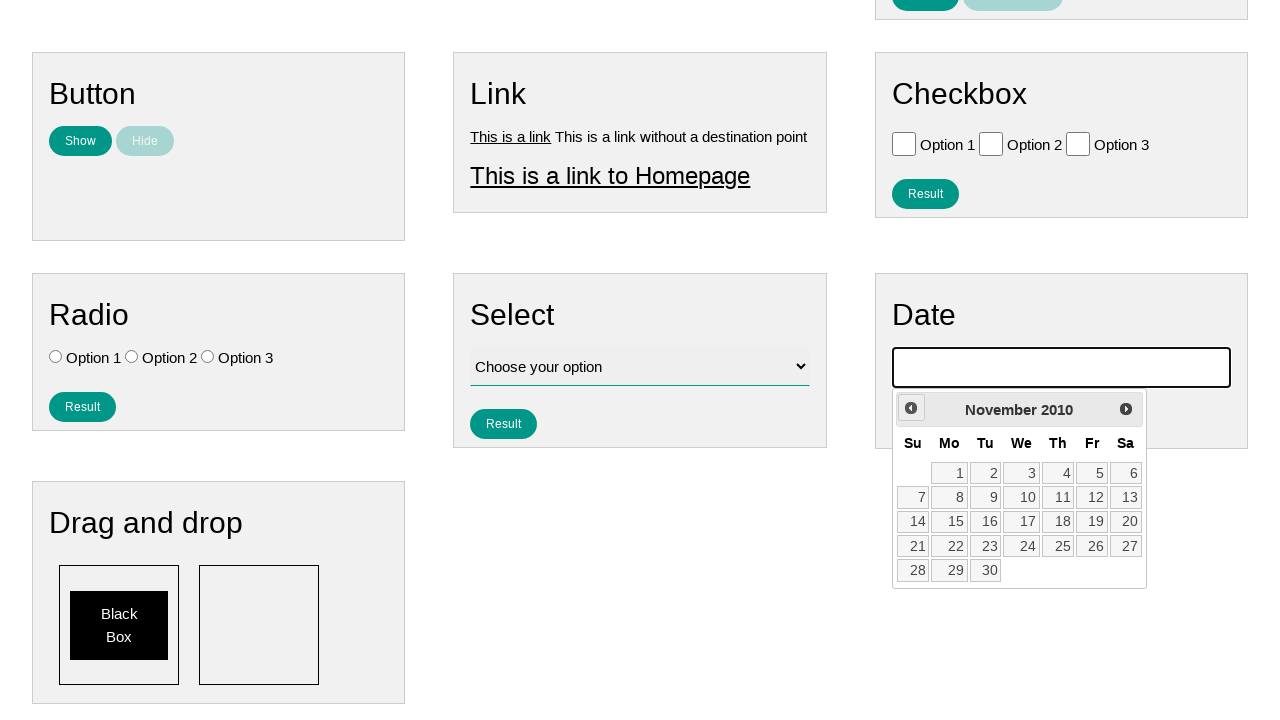

Clicked previous month button to navigate toward July 2007 at (911, 408) on .ui-datepicker-prev
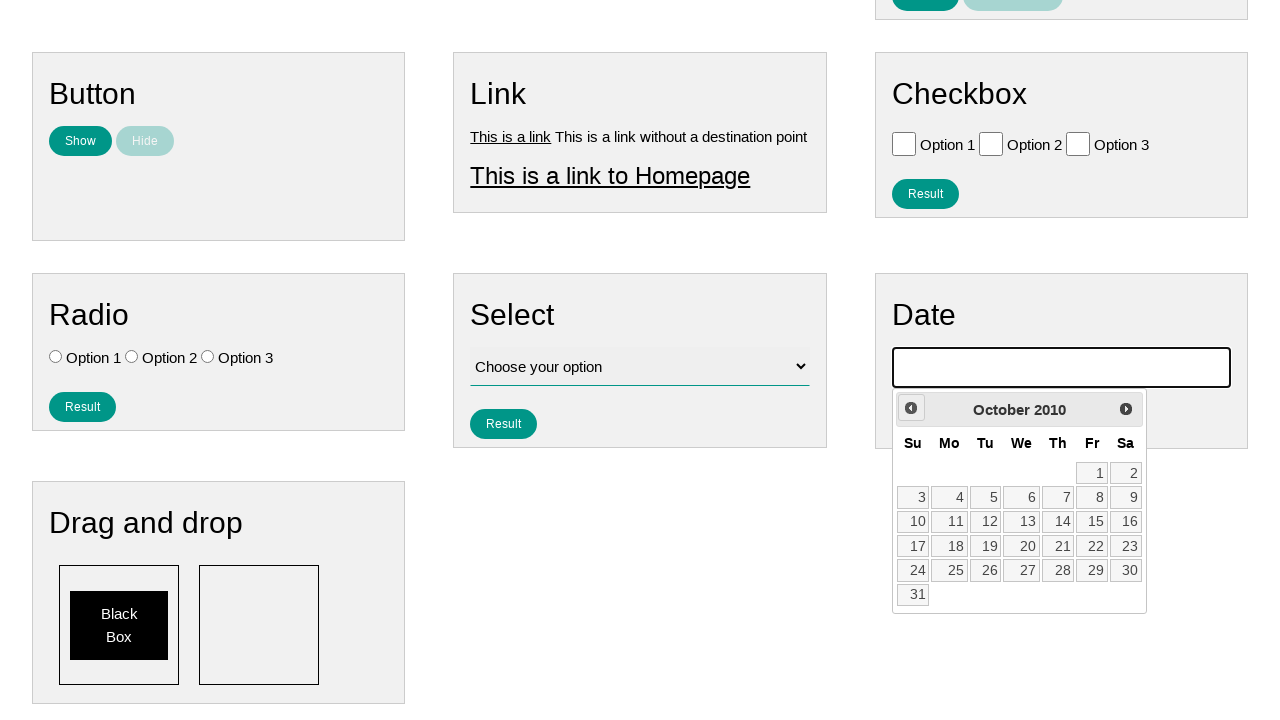

Clicked previous month button to navigate toward July 2007 at (911, 408) on .ui-datepicker-prev
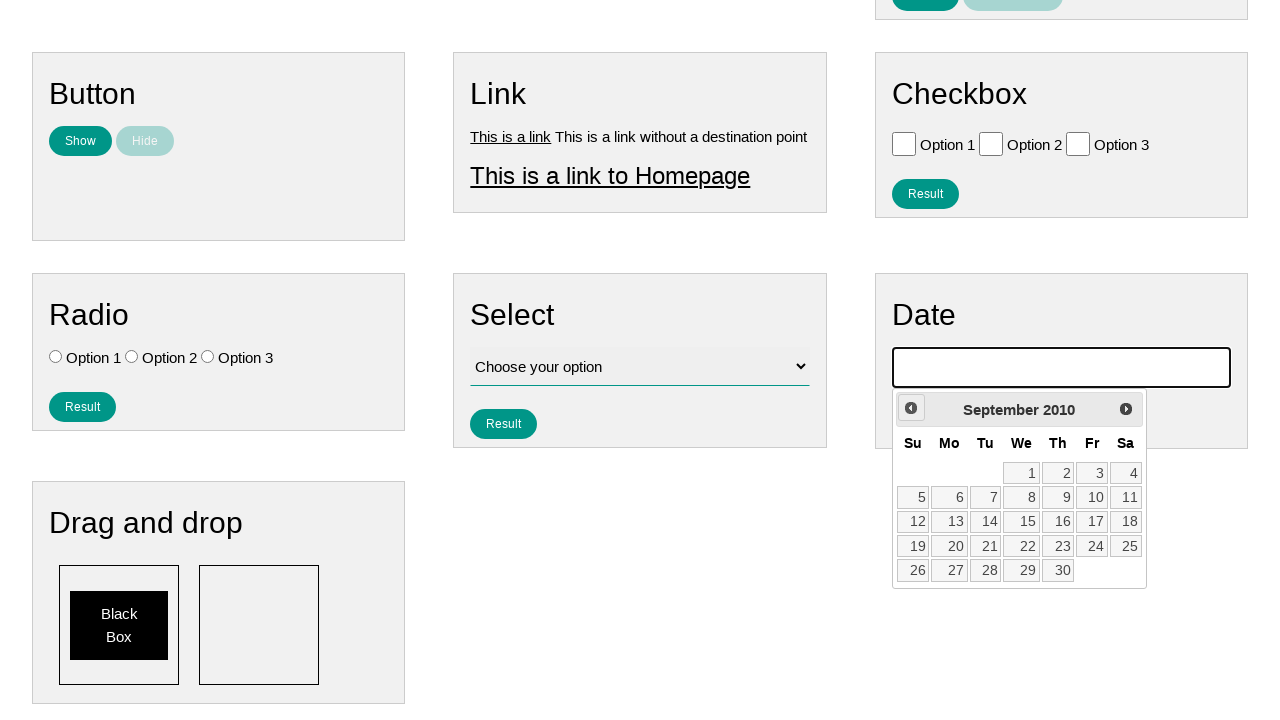

Clicked previous month button to navigate toward July 2007 at (911, 408) on .ui-datepicker-prev
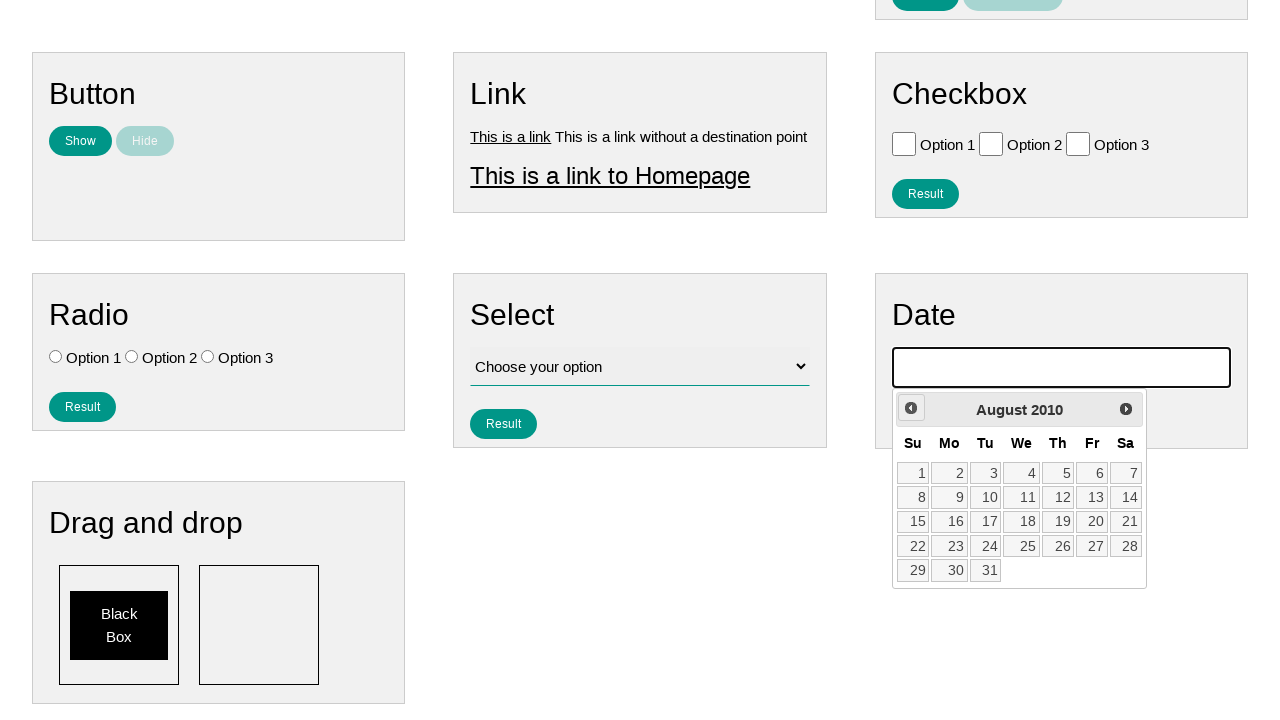

Clicked previous month button to navigate toward July 2007 at (911, 408) on .ui-datepicker-prev
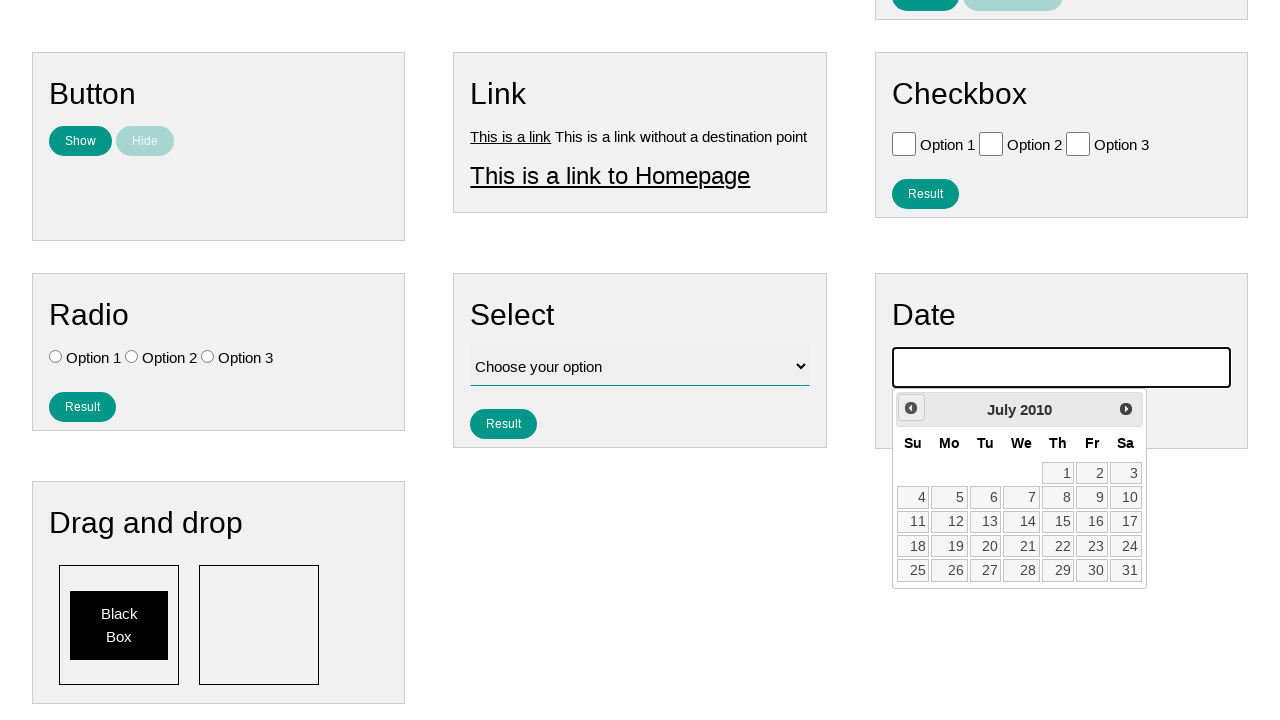

Clicked previous month button to navigate toward July 2007 at (911, 408) on .ui-datepicker-prev
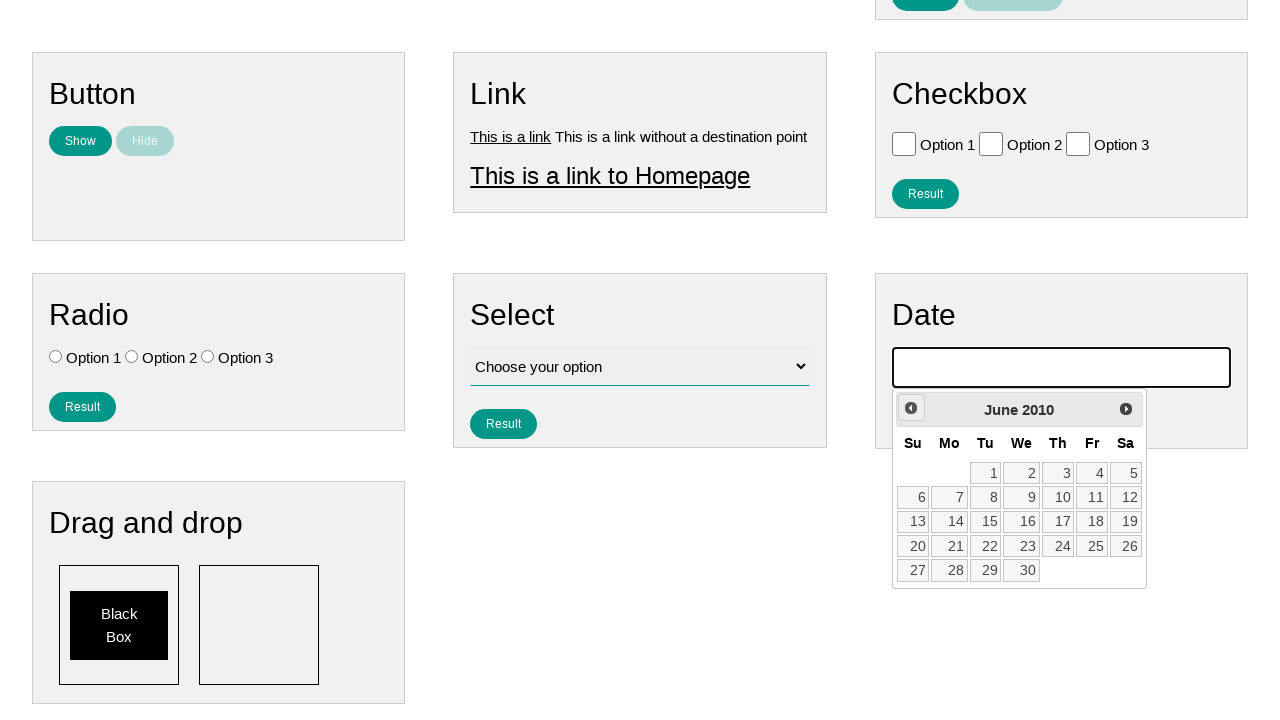

Clicked previous month button to navigate toward July 2007 at (911, 408) on .ui-datepicker-prev
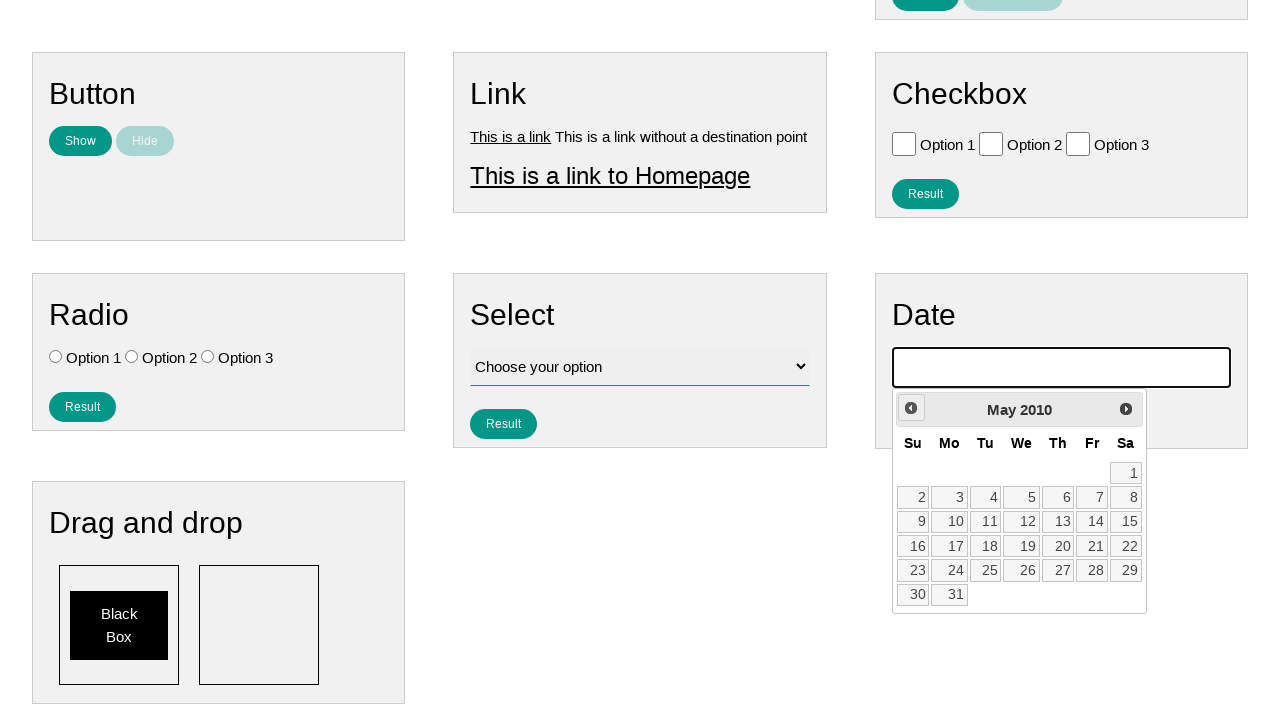

Clicked previous month button to navigate toward July 2007 at (911, 408) on .ui-datepicker-prev
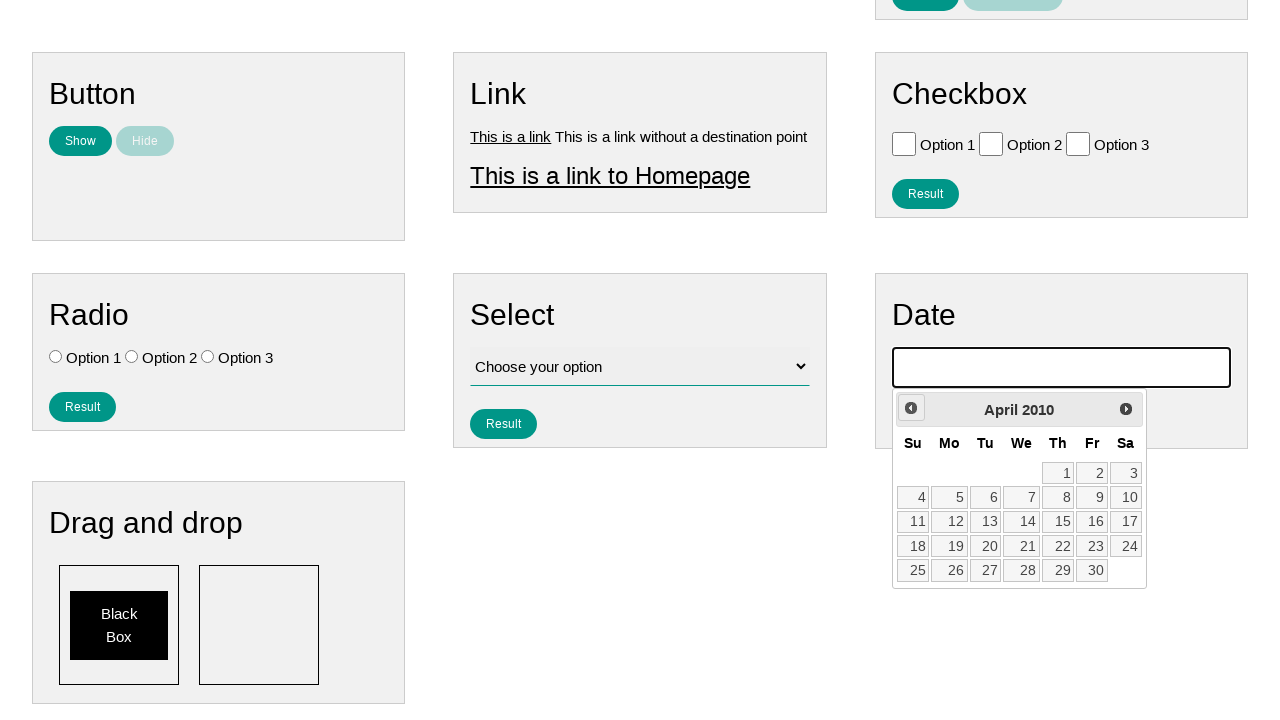

Clicked previous month button to navigate toward July 2007 at (911, 408) on .ui-datepicker-prev
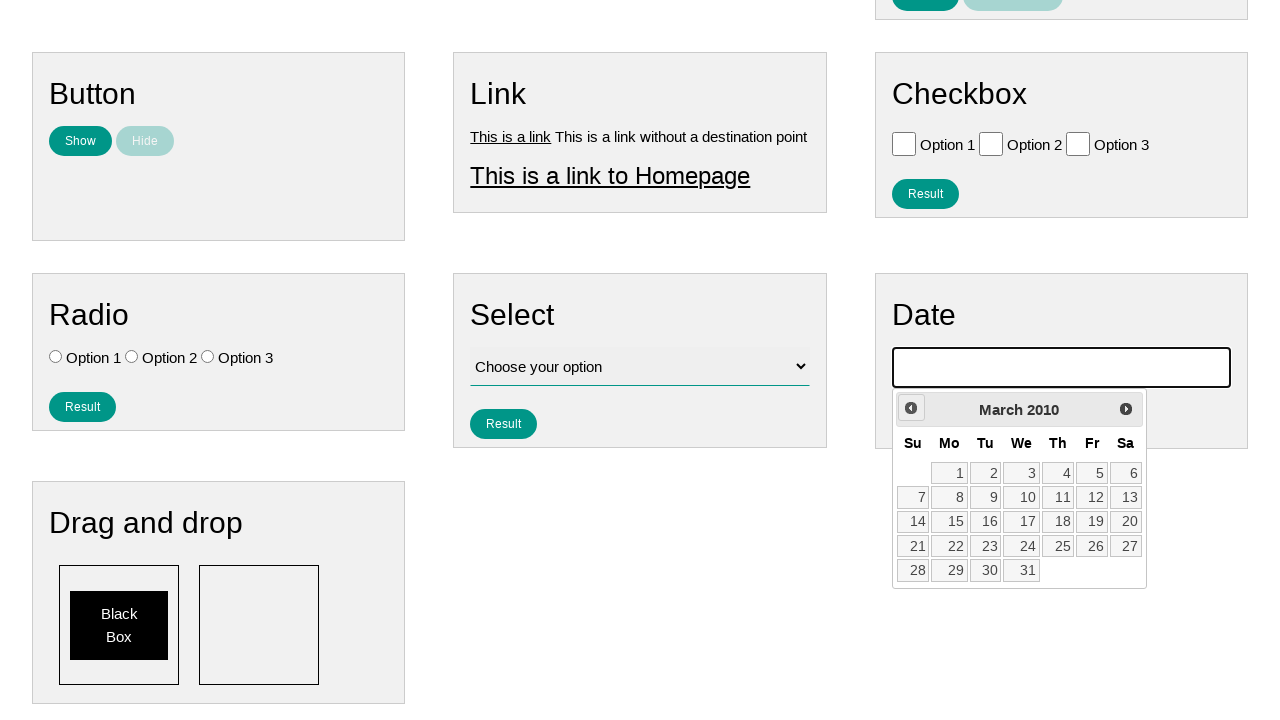

Clicked previous month button to navigate toward July 2007 at (911, 408) on .ui-datepicker-prev
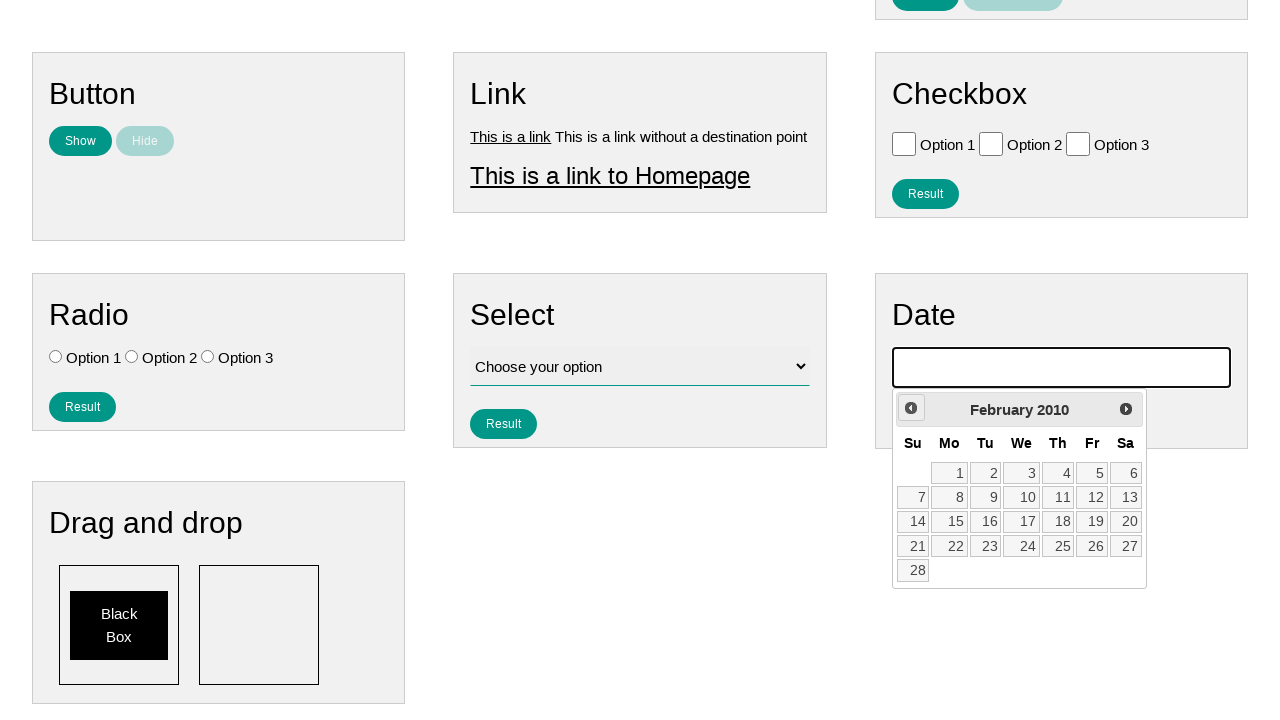

Clicked previous month button to navigate toward July 2007 at (911, 408) on .ui-datepicker-prev
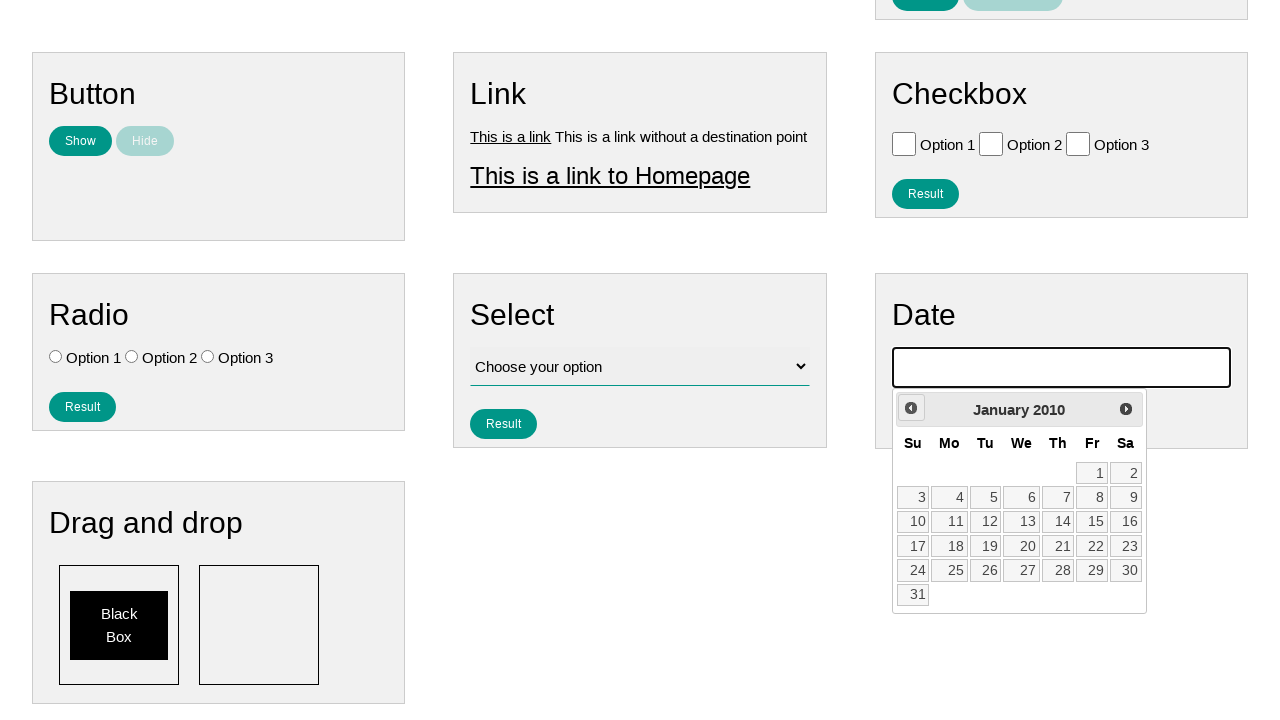

Clicked previous month button to navigate toward July 2007 at (911, 408) on .ui-datepicker-prev
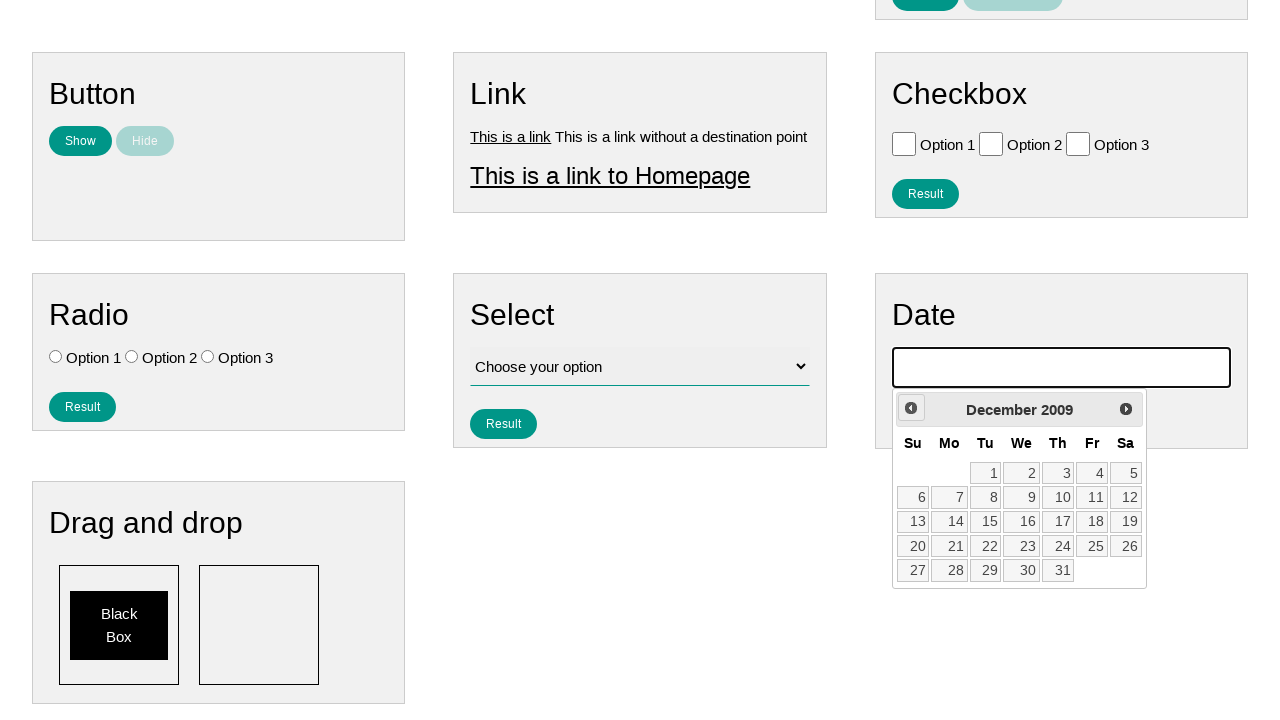

Clicked previous month button to navigate toward July 2007 at (911, 408) on .ui-datepicker-prev
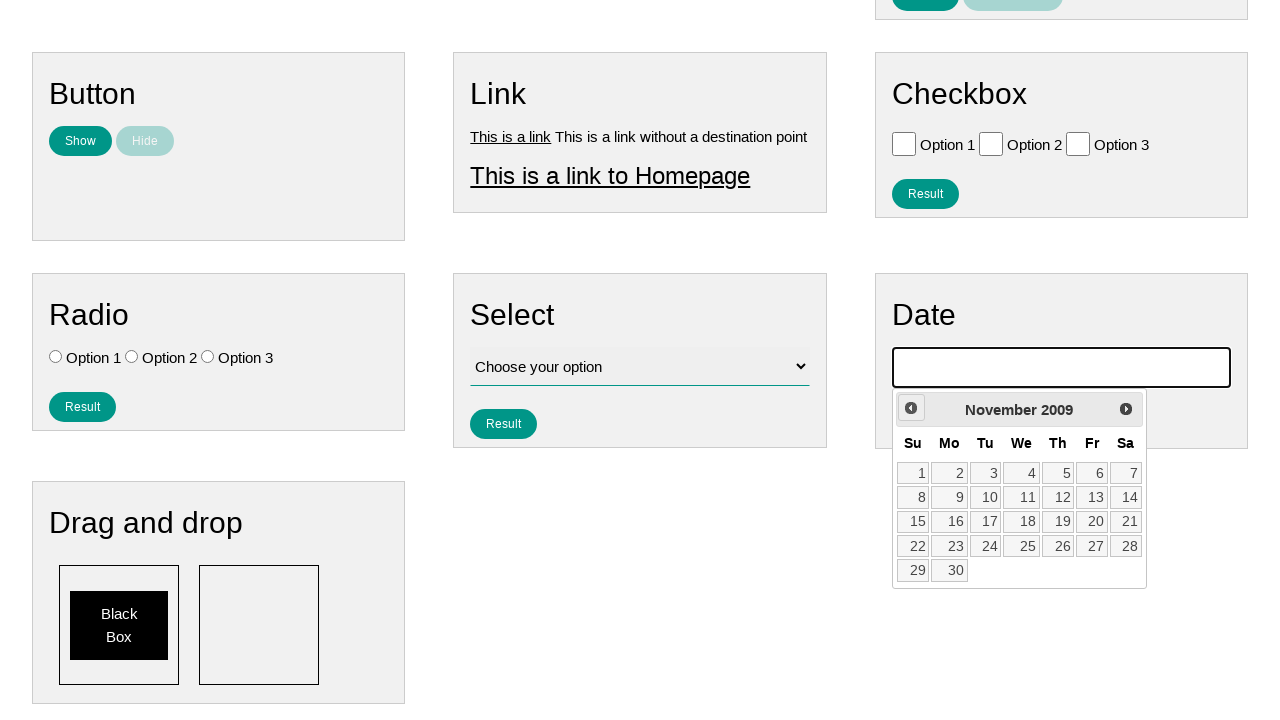

Clicked previous month button to navigate toward July 2007 at (911, 408) on .ui-datepicker-prev
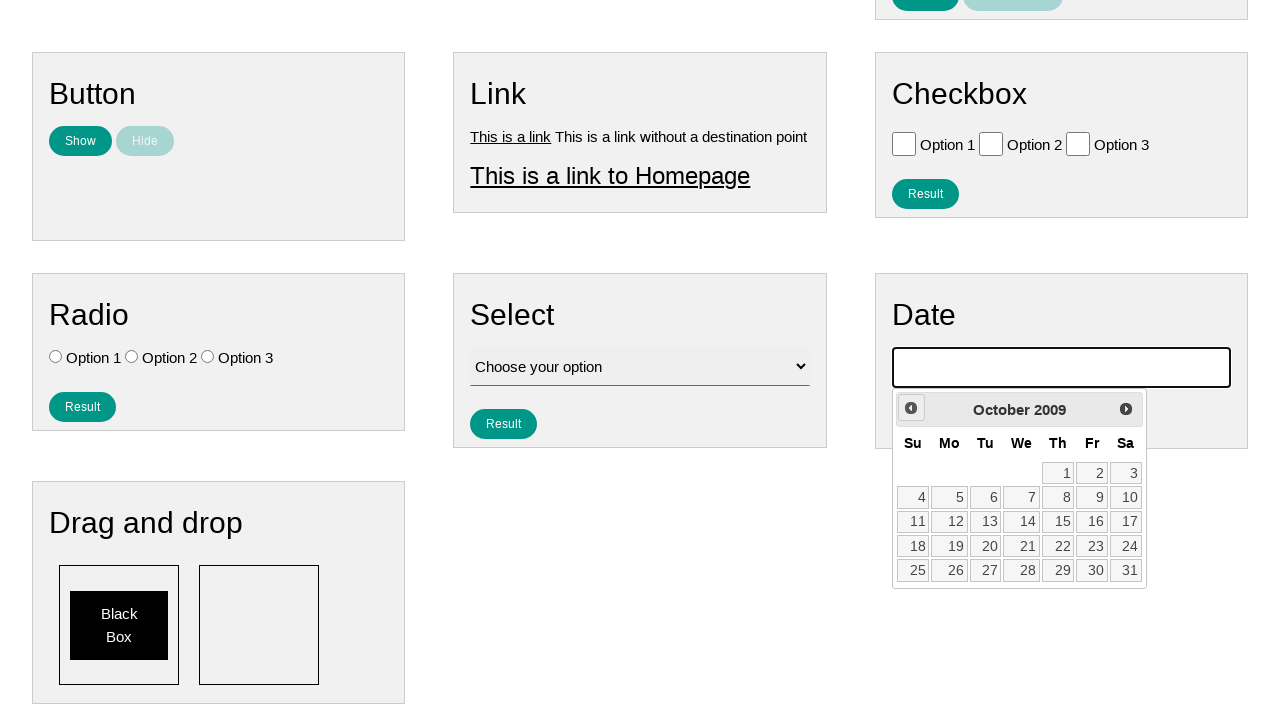

Clicked previous month button to navigate toward July 2007 at (911, 408) on .ui-datepicker-prev
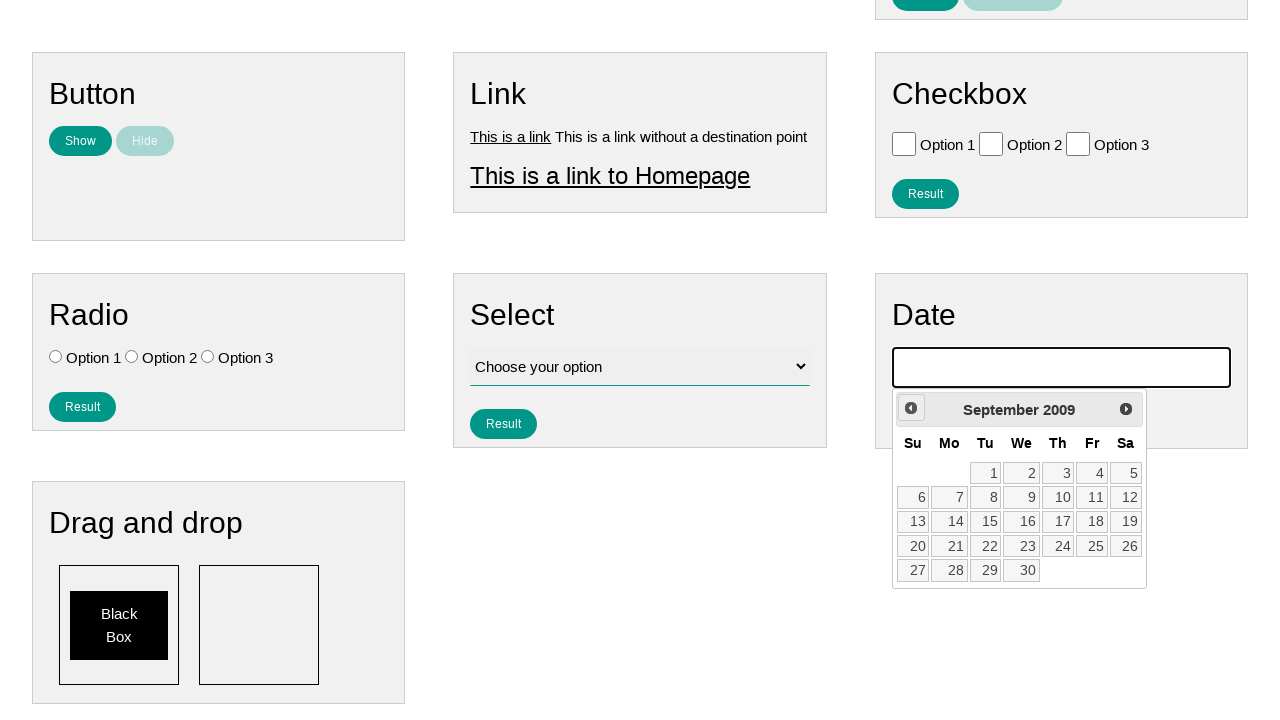

Clicked previous month button to navigate toward July 2007 at (911, 408) on .ui-datepicker-prev
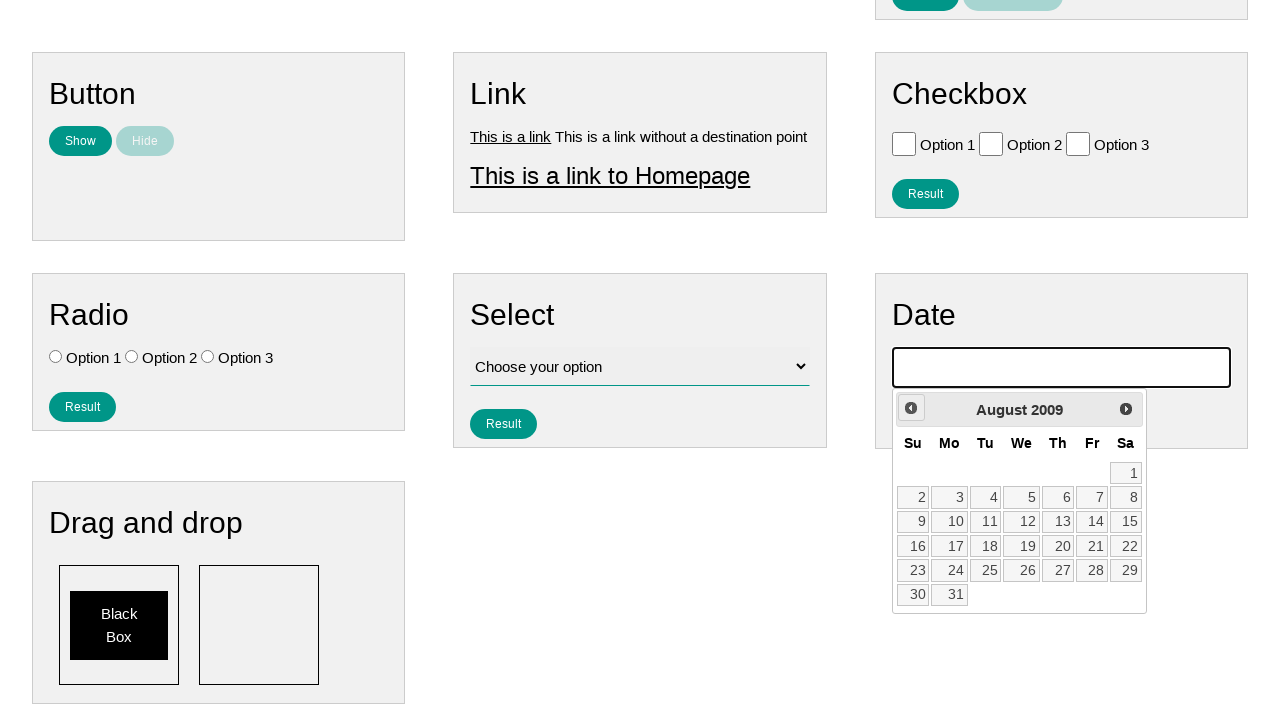

Clicked previous month button to navigate toward July 2007 at (911, 408) on .ui-datepicker-prev
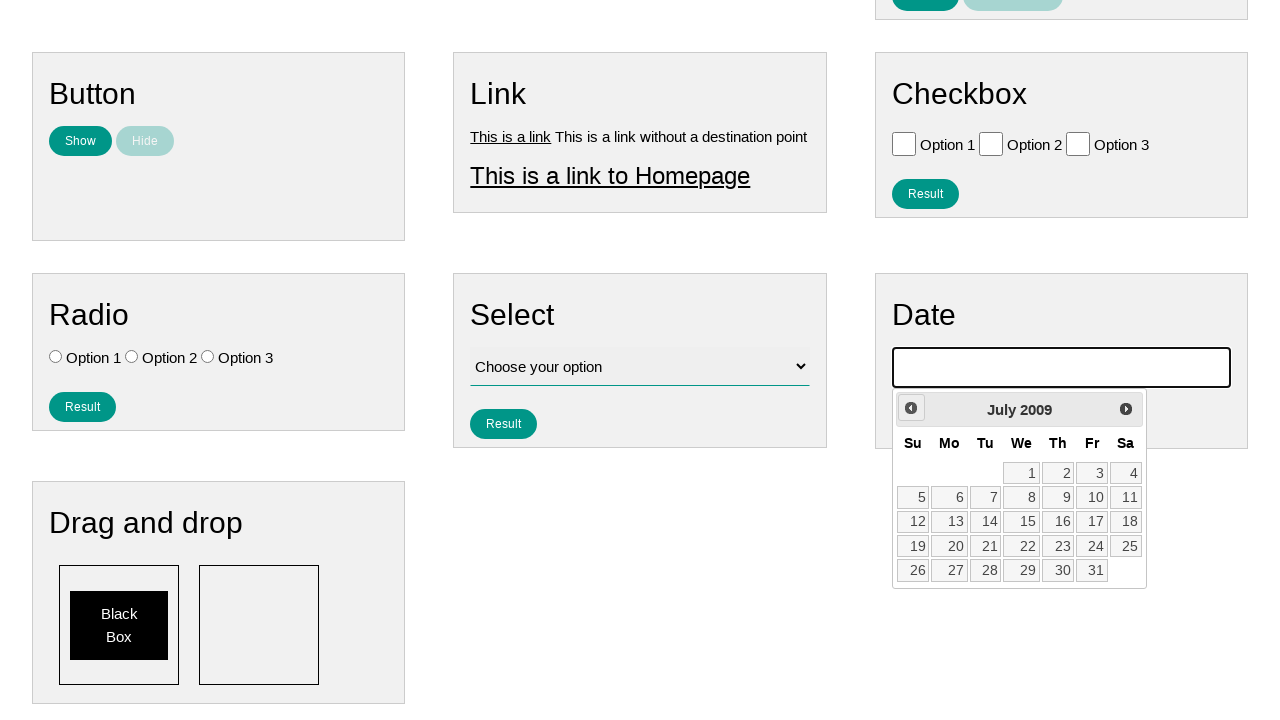

Clicked previous month button to navigate toward July 2007 at (911, 408) on .ui-datepicker-prev
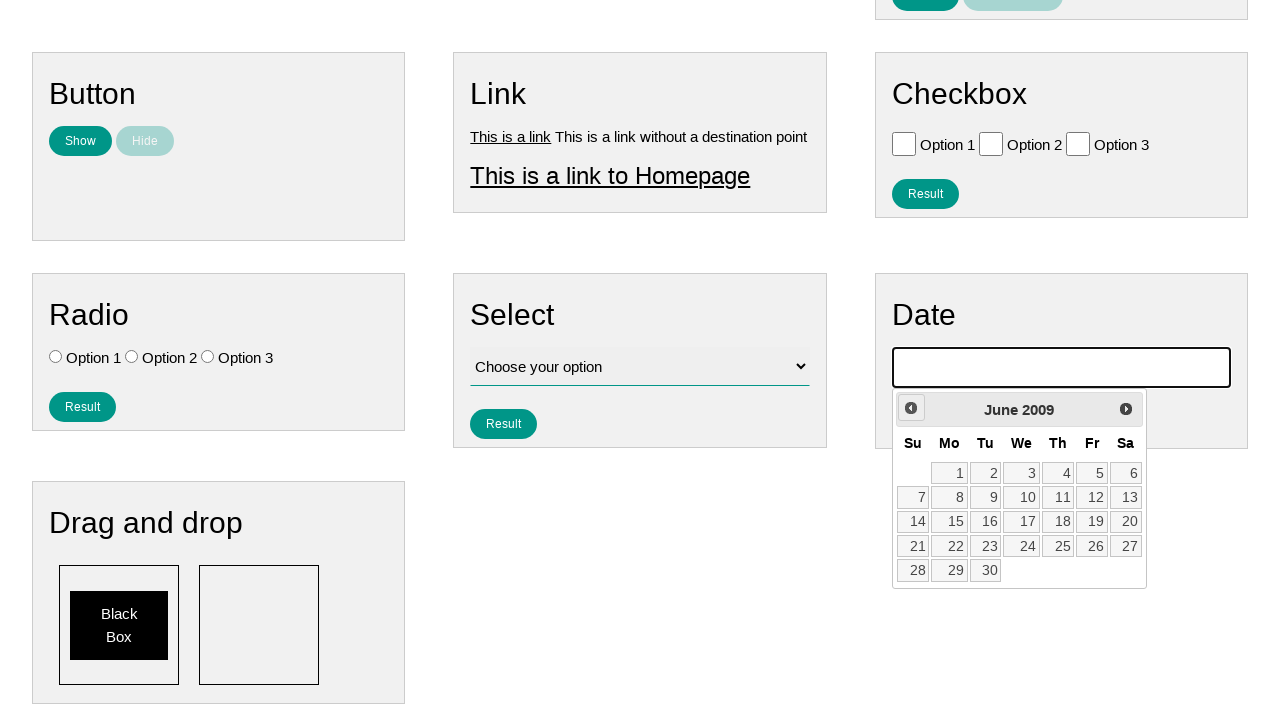

Clicked previous month button to navigate toward July 2007 at (911, 408) on .ui-datepicker-prev
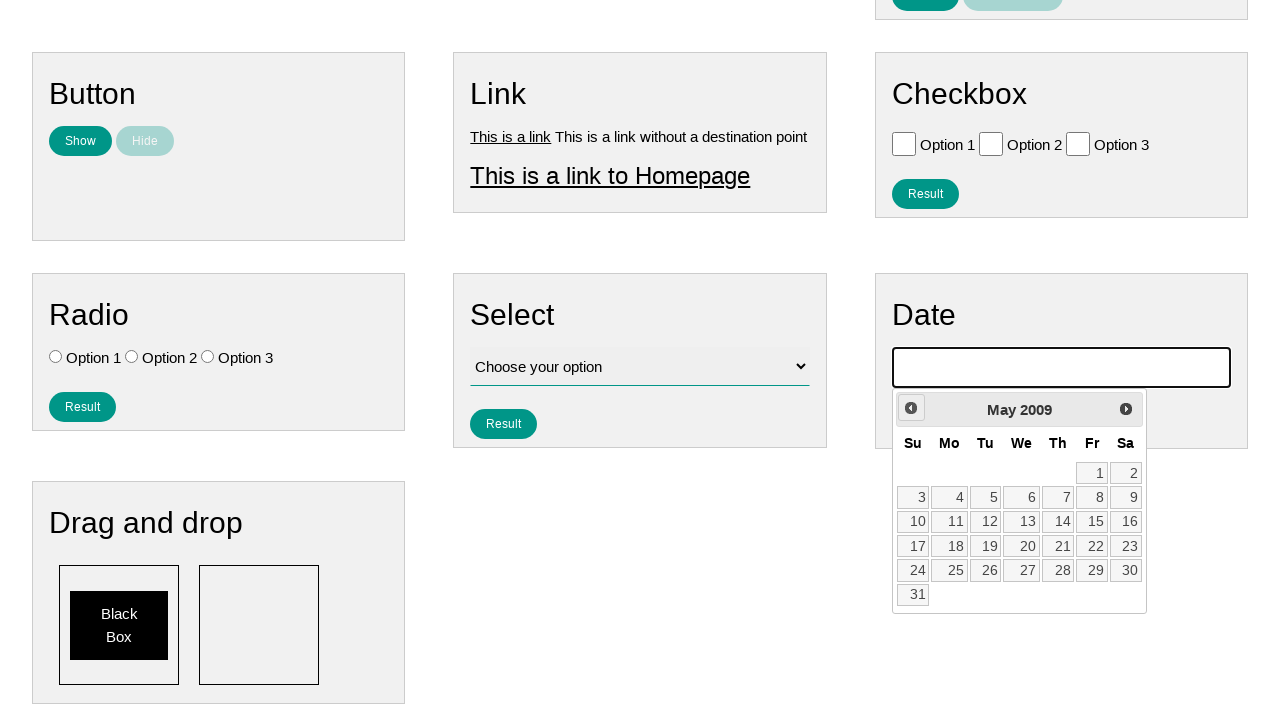

Clicked previous month button to navigate toward July 2007 at (911, 408) on .ui-datepicker-prev
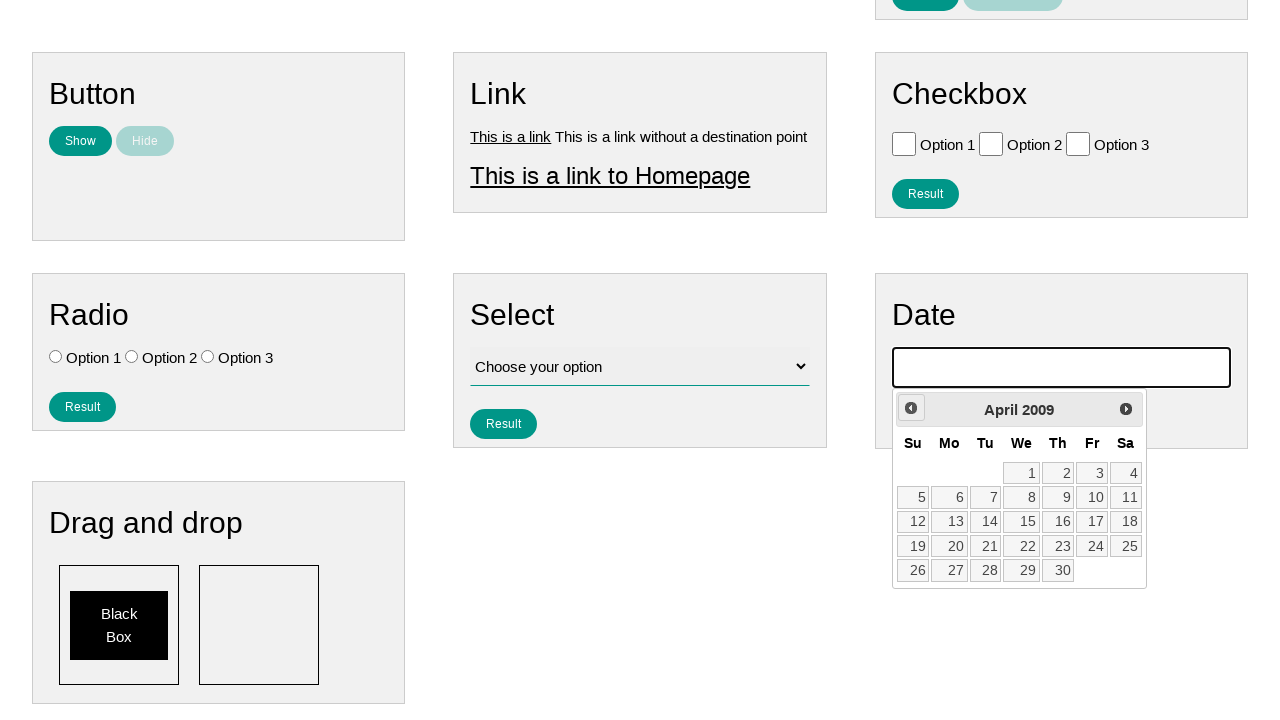

Clicked previous month button to navigate toward July 2007 at (911, 408) on .ui-datepicker-prev
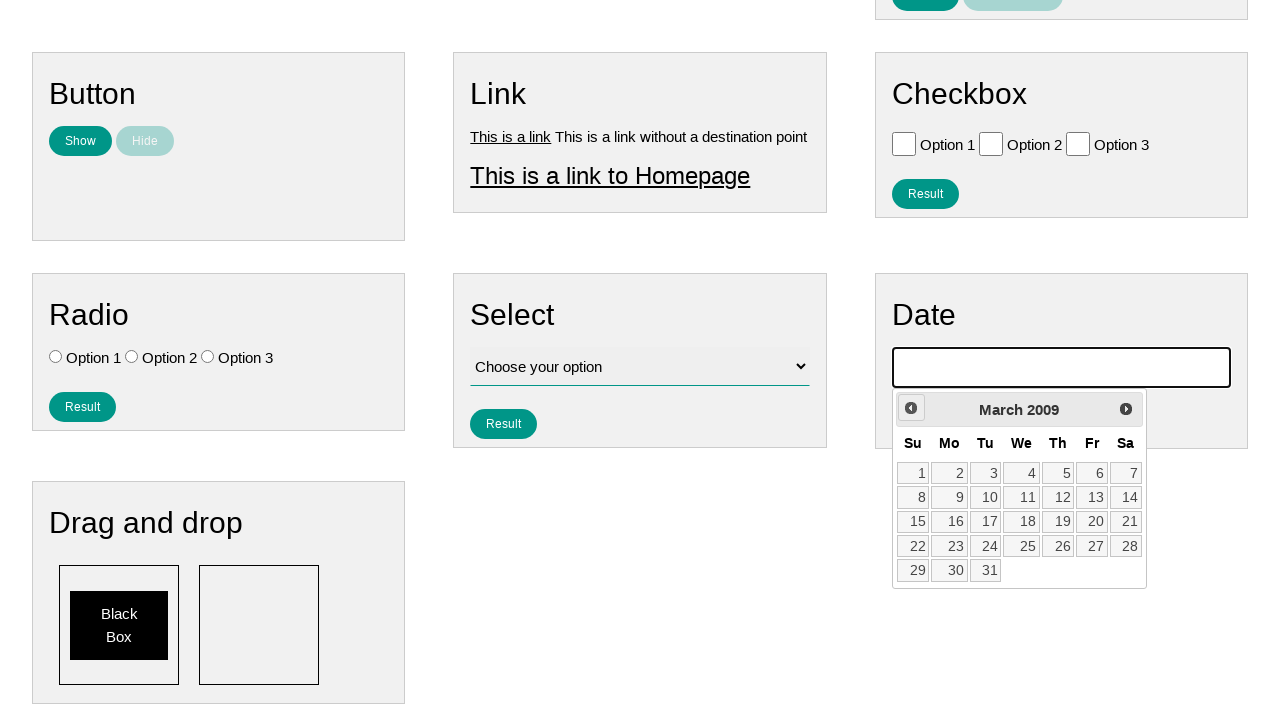

Clicked previous month button to navigate toward July 2007 at (911, 408) on .ui-datepicker-prev
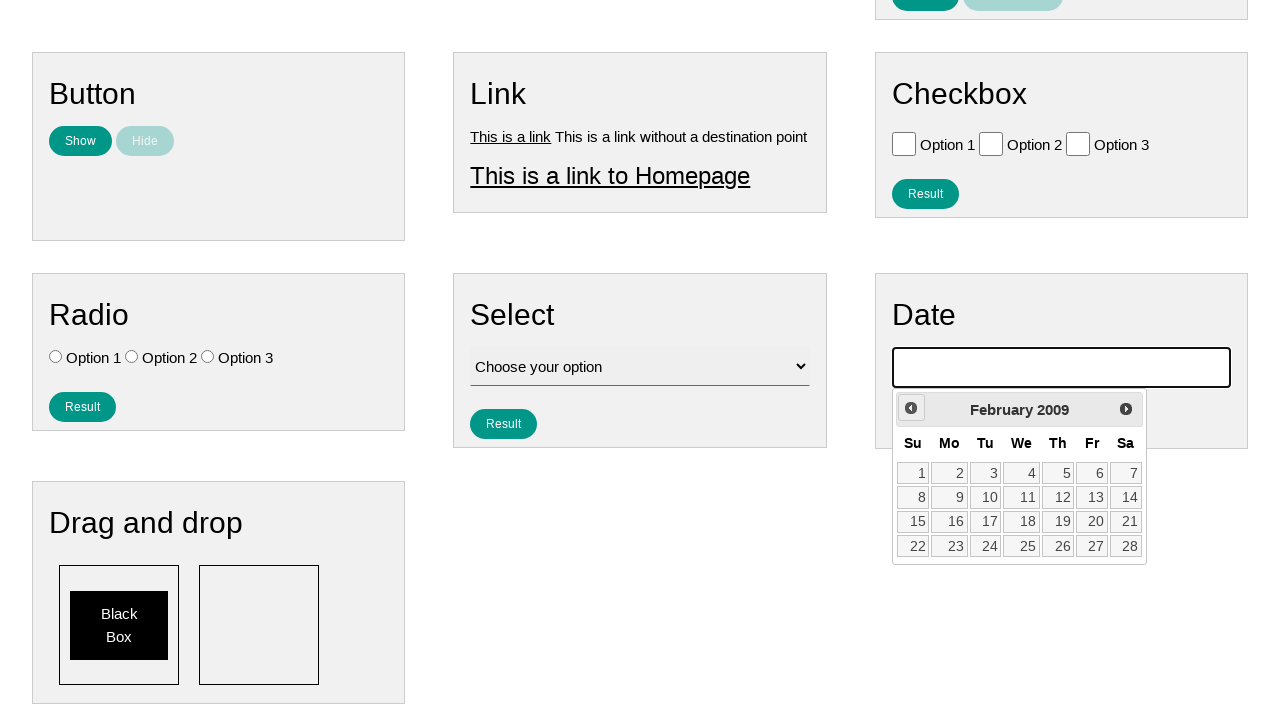

Clicked previous month button to navigate toward July 2007 at (911, 408) on .ui-datepicker-prev
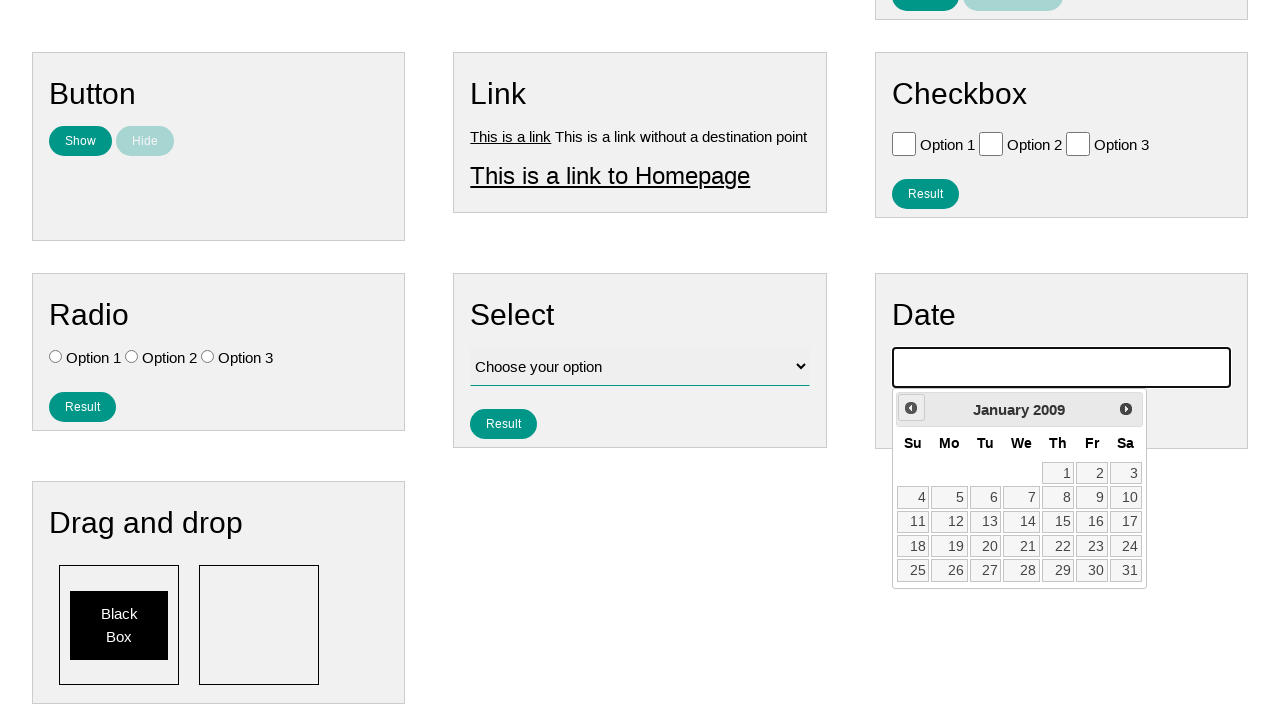

Clicked previous month button to navigate toward July 2007 at (911, 408) on .ui-datepicker-prev
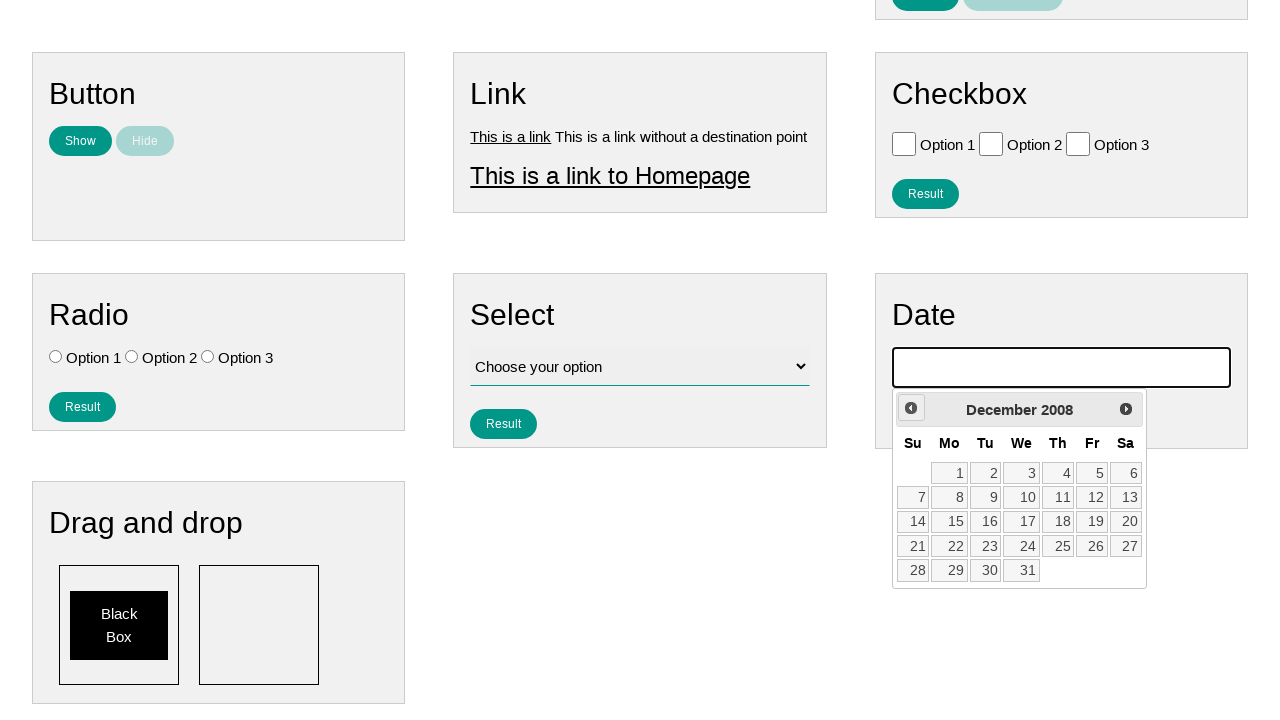

Clicked previous month button to navigate toward July 2007 at (911, 408) on .ui-datepicker-prev
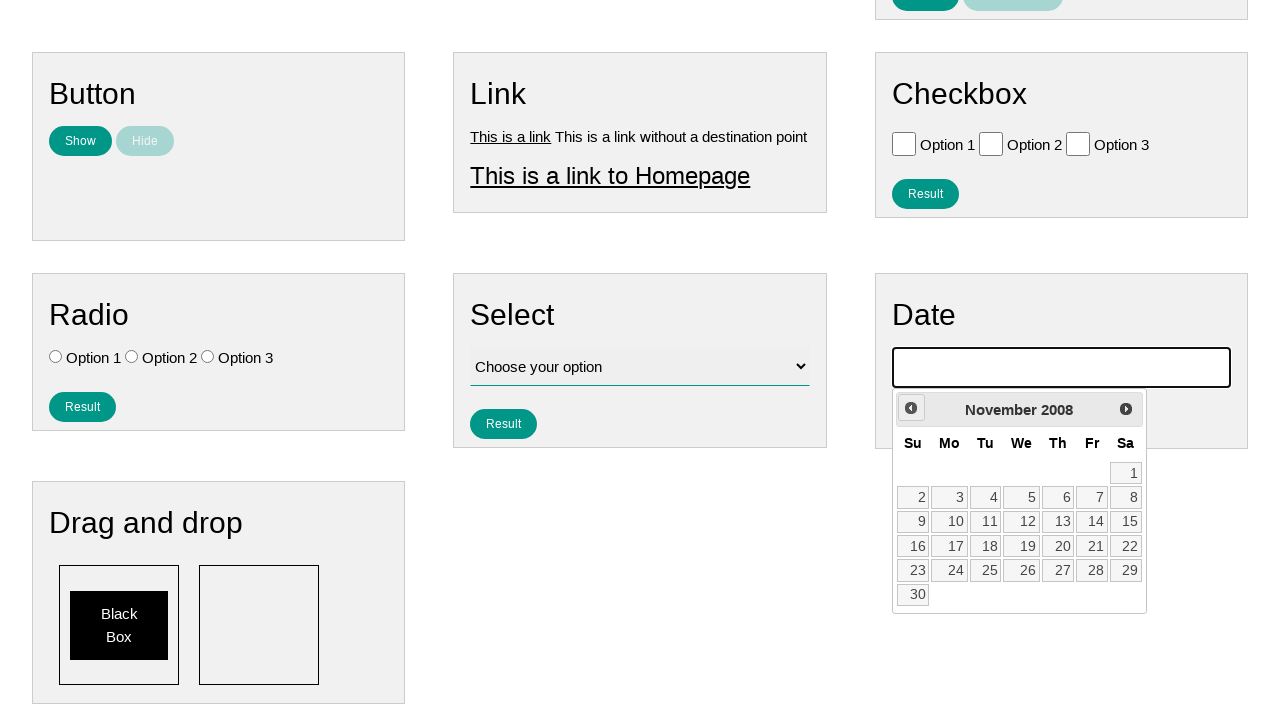

Clicked previous month button to navigate toward July 2007 at (911, 408) on .ui-datepicker-prev
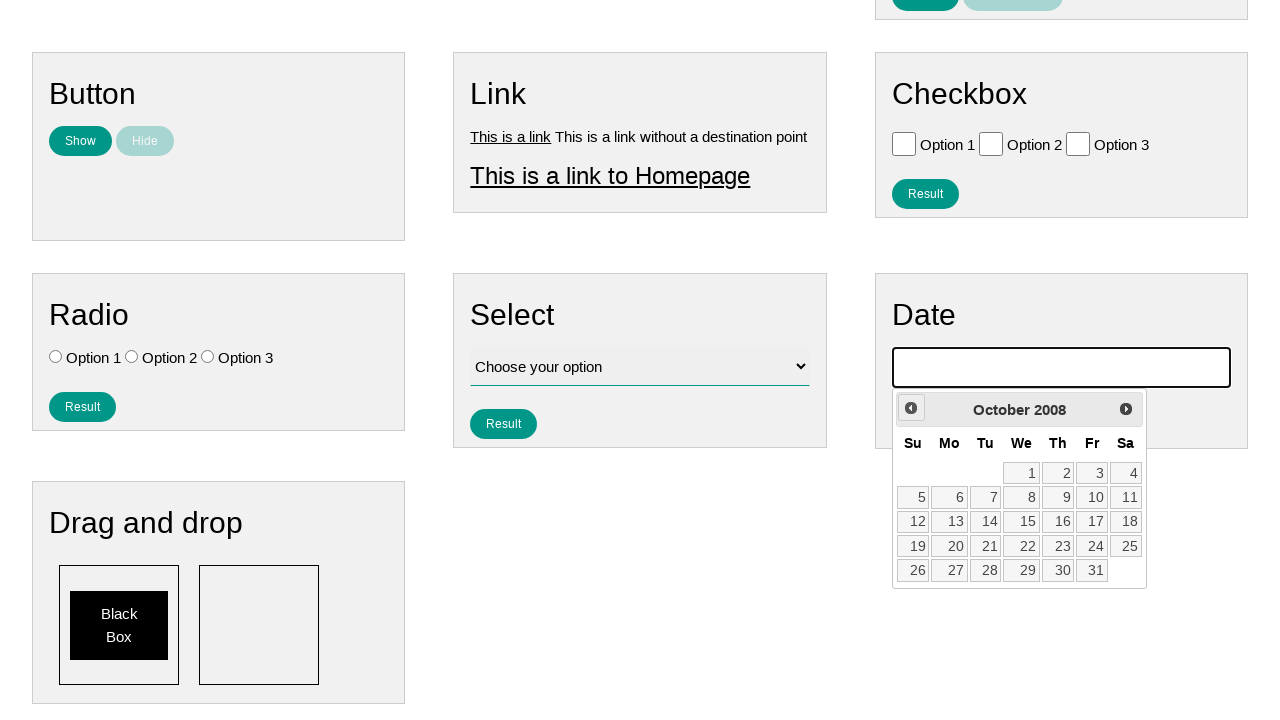

Clicked previous month button to navigate toward July 2007 at (911, 408) on .ui-datepicker-prev
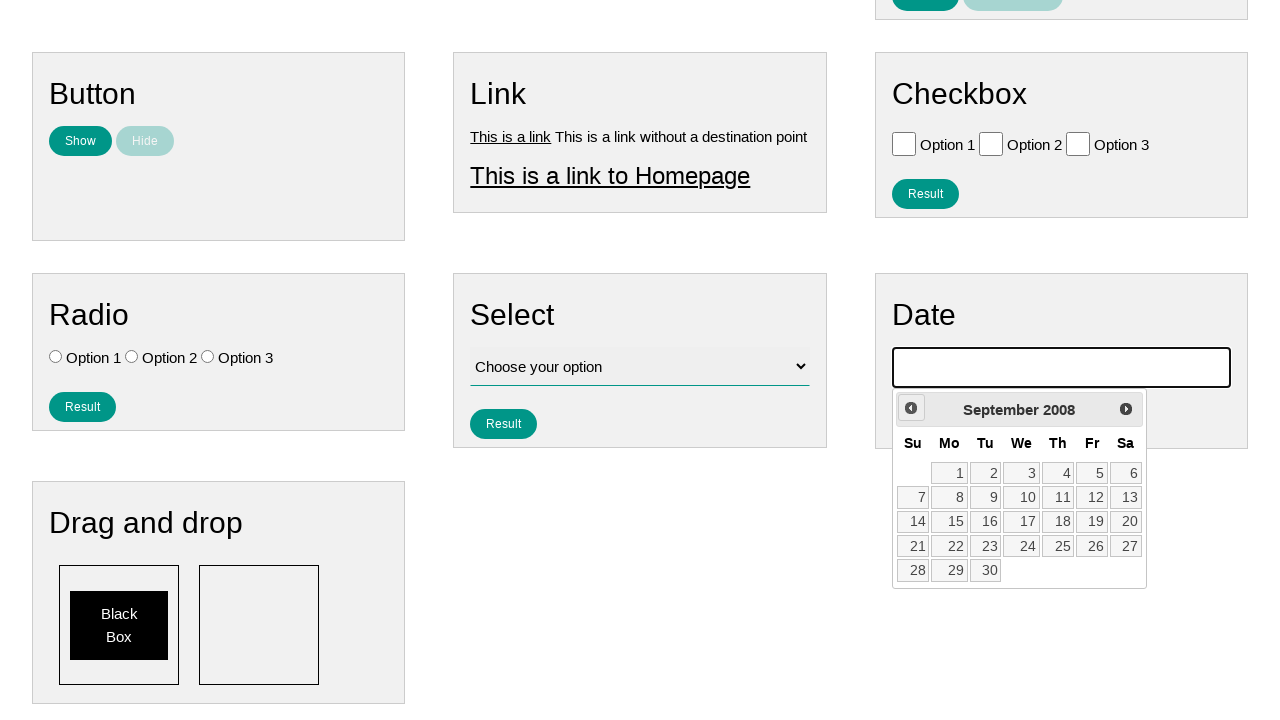

Clicked previous month button to navigate toward July 2007 at (911, 408) on .ui-datepicker-prev
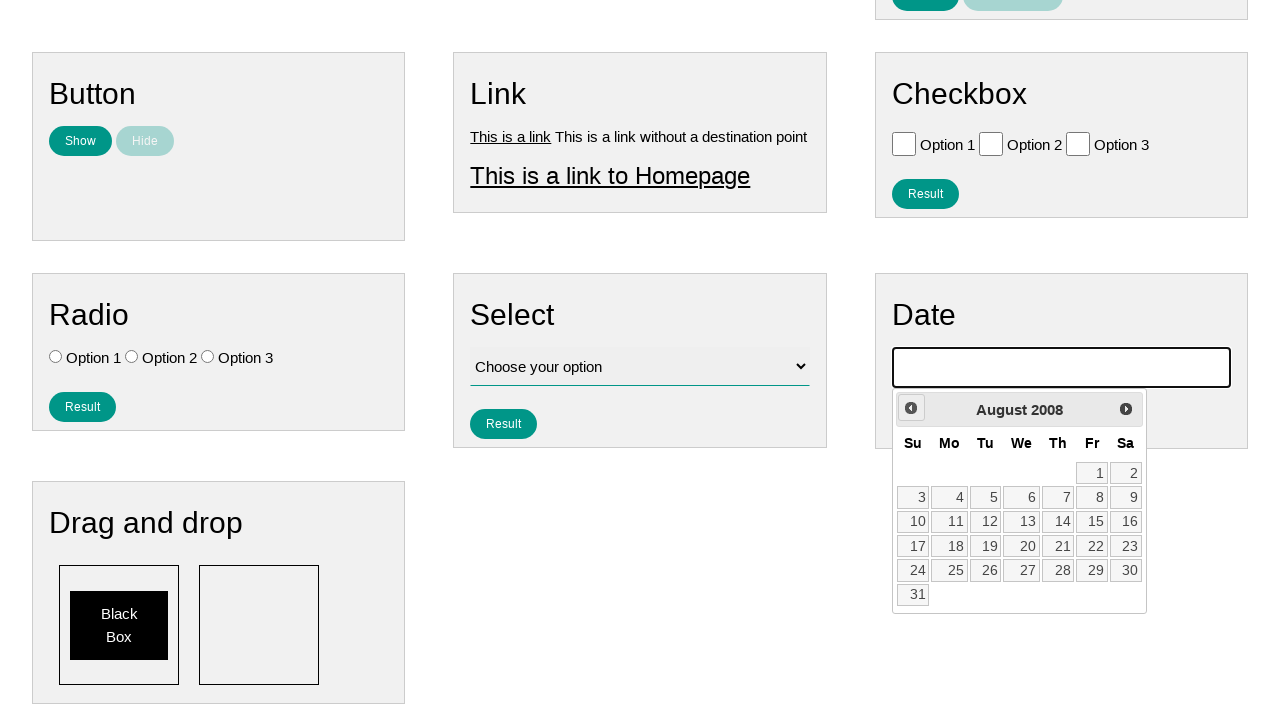

Clicked previous month button to navigate toward July 2007 at (911, 408) on .ui-datepicker-prev
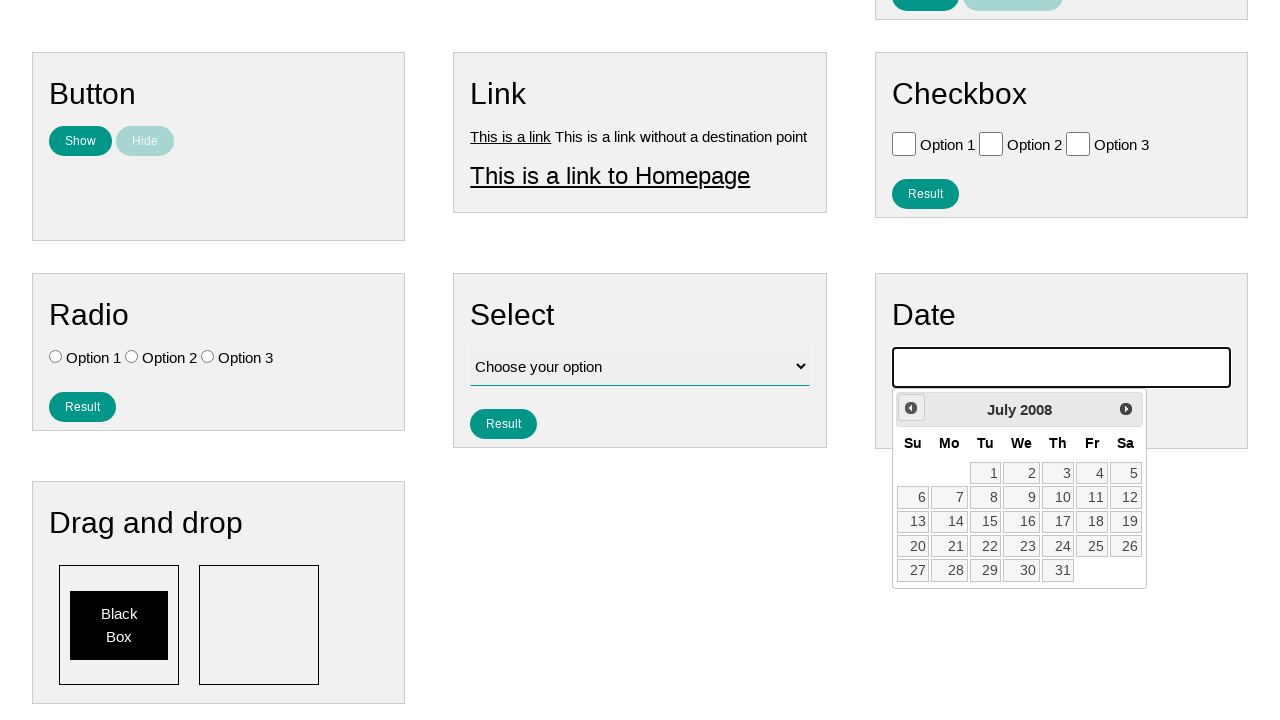

Clicked previous month button to navigate toward July 2007 at (911, 408) on .ui-datepicker-prev
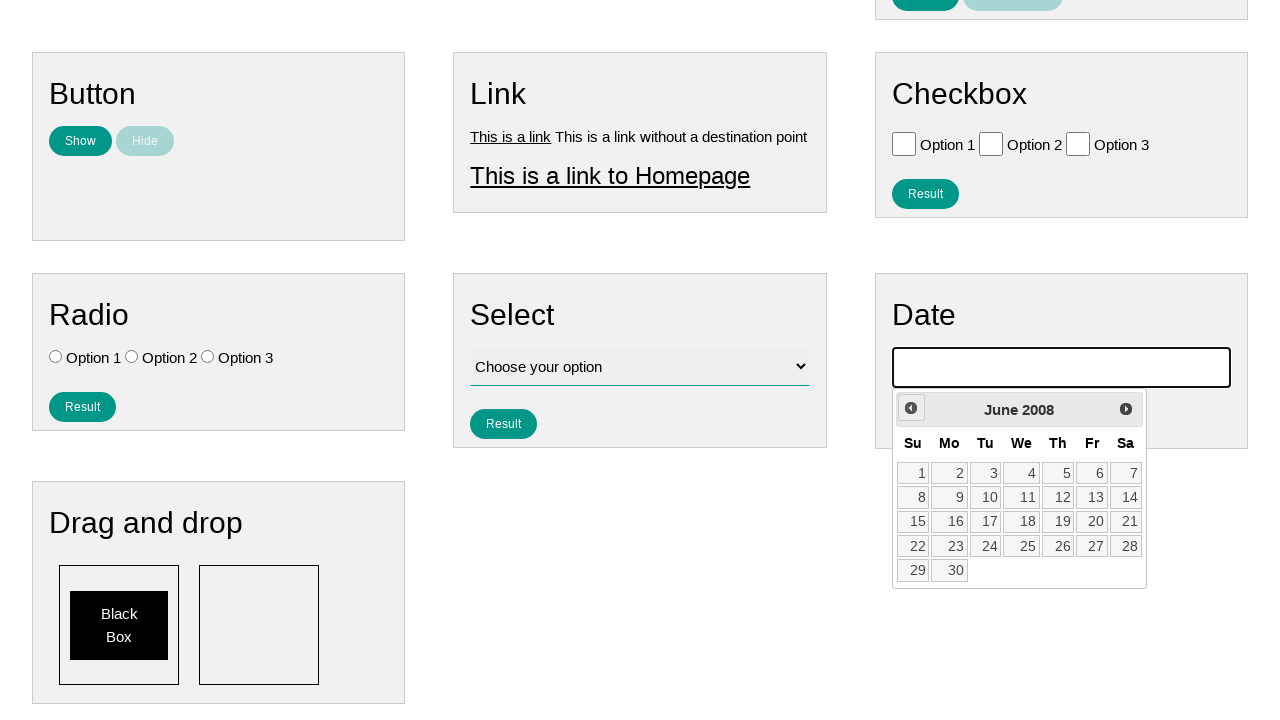

Clicked previous month button to navigate toward July 2007 at (911, 408) on .ui-datepicker-prev
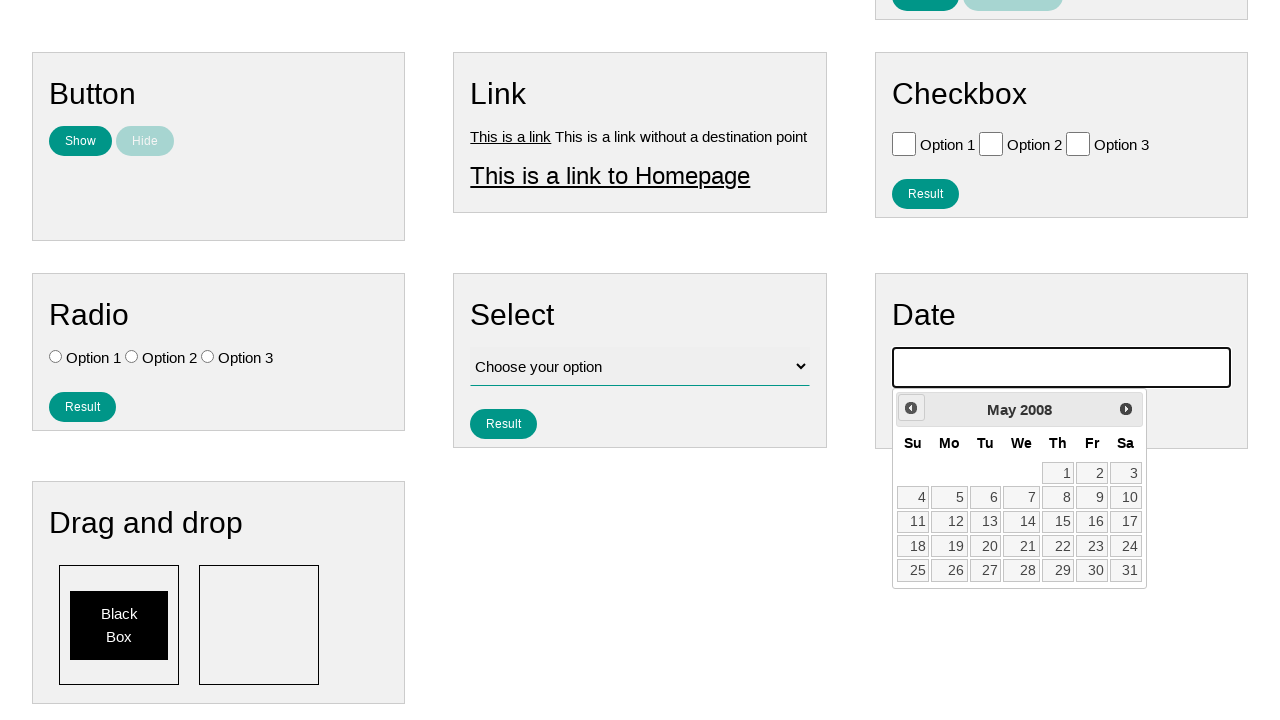

Clicked previous month button to navigate toward July 2007 at (911, 408) on .ui-datepicker-prev
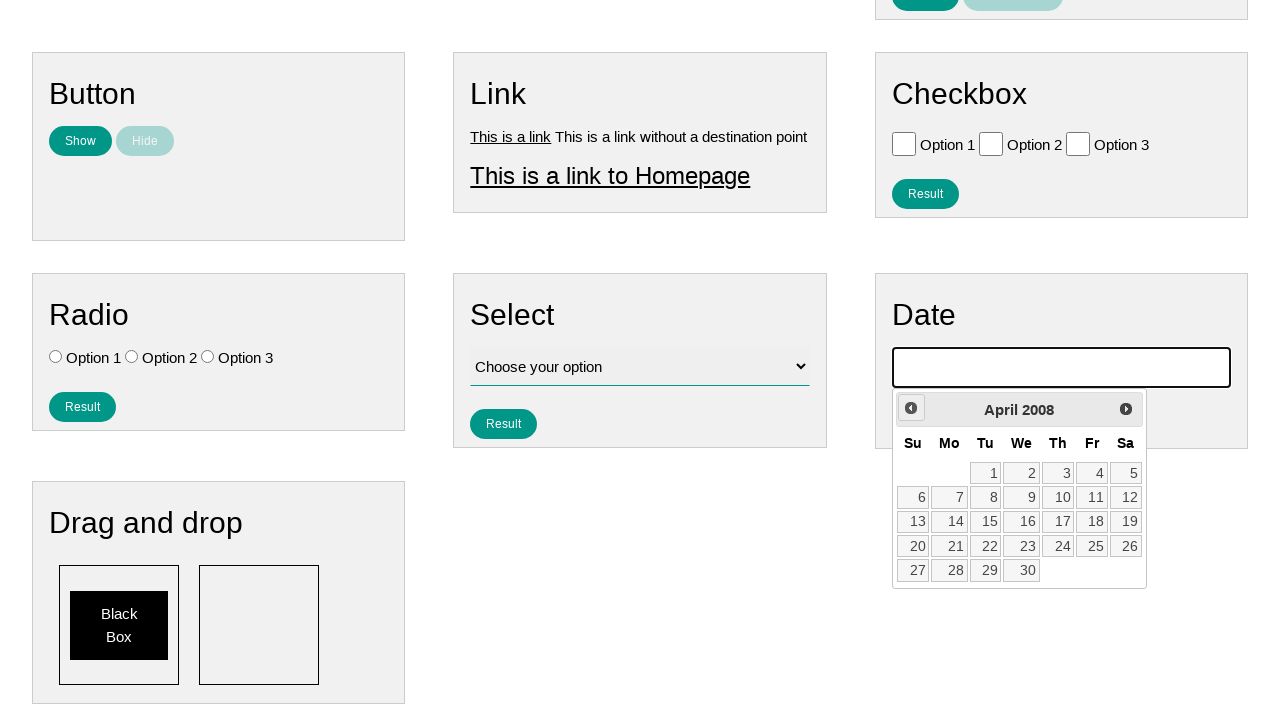

Clicked previous month button to navigate toward July 2007 at (911, 408) on .ui-datepicker-prev
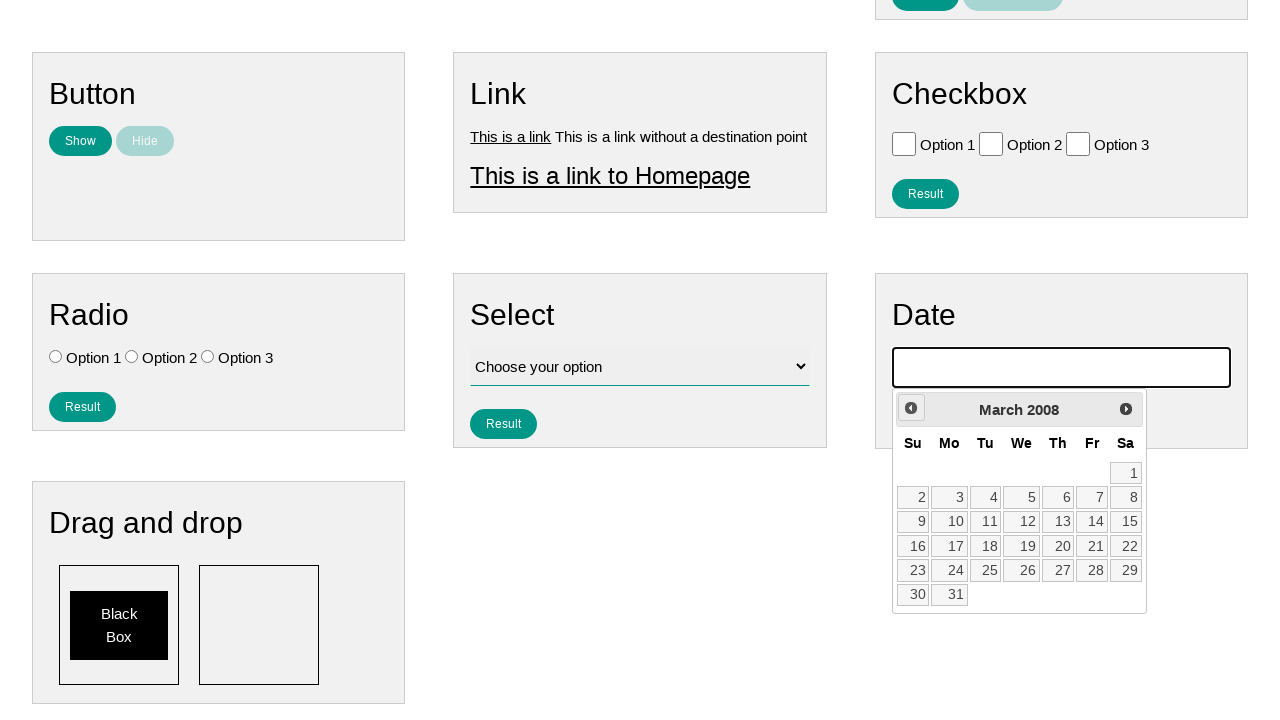

Clicked previous month button to navigate toward July 2007 at (911, 408) on .ui-datepicker-prev
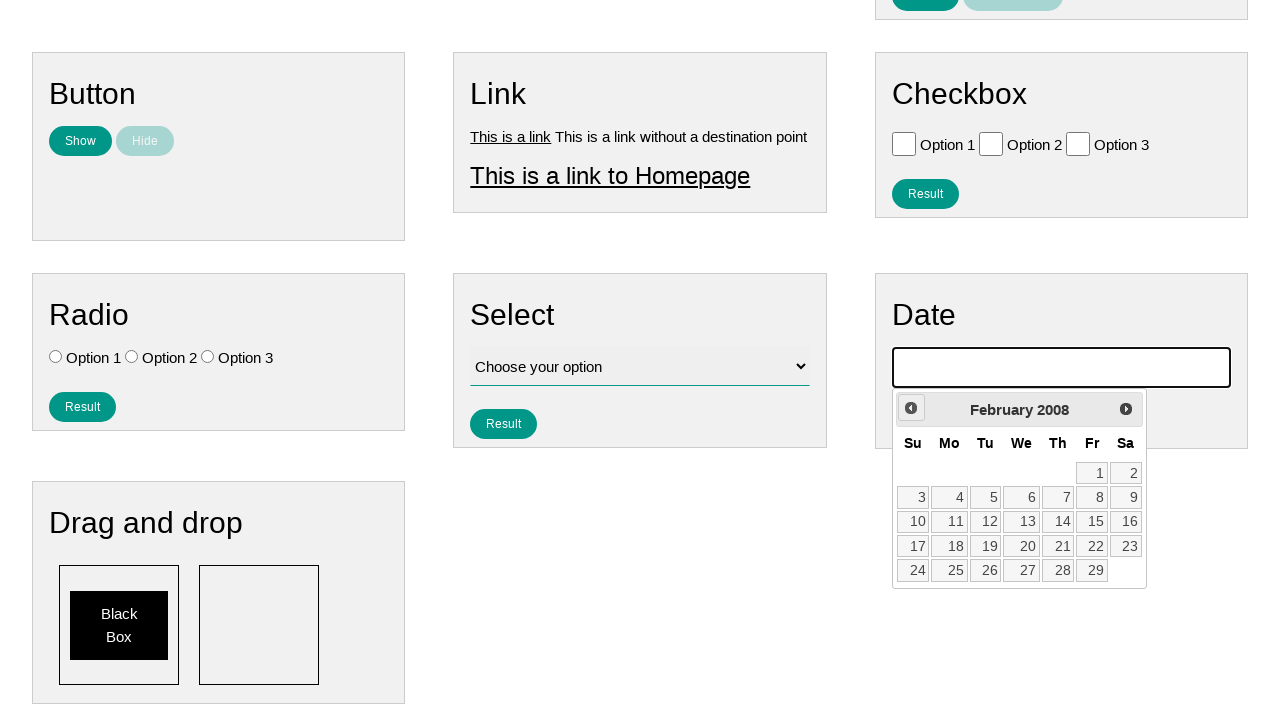

Clicked previous month button to navigate toward July 2007 at (911, 408) on .ui-datepicker-prev
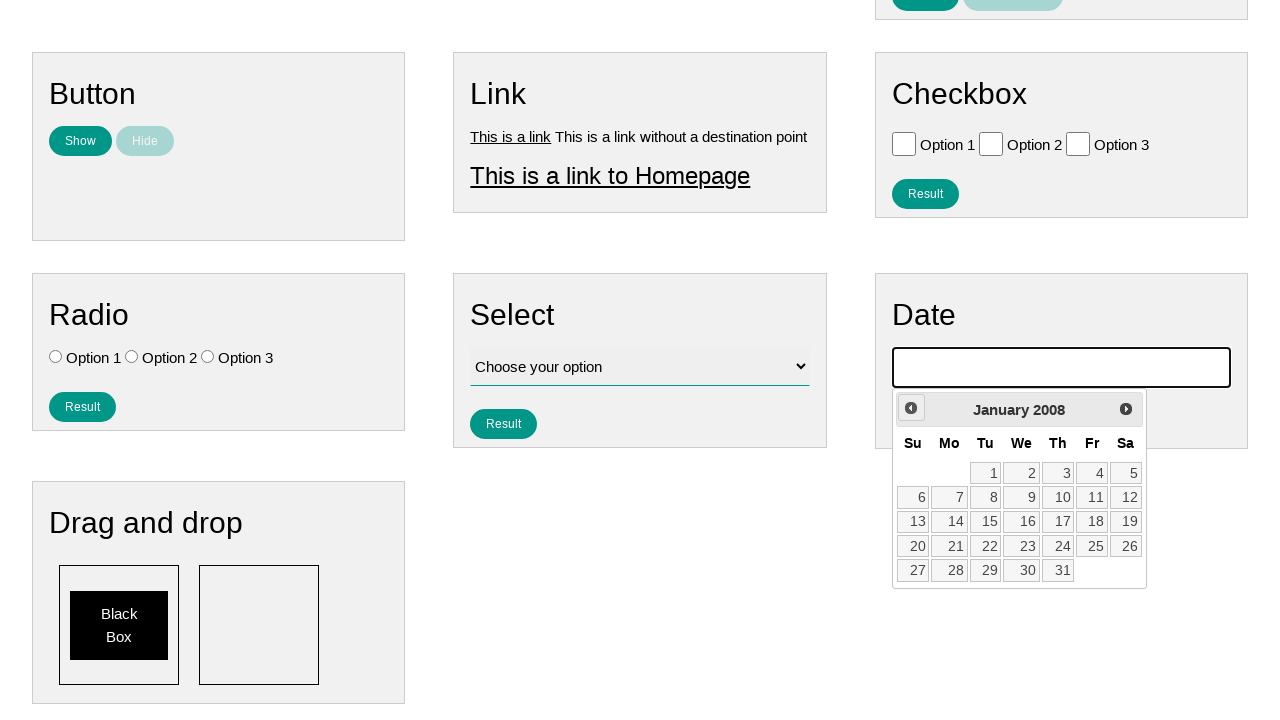

Clicked previous month button to navigate toward July 2007 at (911, 408) on .ui-datepicker-prev
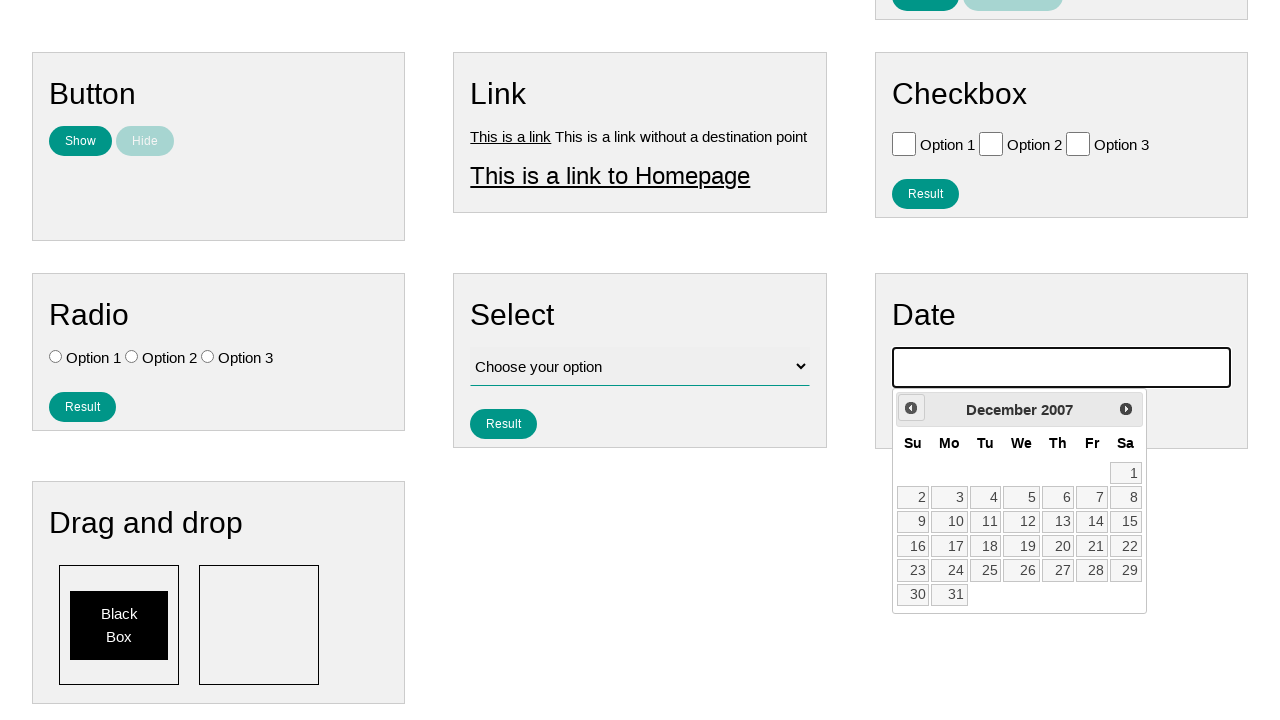

Clicked previous month button to navigate toward July 2007 at (911, 408) on .ui-datepicker-prev
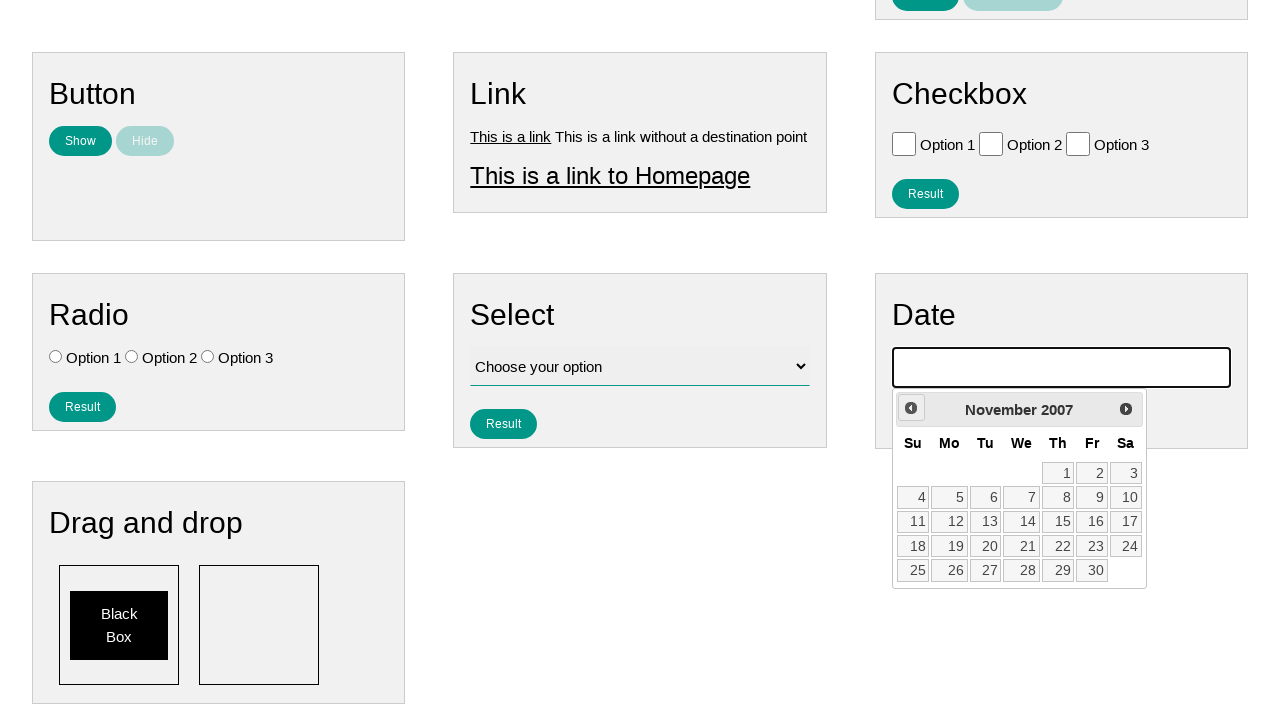

Clicked previous month button to navigate toward July 2007 at (911, 408) on .ui-datepicker-prev
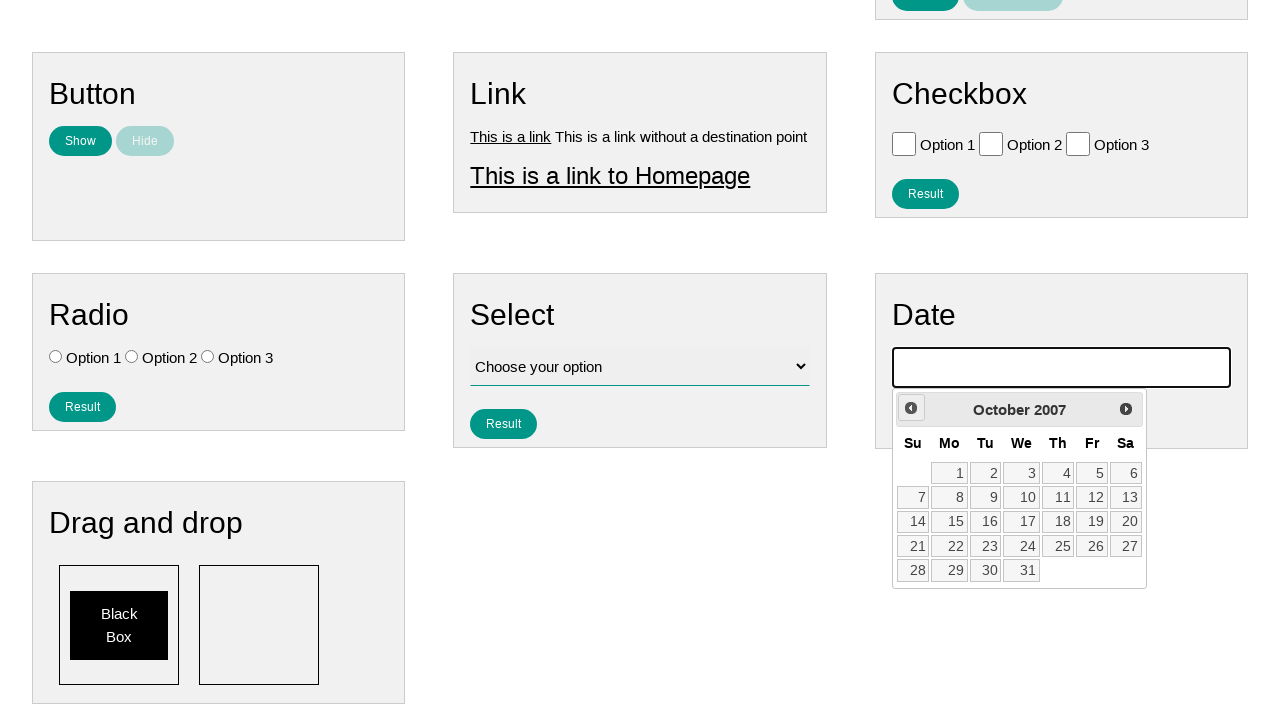

Clicked previous month button to navigate toward July 2007 at (911, 408) on .ui-datepicker-prev
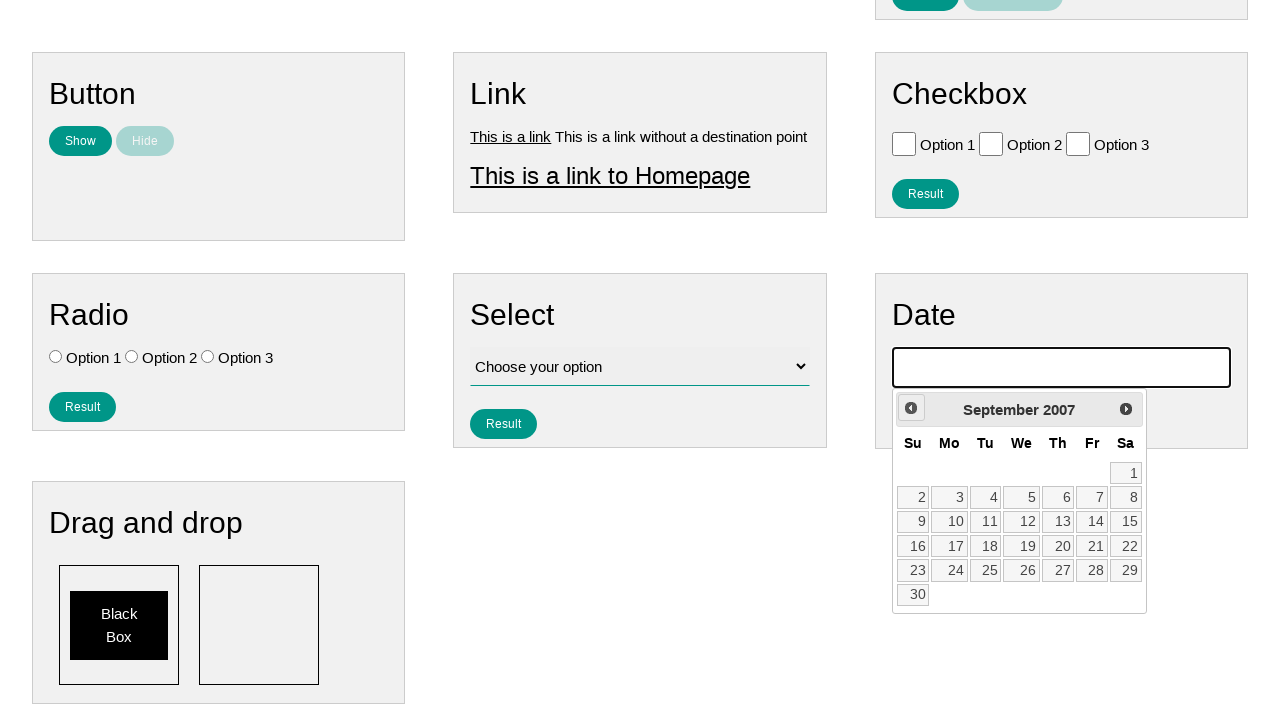

Clicked previous month button to navigate toward July 2007 at (911, 408) on .ui-datepicker-prev
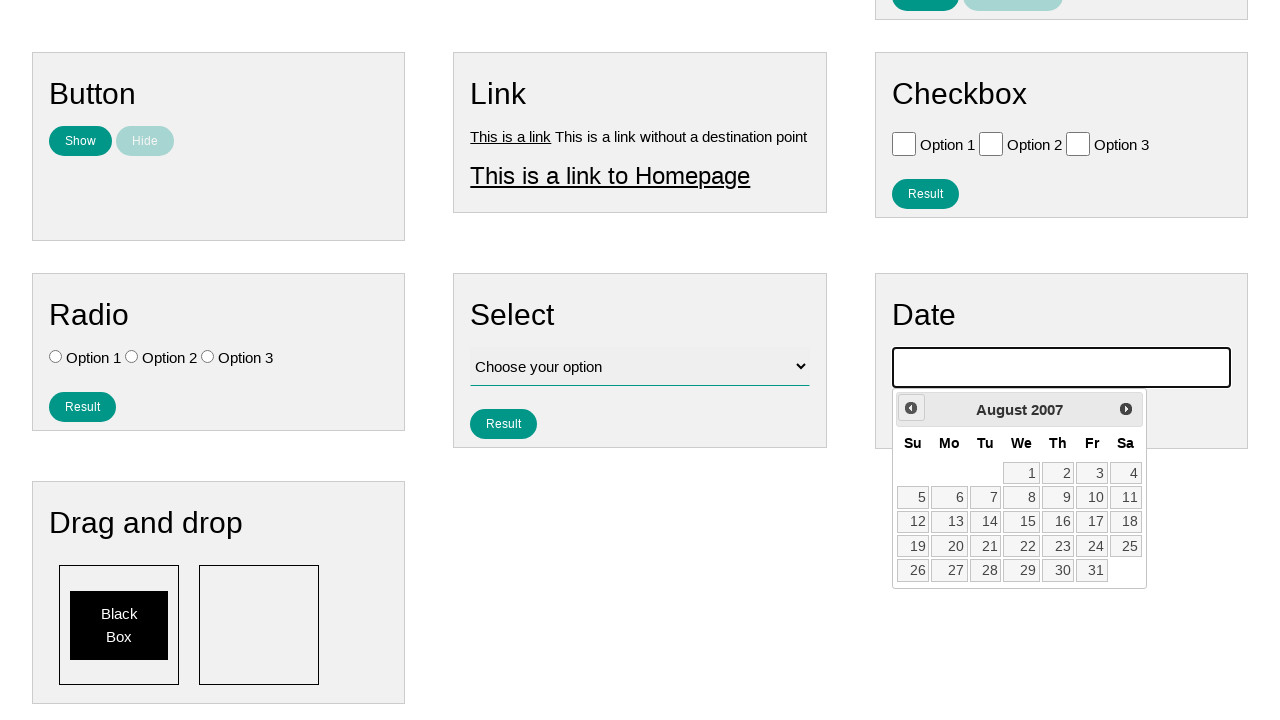

Clicked previous month button to navigate toward July 2007 at (911, 408) on .ui-datepicker-prev
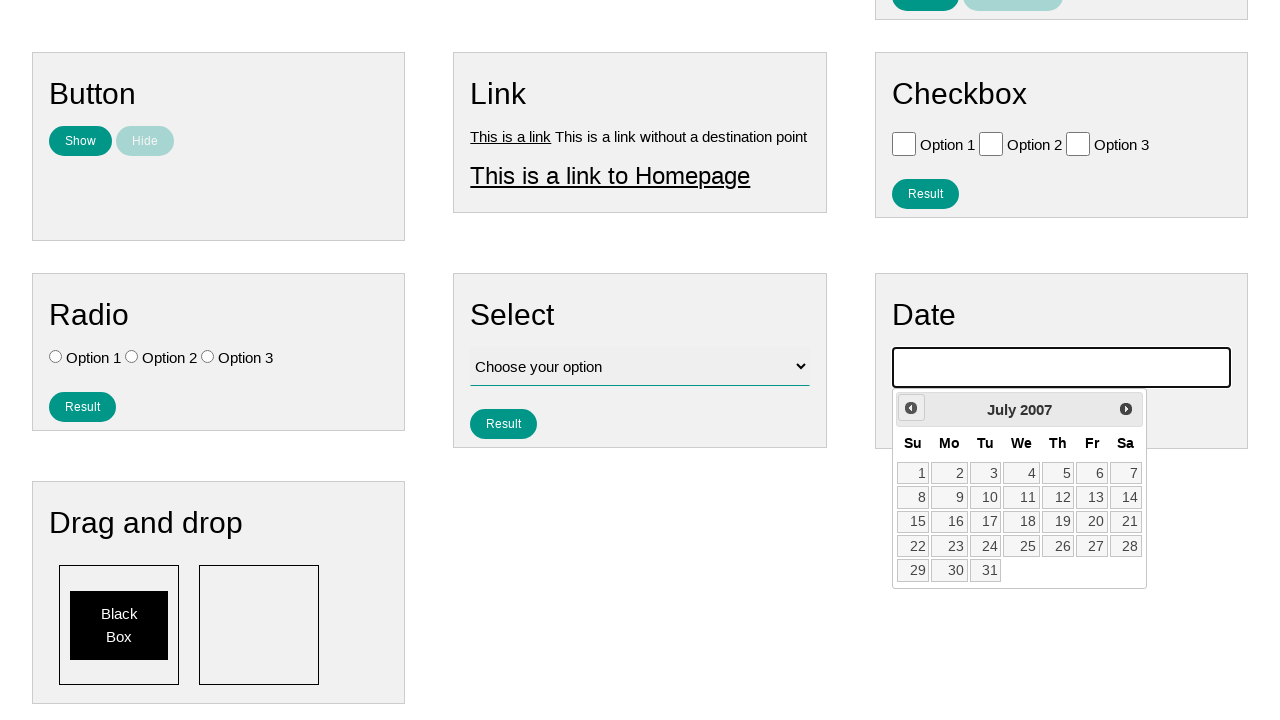

Selected day 4 from the calendar at (1022, 473) on #ui-datepicker-div >> xpath=//a[text()='4']
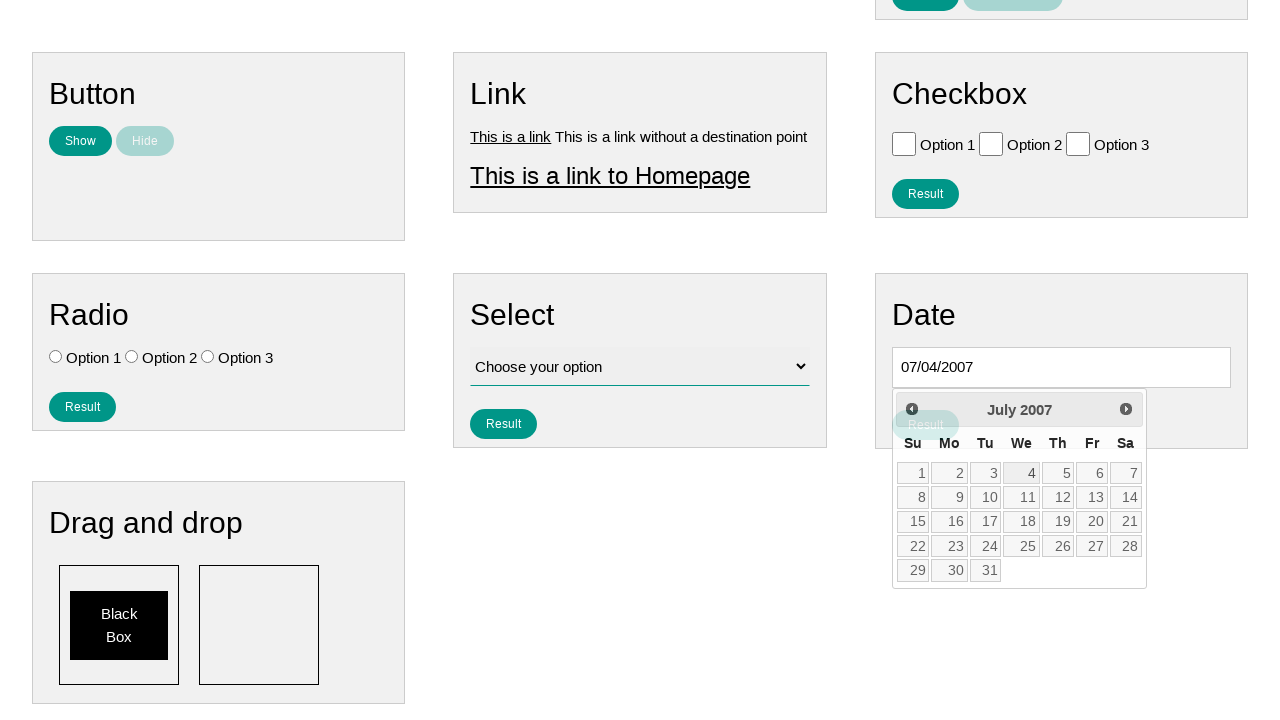

Clicked result button to confirm date selection at (925, 425) on #result_button_date
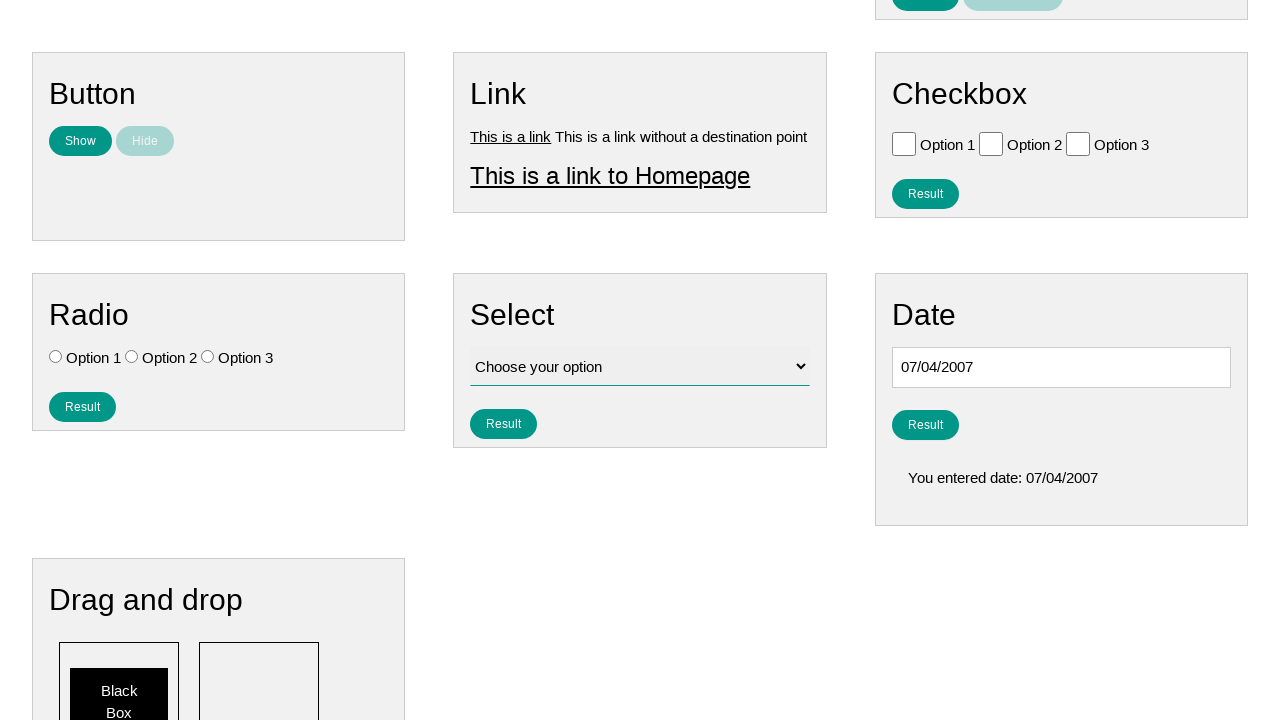

Date selection result displayed on page
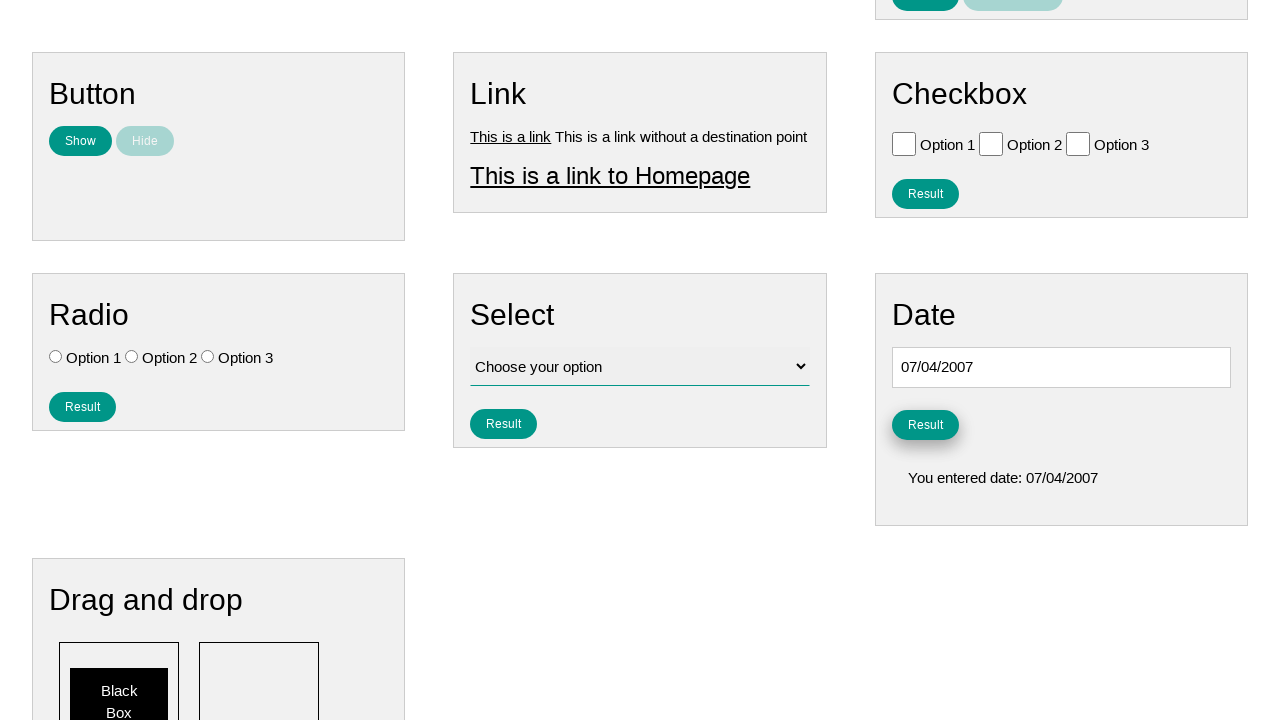

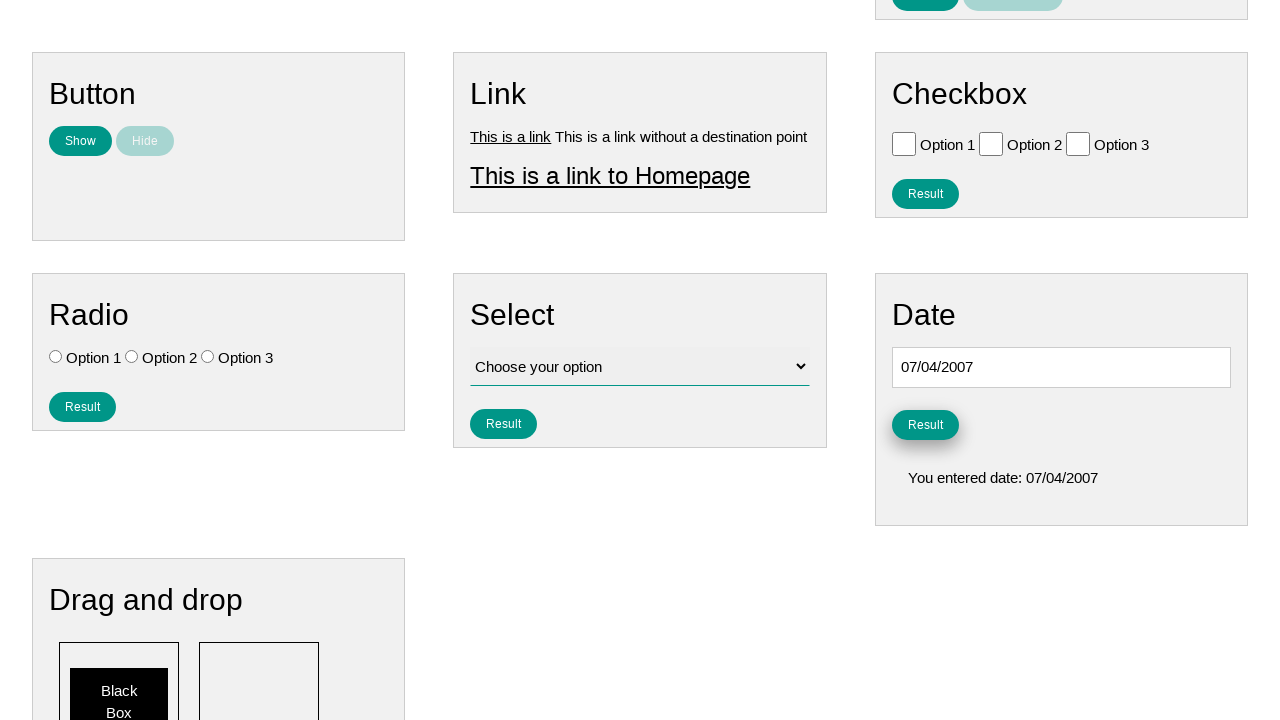